Tests the add/remove elements functionality by clicking the "Add Element" button 100 times to create 100 delete buttons, verifying the count, then clicking delete 90 times and verifying only 10 remain.

Starting URL: http://the-internet.herokuapp.com/add_remove_elements/

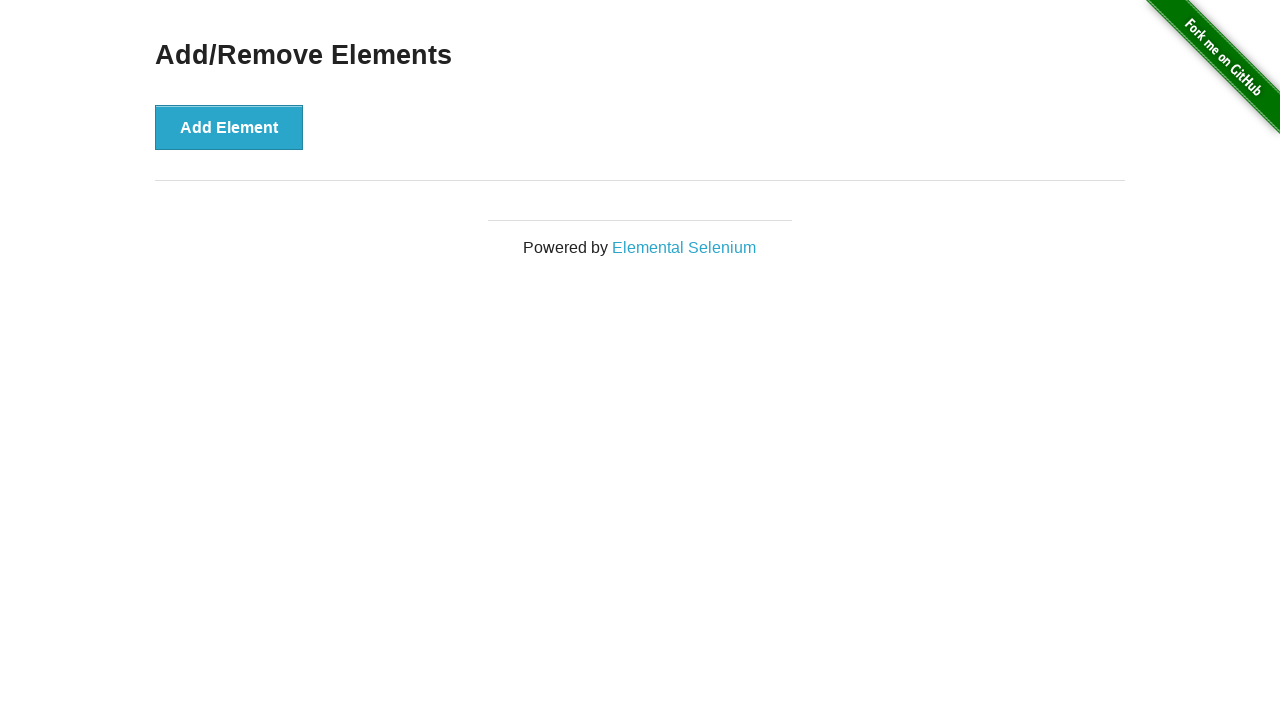

Clicked 'Add Element' button (iteration 1/100) at (229, 127) on button[onclick='addElement()']
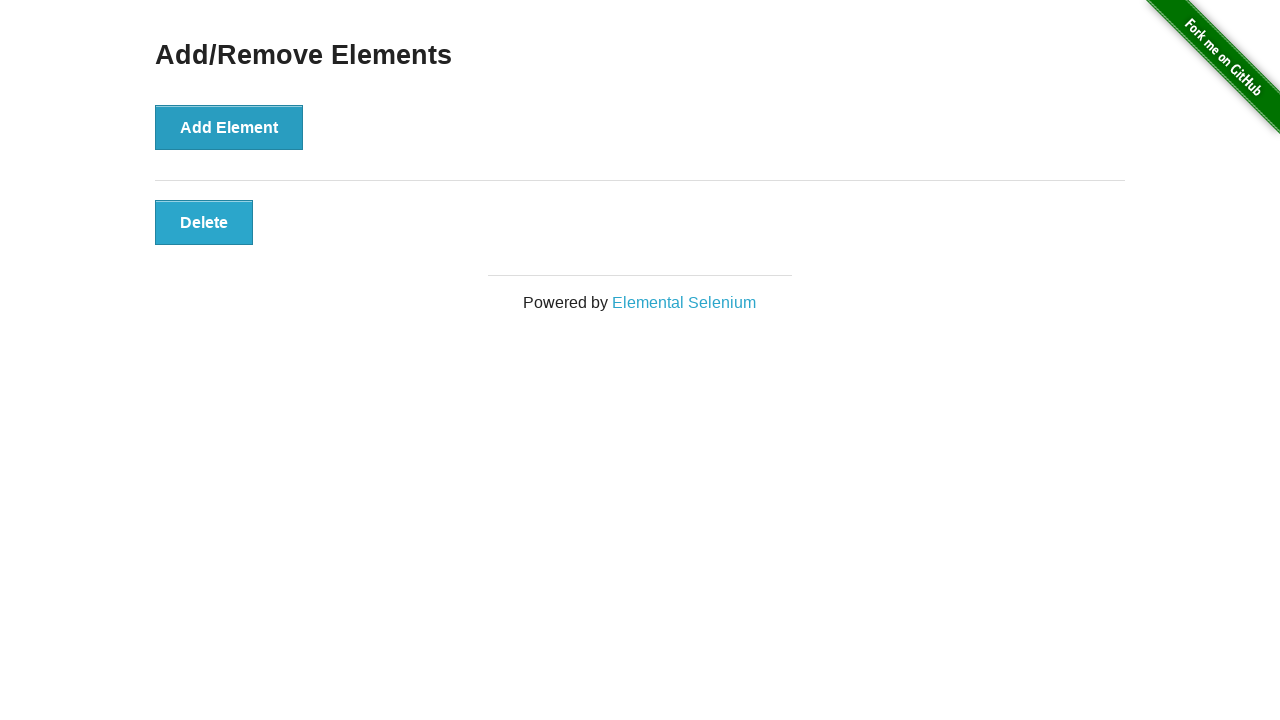

Clicked 'Add Element' button (iteration 2/100) at (229, 127) on button[onclick='addElement()']
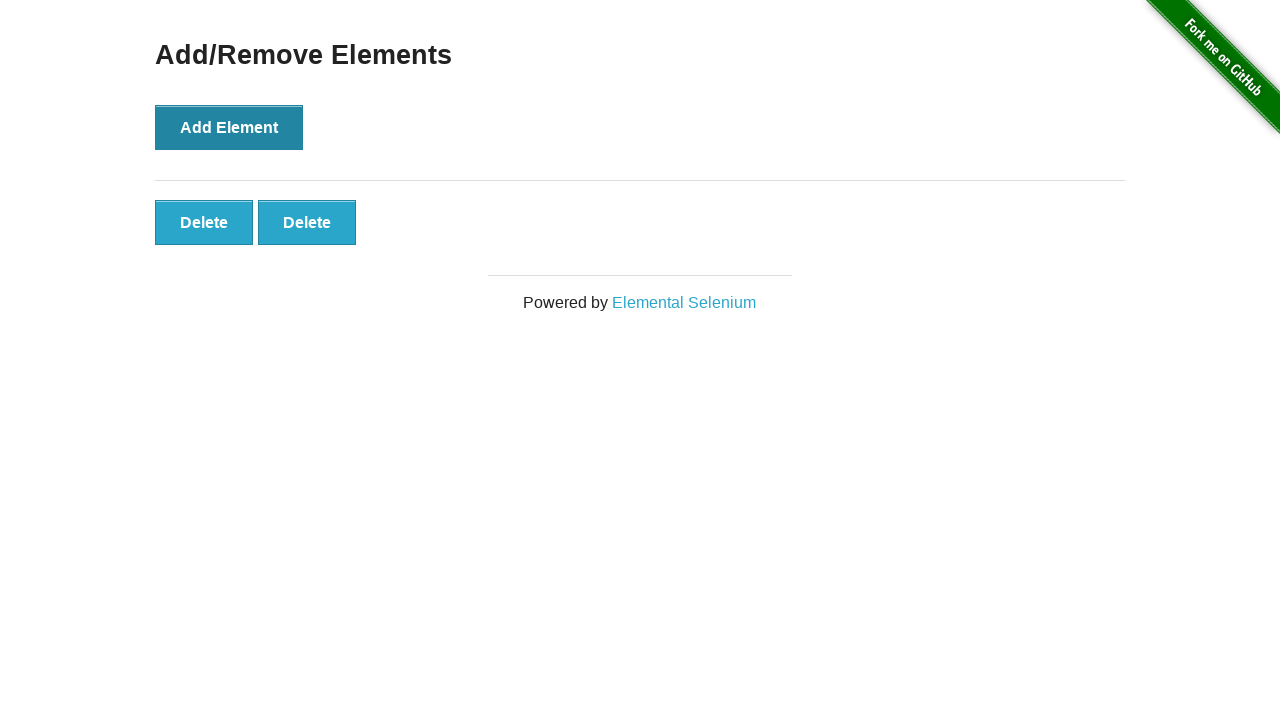

Clicked 'Add Element' button (iteration 3/100) at (229, 127) on button[onclick='addElement()']
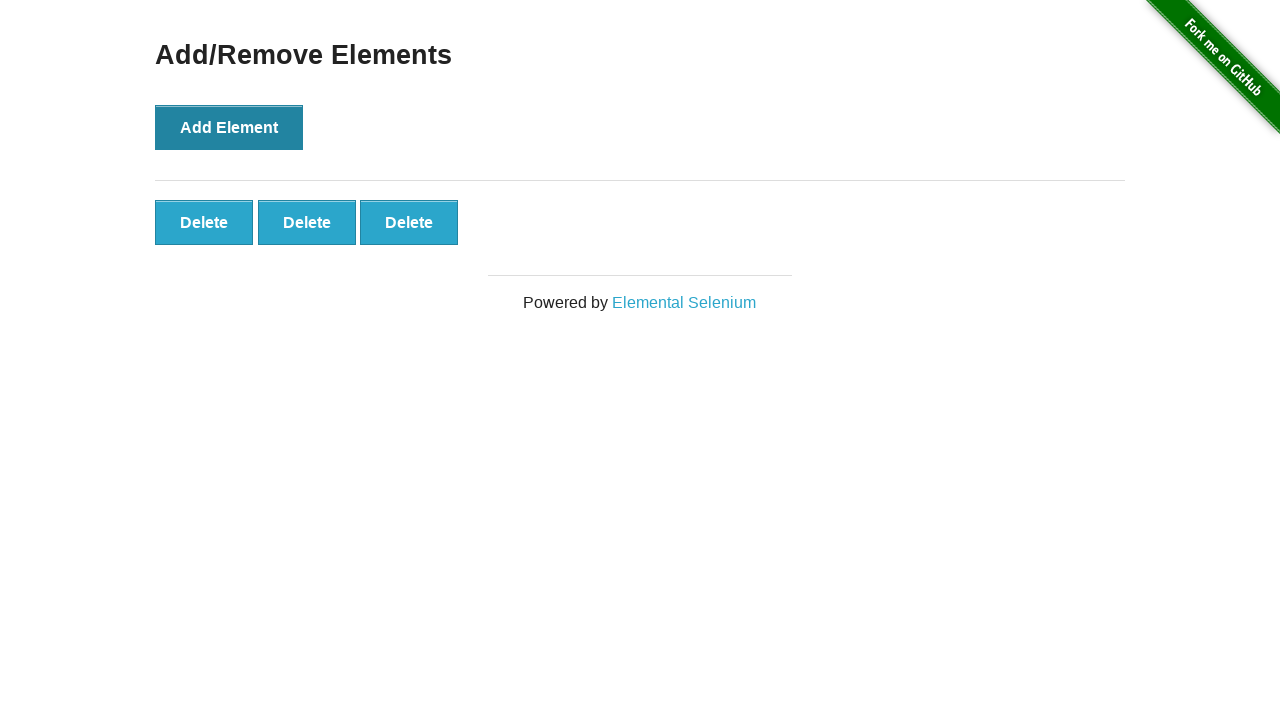

Clicked 'Add Element' button (iteration 4/100) at (229, 127) on button[onclick='addElement()']
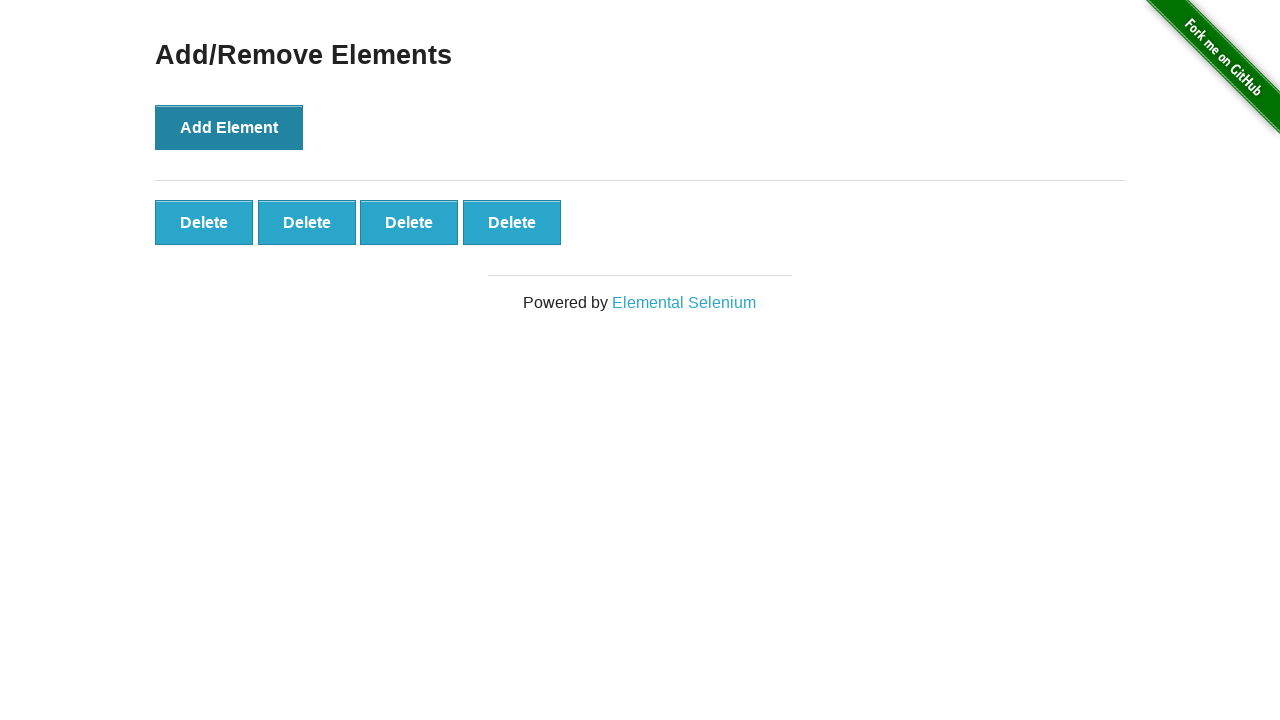

Clicked 'Add Element' button (iteration 5/100) at (229, 127) on button[onclick='addElement()']
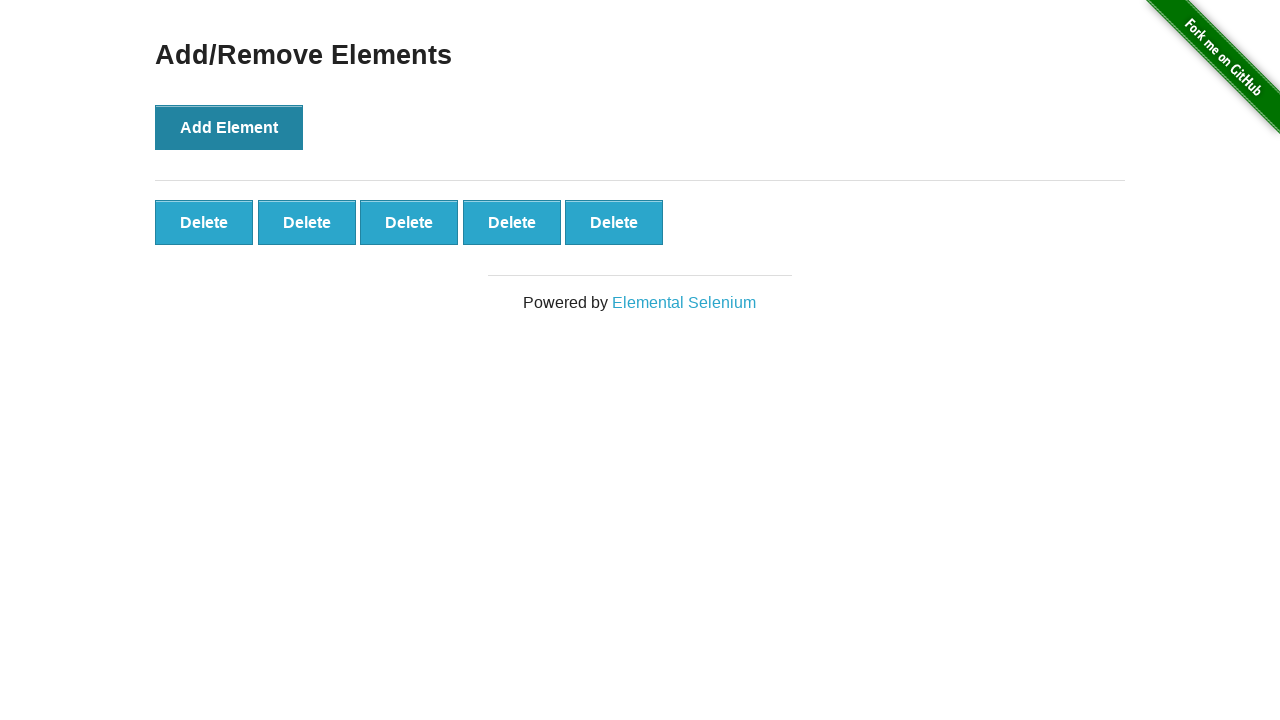

Clicked 'Add Element' button (iteration 6/100) at (229, 127) on button[onclick='addElement()']
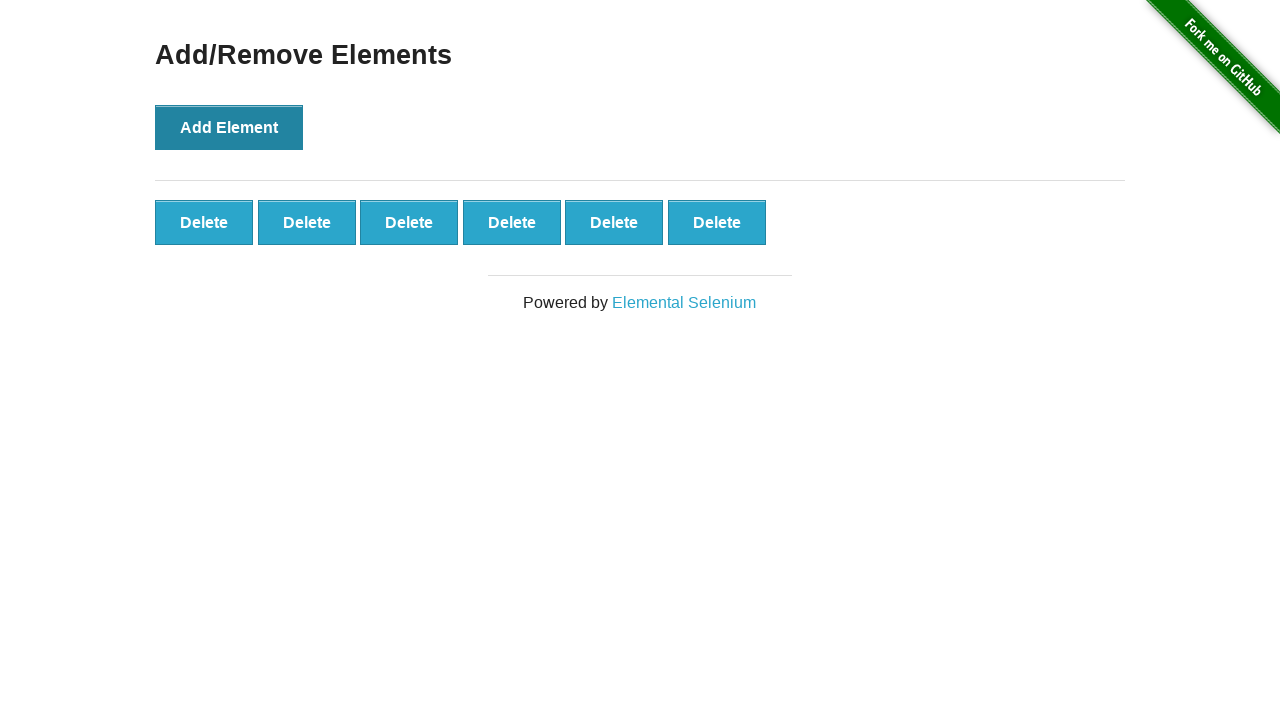

Clicked 'Add Element' button (iteration 7/100) at (229, 127) on button[onclick='addElement()']
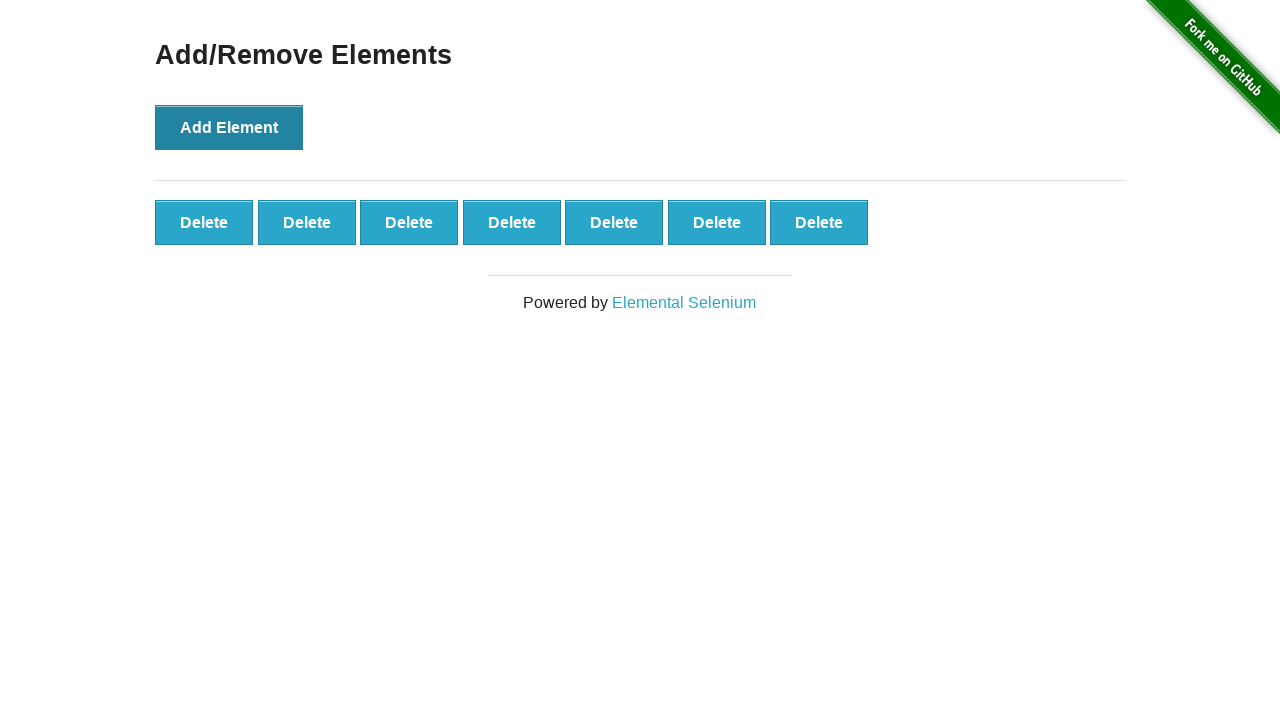

Clicked 'Add Element' button (iteration 8/100) at (229, 127) on button[onclick='addElement()']
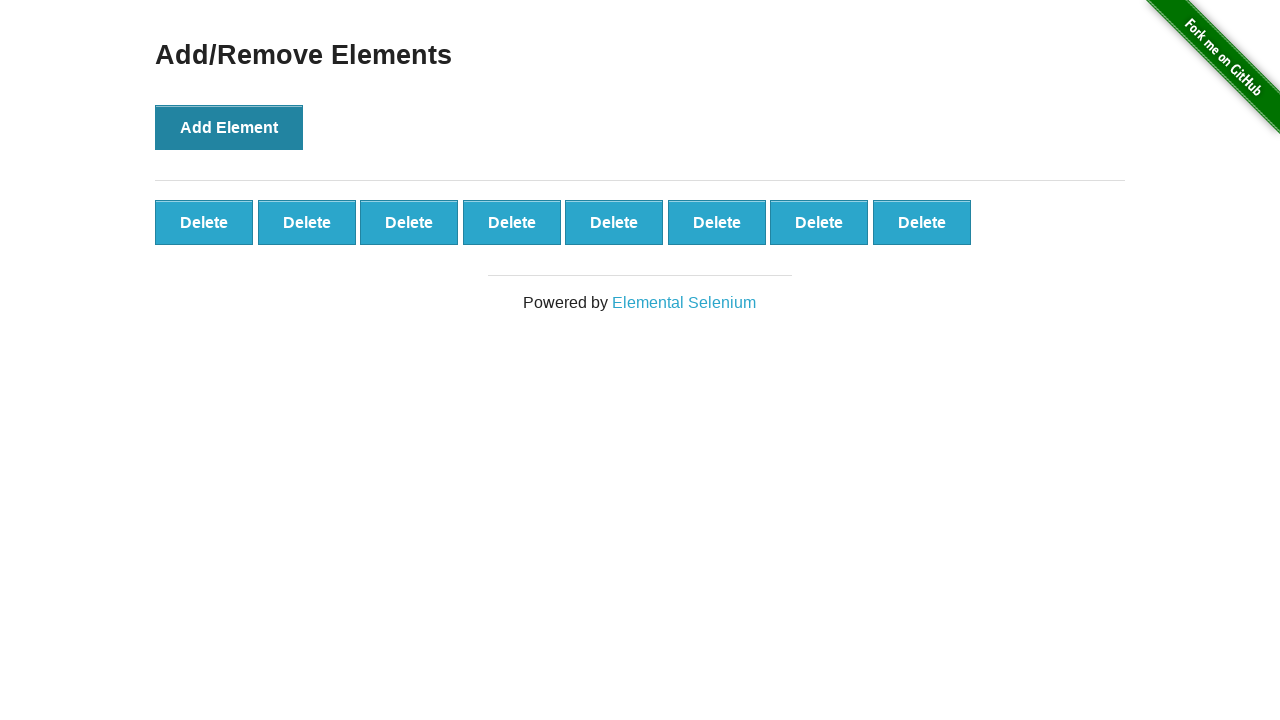

Clicked 'Add Element' button (iteration 9/100) at (229, 127) on button[onclick='addElement()']
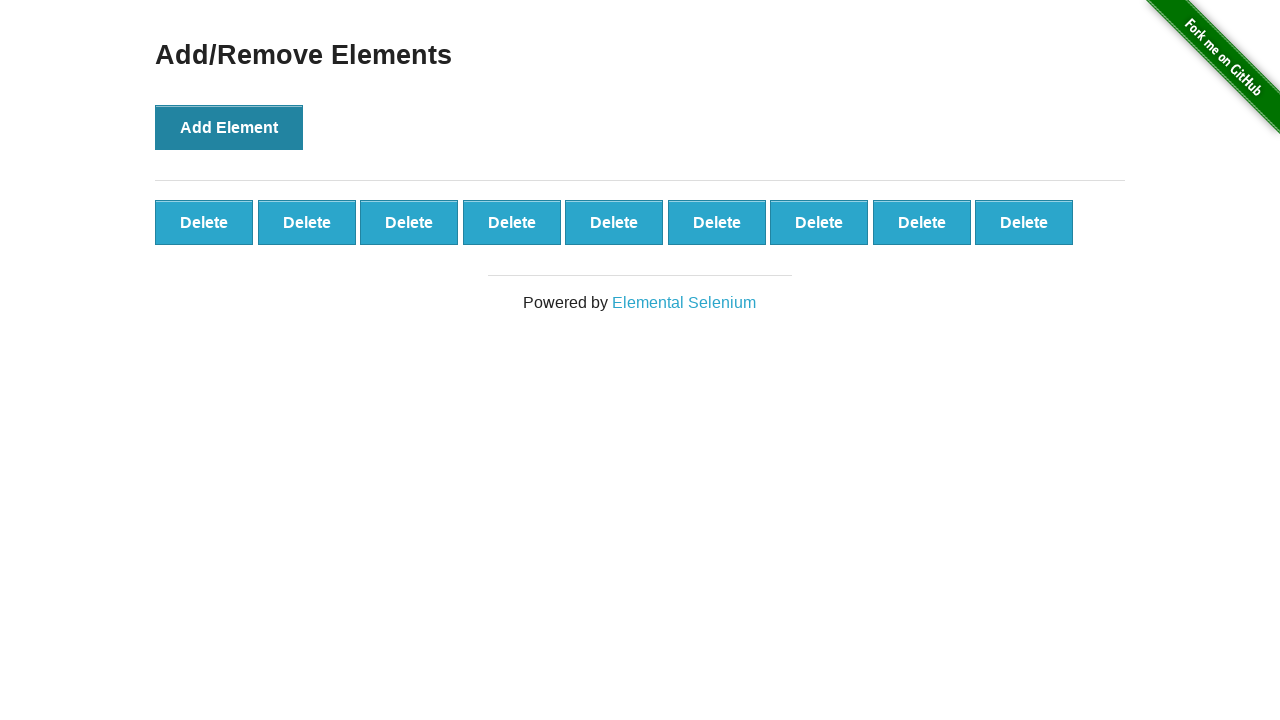

Clicked 'Add Element' button (iteration 10/100) at (229, 127) on button[onclick='addElement()']
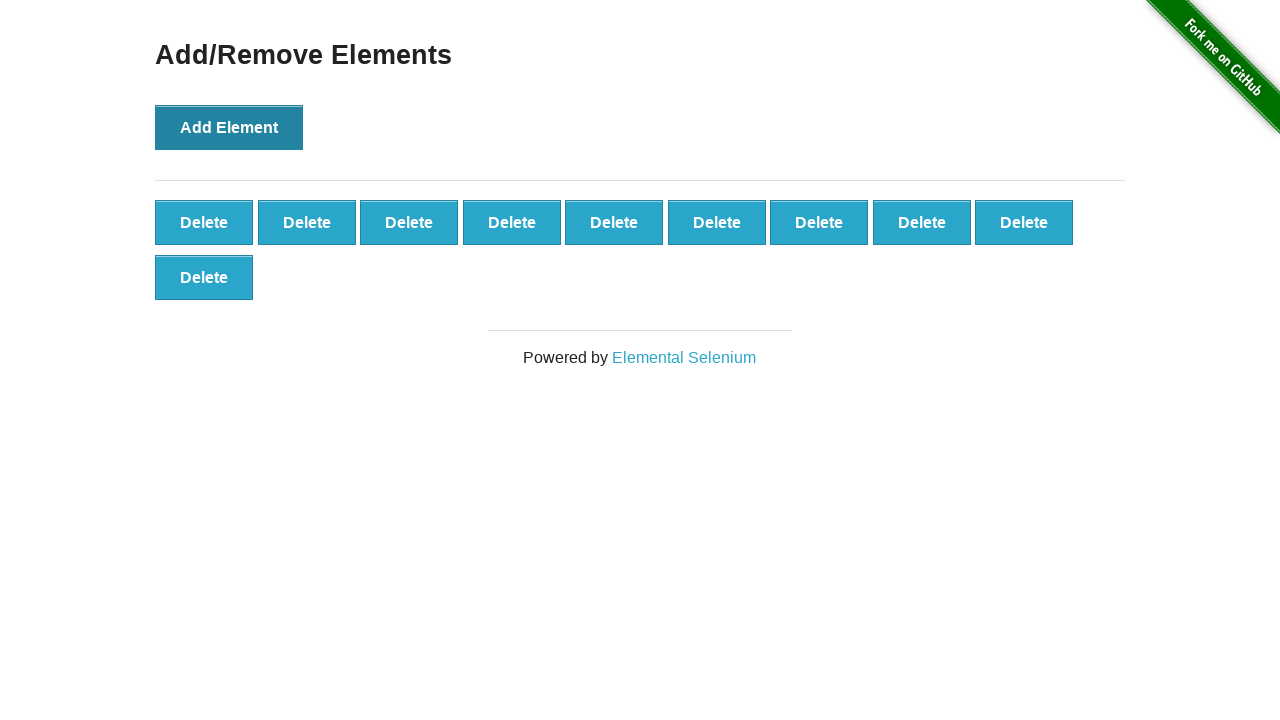

Clicked 'Add Element' button (iteration 11/100) at (229, 127) on button[onclick='addElement()']
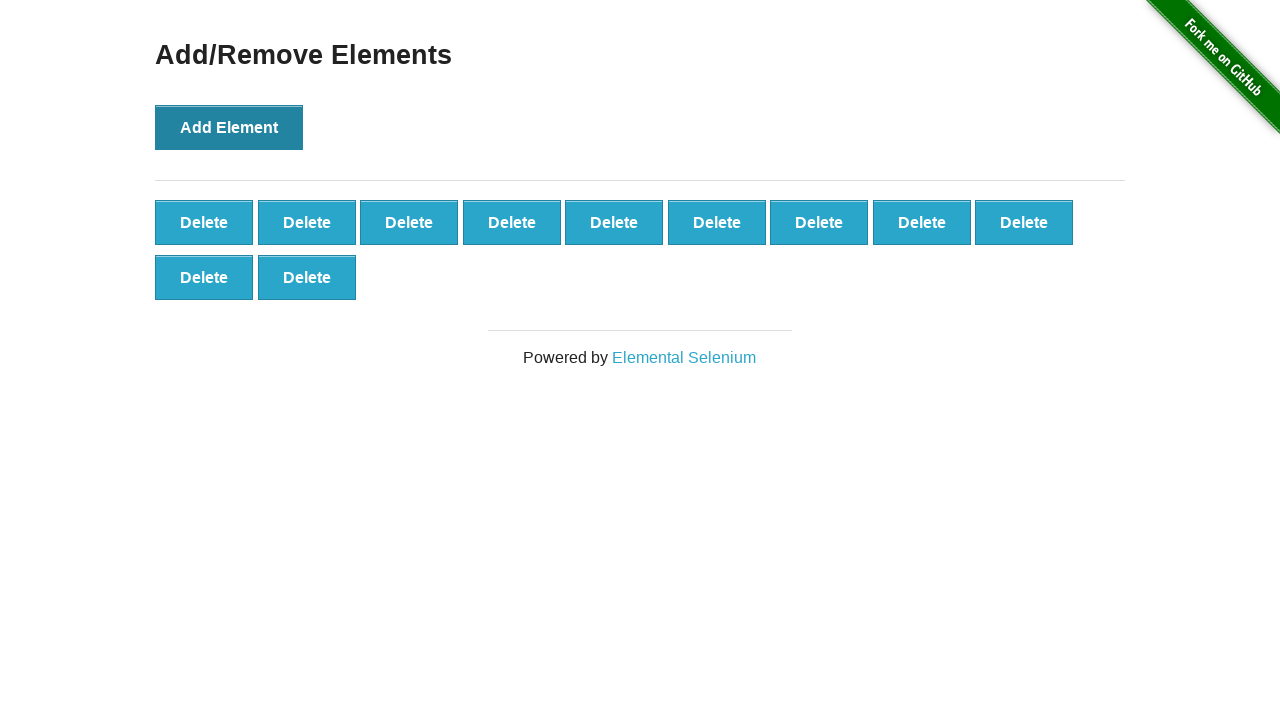

Clicked 'Add Element' button (iteration 12/100) at (229, 127) on button[onclick='addElement()']
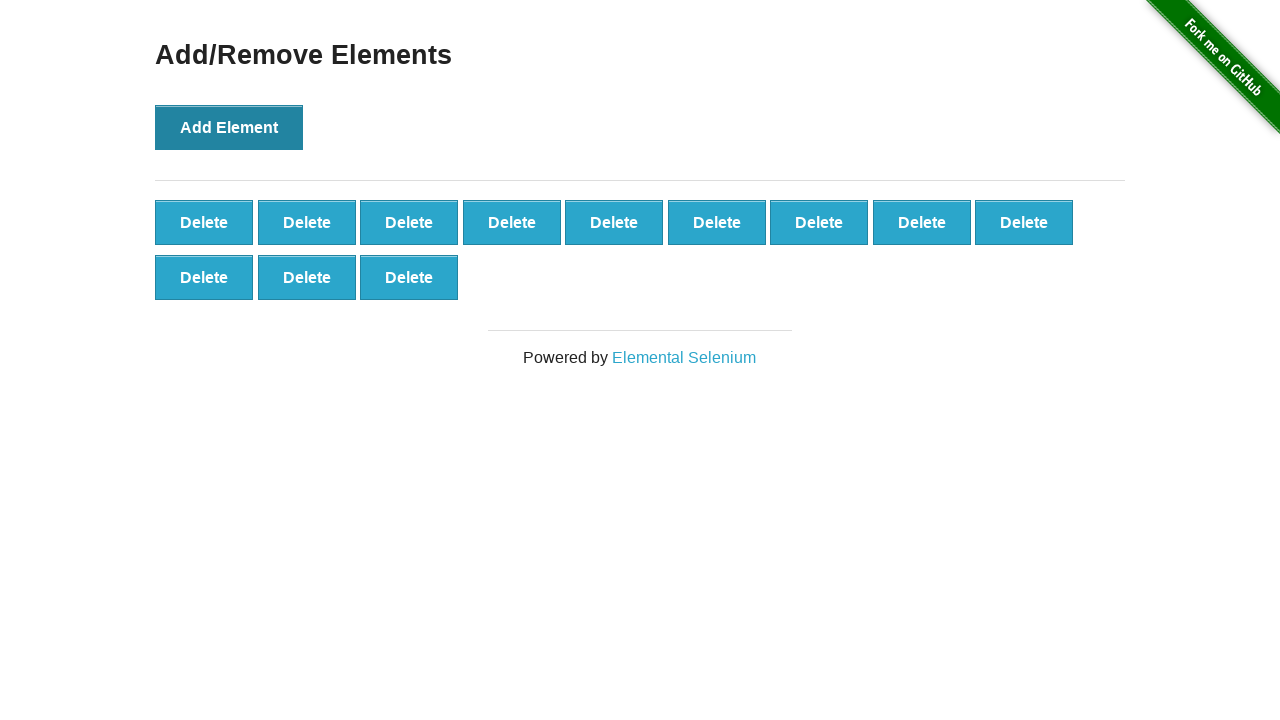

Clicked 'Add Element' button (iteration 13/100) at (229, 127) on button[onclick='addElement()']
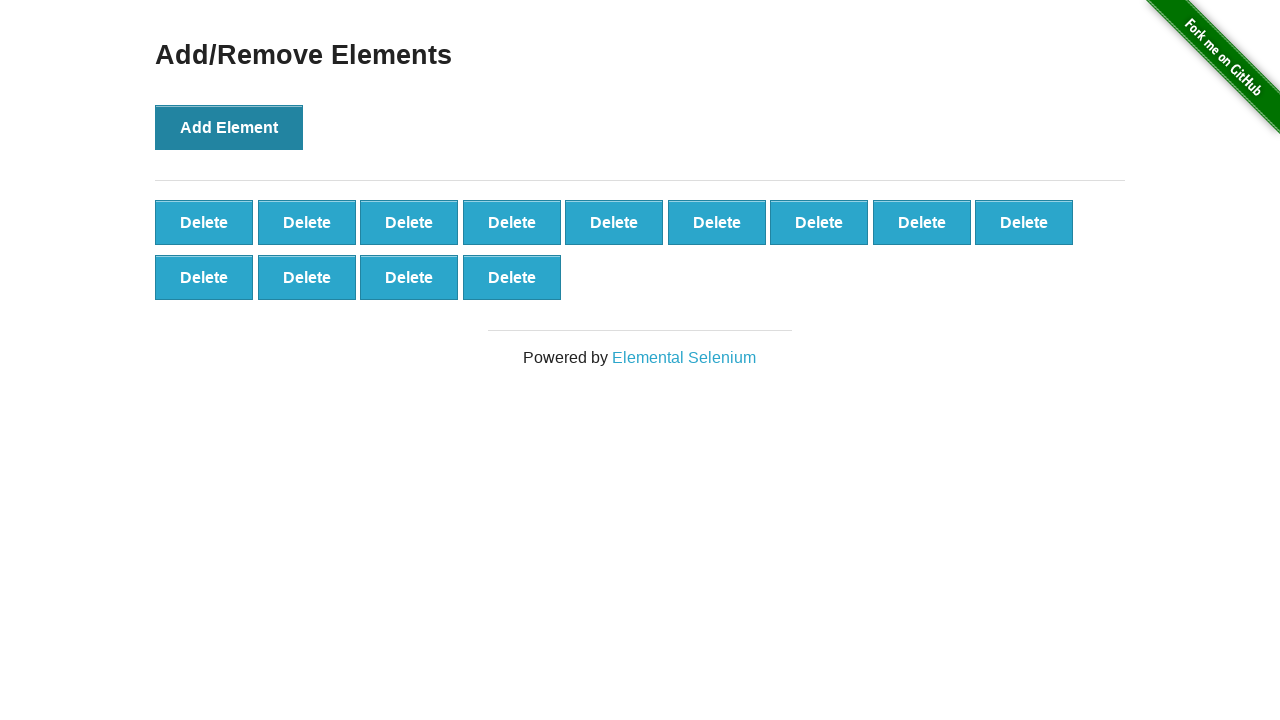

Clicked 'Add Element' button (iteration 14/100) at (229, 127) on button[onclick='addElement()']
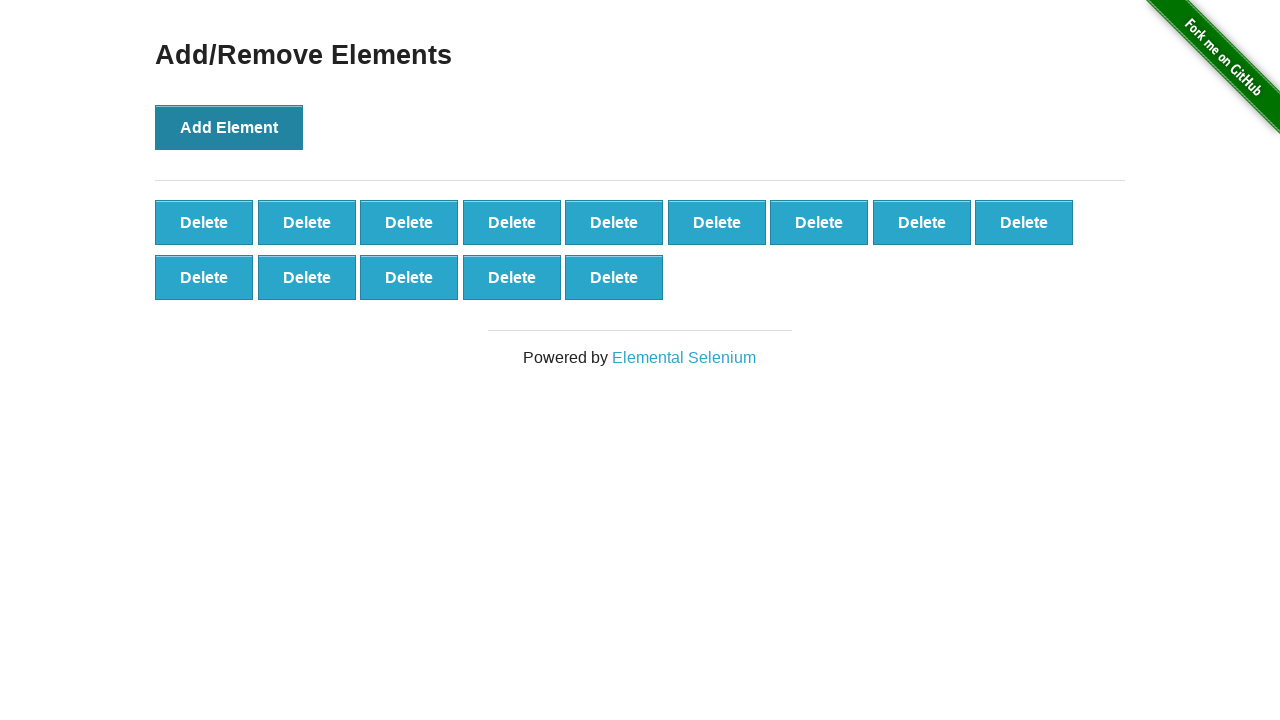

Clicked 'Add Element' button (iteration 15/100) at (229, 127) on button[onclick='addElement()']
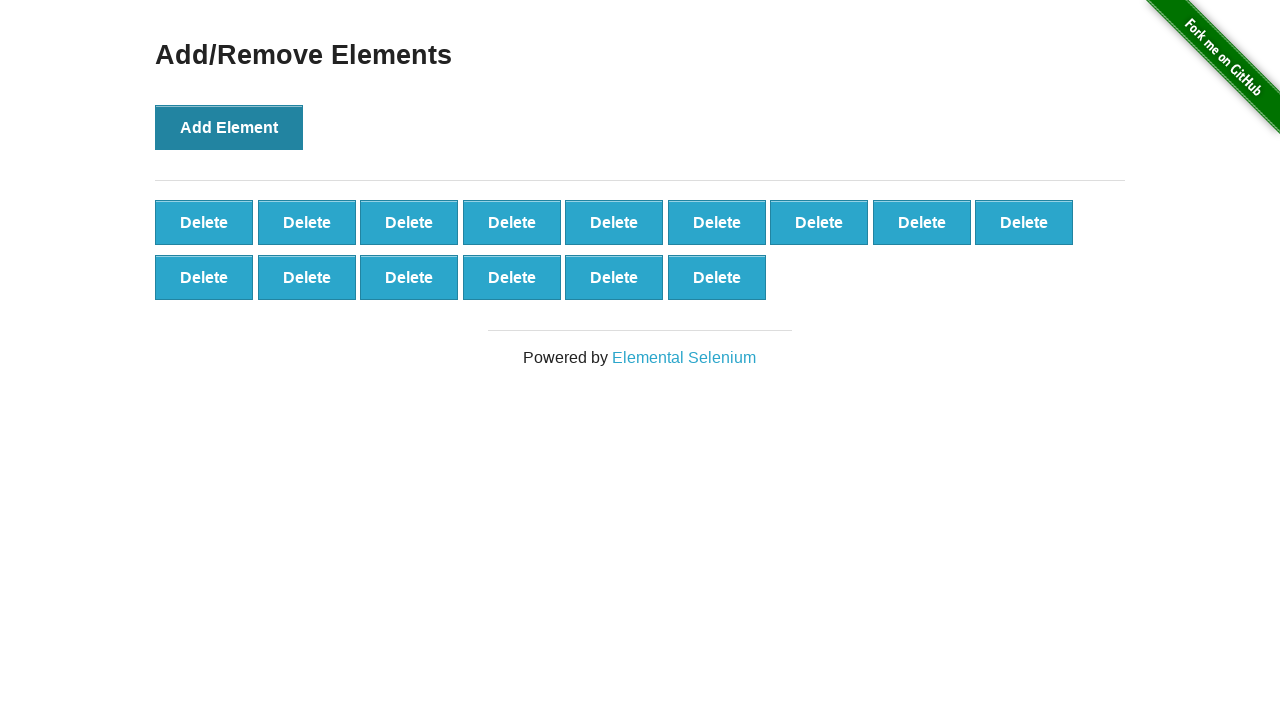

Clicked 'Add Element' button (iteration 16/100) at (229, 127) on button[onclick='addElement()']
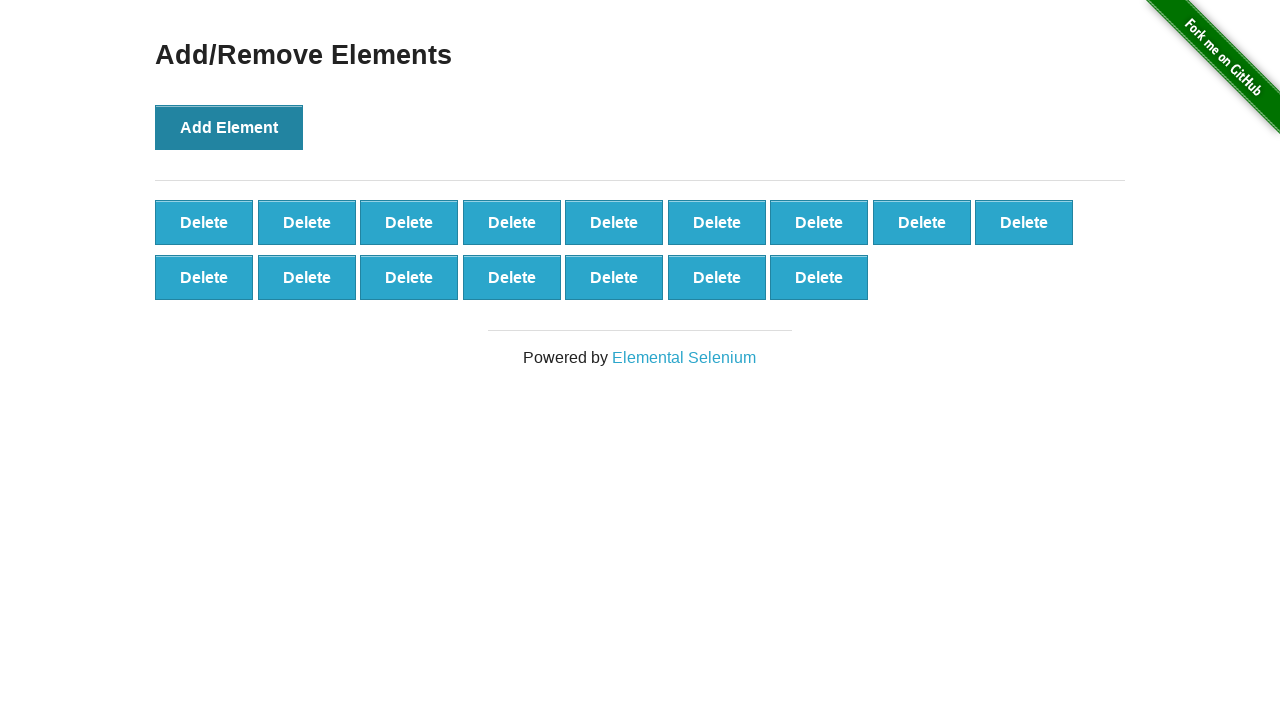

Clicked 'Add Element' button (iteration 17/100) at (229, 127) on button[onclick='addElement()']
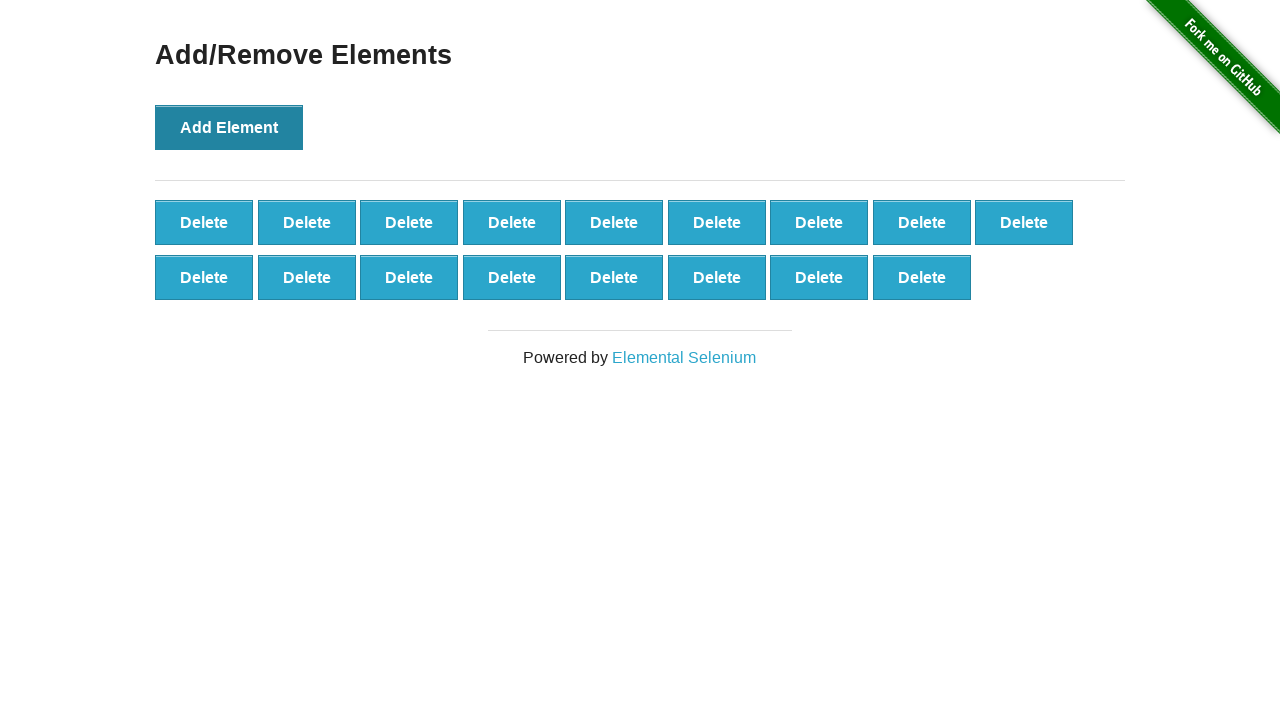

Clicked 'Add Element' button (iteration 18/100) at (229, 127) on button[onclick='addElement()']
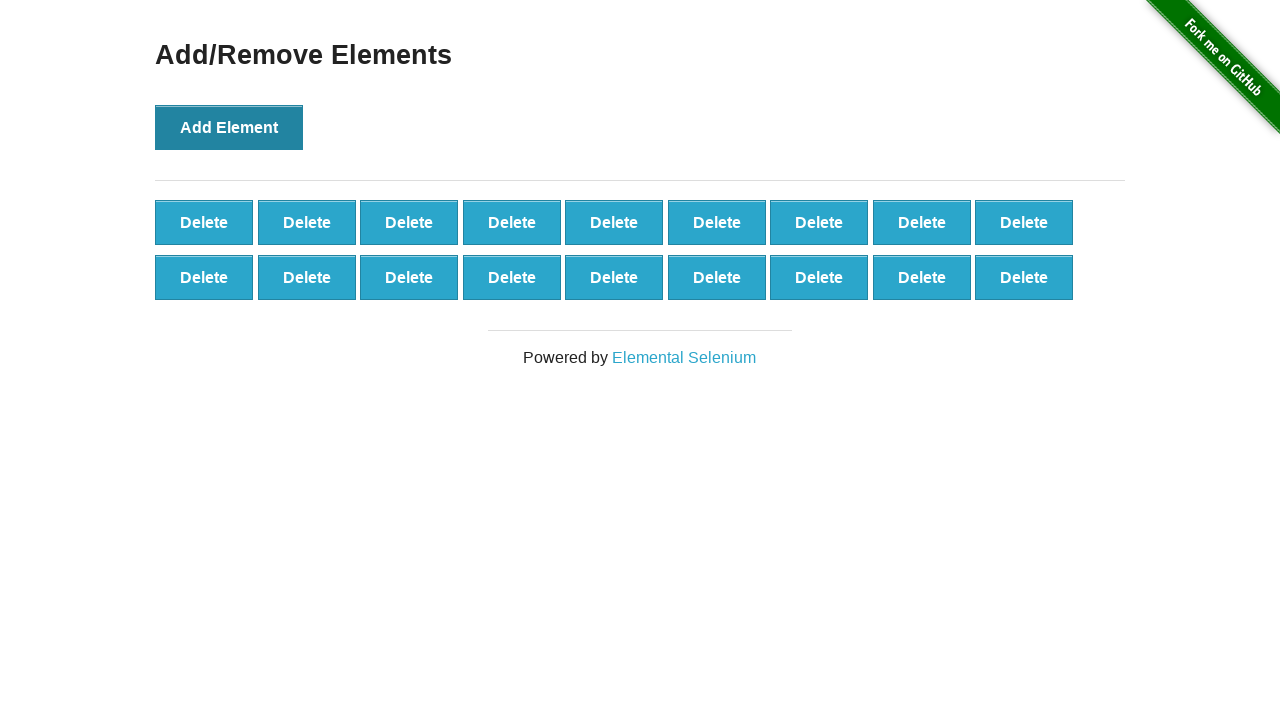

Clicked 'Add Element' button (iteration 19/100) at (229, 127) on button[onclick='addElement()']
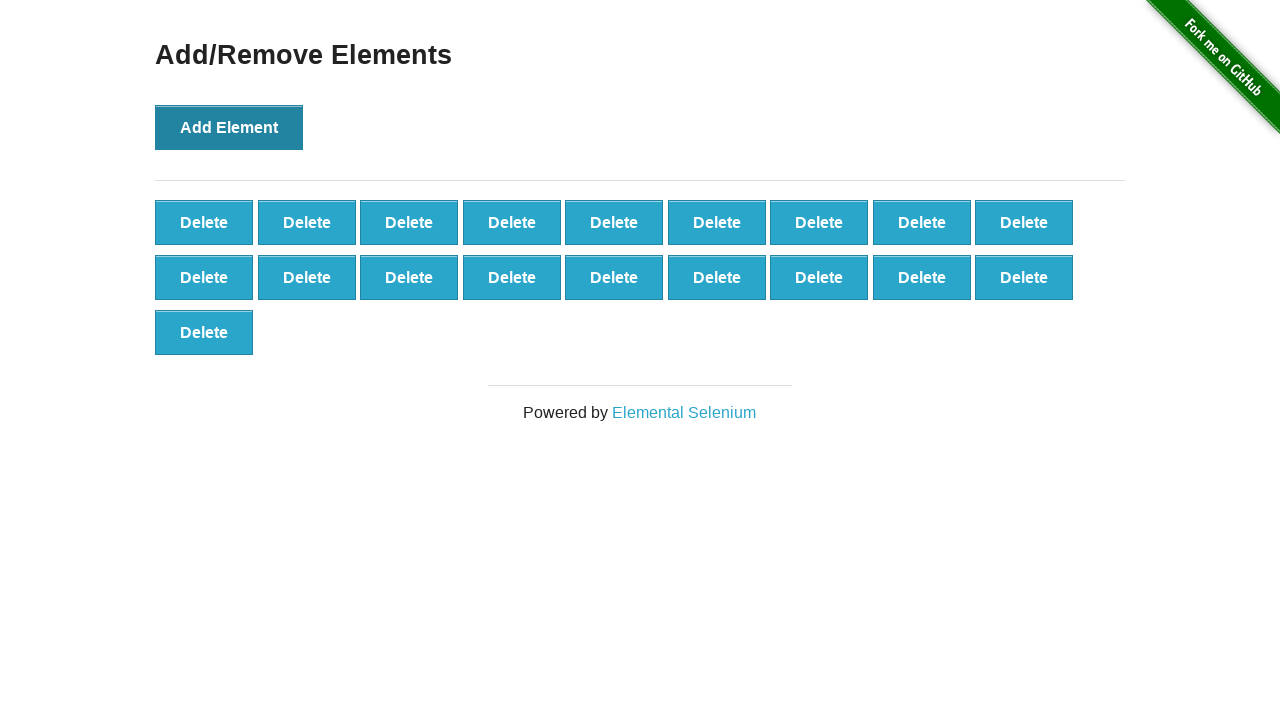

Clicked 'Add Element' button (iteration 20/100) at (229, 127) on button[onclick='addElement()']
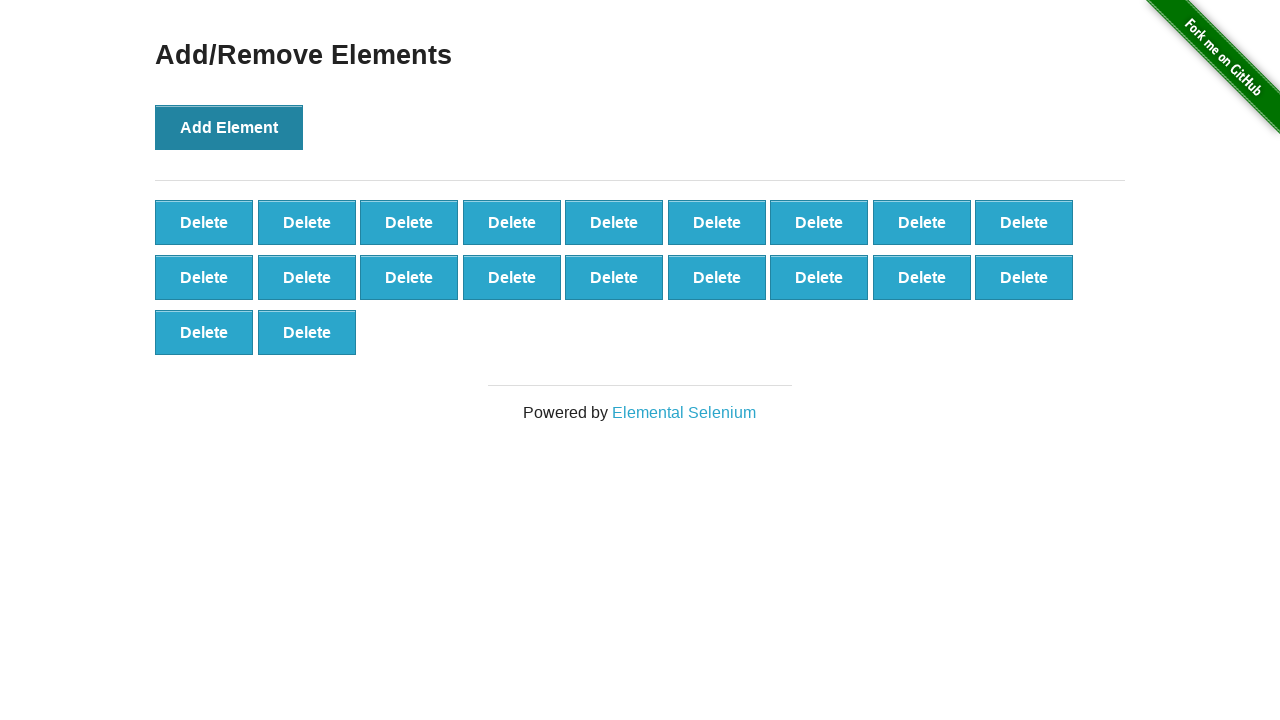

Clicked 'Add Element' button (iteration 21/100) at (229, 127) on button[onclick='addElement()']
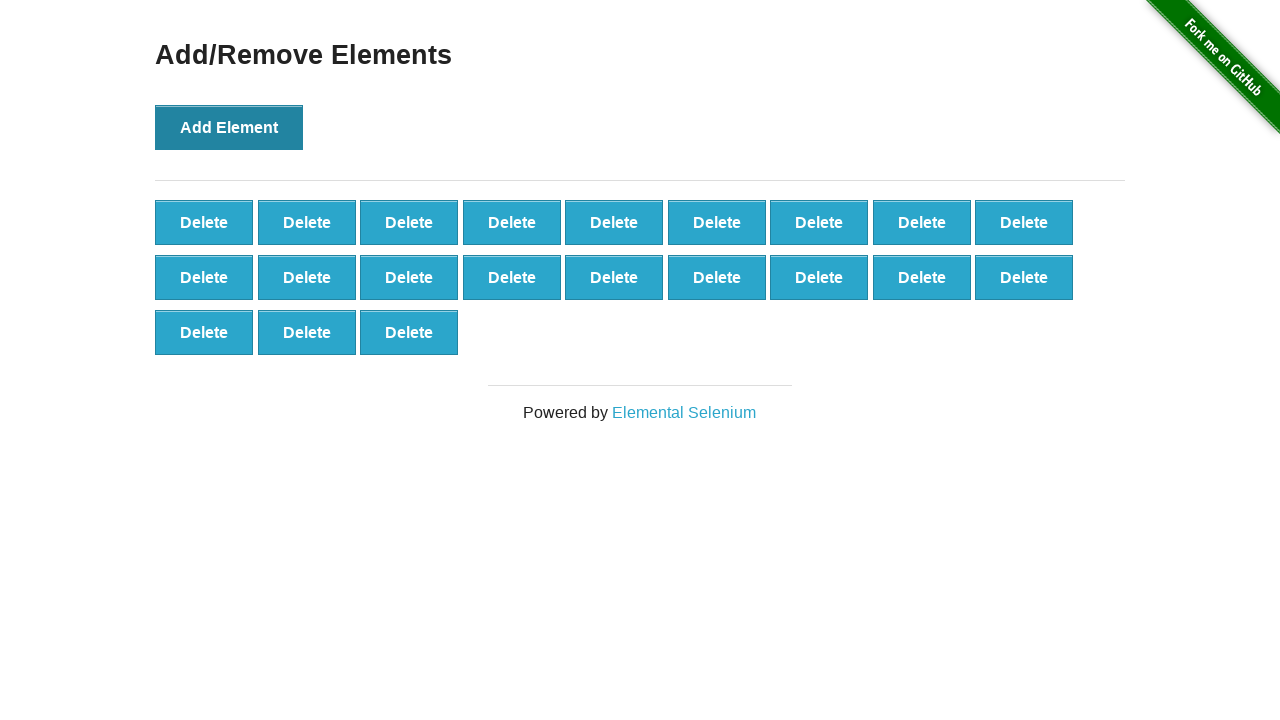

Clicked 'Add Element' button (iteration 22/100) at (229, 127) on button[onclick='addElement()']
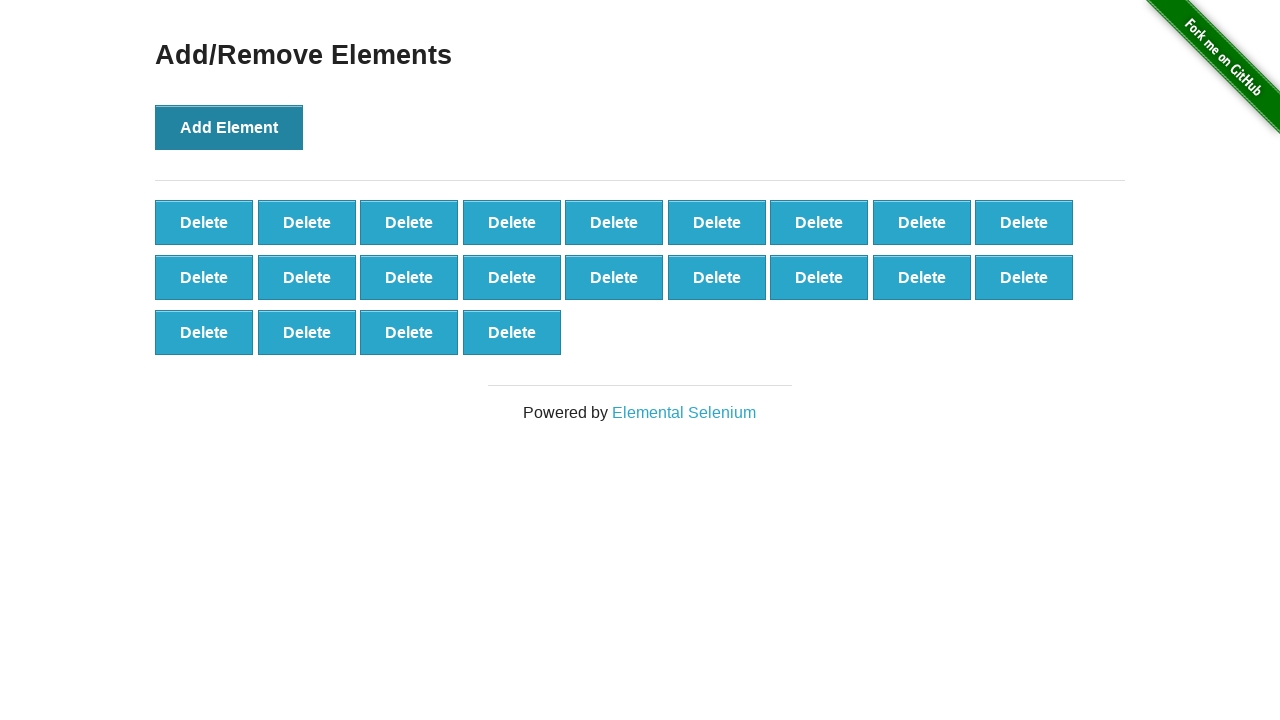

Clicked 'Add Element' button (iteration 23/100) at (229, 127) on button[onclick='addElement()']
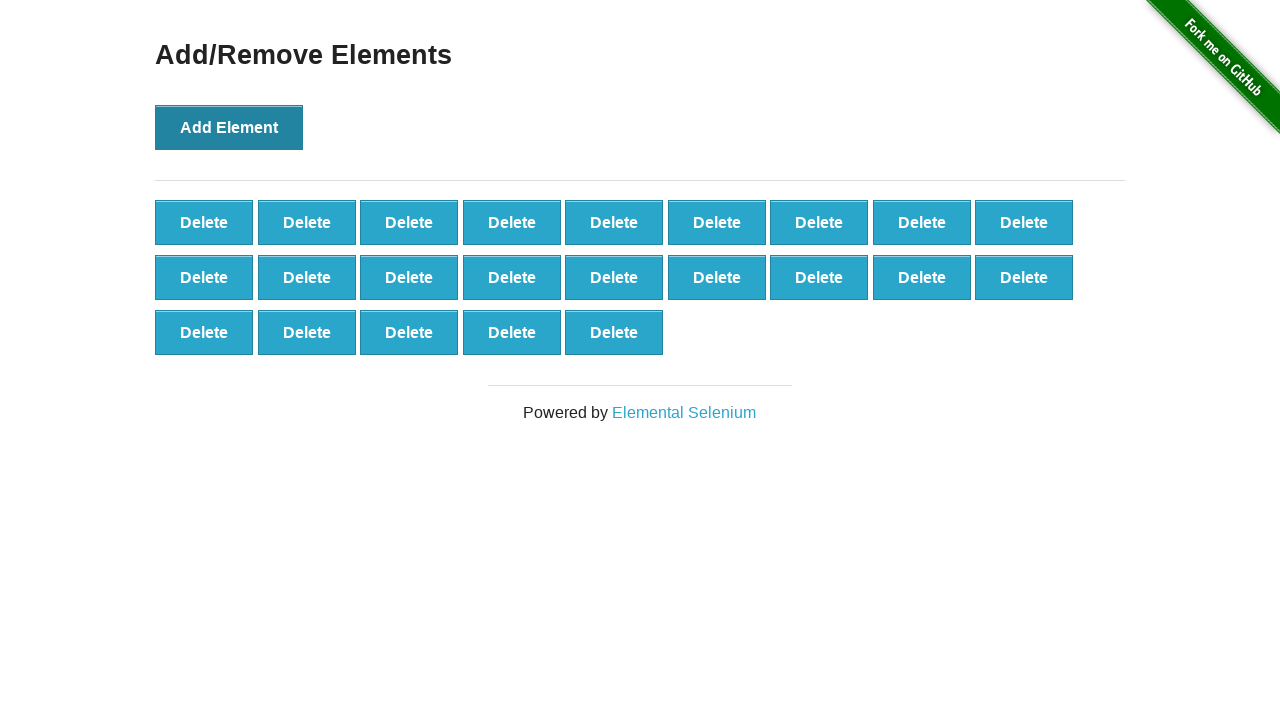

Clicked 'Add Element' button (iteration 24/100) at (229, 127) on button[onclick='addElement()']
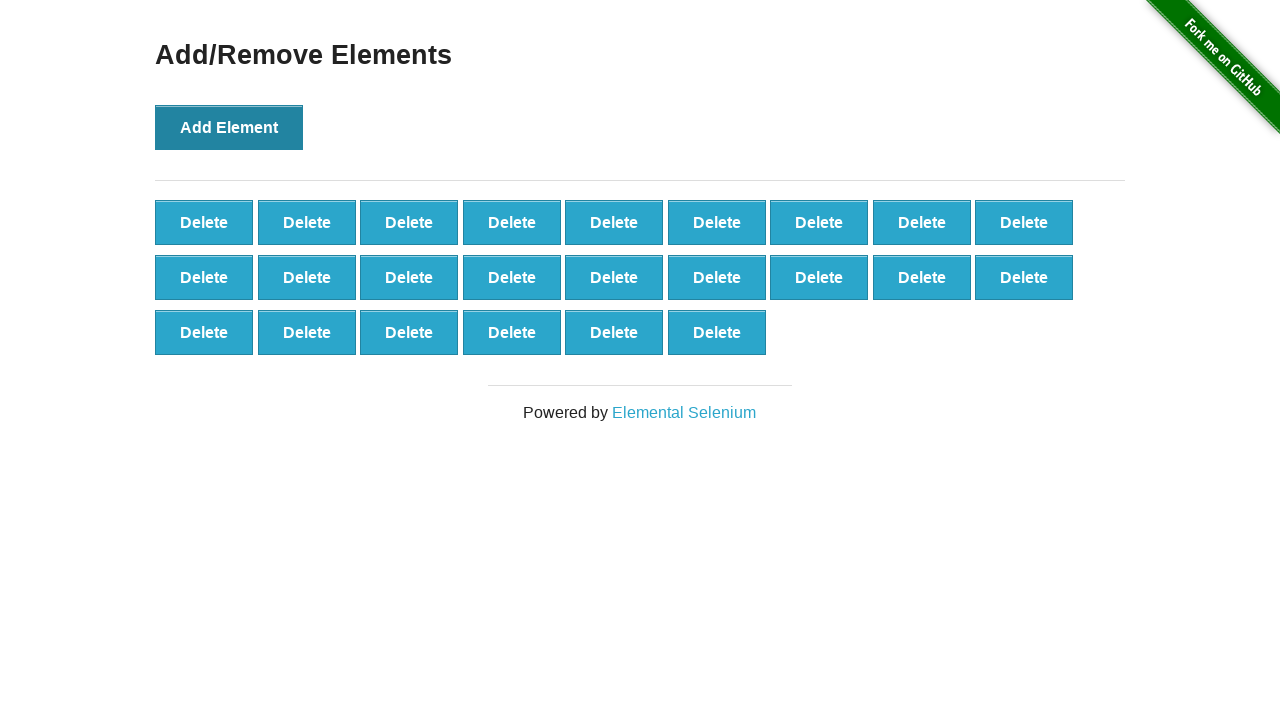

Clicked 'Add Element' button (iteration 25/100) at (229, 127) on button[onclick='addElement()']
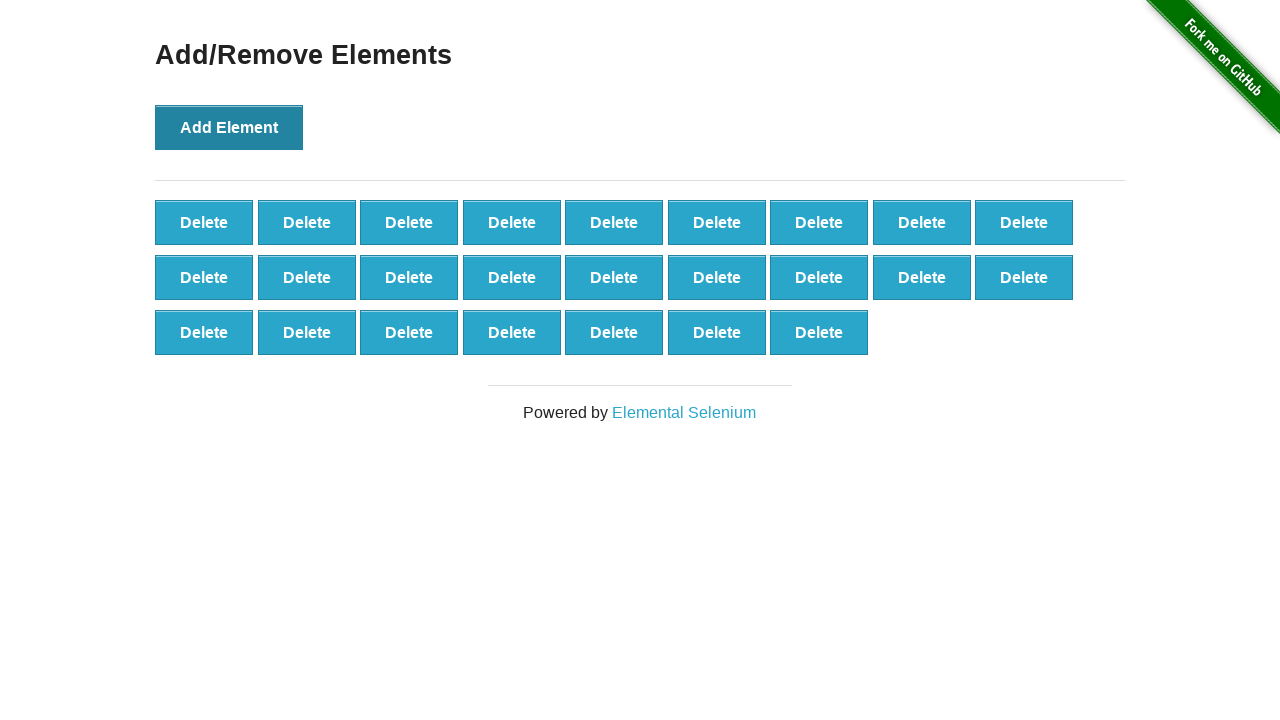

Clicked 'Add Element' button (iteration 26/100) at (229, 127) on button[onclick='addElement()']
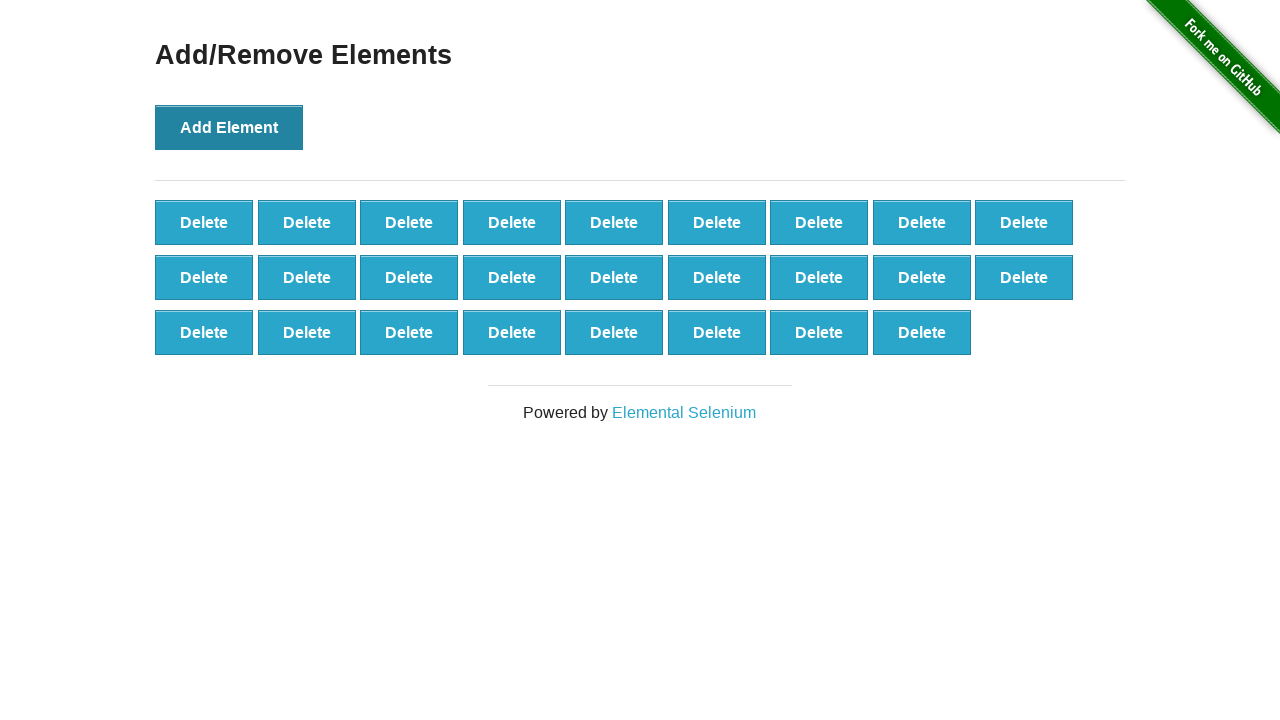

Clicked 'Add Element' button (iteration 27/100) at (229, 127) on button[onclick='addElement()']
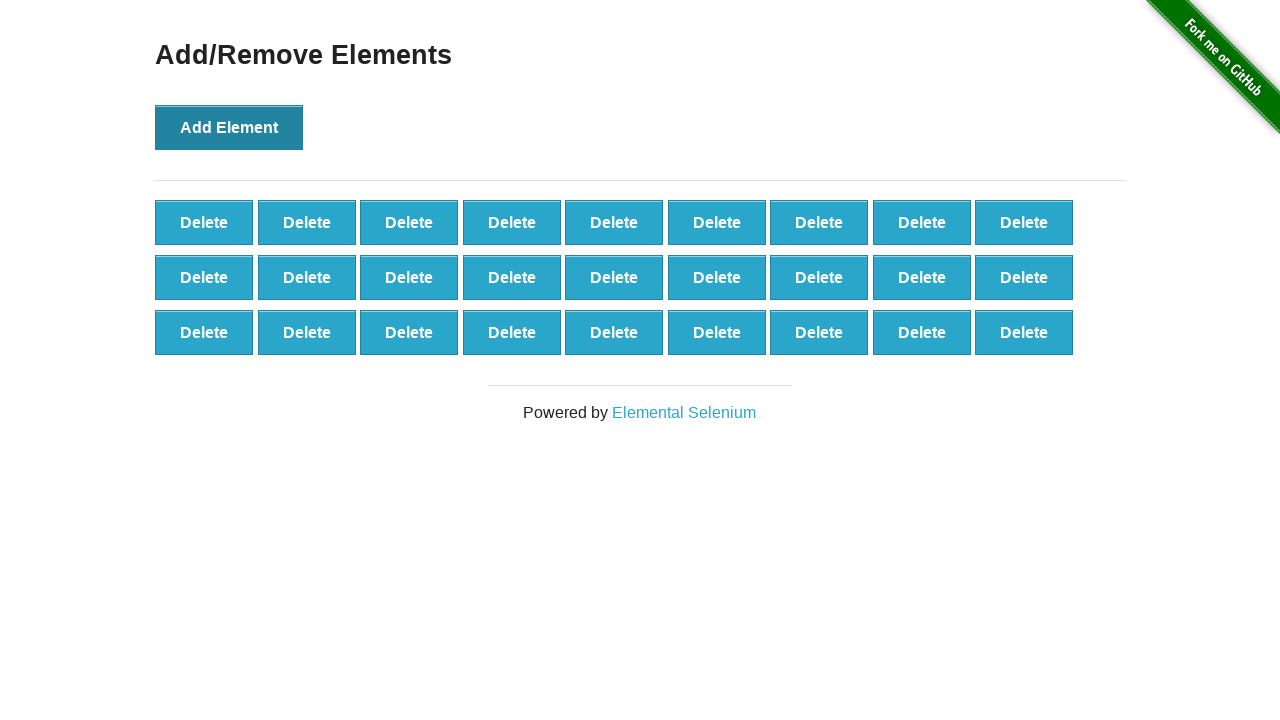

Clicked 'Add Element' button (iteration 28/100) at (229, 127) on button[onclick='addElement()']
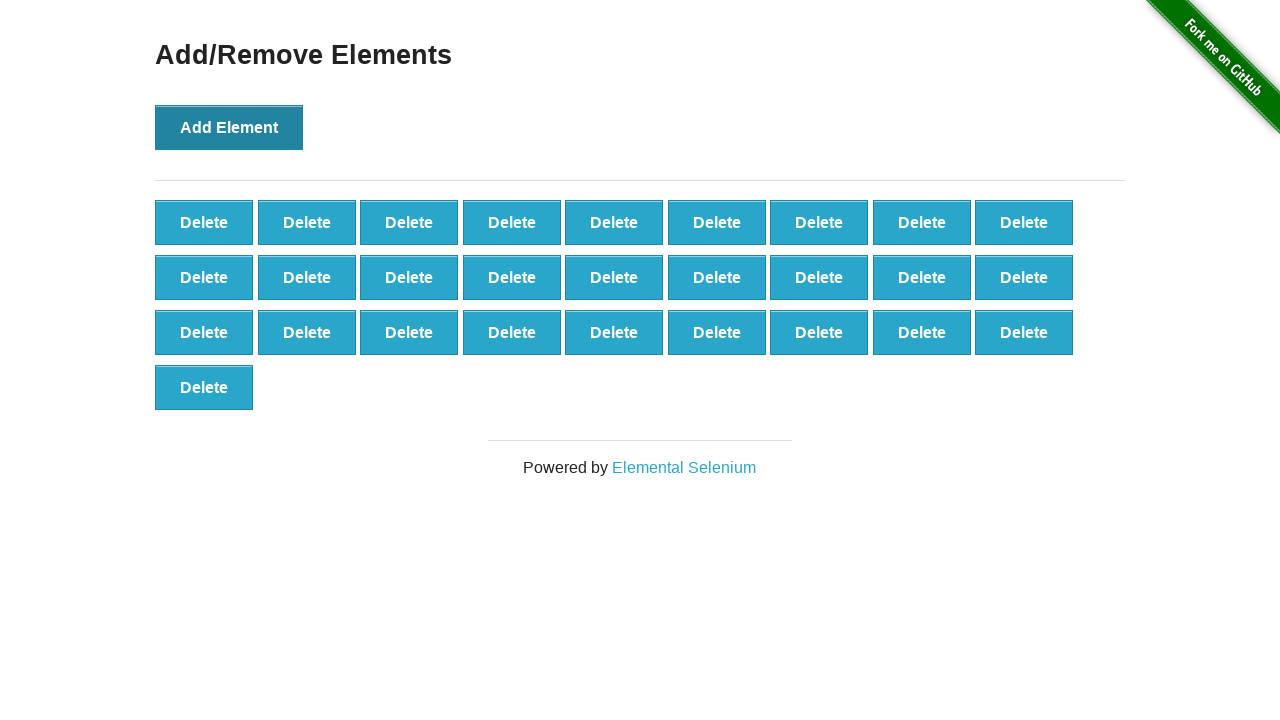

Clicked 'Add Element' button (iteration 29/100) at (229, 127) on button[onclick='addElement()']
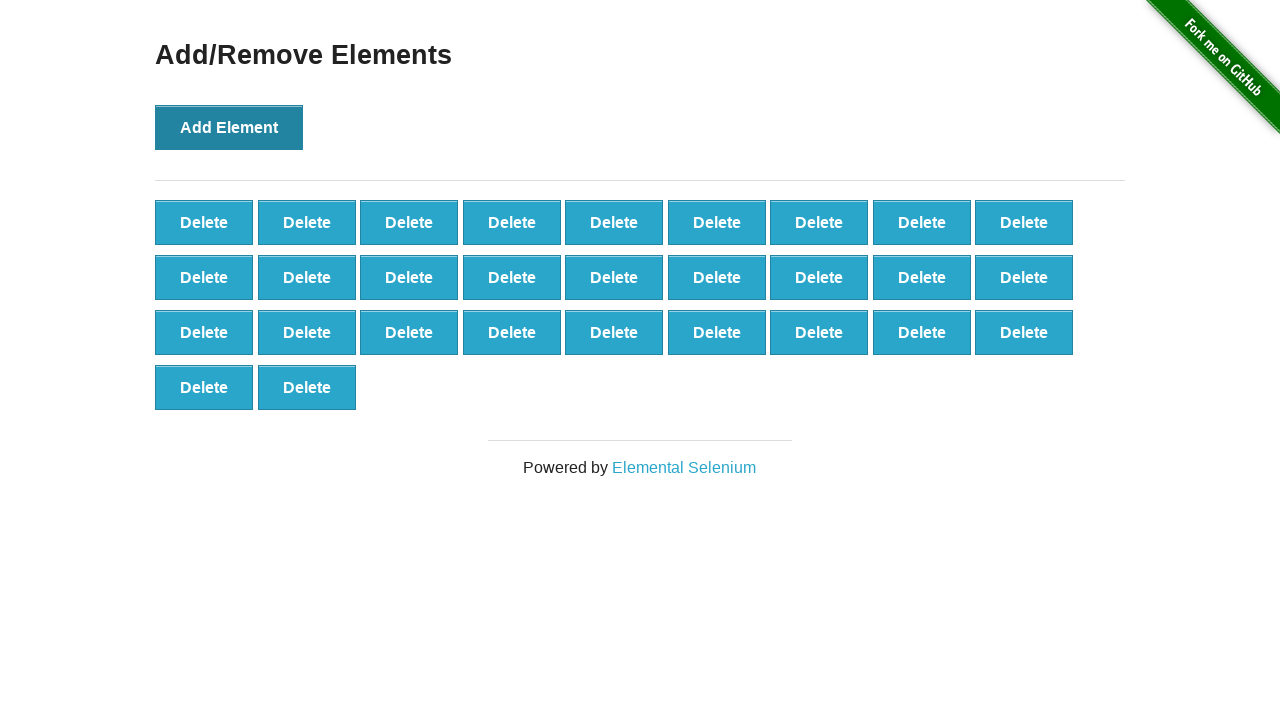

Clicked 'Add Element' button (iteration 30/100) at (229, 127) on button[onclick='addElement()']
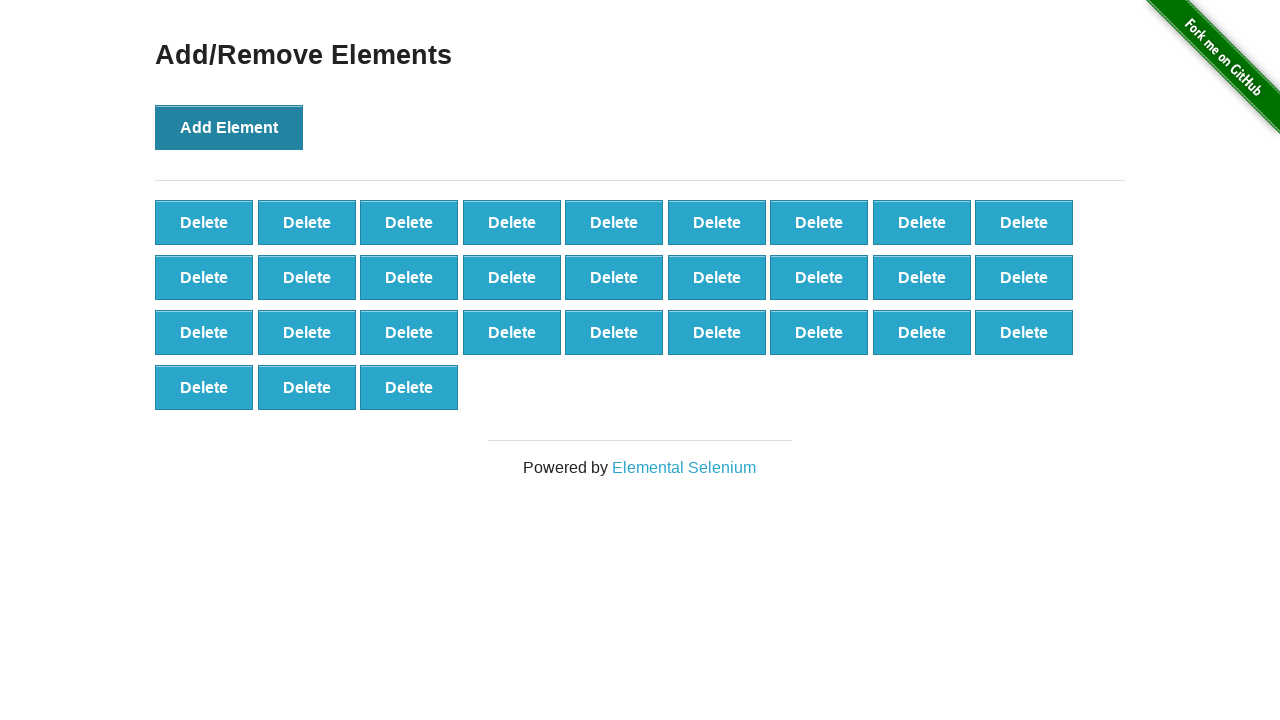

Clicked 'Add Element' button (iteration 31/100) at (229, 127) on button[onclick='addElement()']
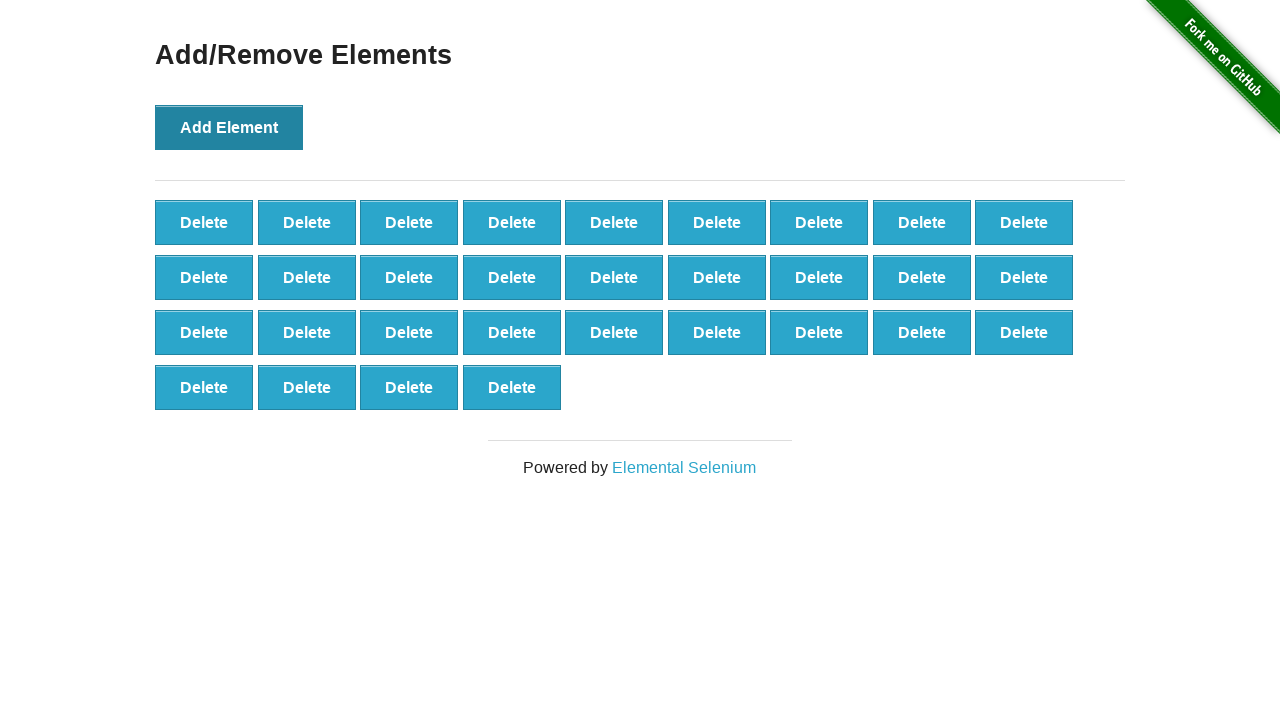

Clicked 'Add Element' button (iteration 32/100) at (229, 127) on button[onclick='addElement()']
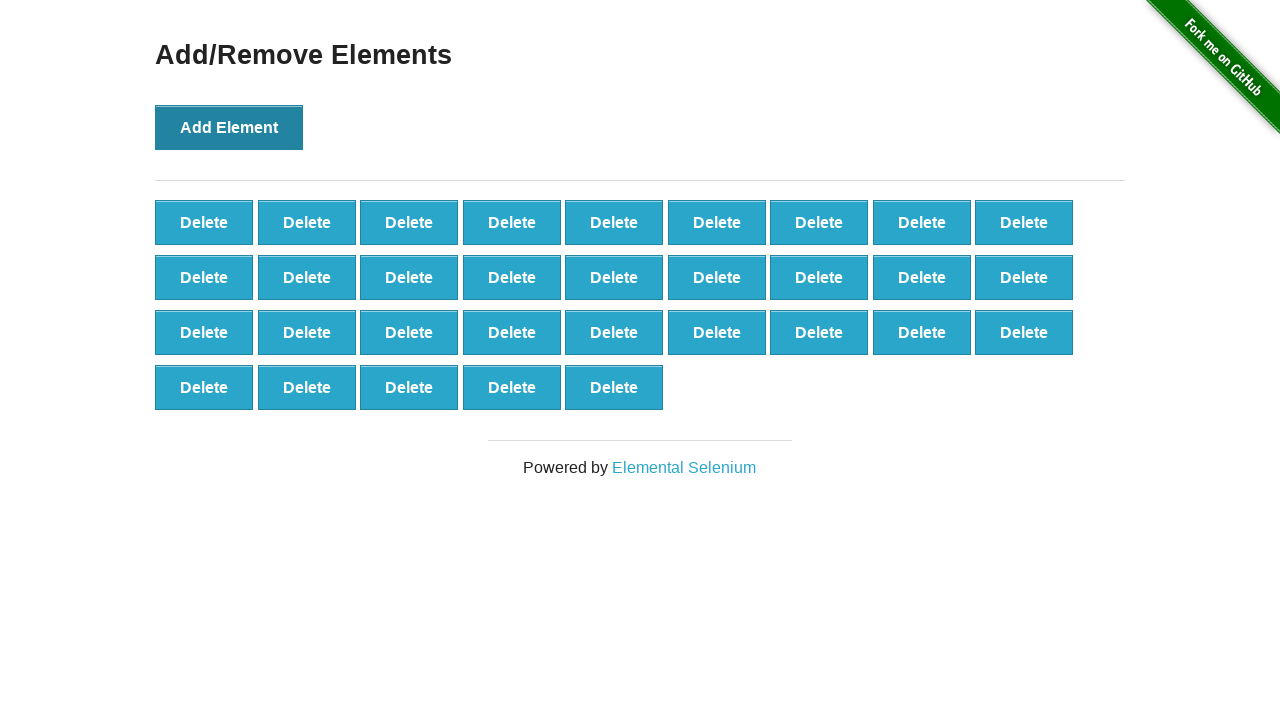

Clicked 'Add Element' button (iteration 33/100) at (229, 127) on button[onclick='addElement()']
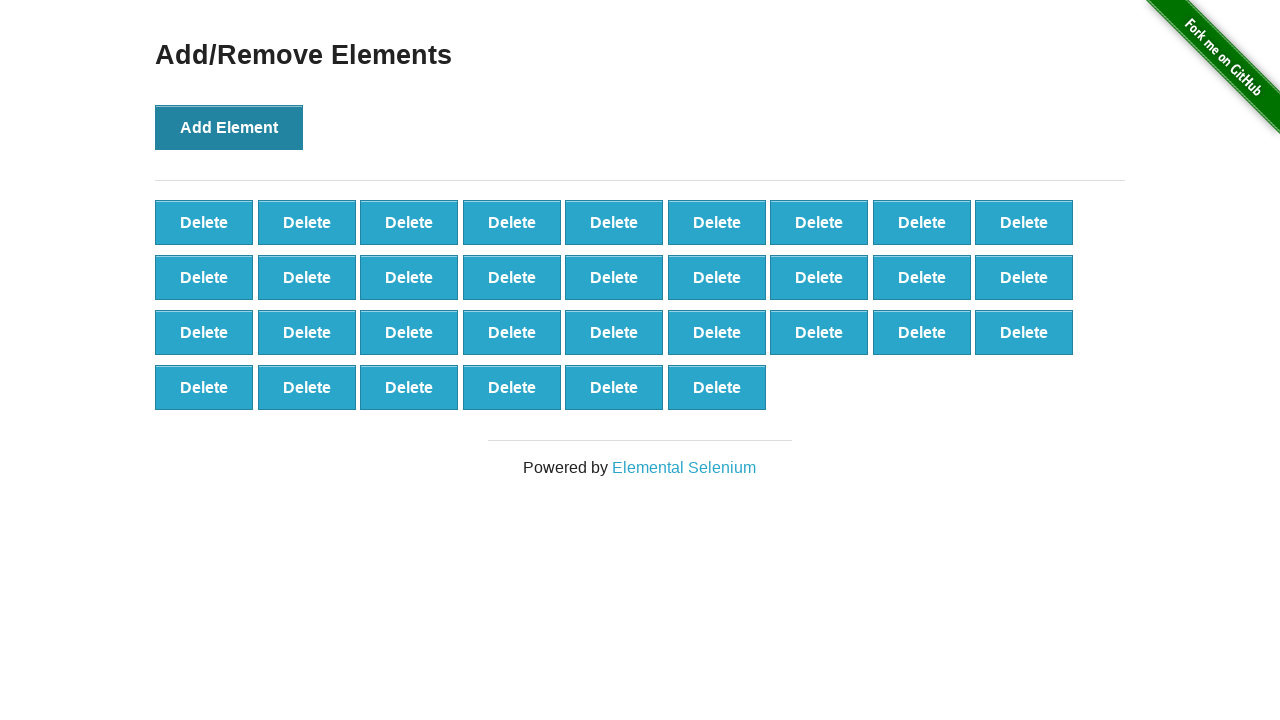

Clicked 'Add Element' button (iteration 34/100) at (229, 127) on button[onclick='addElement()']
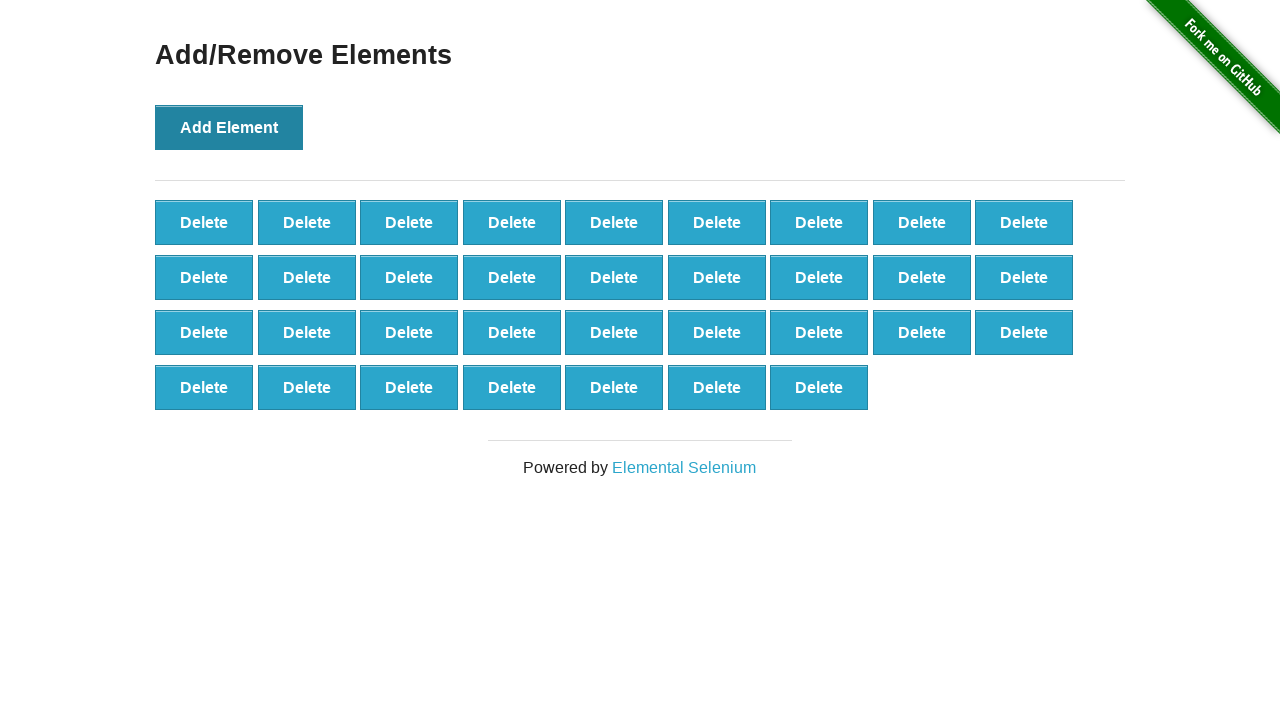

Clicked 'Add Element' button (iteration 35/100) at (229, 127) on button[onclick='addElement()']
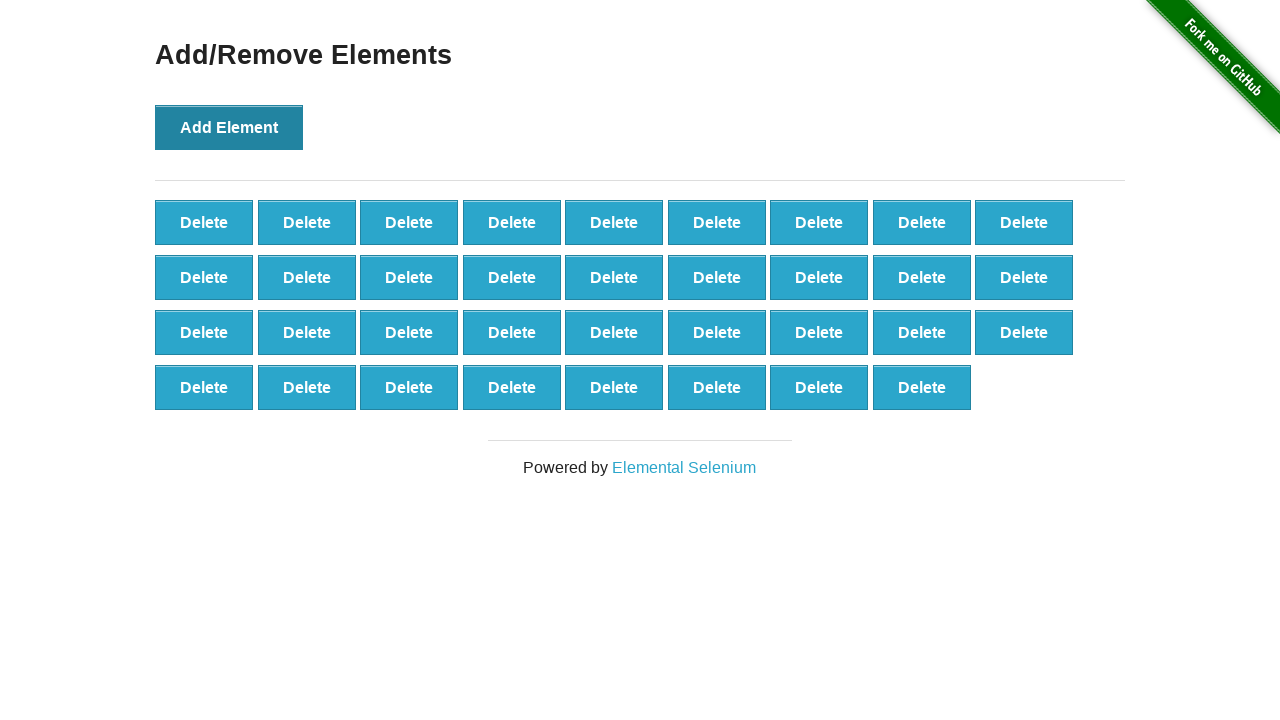

Clicked 'Add Element' button (iteration 36/100) at (229, 127) on button[onclick='addElement()']
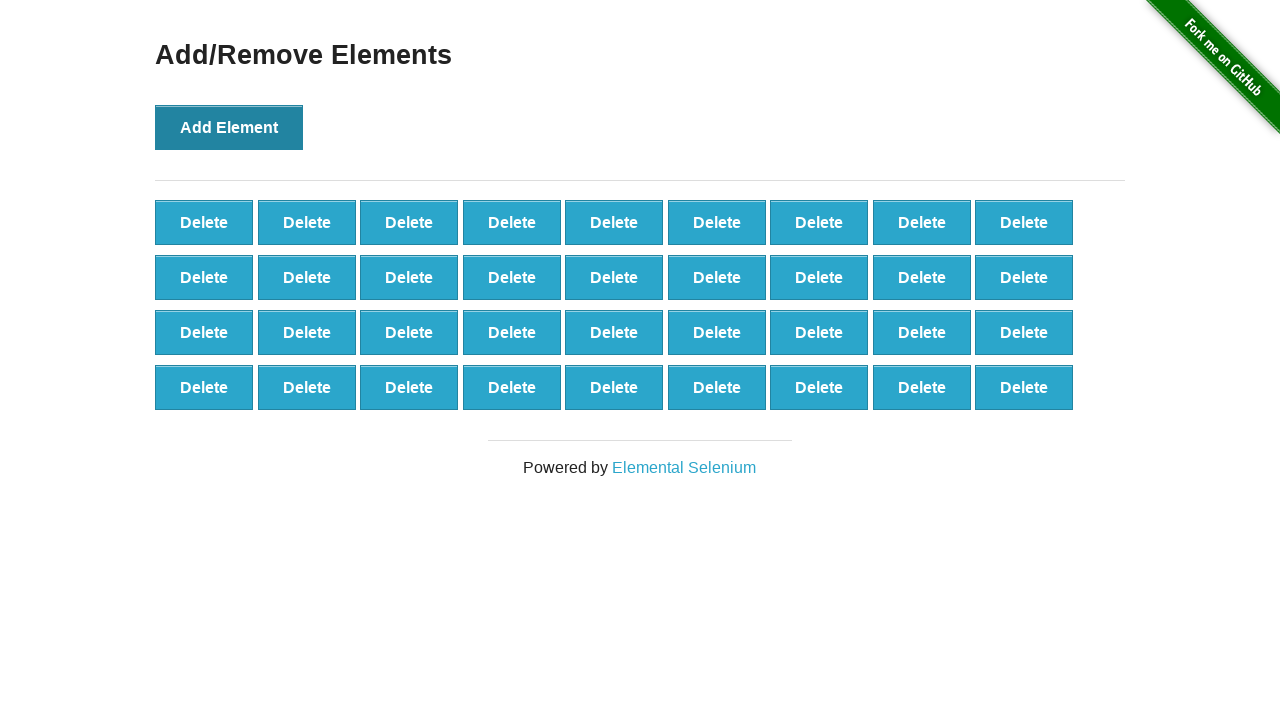

Clicked 'Add Element' button (iteration 37/100) at (229, 127) on button[onclick='addElement()']
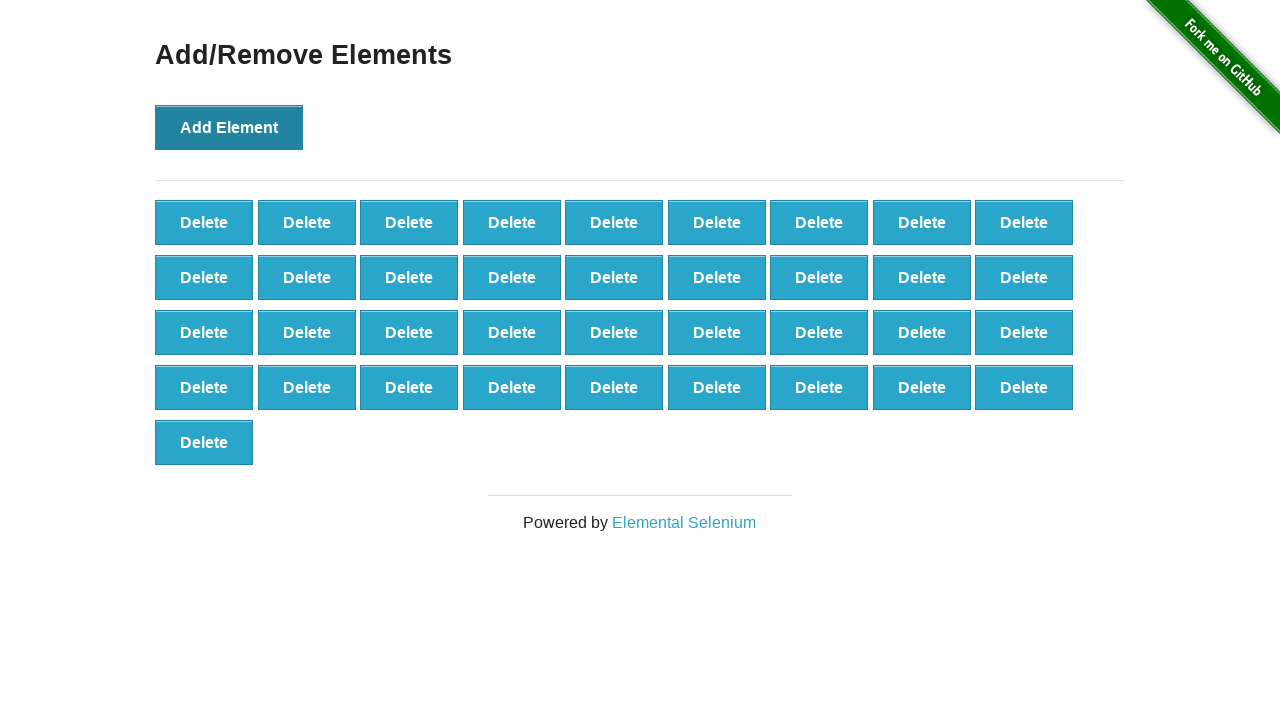

Clicked 'Add Element' button (iteration 38/100) at (229, 127) on button[onclick='addElement()']
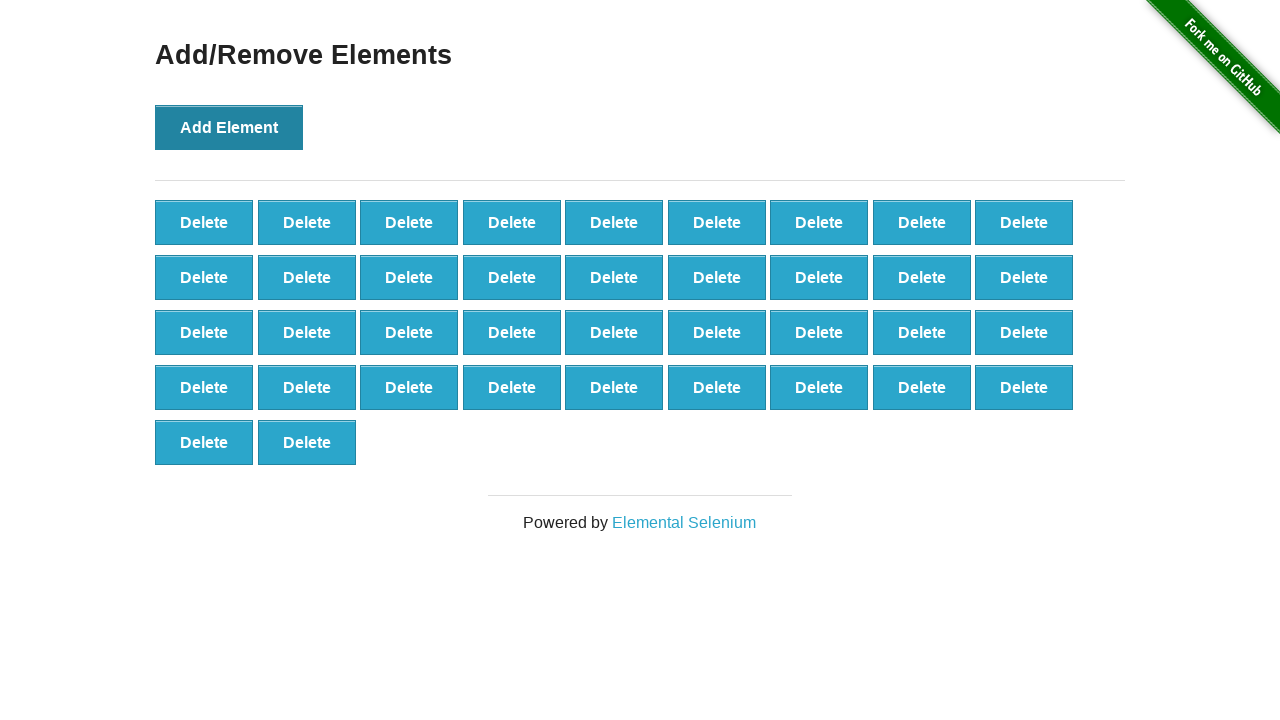

Clicked 'Add Element' button (iteration 39/100) at (229, 127) on button[onclick='addElement()']
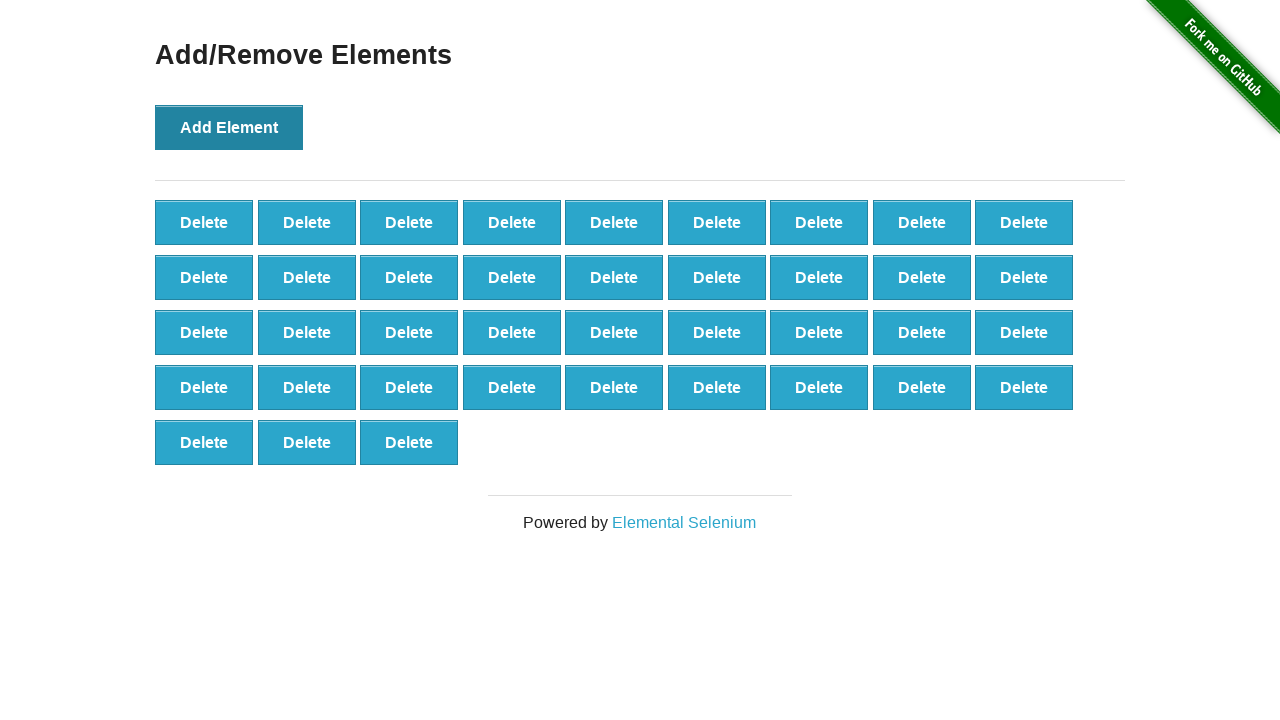

Clicked 'Add Element' button (iteration 40/100) at (229, 127) on button[onclick='addElement()']
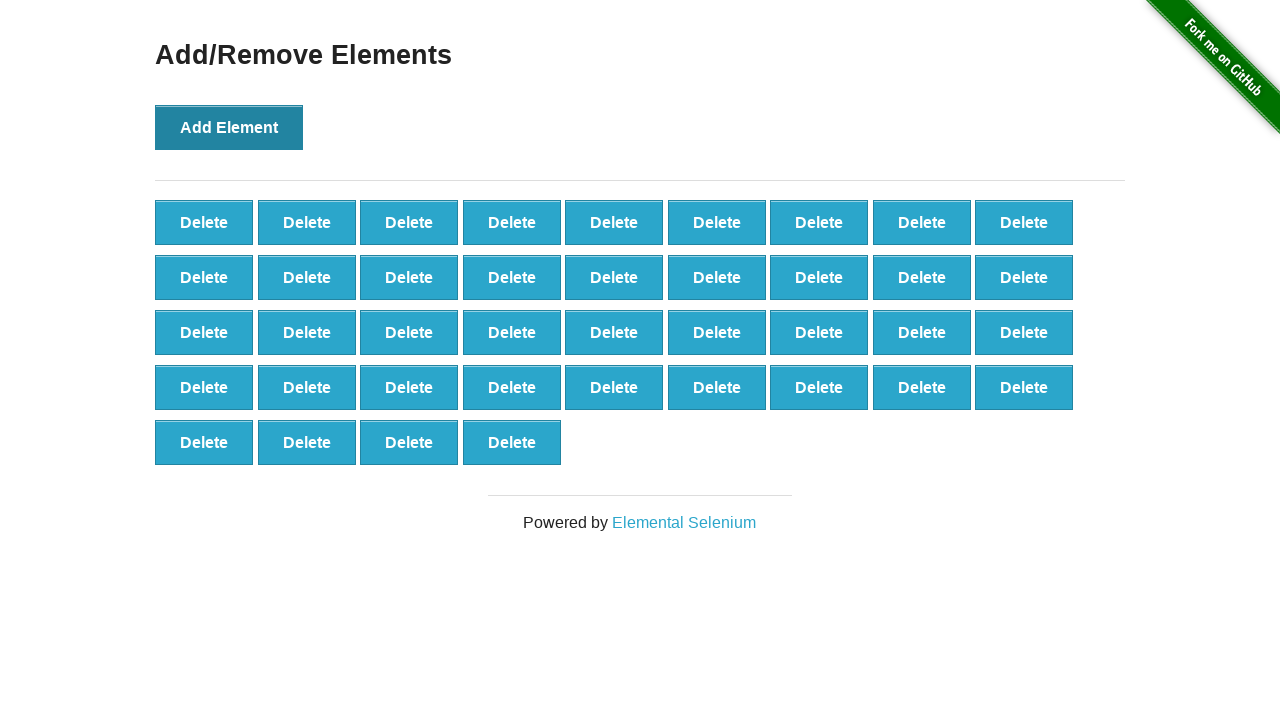

Clicked 'Add Element' button (iteration 41/100) at (229, 127) on button[onclick='addElement()']
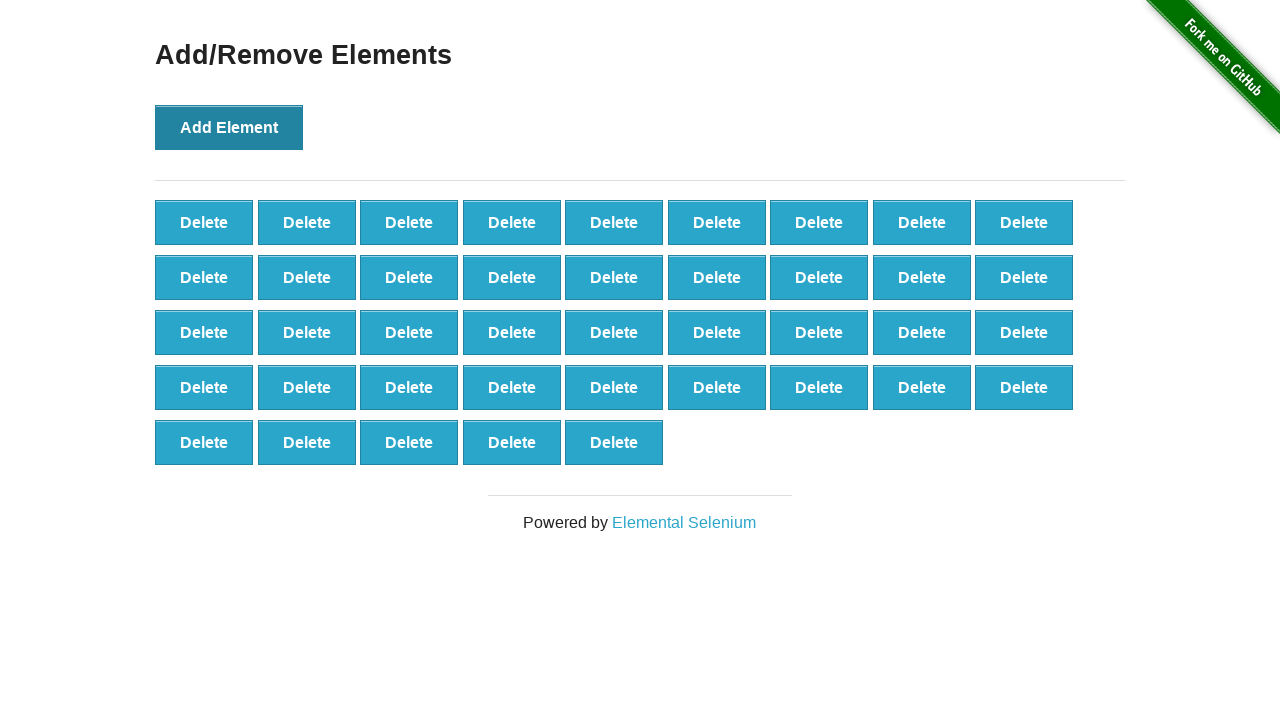

Clicked 'Add Element' button (iteration 42/100) at (229, 127) on button[onclick='addElement()']
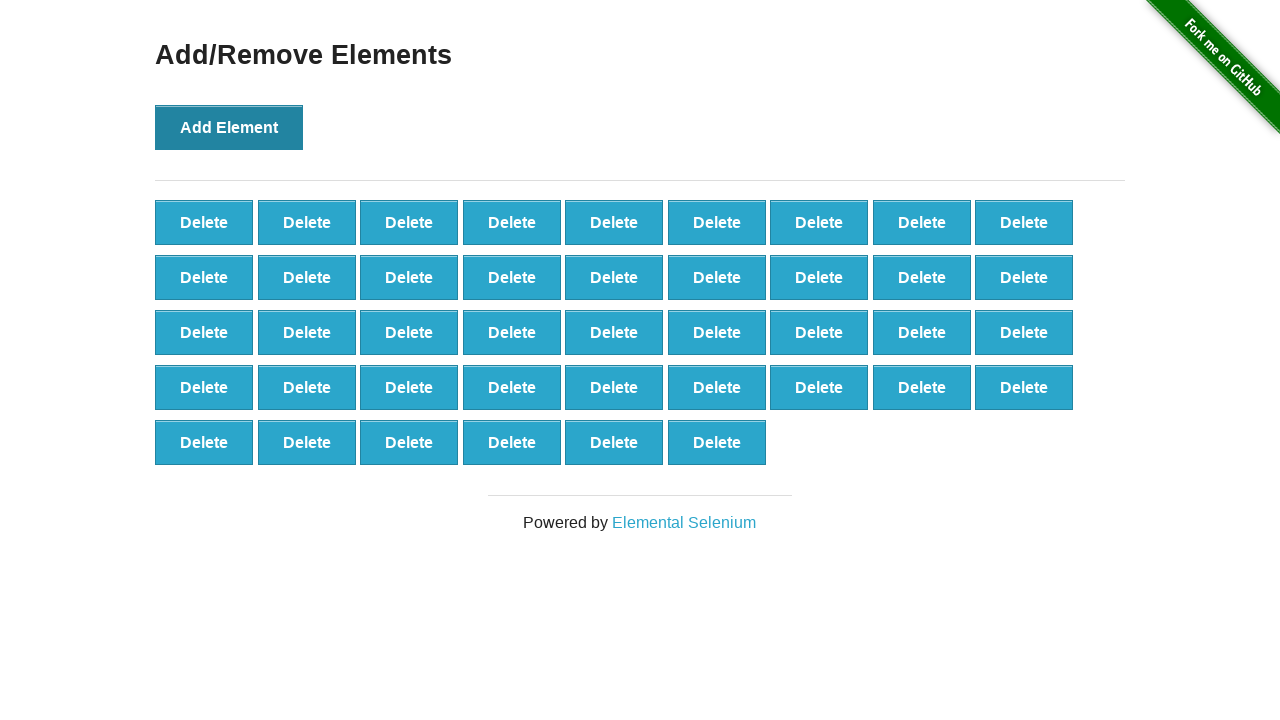

Clicked 'Add Element' button (iteration 43/100) at (229, 127) on button[onclick='addElement()']
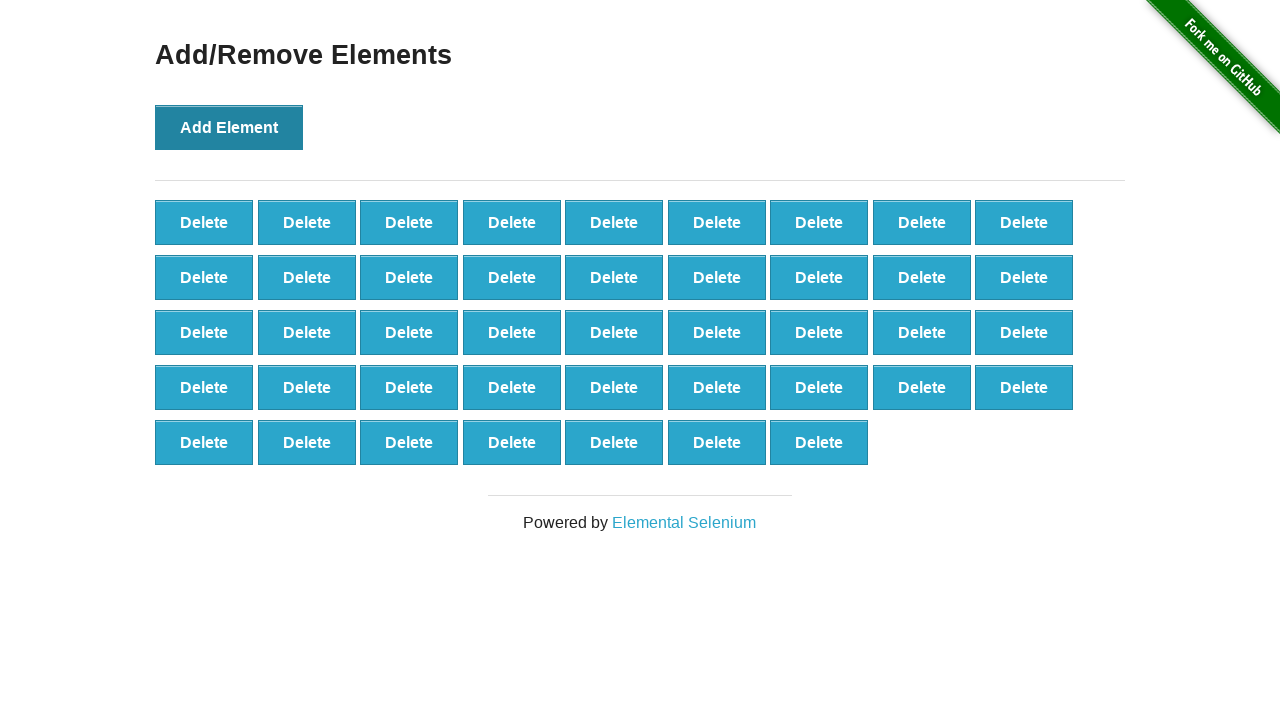

Clicked 'Add Element' button (iteration 44/100) at (229, 127) on button[onclick='addElement()']
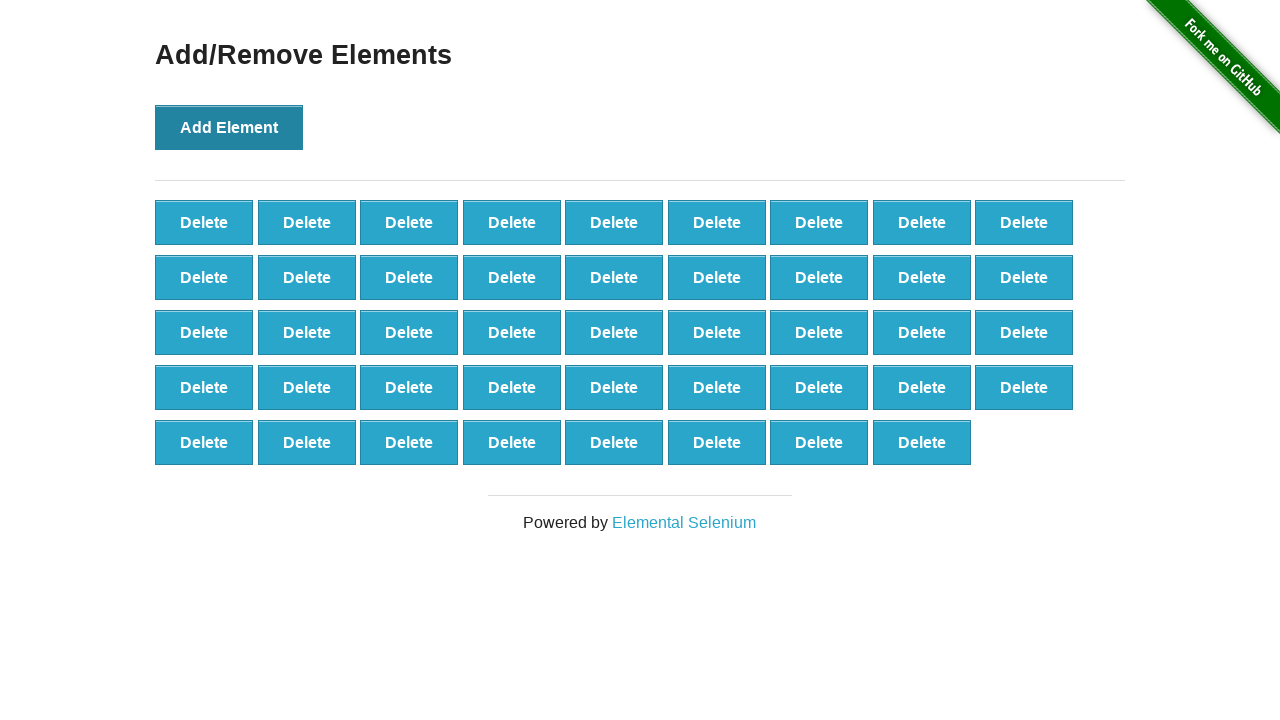

Clicked 'Add Element' button (iteration 45/100) at (229, 127) on button[onclick='addElement()']
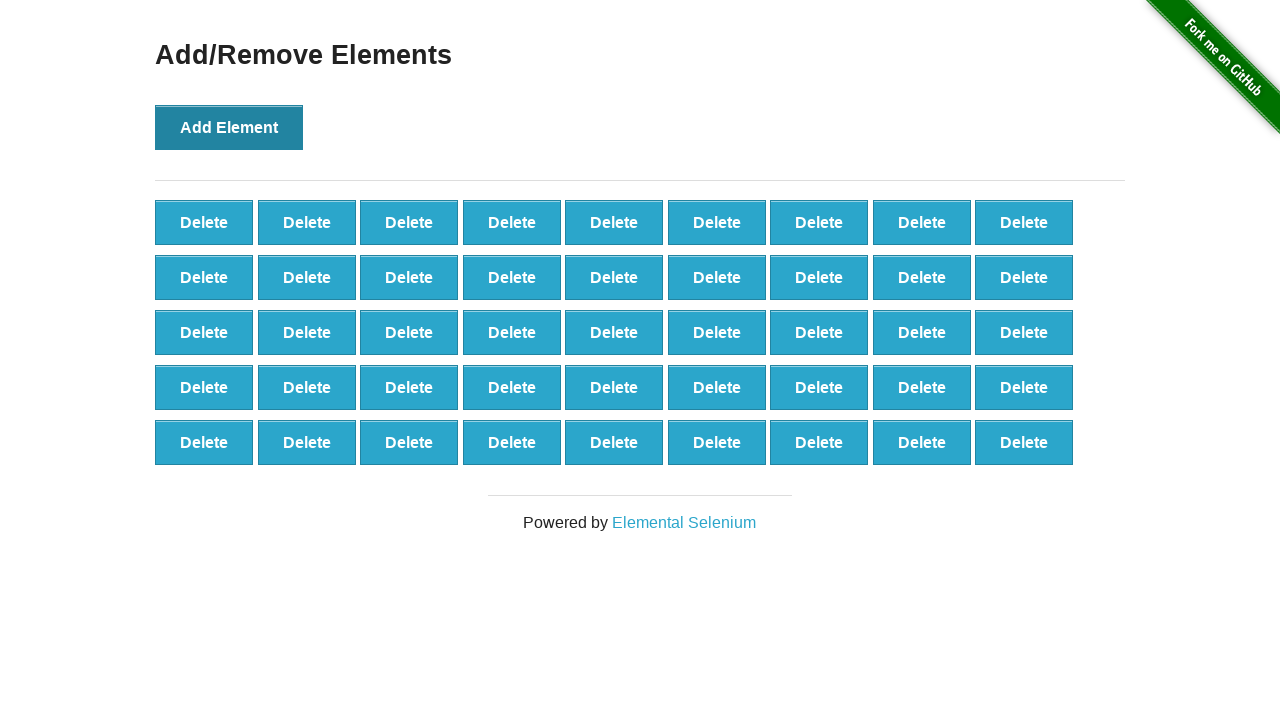

Clicked 'Add Element' button (iteration 46/100) at (229, 127) on button[onclick='addElement()']
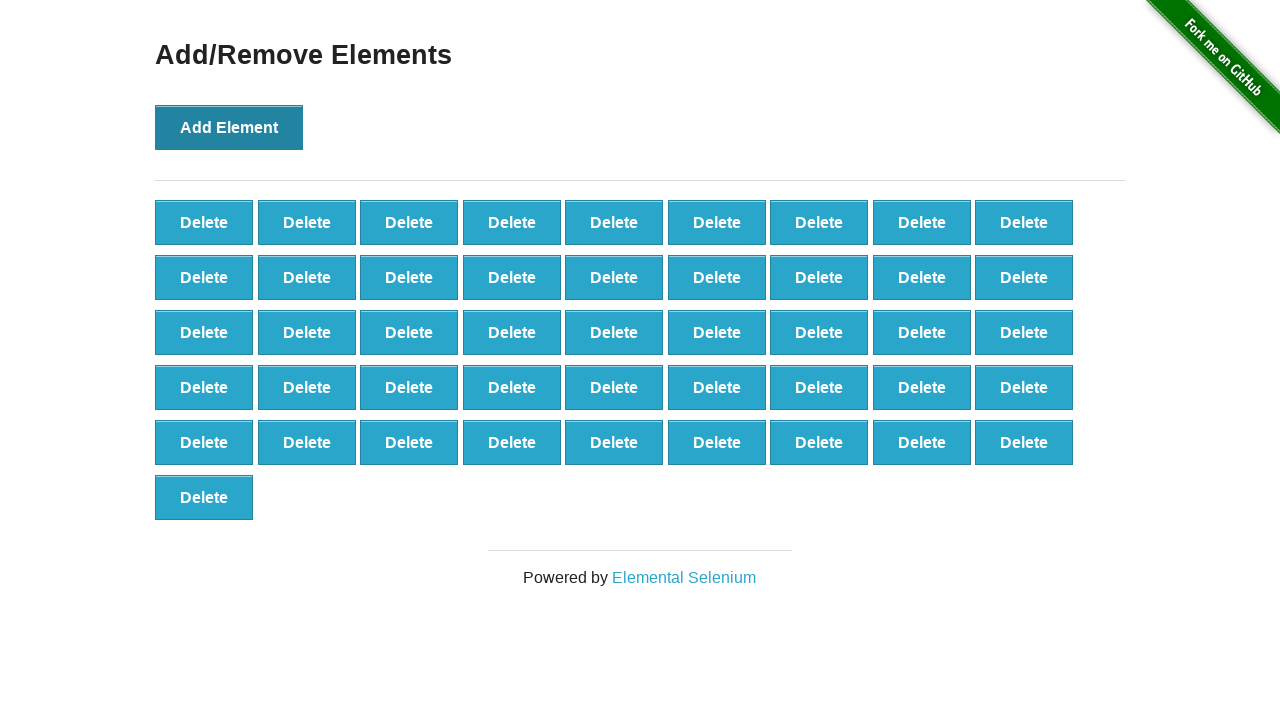

Clicked 'Add Element' button (iteration 47/100) at (229, 127) on button[onclick='addElement()']
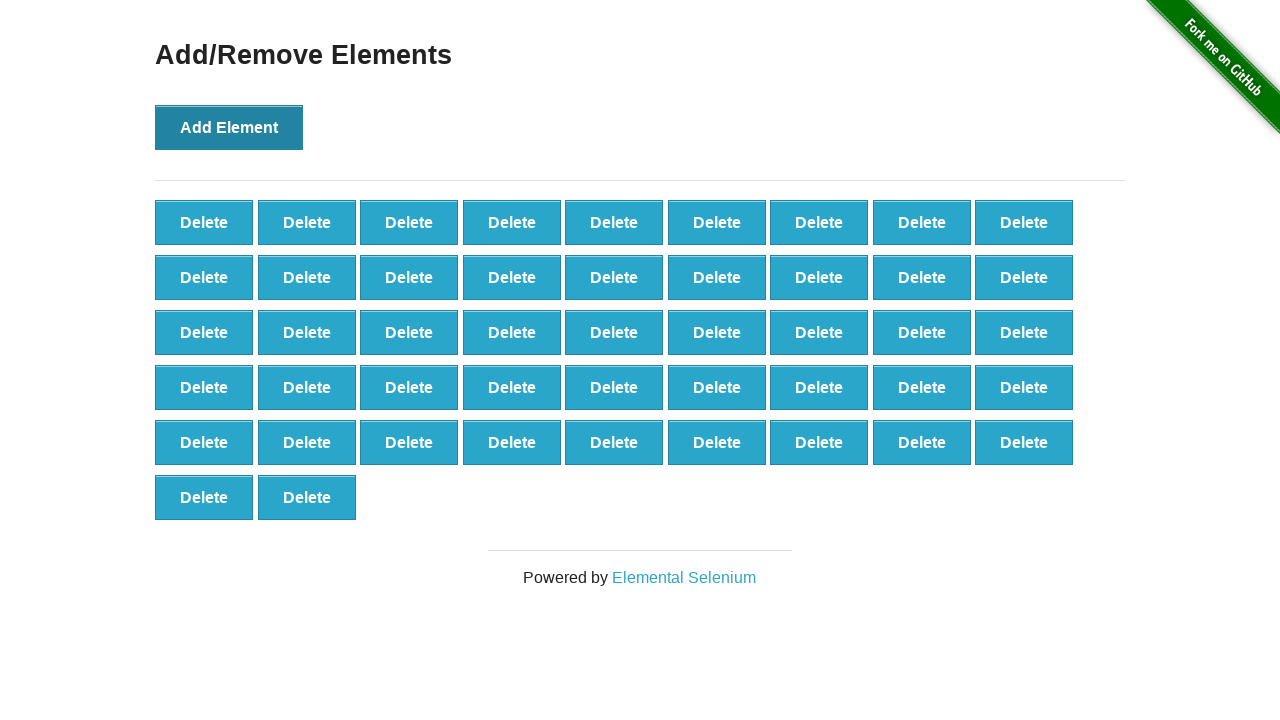

Clicked 'Add Element' button (iteration 48/100) at (229, 127) on button[onclick='addElement()']
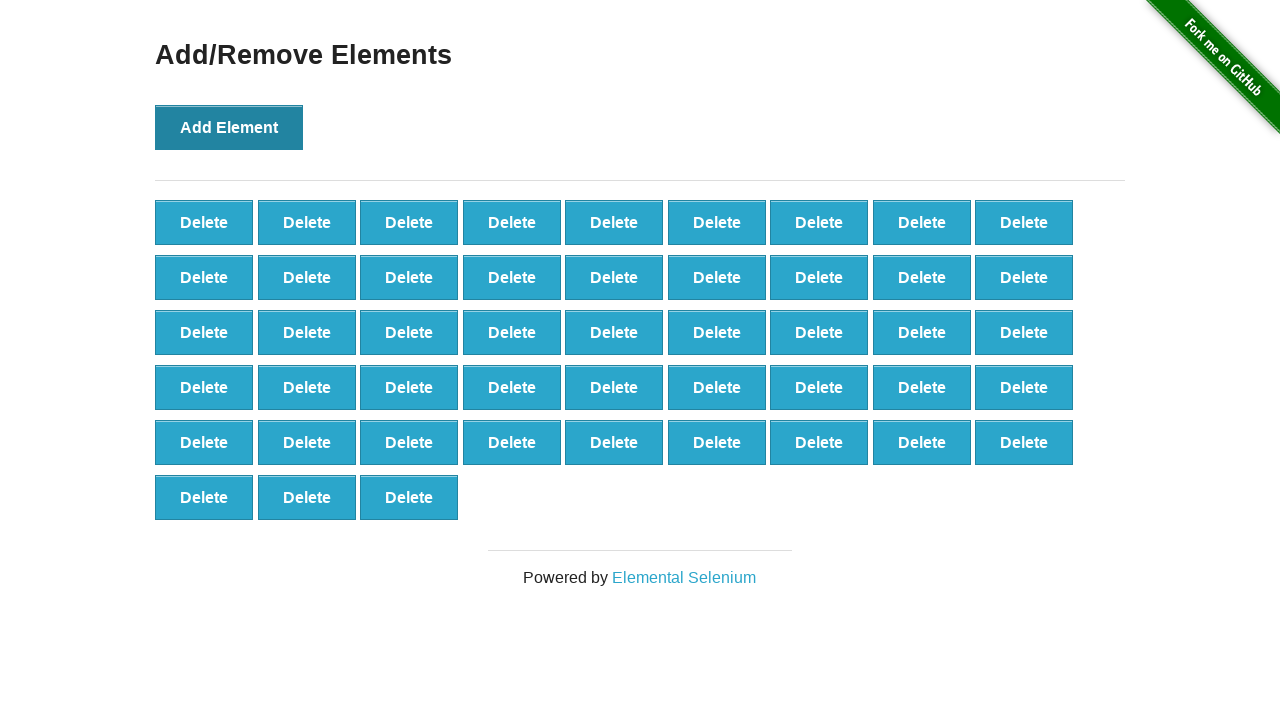

Clicked 'Add Element' button (iteration 49/100) at (229, 127) on button[onclick='addElement()']
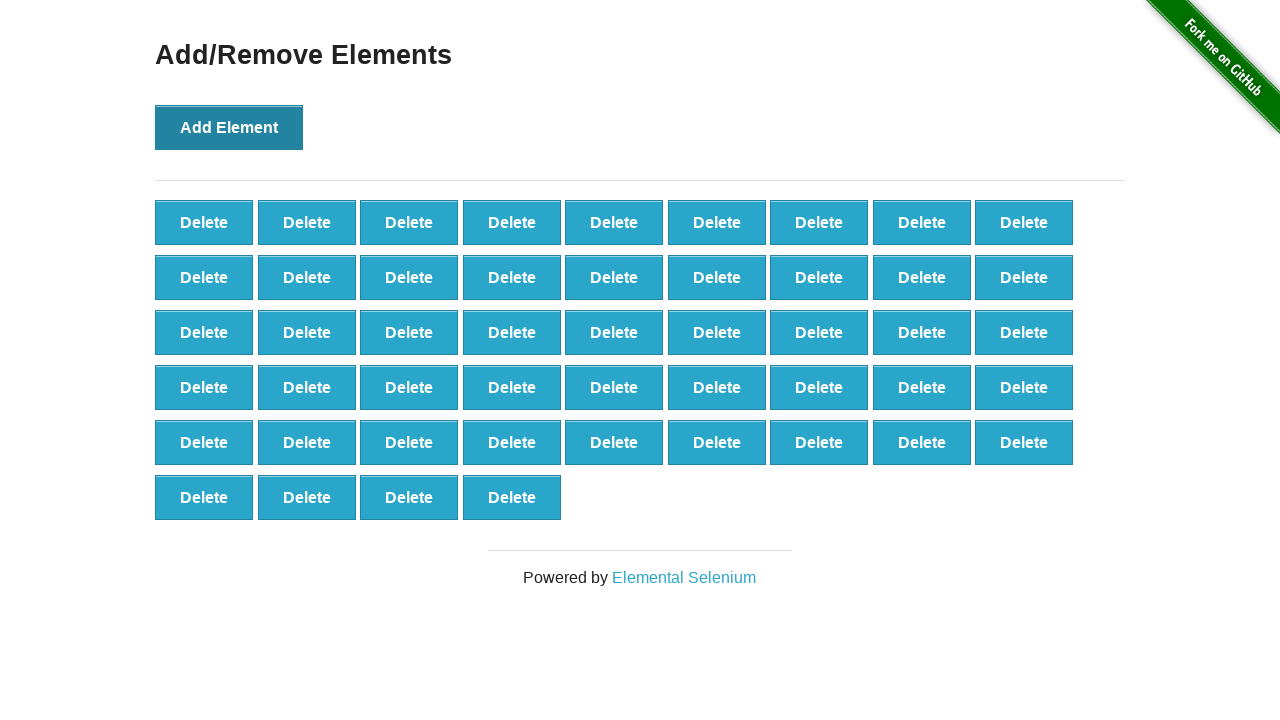

Clicked 'Add Element' button (iteration 50/100) at (229, 127) on button[onclick='addElement()']
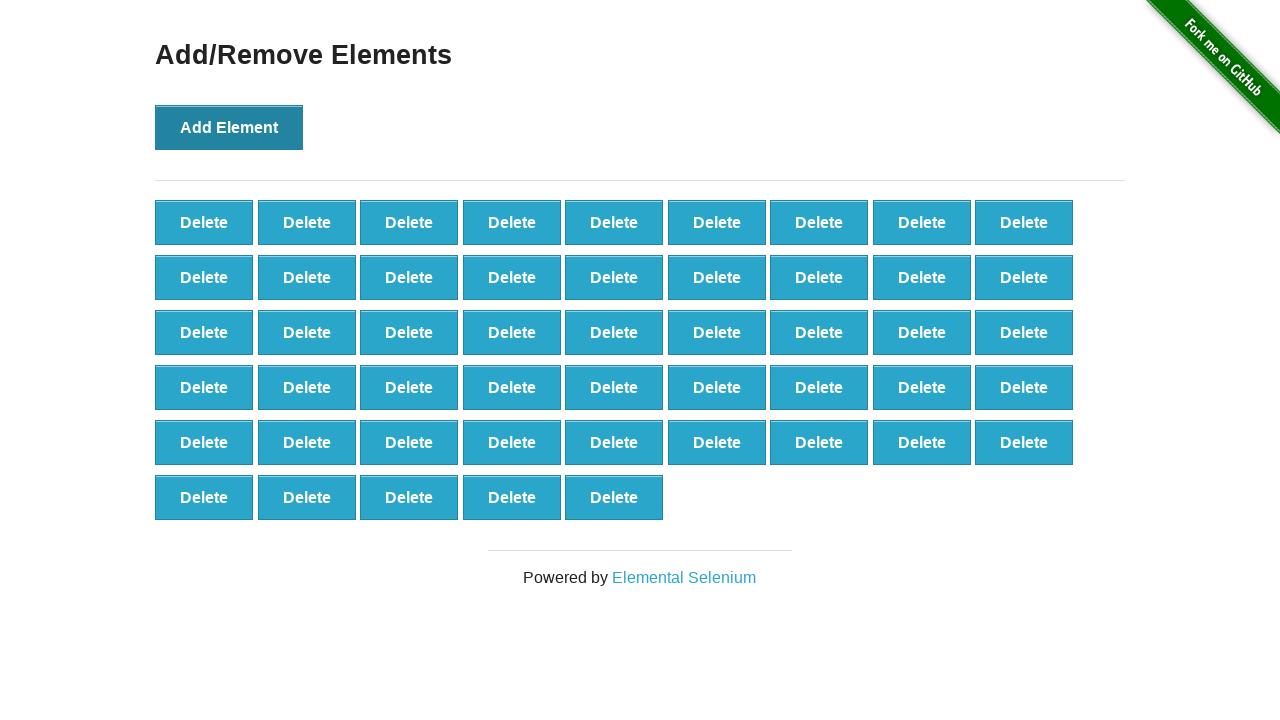

Clicked 'Add Element' button (iteration 51/100) at (229, 127) on button[onclick='addElement()']
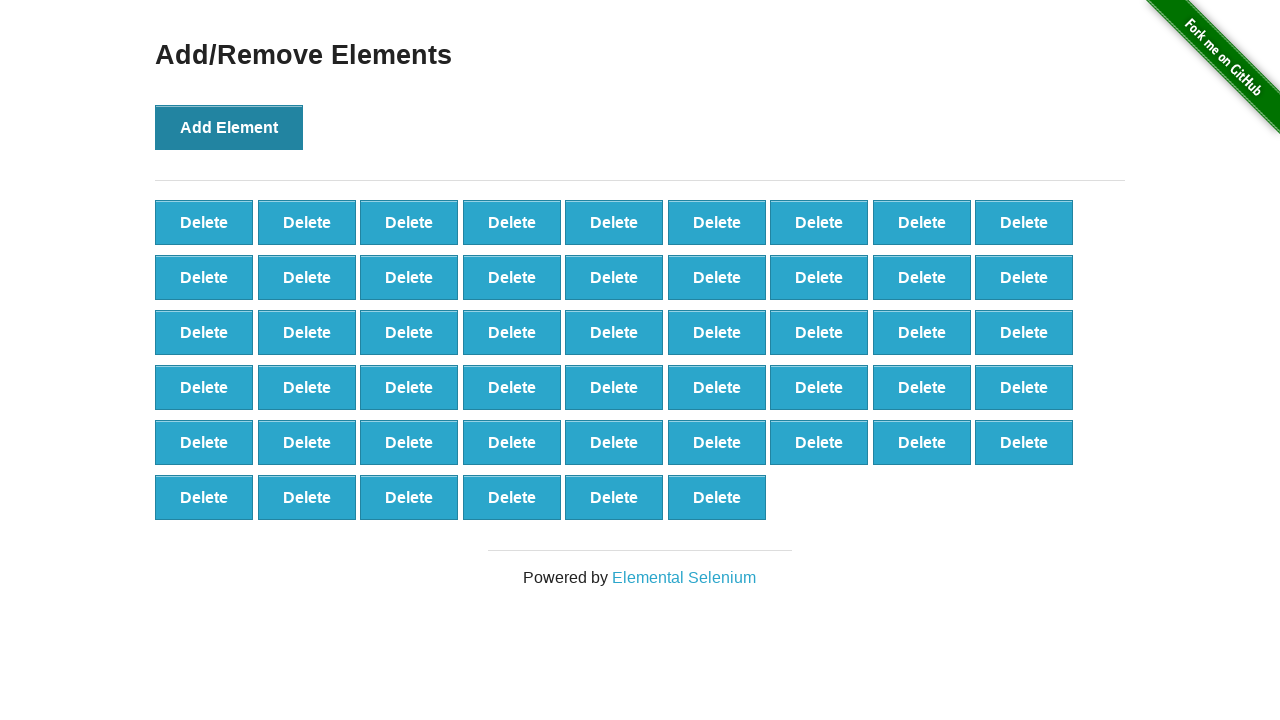

Clicked 'Add Element' button (iteration 52/100) at (229, 127) on button[onclick='addElement()']
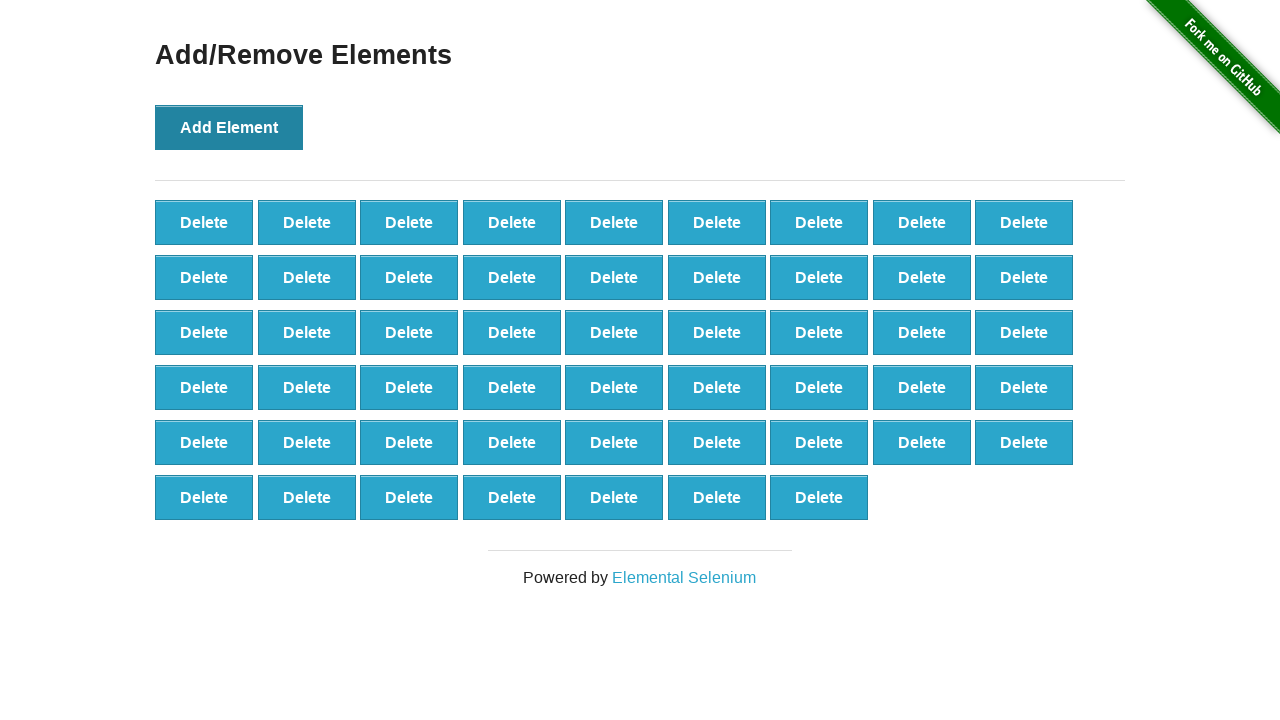

Clicked 'Add Element' button (iteration 53/100) at (229, 127) on button[onclick='addElement()']
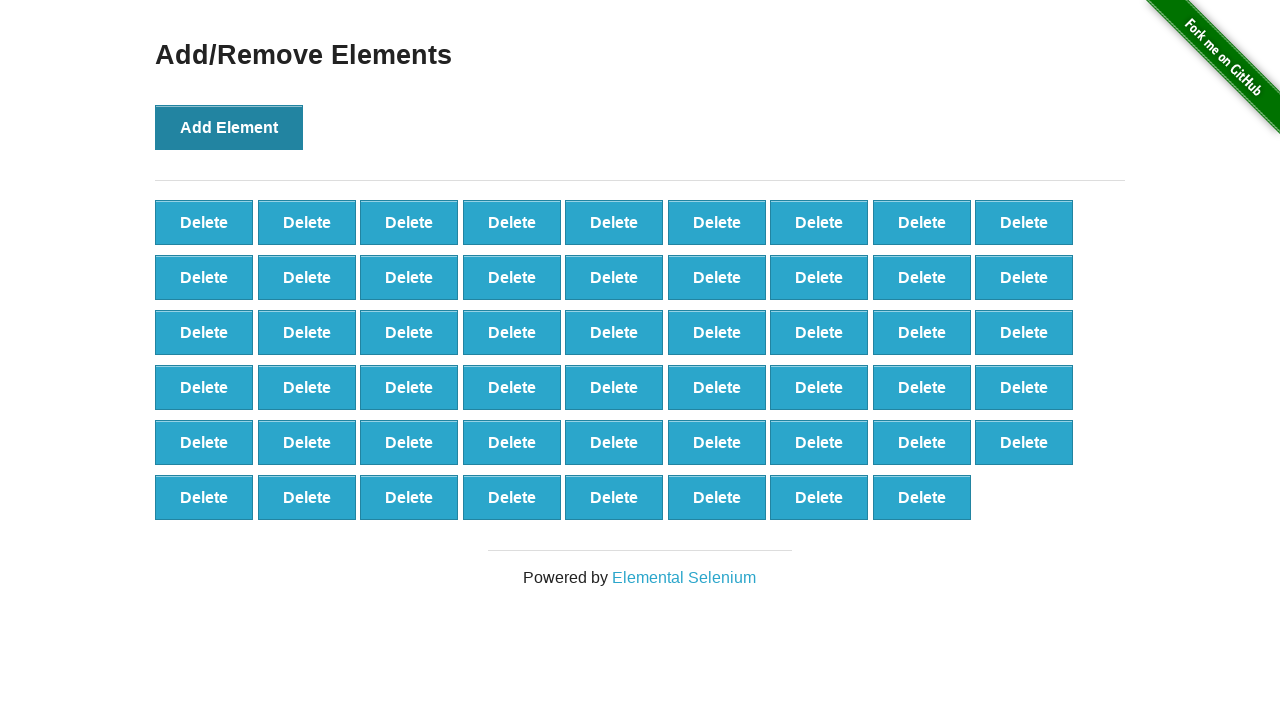

Clicked 'Add Element' button (iteration 54/100) at (229, 127) on button[onclick='addElement()']
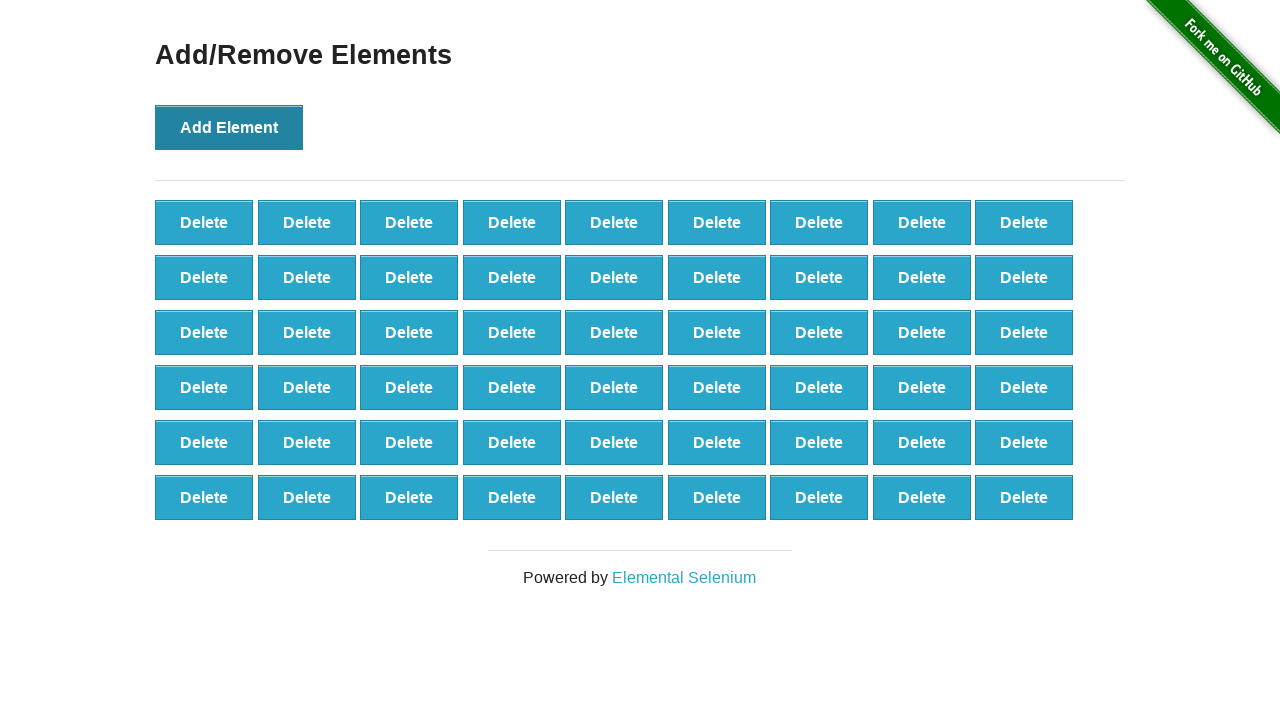

Clicked 'Add Element' button (iteration 55/100) at (229, 127) on button[onclick='addElement()']
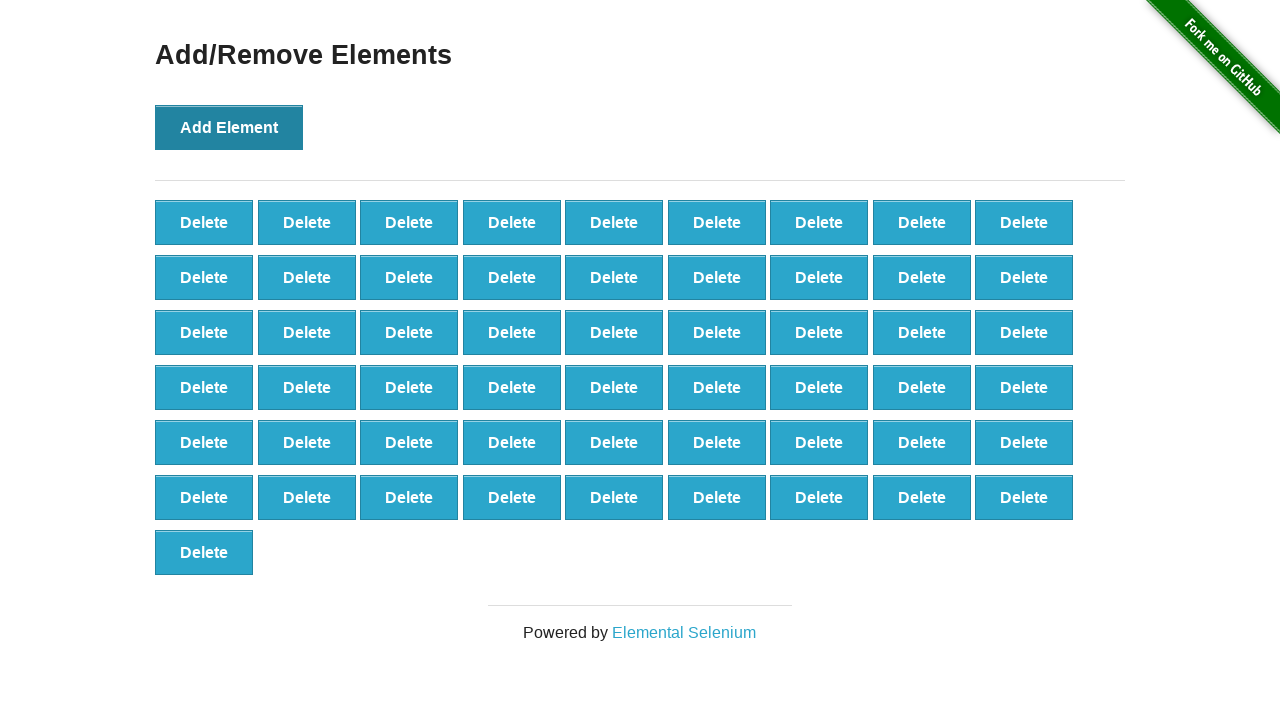

Clicked 'Add Element' button (iteration 56/100) at (229, 127) on button[onclick='addElement()']
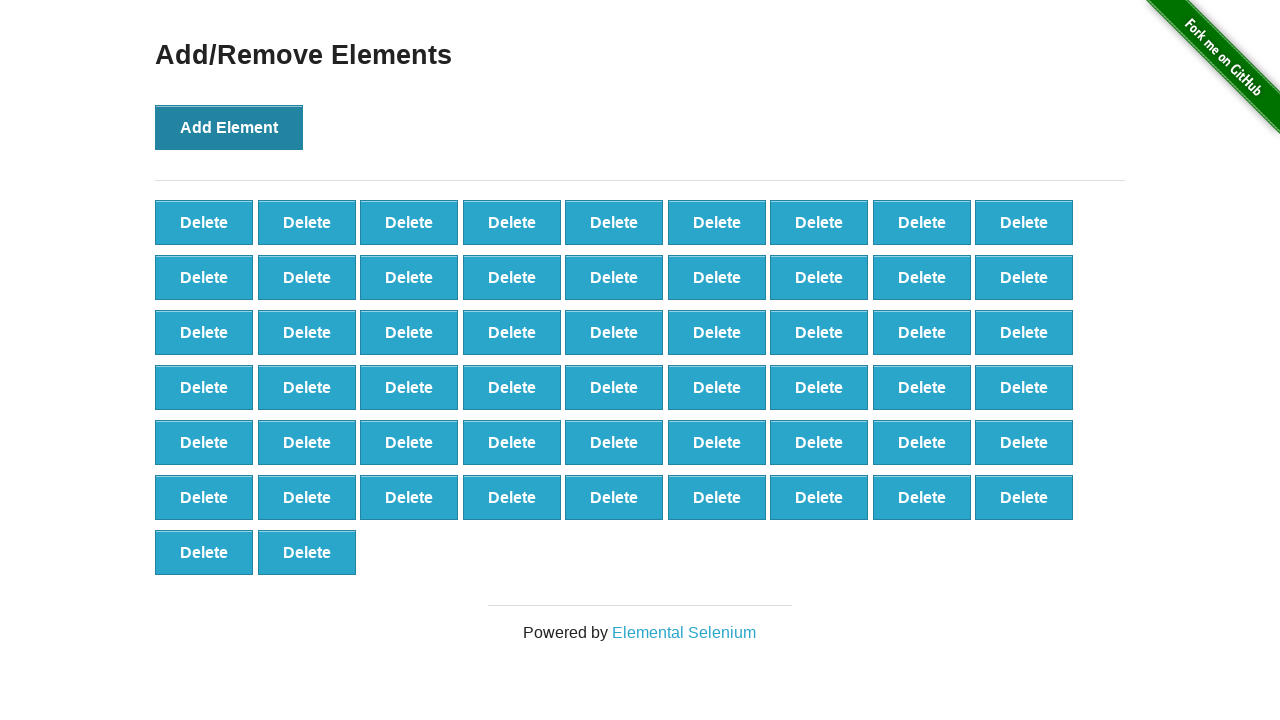

Clicked 'Add Element' button (iteration 57/100) at (229, 127) on button[onclick='addElement()']
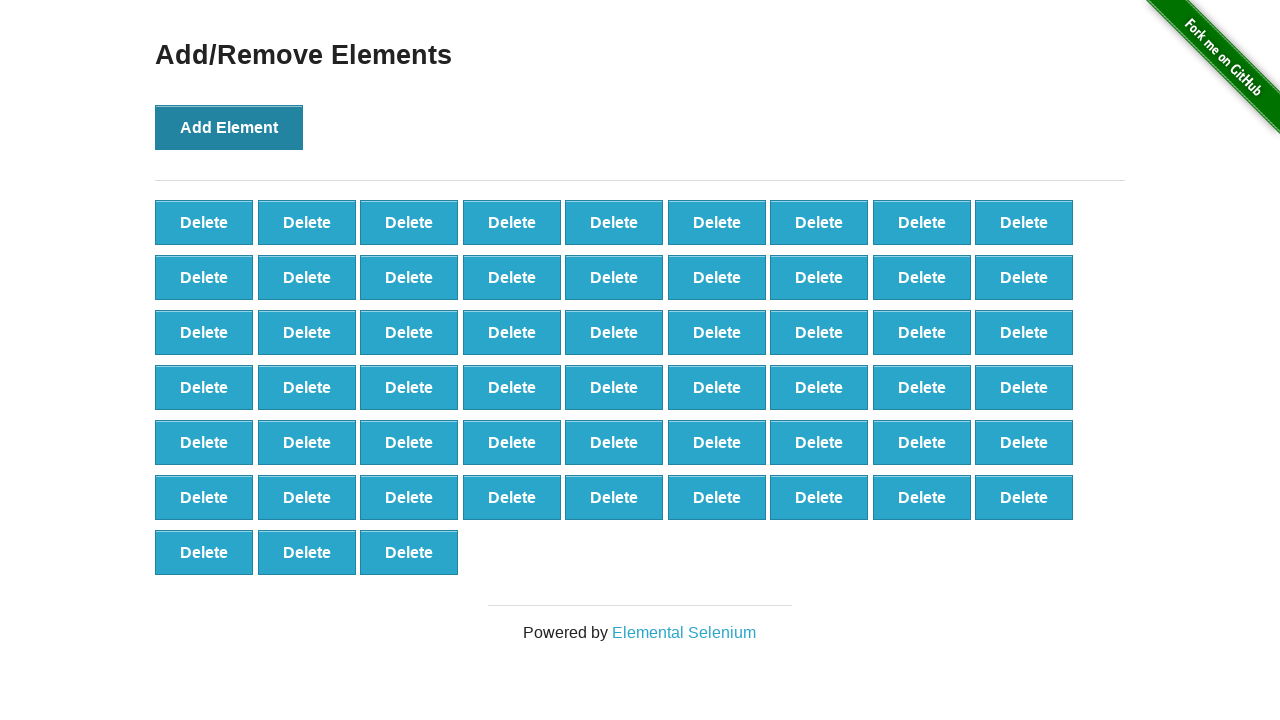

Clicked 'Add Element' button (iteration 58/100) at (229, 127) on button[onclick='addElement()']
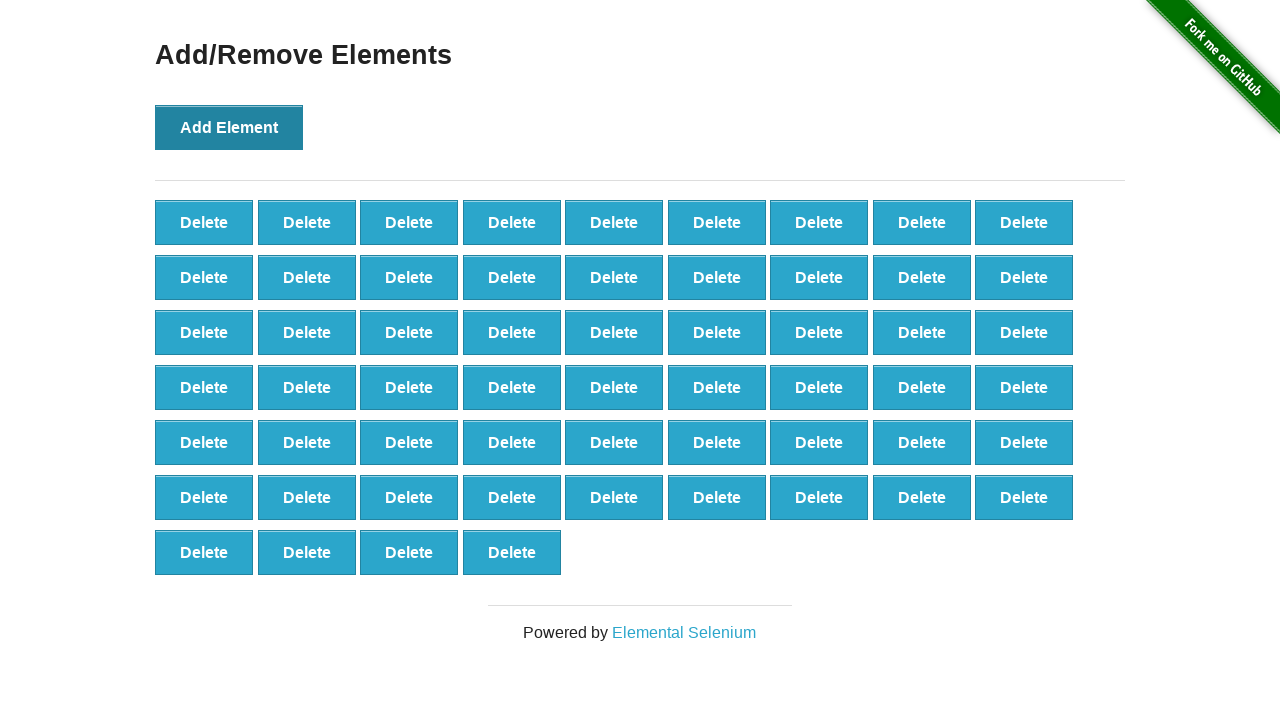

Clicked 'Add Element' button (iteration 59/100) at (229, 127) on button[onclick='addElement()']
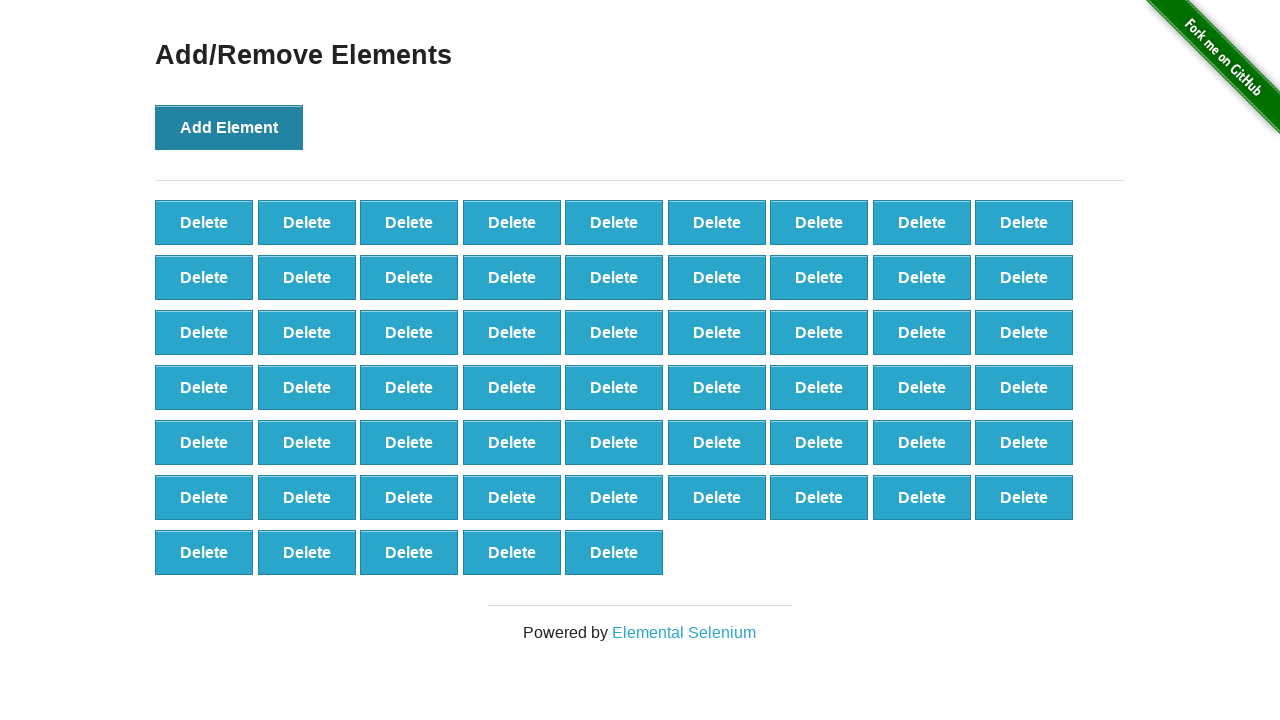

Clicked 'Add Element' button (iteration 60/100) at (229, 127) on button[onclick='addElement()']
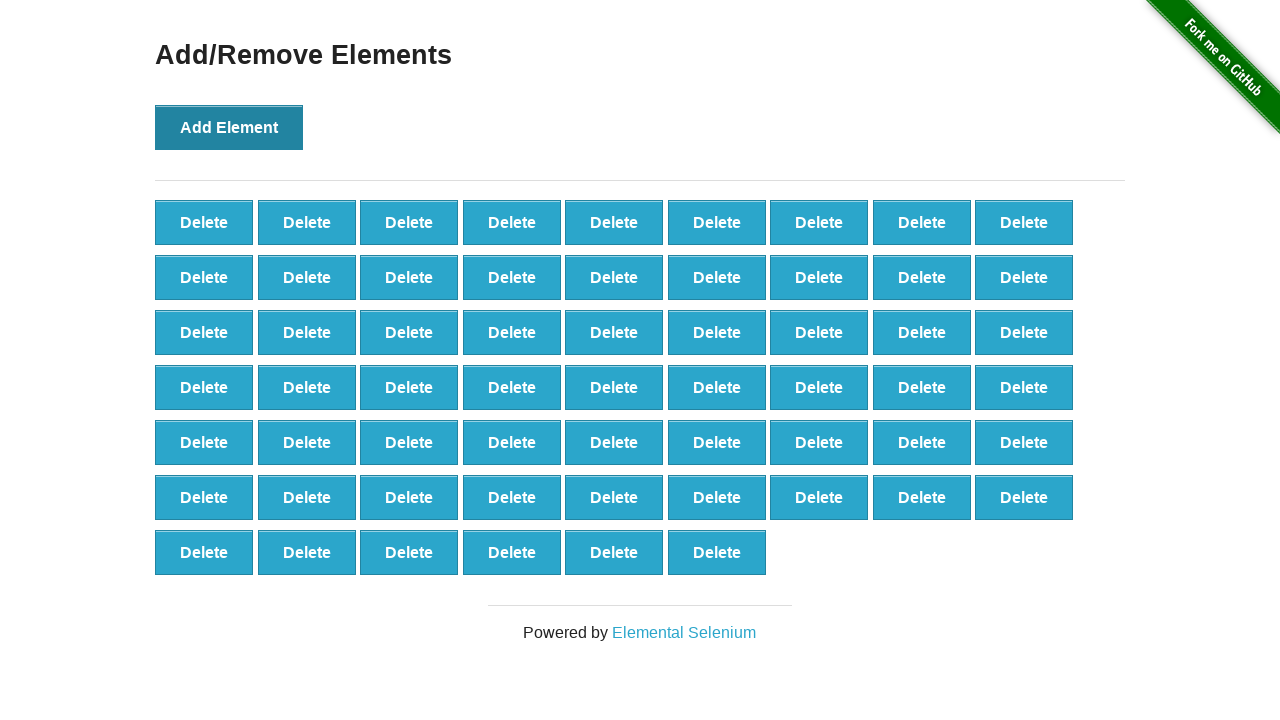

Clicked 'Add Element' button (iteration 61/100) at (229, 127) on button[onclick='addElement()']
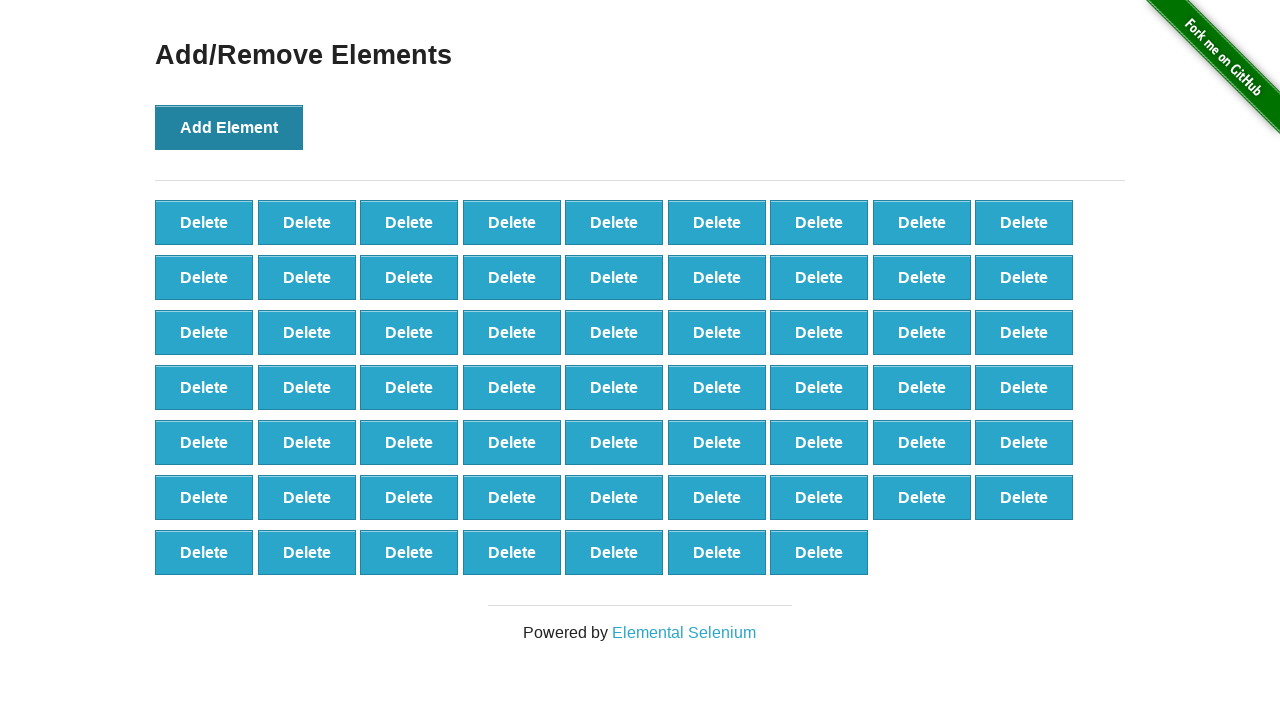

Clicked 'Add Element' button (iteration 62/100) at (229, 127) on button[onclick='addElement()']
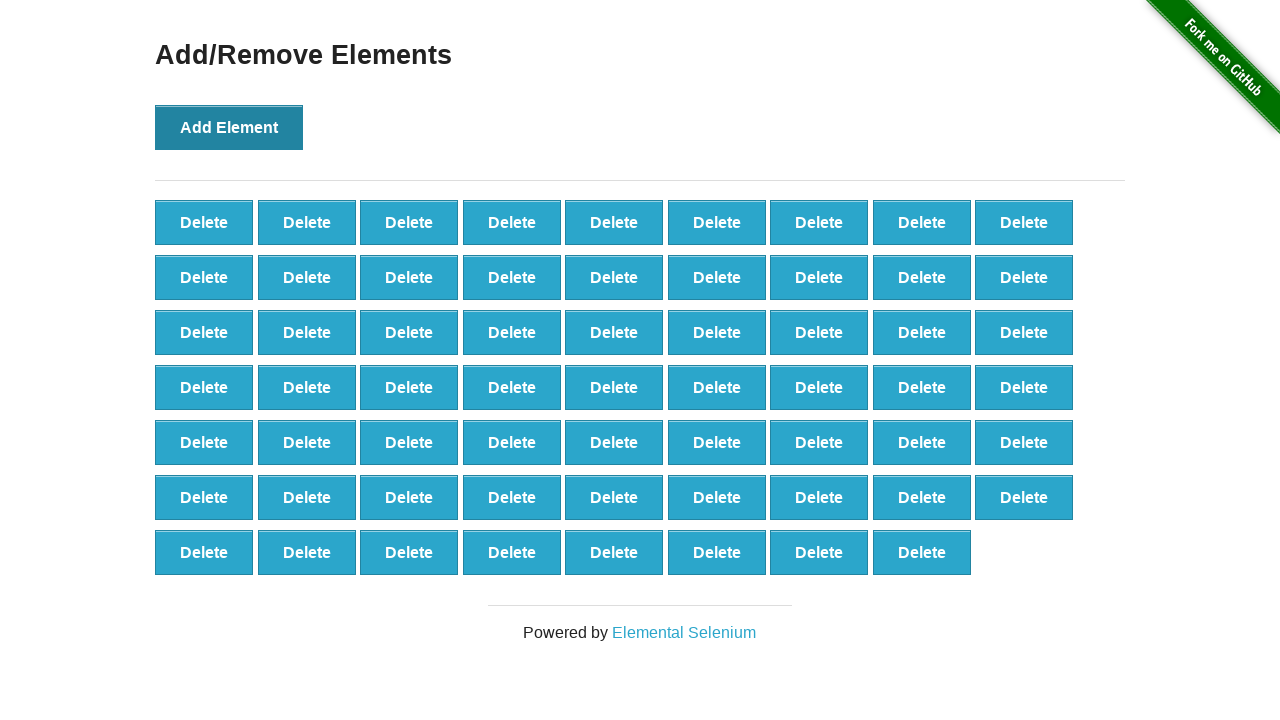

Clicked 'Add Element' button (iteration 63/100) at (229, 127) on button[onclick='addElement()']
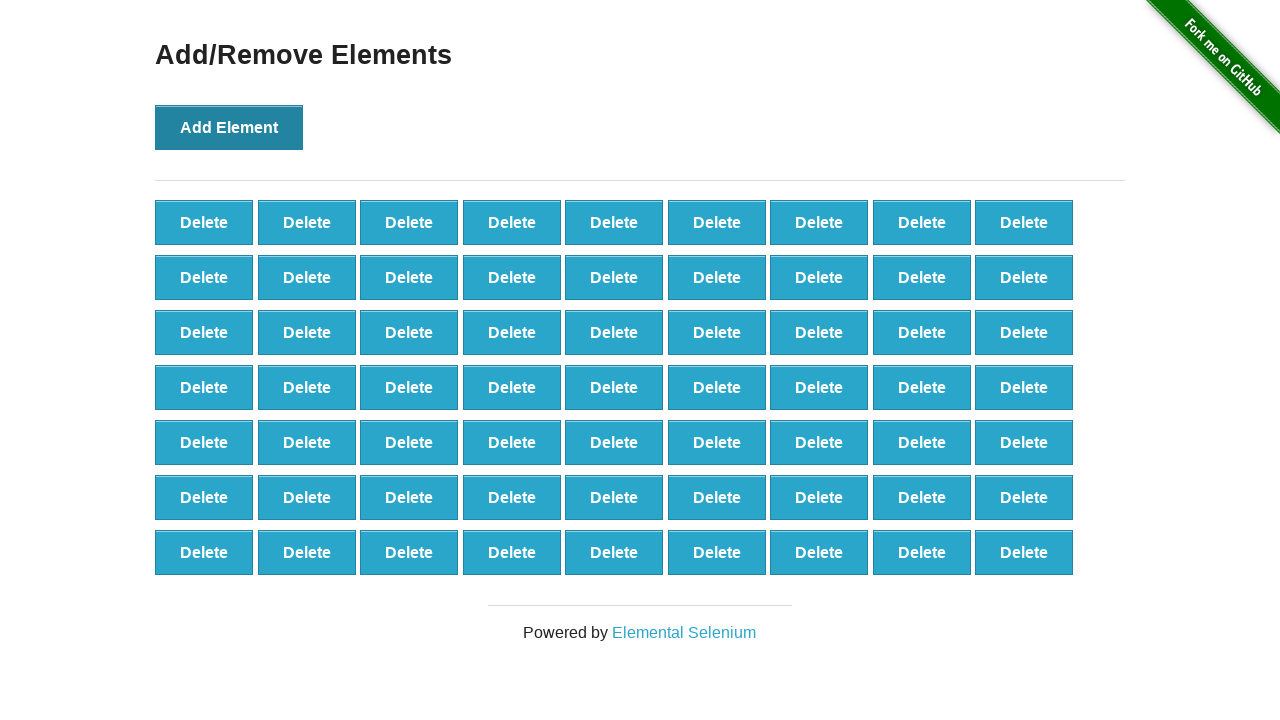

Clicked 'Add Element' button (iteration 64/100) at (229, 127) on button[onclick='addElement()']
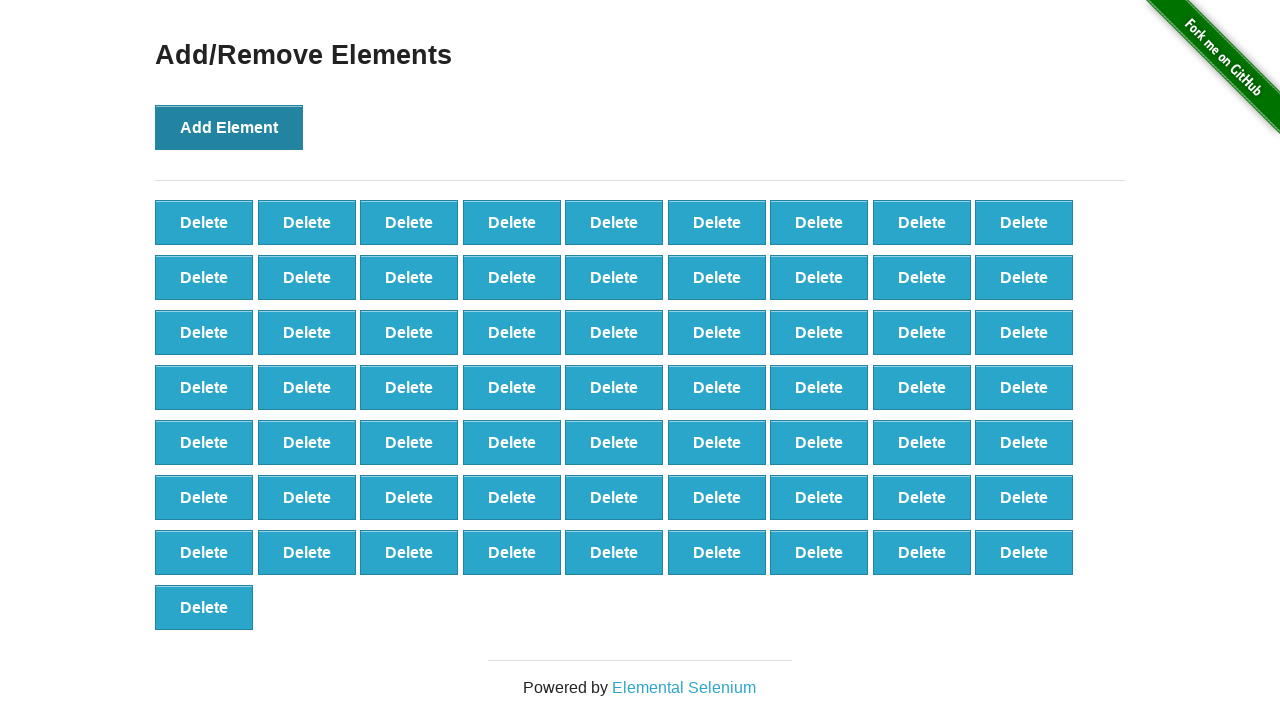

Clicked 'Add Element' button (iteration 65/100) at (229, 127) on button[onclick='addElement()']
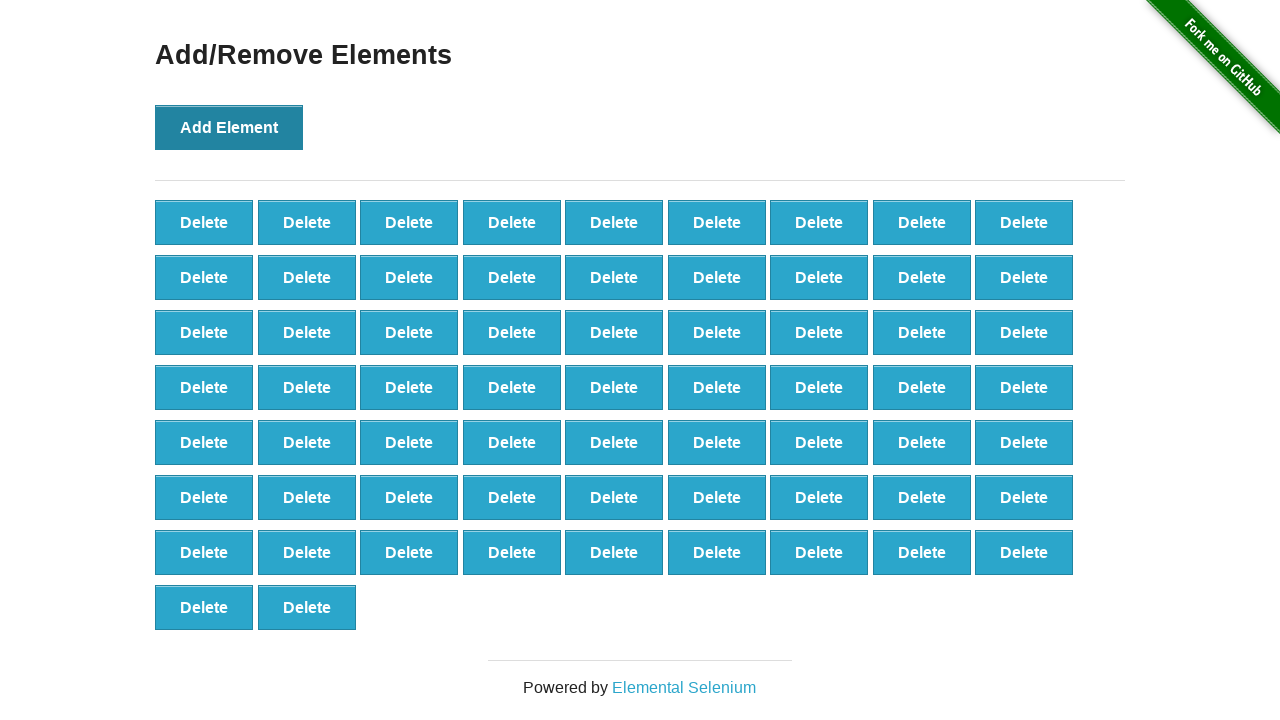

Clicked 'Add Element' button (iteration 66/100) at (229, 127) on button[onclick='addElement()']
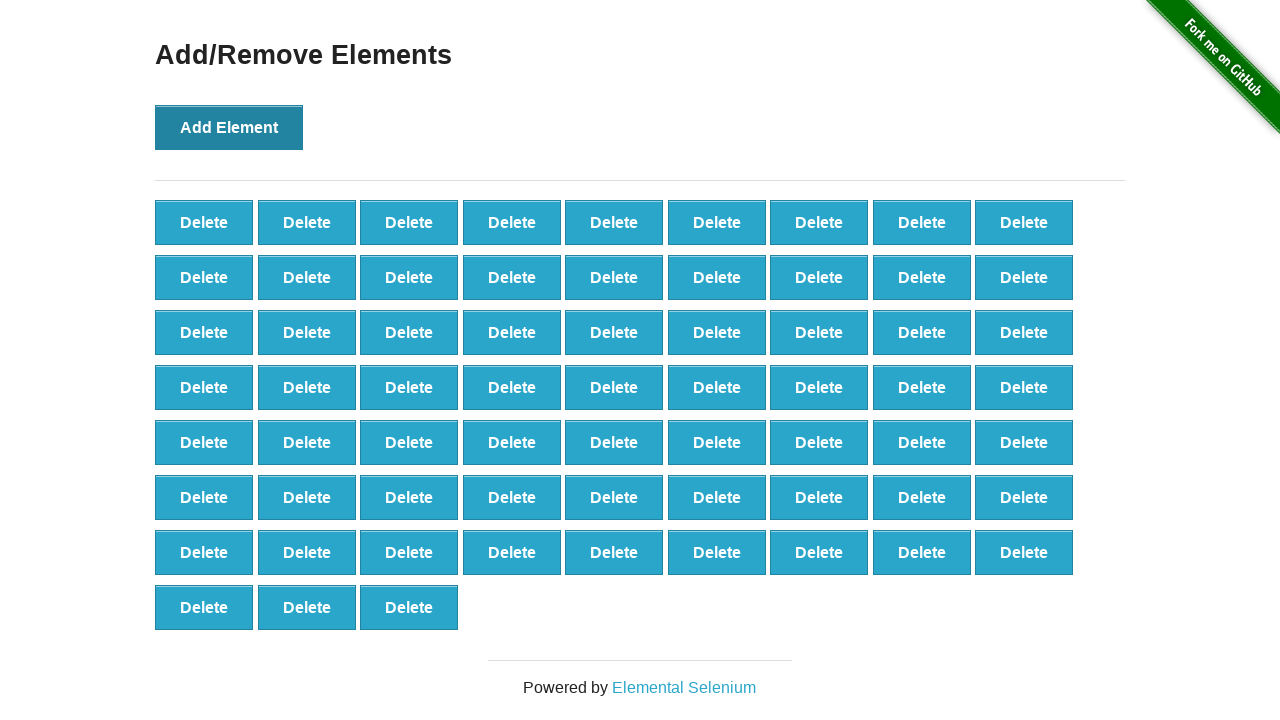

Clicked 'Add Element' button (iteration 67/100) at (229, 127) on button[onclick='addElement()']
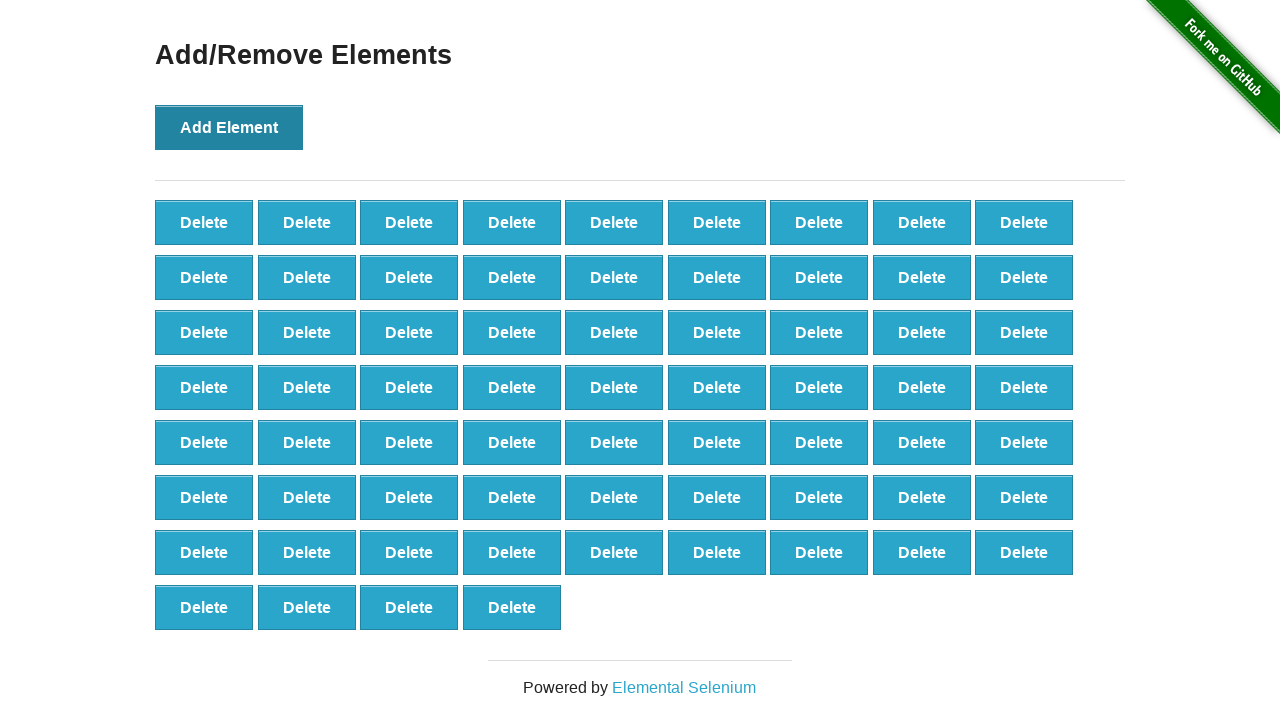

Clicked 'Add Element' button (iteration 68/100) at (229, 127) on button[onclick='addElement()']
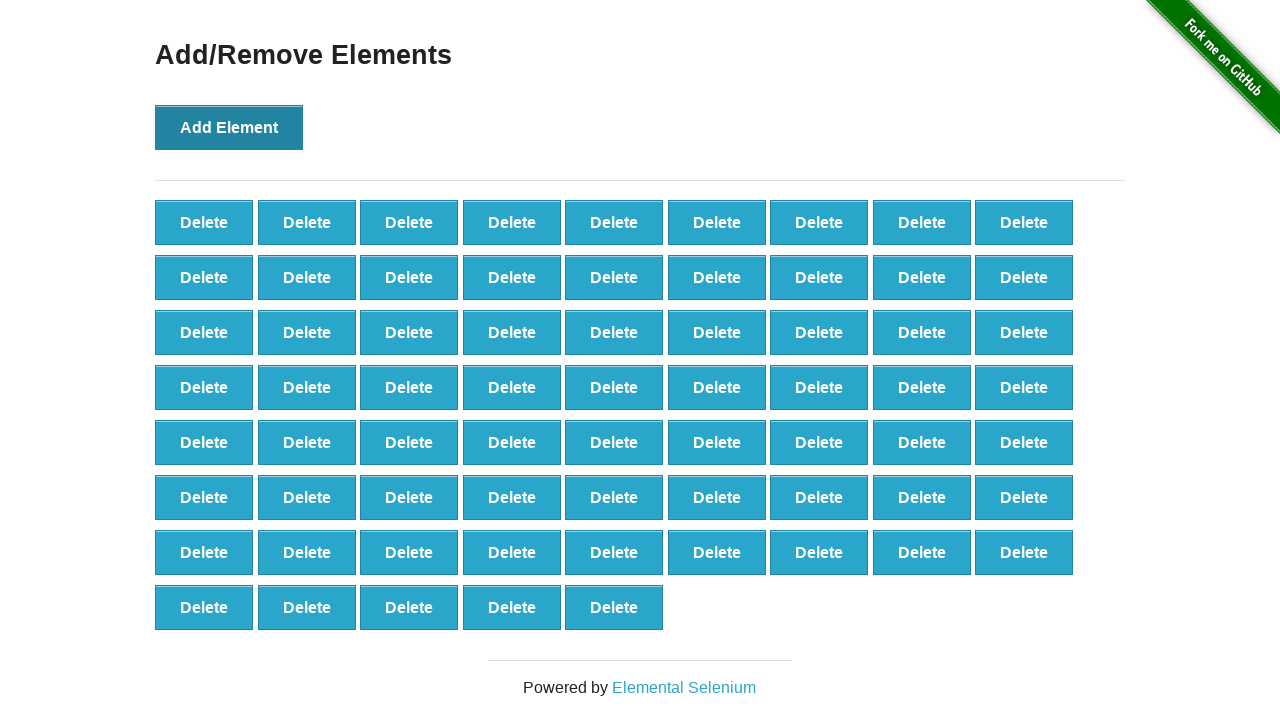

Clicked 'Add Element' button (iteration 69/100) at (229, 127) on button[onclick='addElement()']
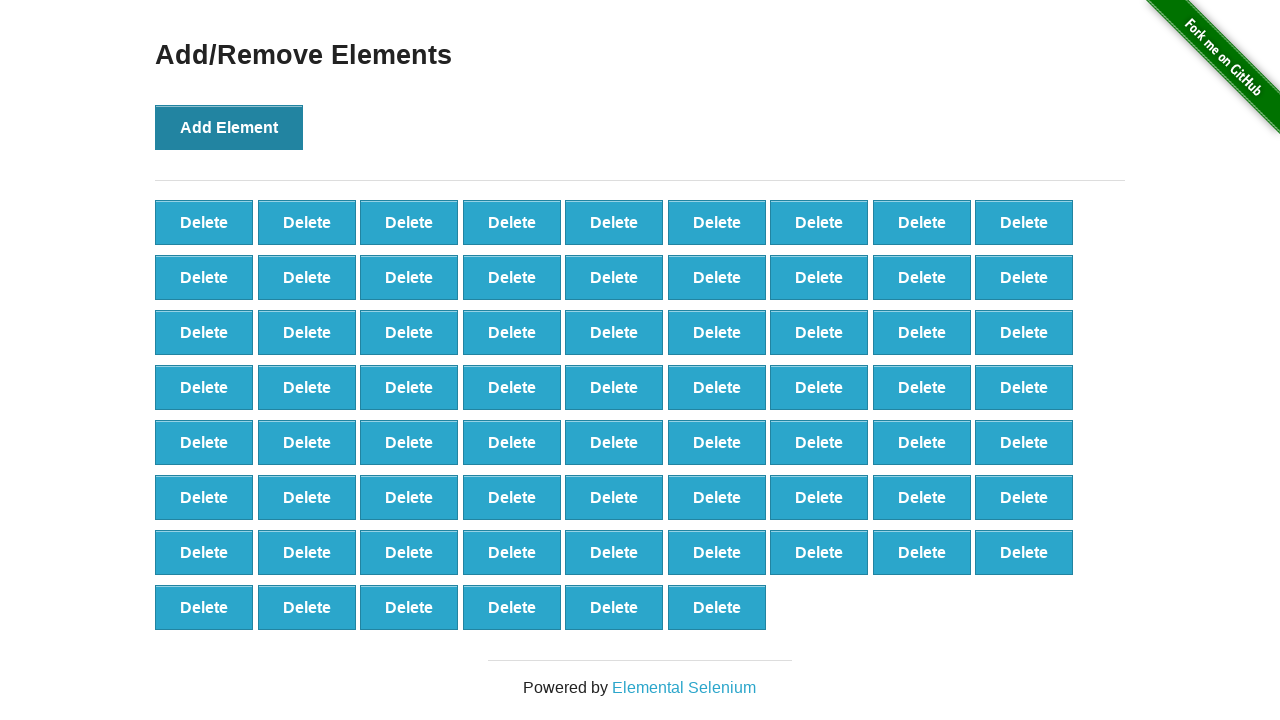

Clicked 'Add Element' button (iteration 70/100) at (229, 127) on button[onclick='addElement()']
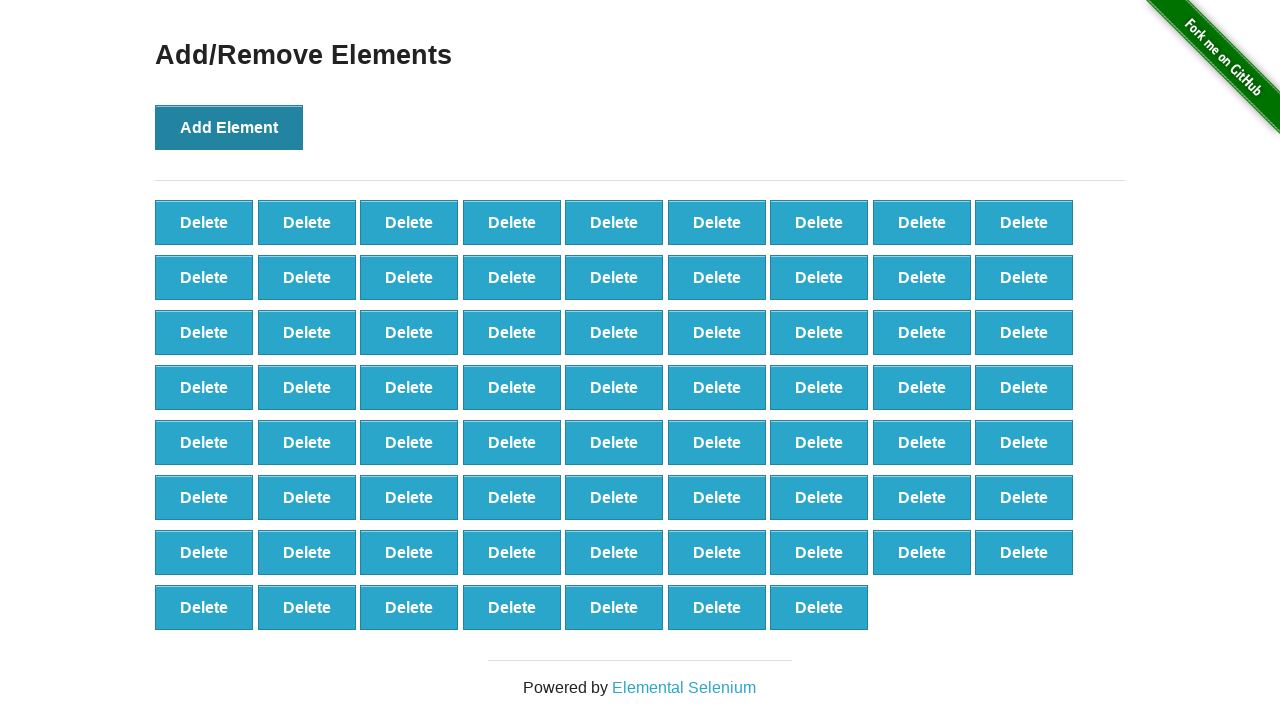

Clicked 'Add Element' button (iteration 71/100) at (229, 127) on button[onclick='addElement()']
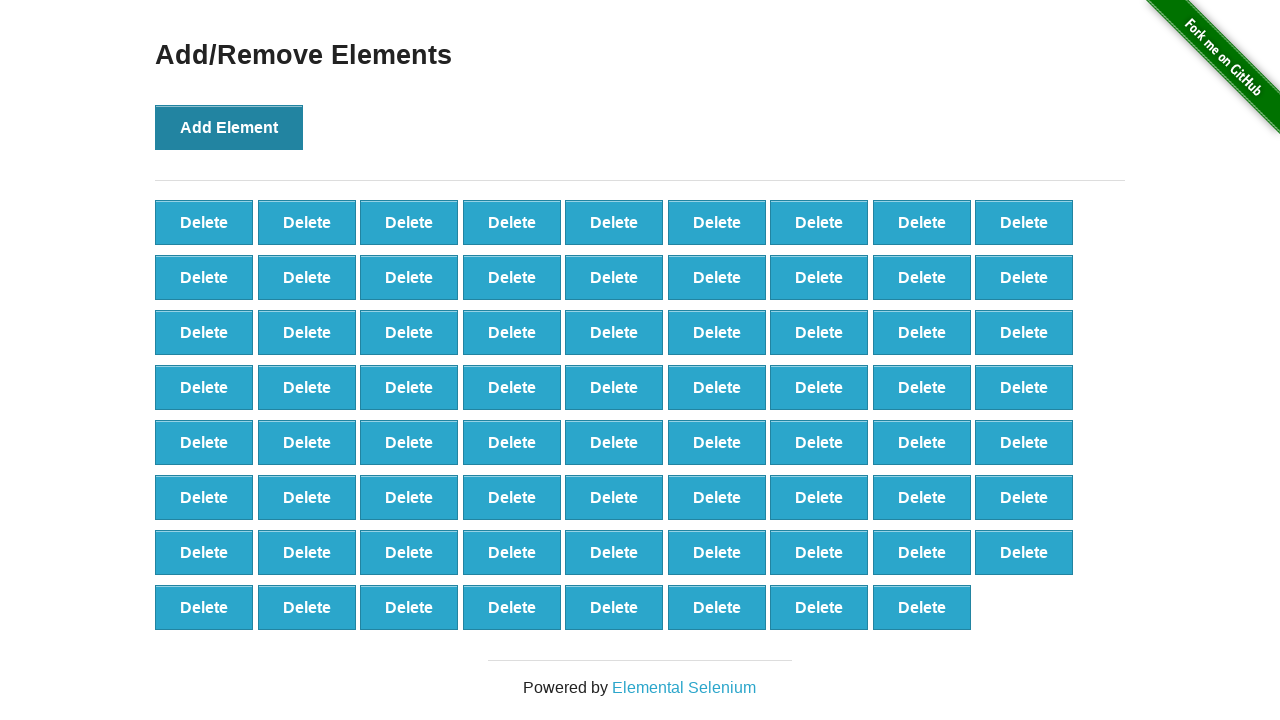

Clicked 'Add Element' button (iteration 72/100) at (229, 127) on button[onclick='addElement()']
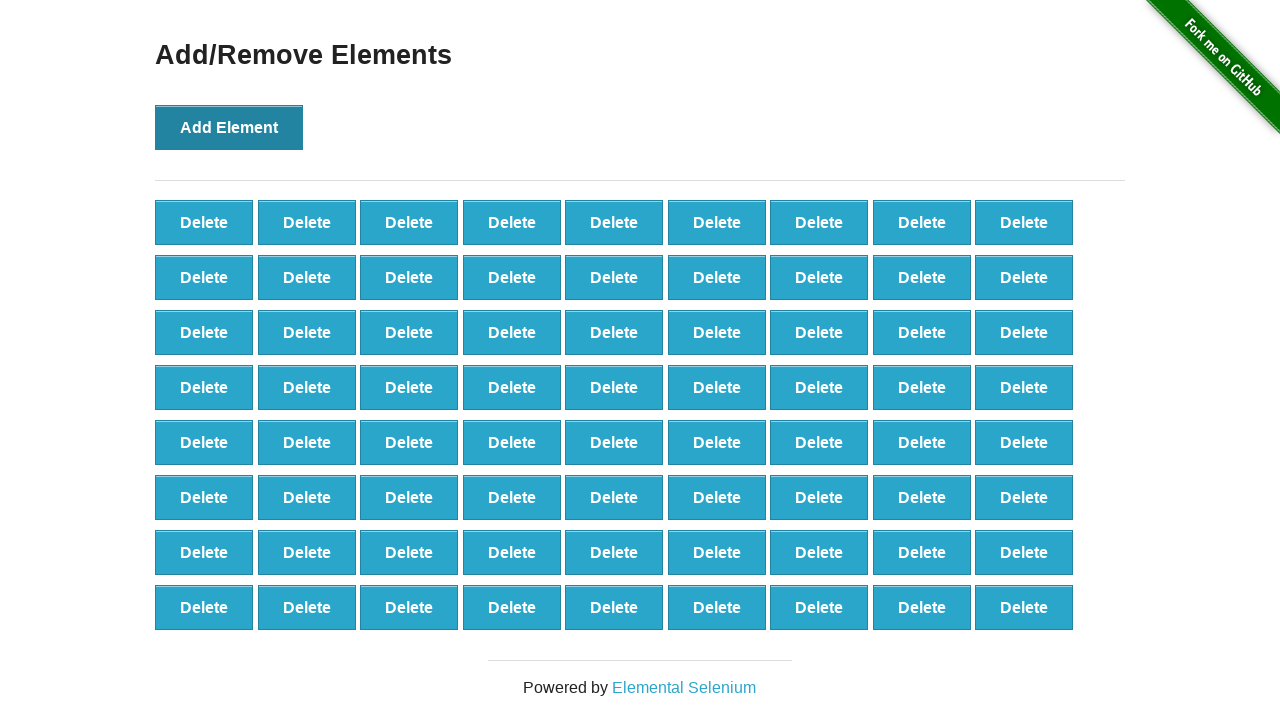

Clicked 'Add Element' button (iteration 73/100) at (229, 127) on button[onclick='addElement()']
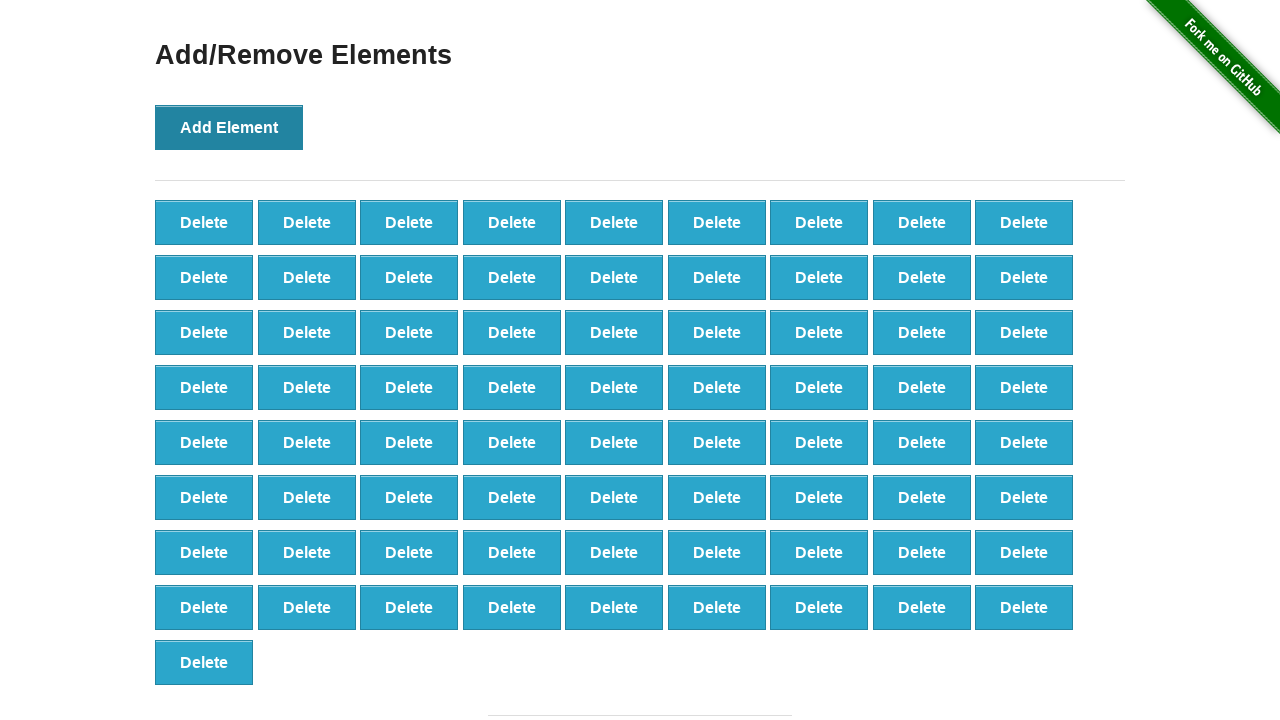

Clicked 'Add Element' button (iteration 74/100) at (229, 127) on button[onclick='addElement()']
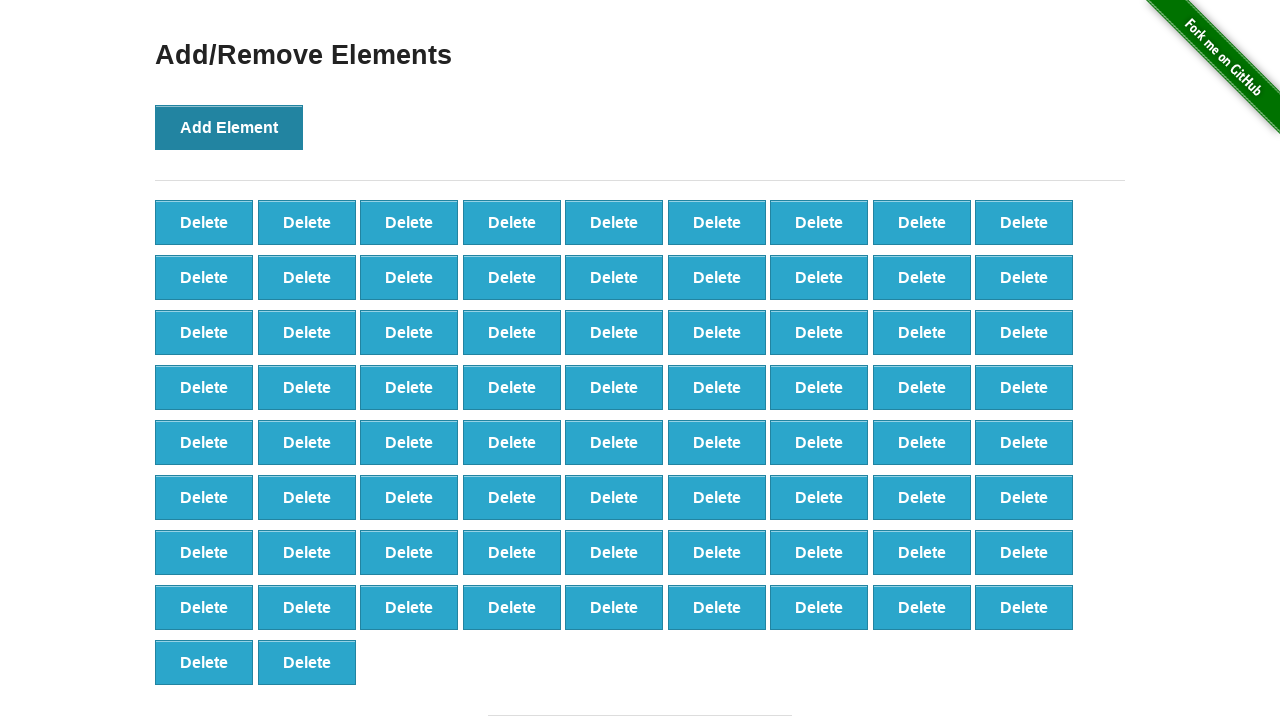

Clicked 'Add Element' button (iteration 75/100) at (229, 127) on button[onclick='addElement()']
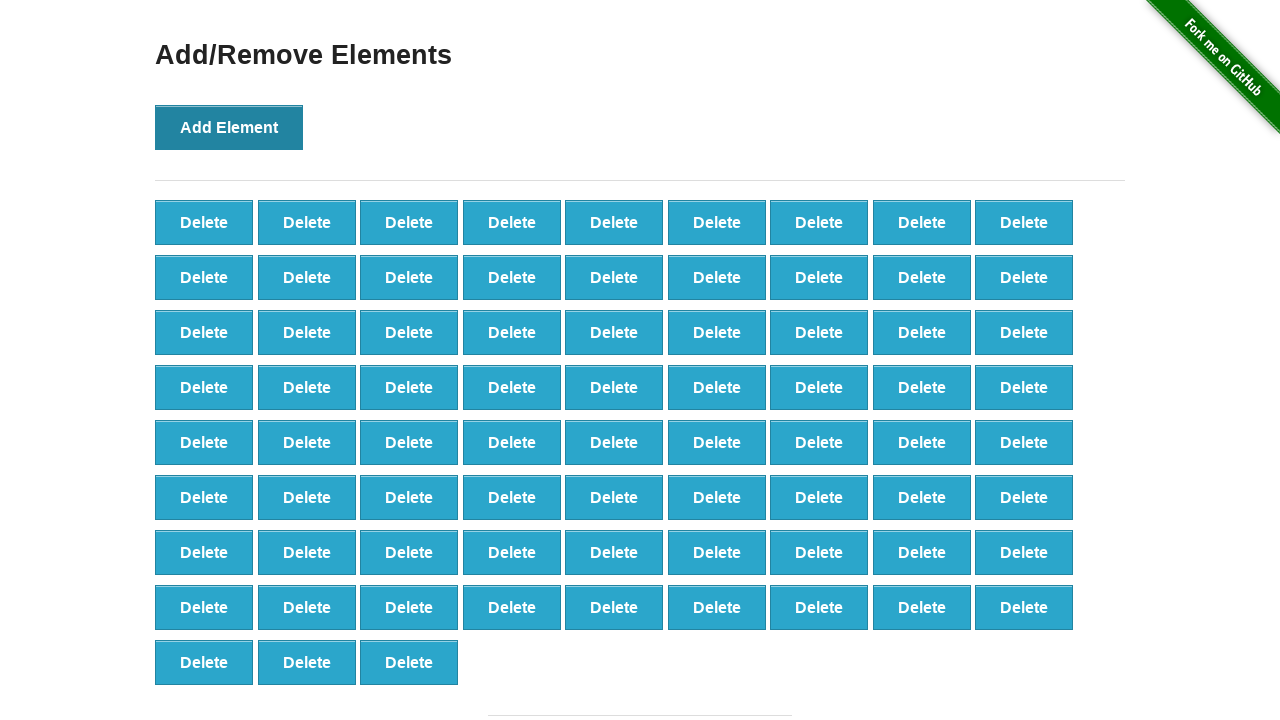

Clicked 'Add Element' button (iteration 76/100) at (229, 127) on button[onclick='addElement()']
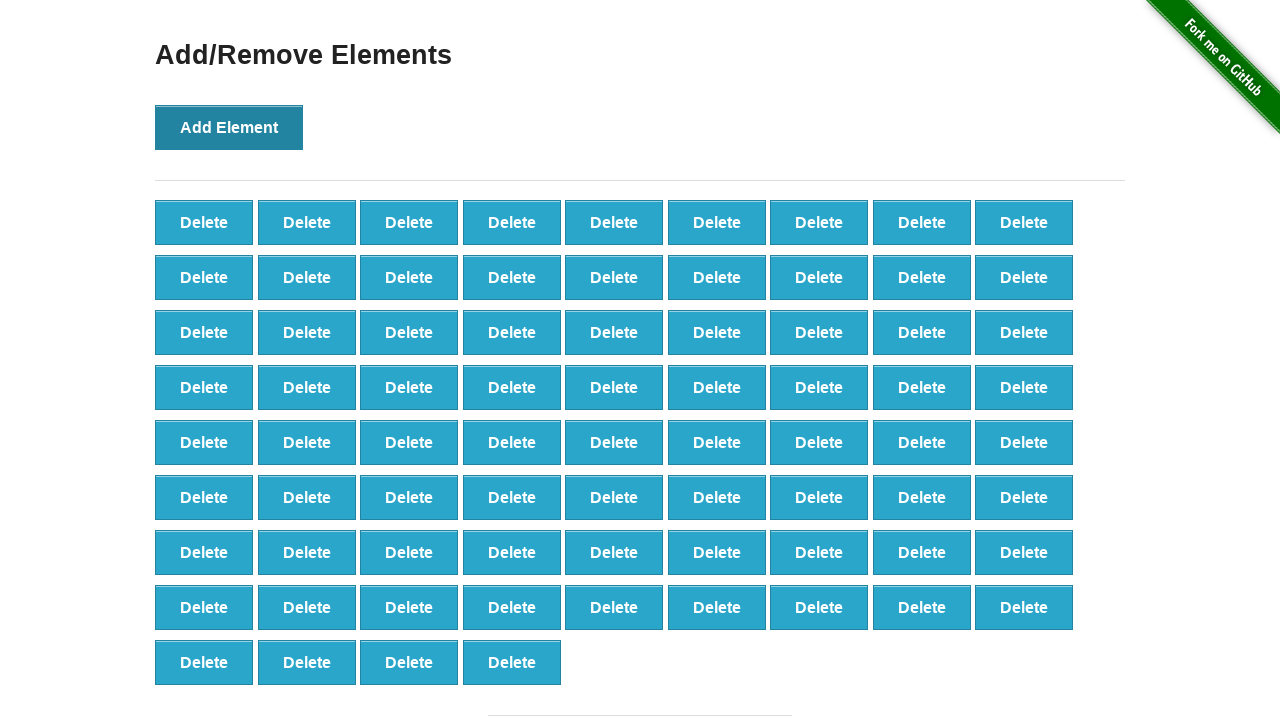

Clicked 'Add Element' button (iteration 77/100) at (229, 127) on button[onclick='addElement()']
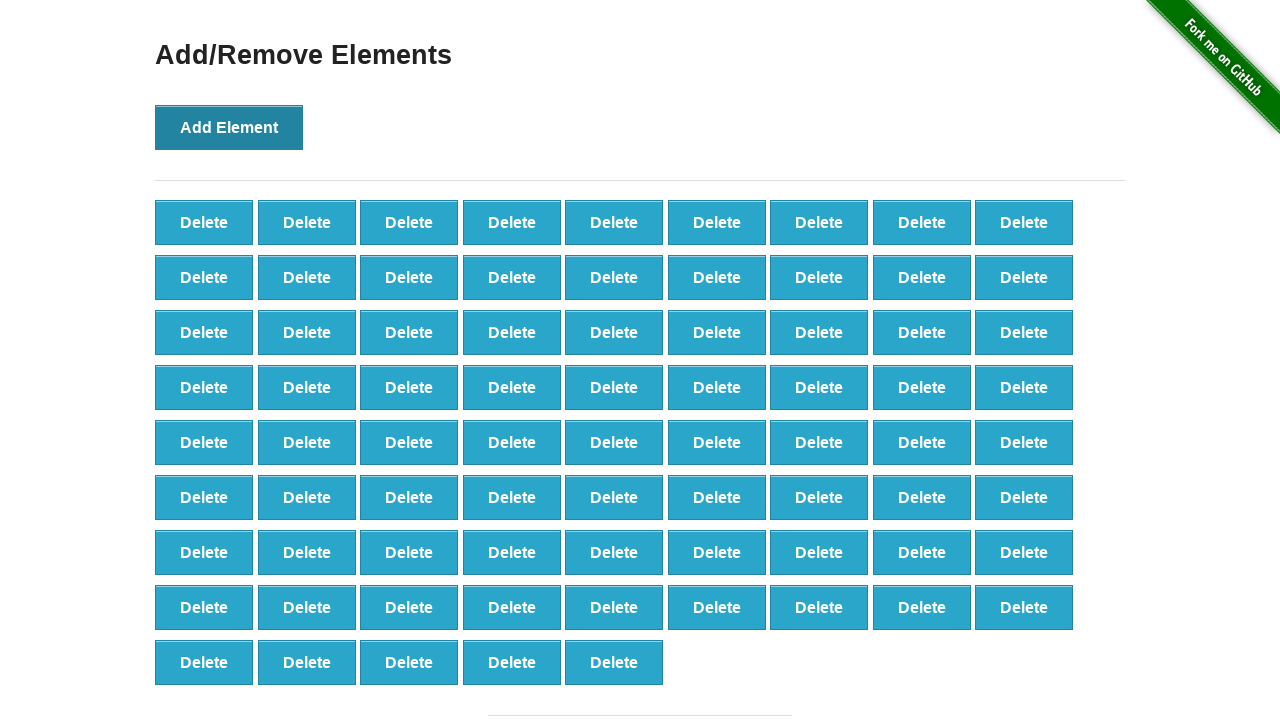

Clicked 'Add Element' button (iteration 78/100) at (229, 127) on button[onclick='addElement()']
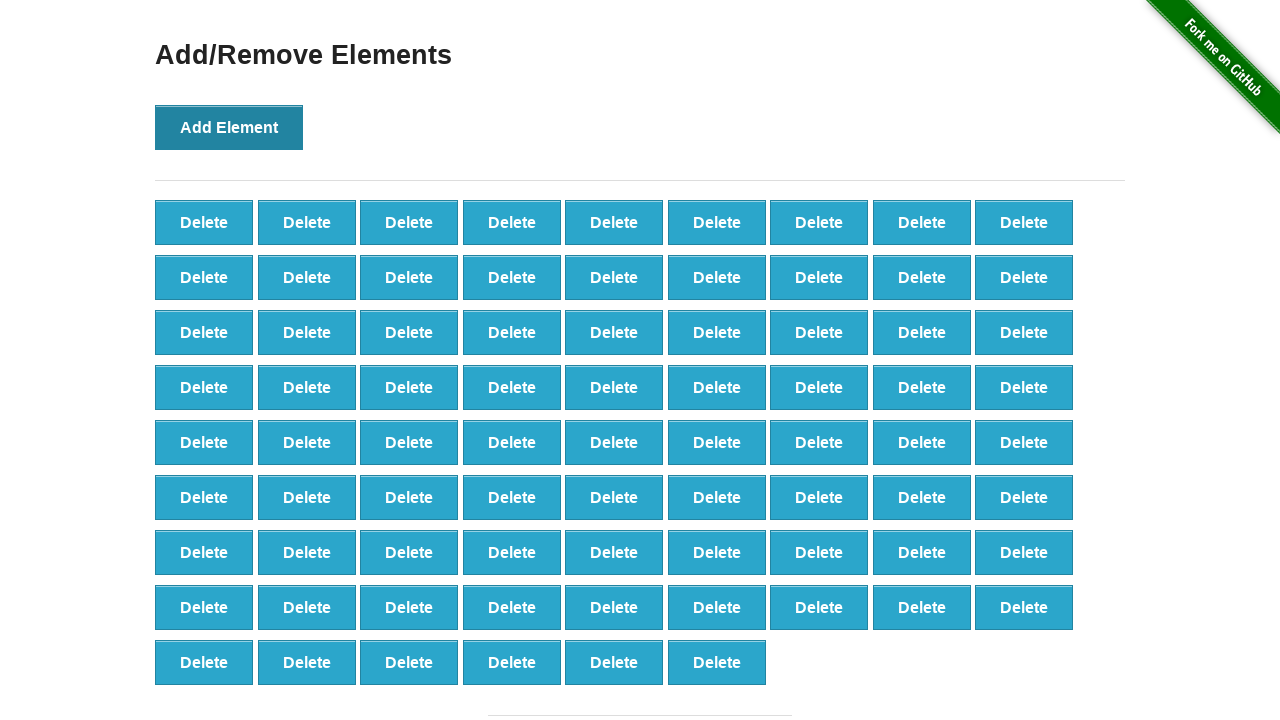

Clicked 'Add Element' button (iteration 79/100) at (229, 127) on button[onclick='addElement()']
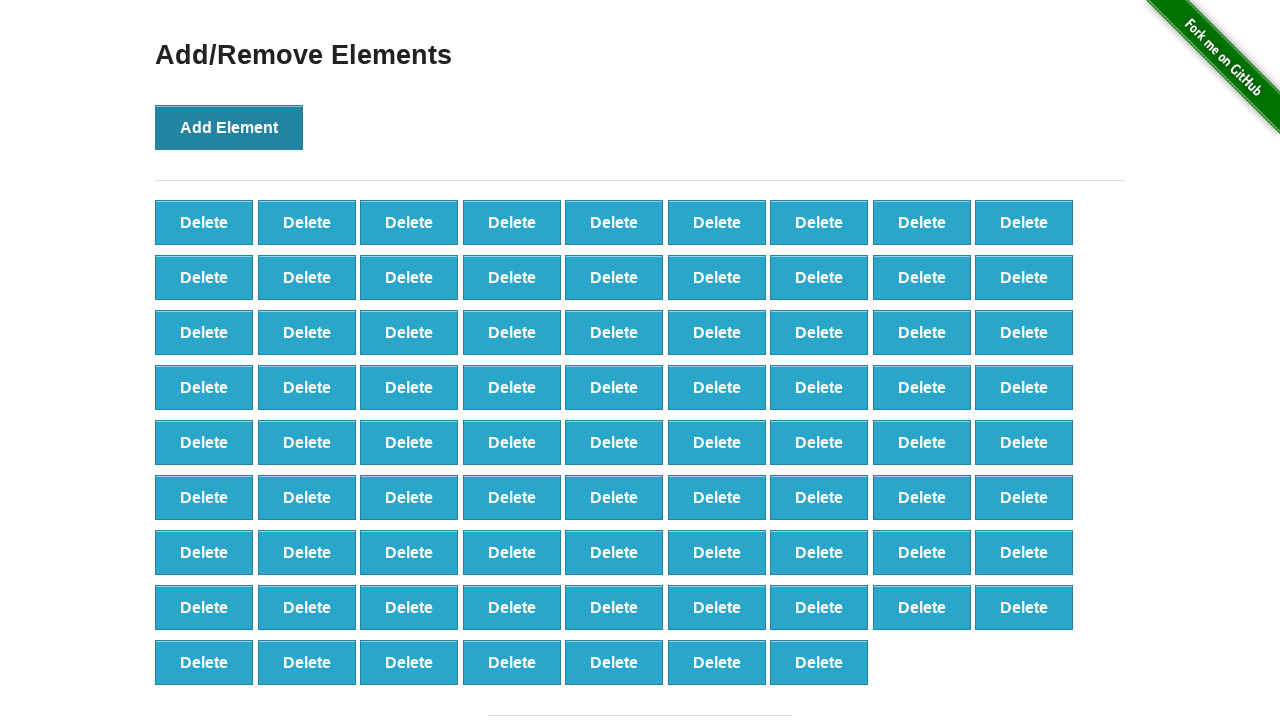

Clicked 'Add Element' button (iteration 80/100) at (229, 127) on button[onclick='addElement()']
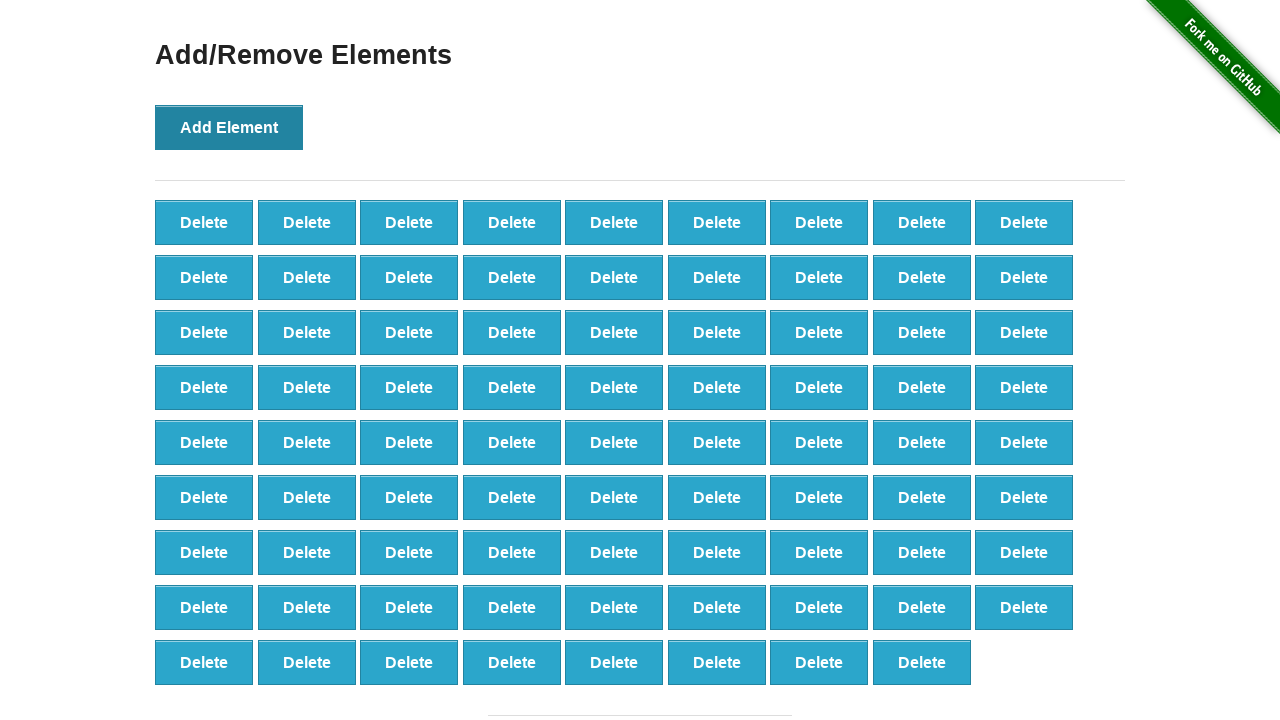

Clicked 'Add Element' button (iteration 81/100) at (229, 127) on button[onclick='addElement()']
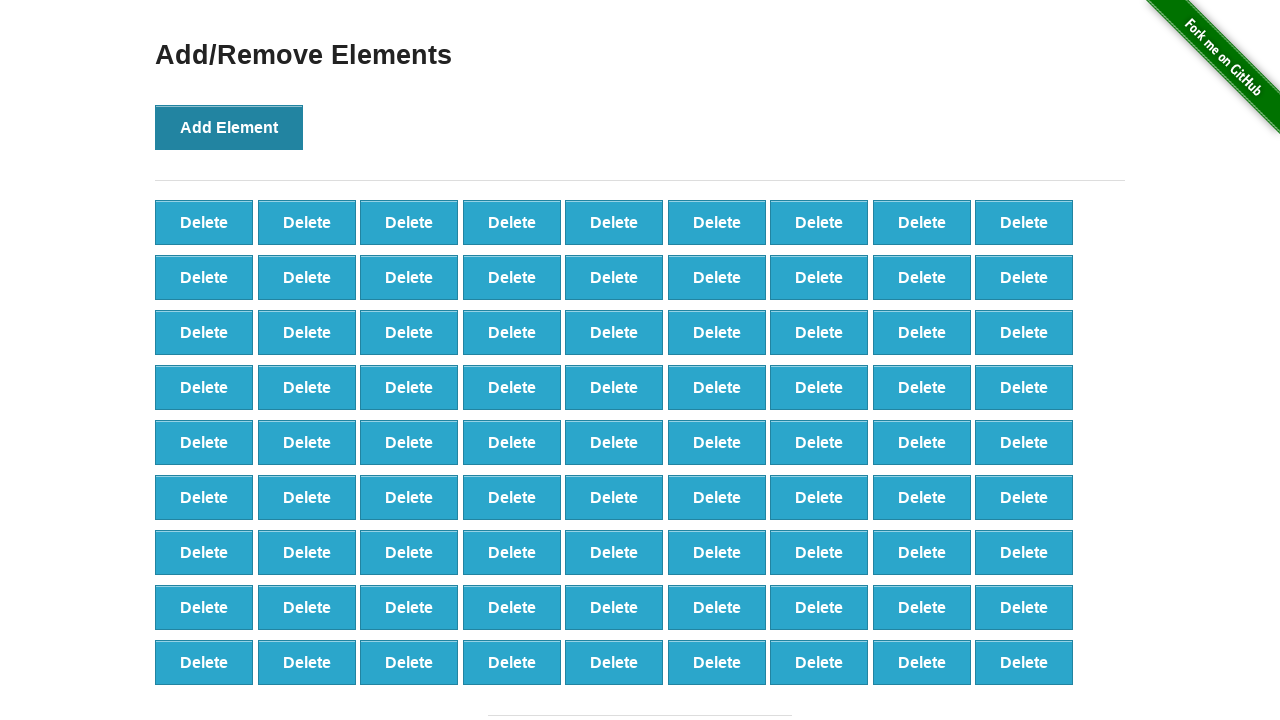

Clicked 'Add Element' button (iteration 82/100) at (229, 127) on button[onclick='addElement()']
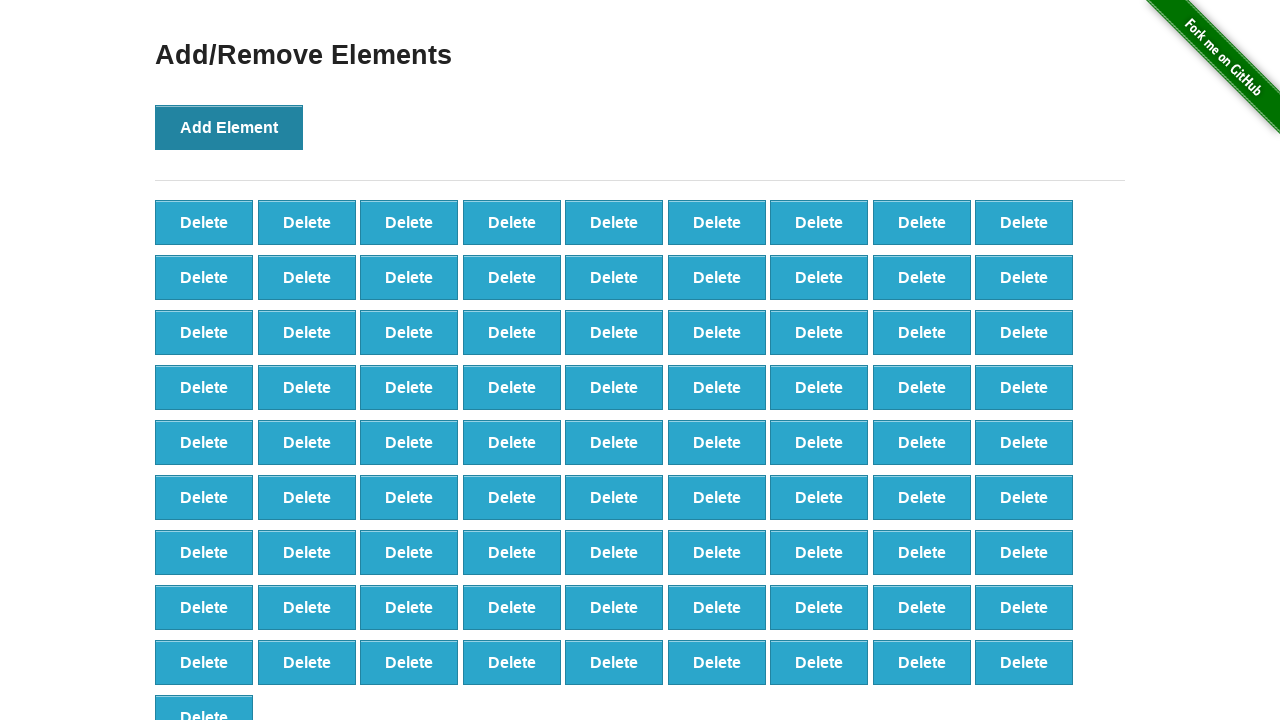

Clicked 'Add Element' button (iteration 83/100) at (229, 127) on button[onclick='addElement()']
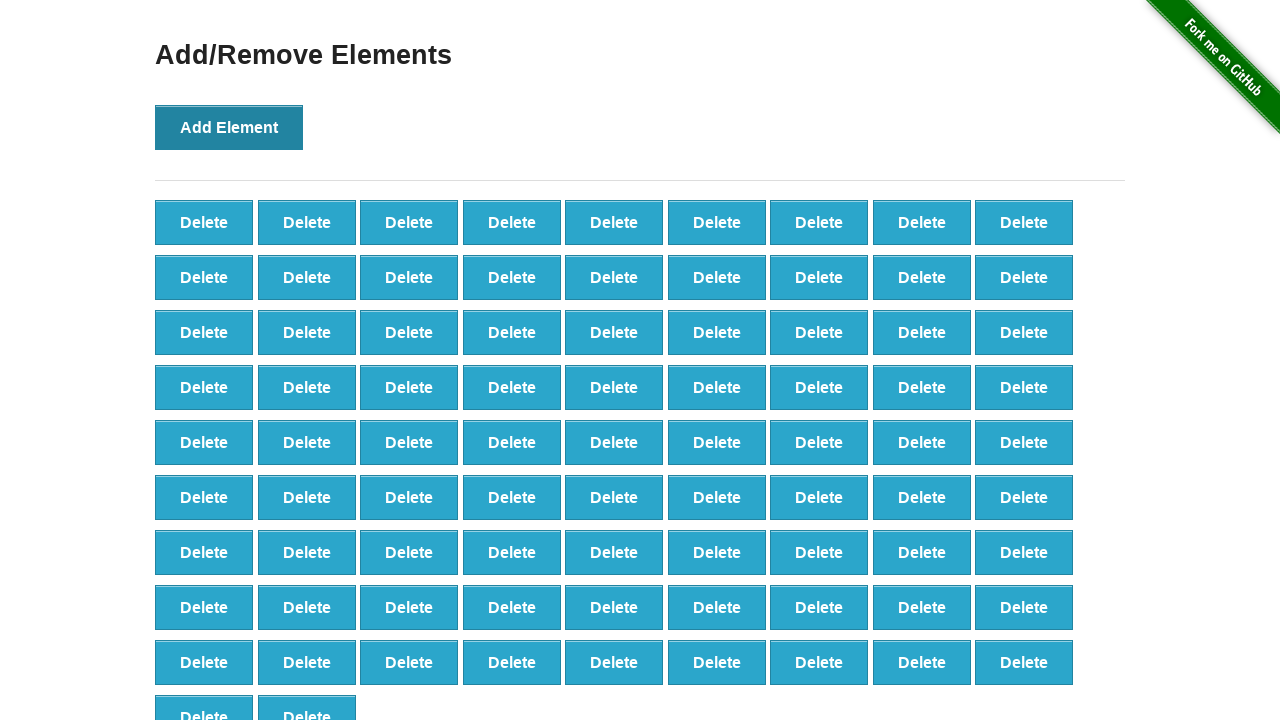

Clicked 'Add Element' button (iteration 84/100) at (229, 127) on button[onclick='addElement()']
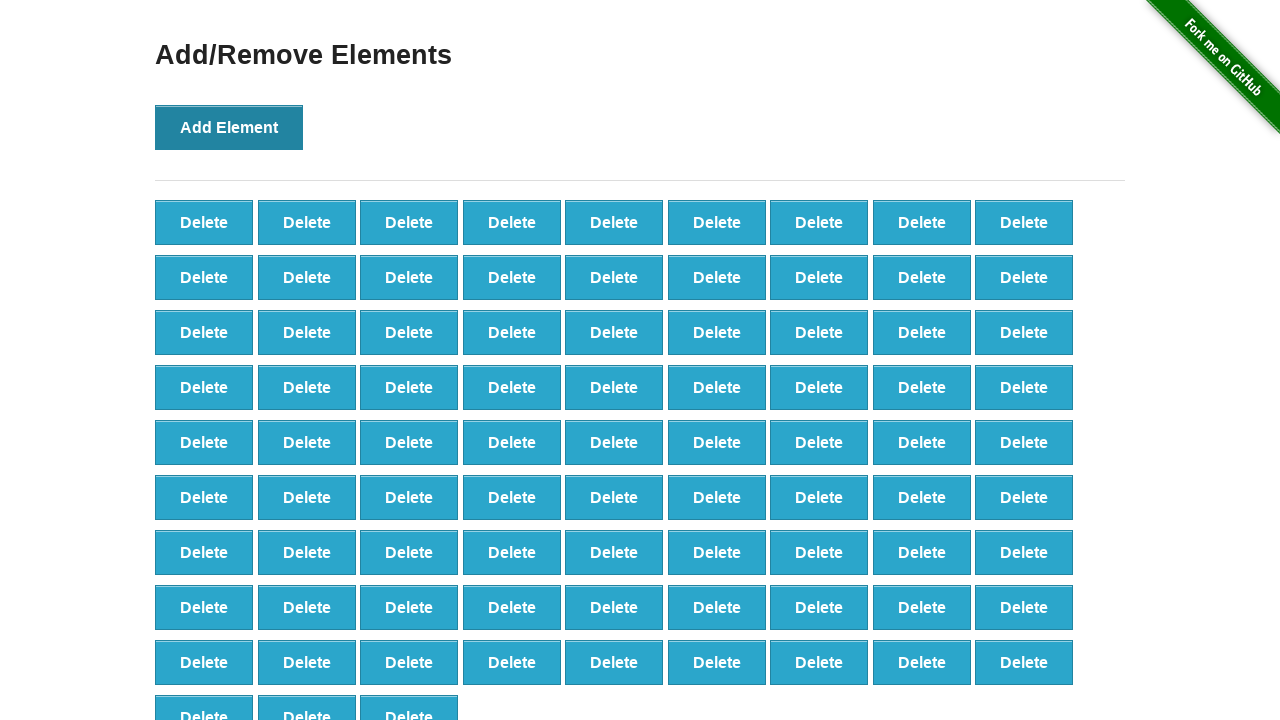

Clicked 'Add Element' button (iteration 85/100) at (229, 127) on button[onclick='addElement()']
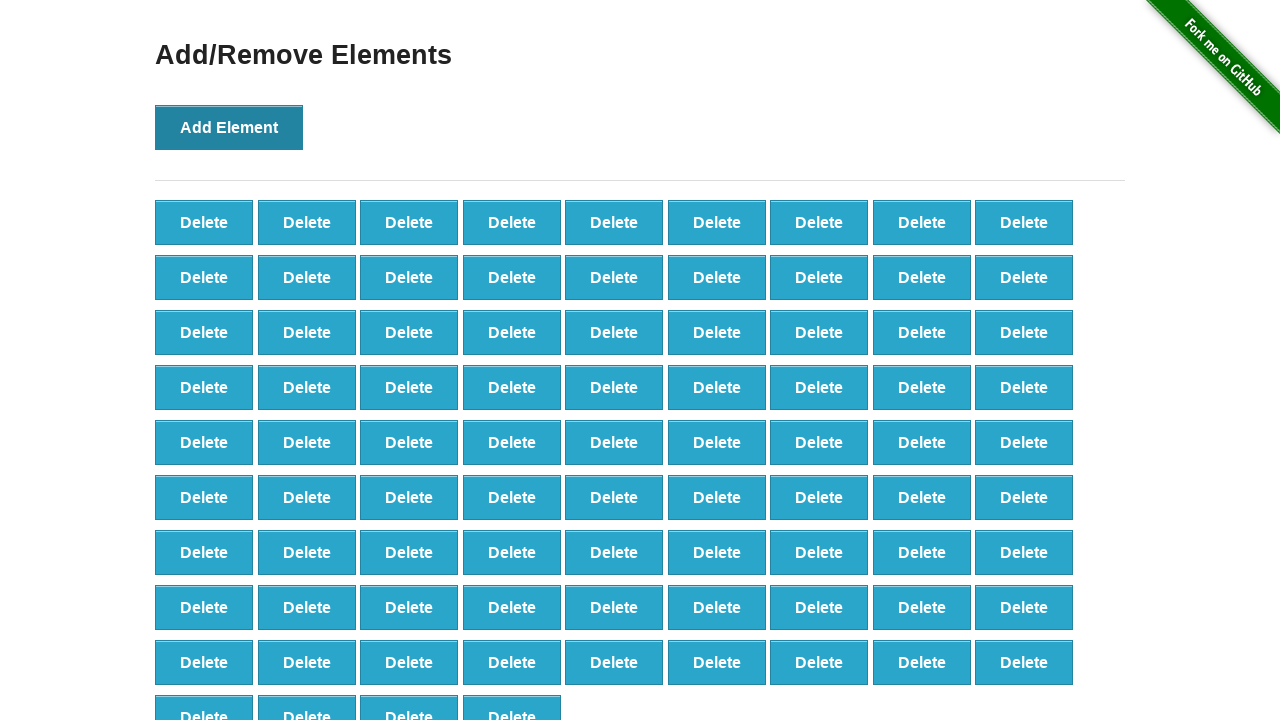

Clicked 'Add Element' button (iteration 86/100) at (229, 127) on button[onclick='addElement()']
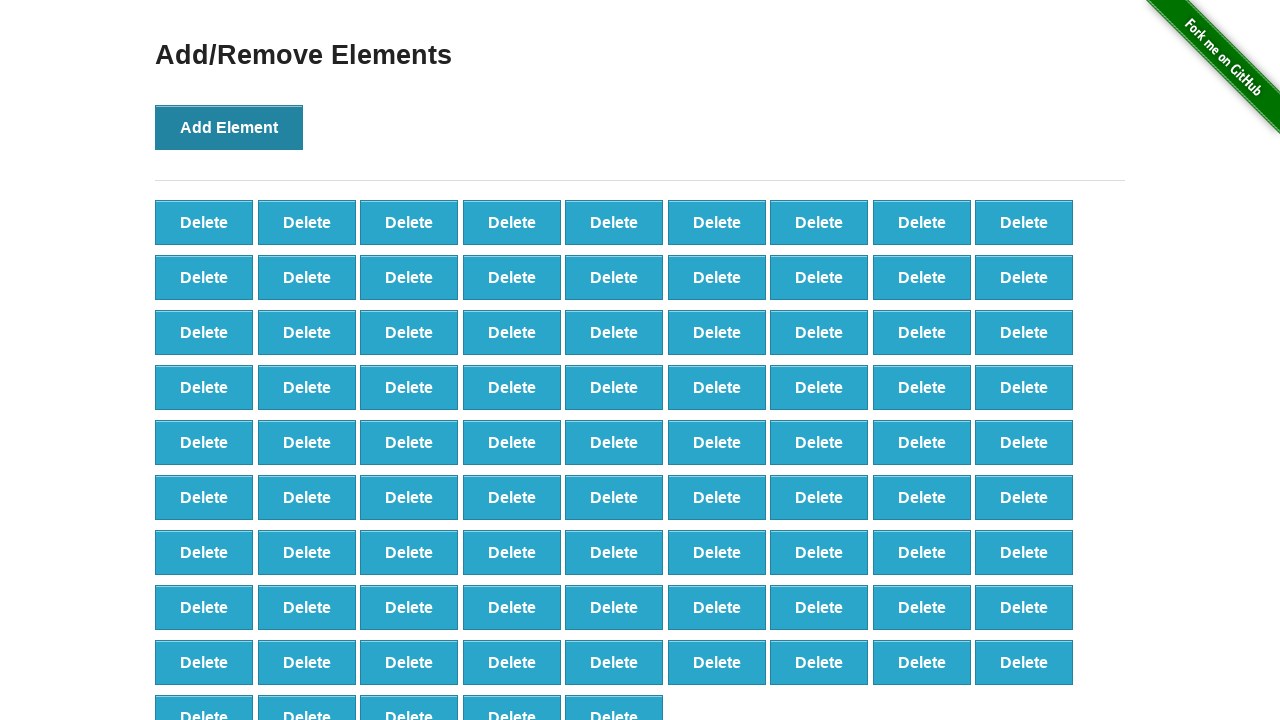

Clicked 'Add Element' button (iteration 87/100) at (229, 127) on button[onclick='addElement()']
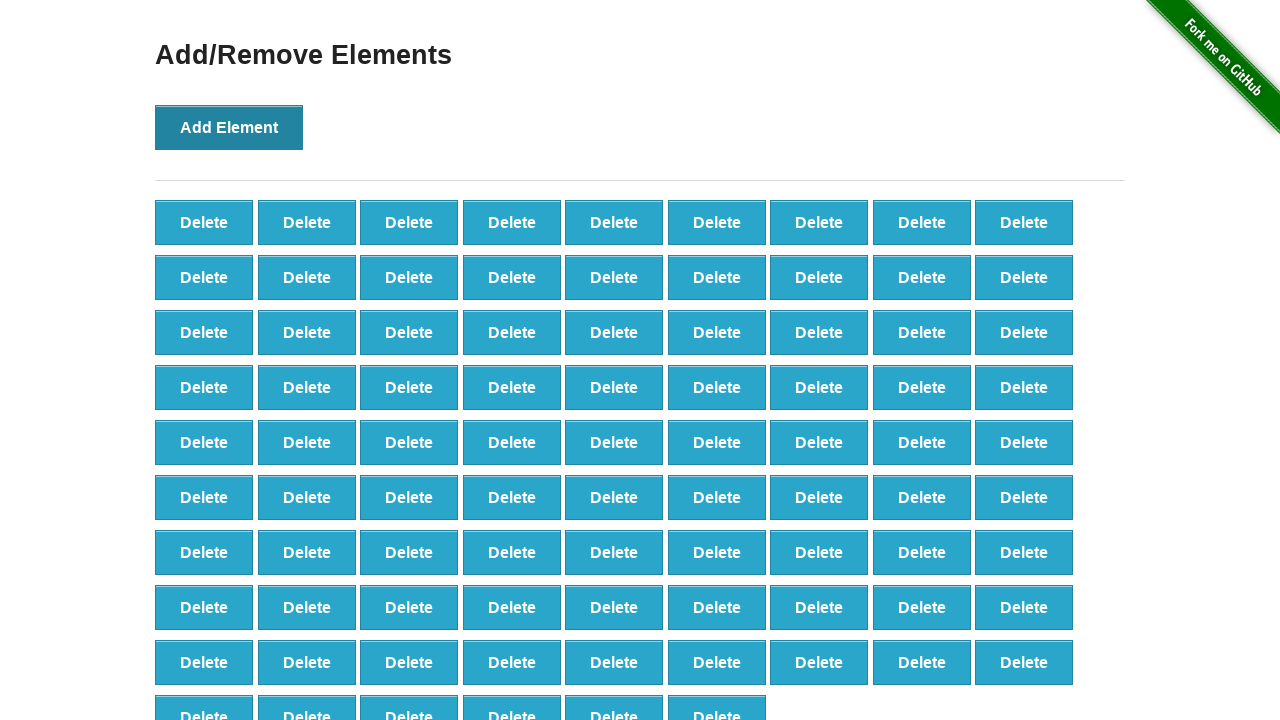

Clicked 'Add Element' button (iteration 88/100) at (229, 127) on button[onclick='addElement()']
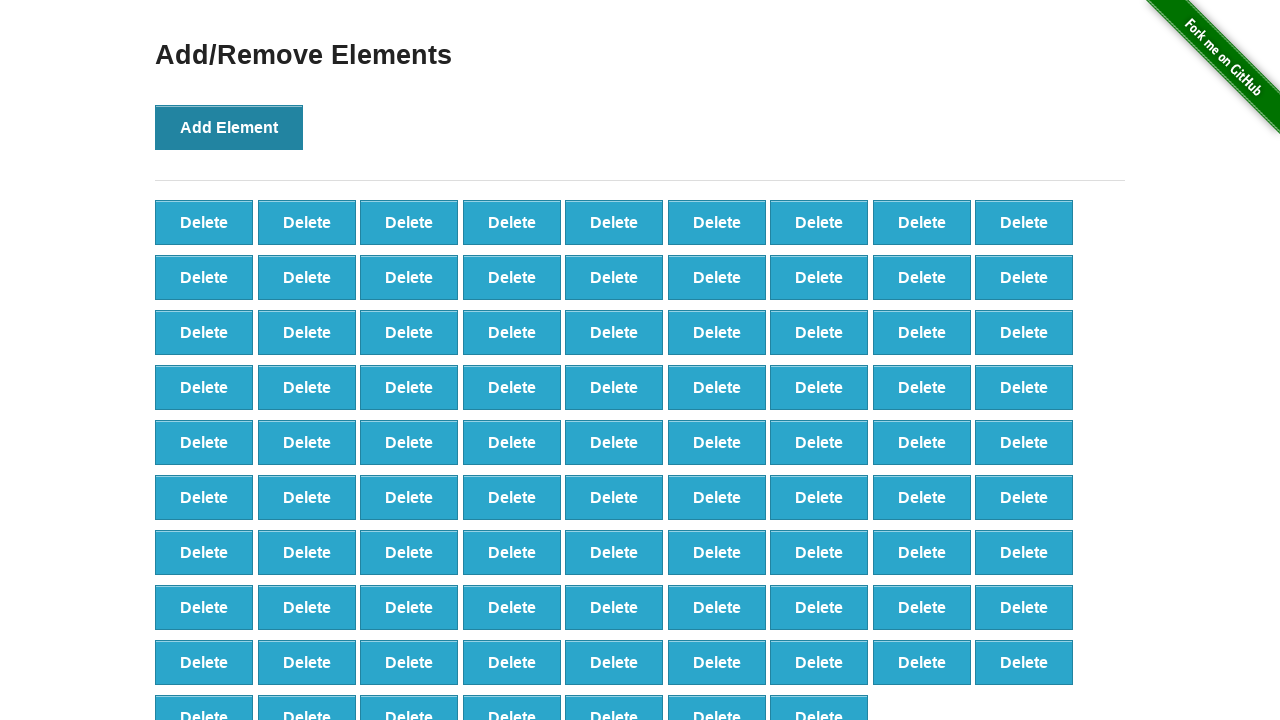

Clicked 'Add Element' button (iteration 89/100) at (229, 127) on button[onclick='addElement()']
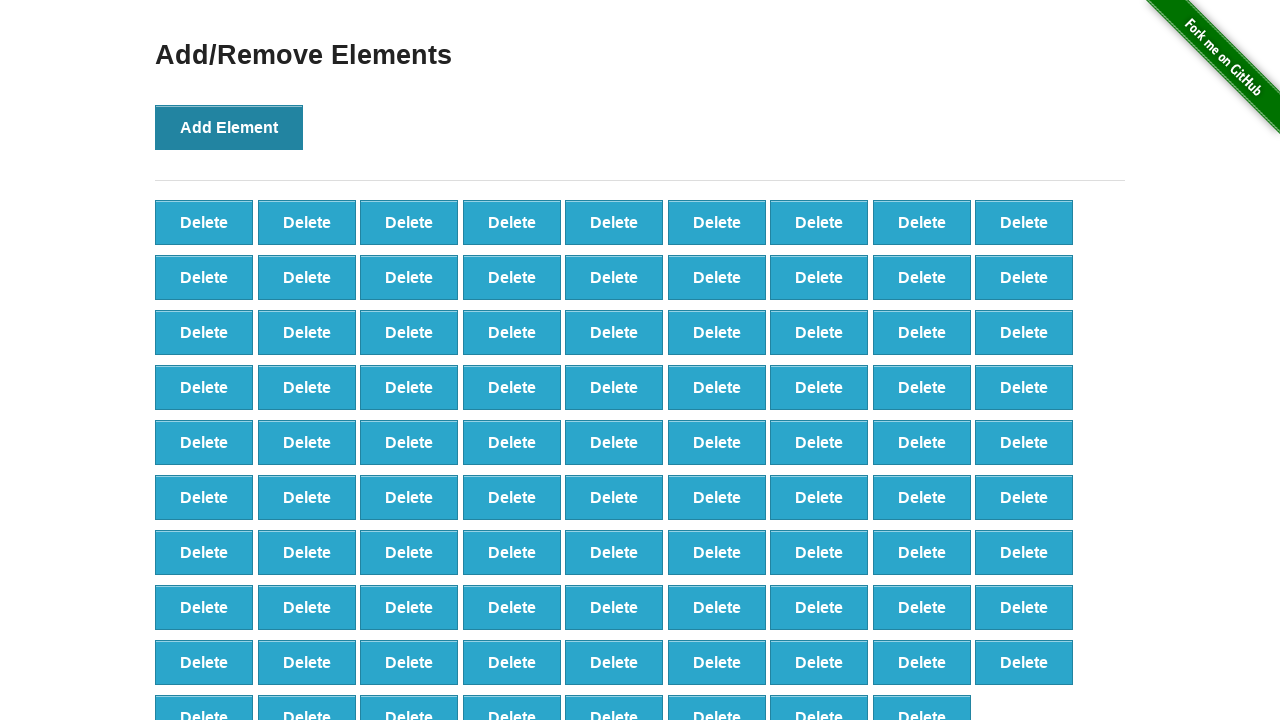

Clicked 'Add Element' button (iteration 90/100) at (229, 127) on button[onclick='addElement()']
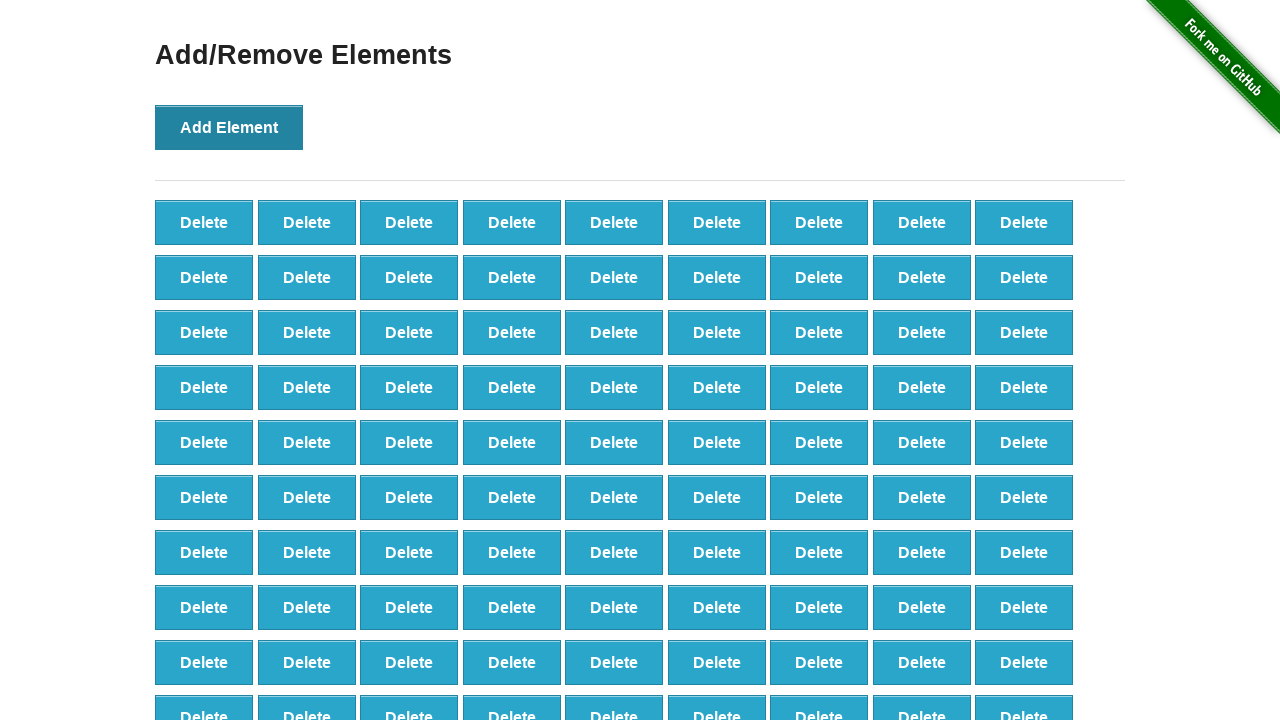

Clicked 'Add Element' button (iteration 91/100) at (229, 127) on button[onclick='addElement()']
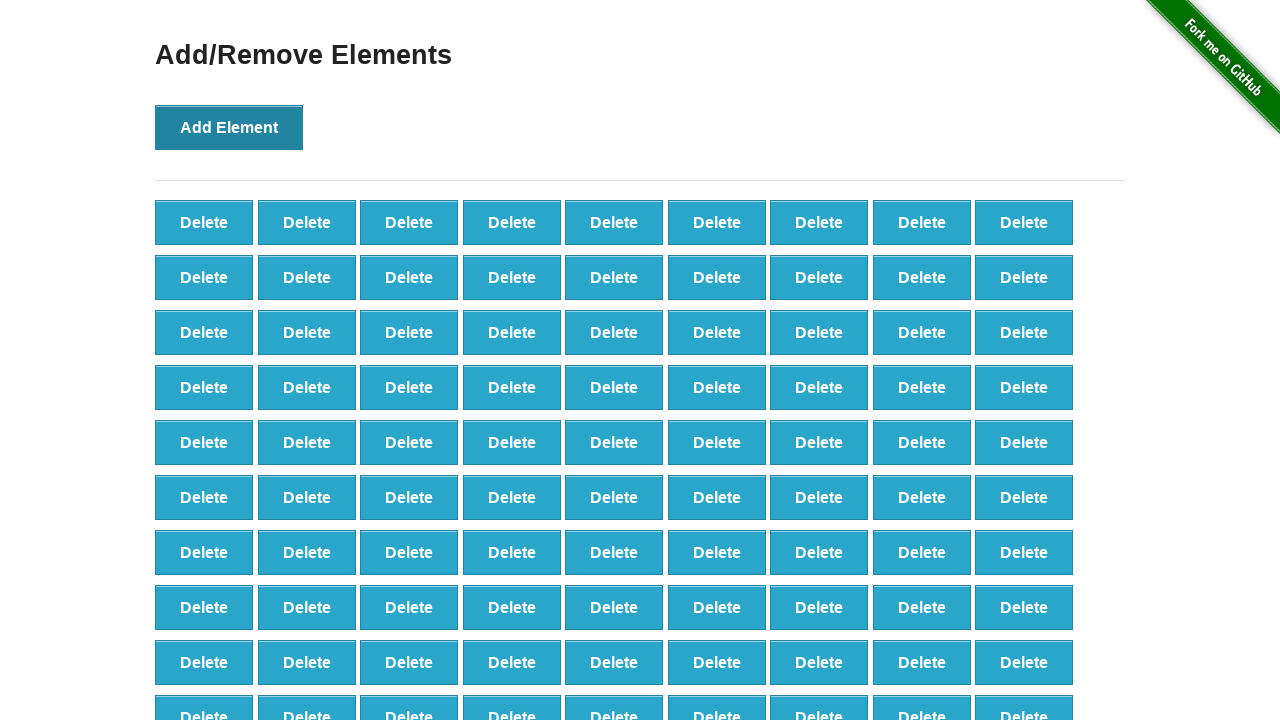

Clicked 'Add Element' button (iteration 92/100) at (229, 127) on button[onclick='addElement()']
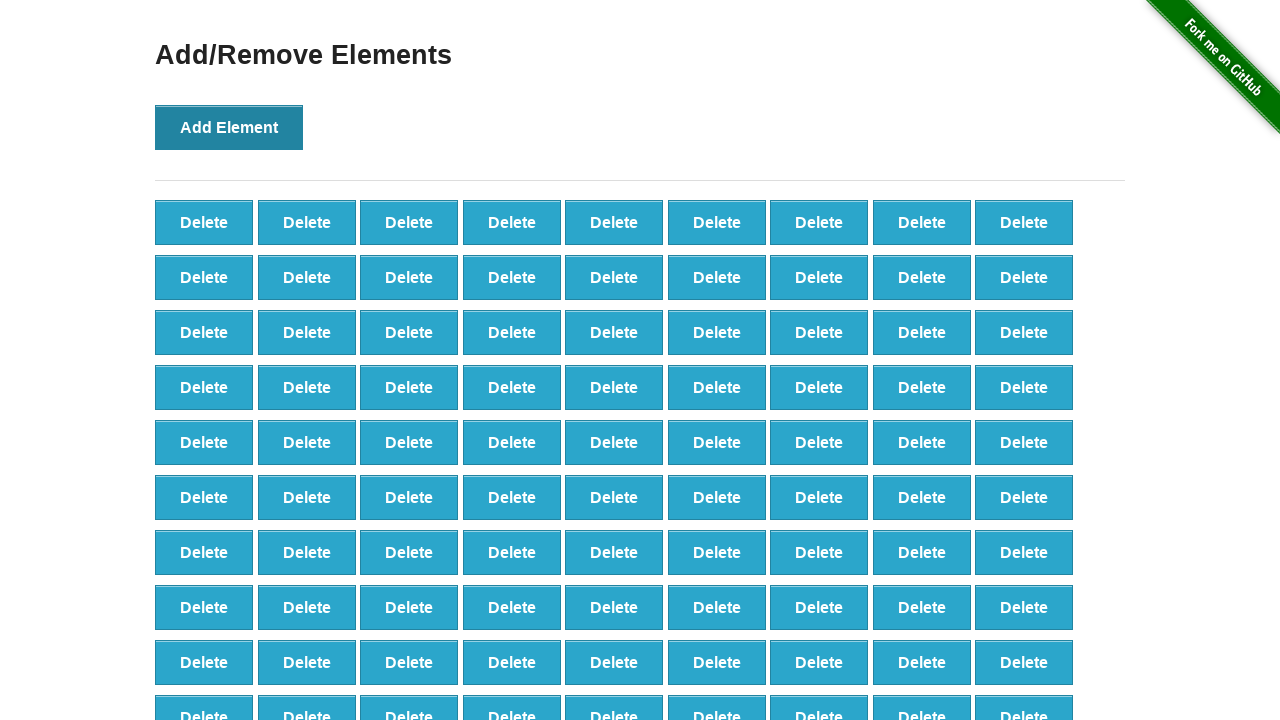

Clicked 'Add Element' button (iteration 93/100) at (229, 127) on button[onclick='addElement()']
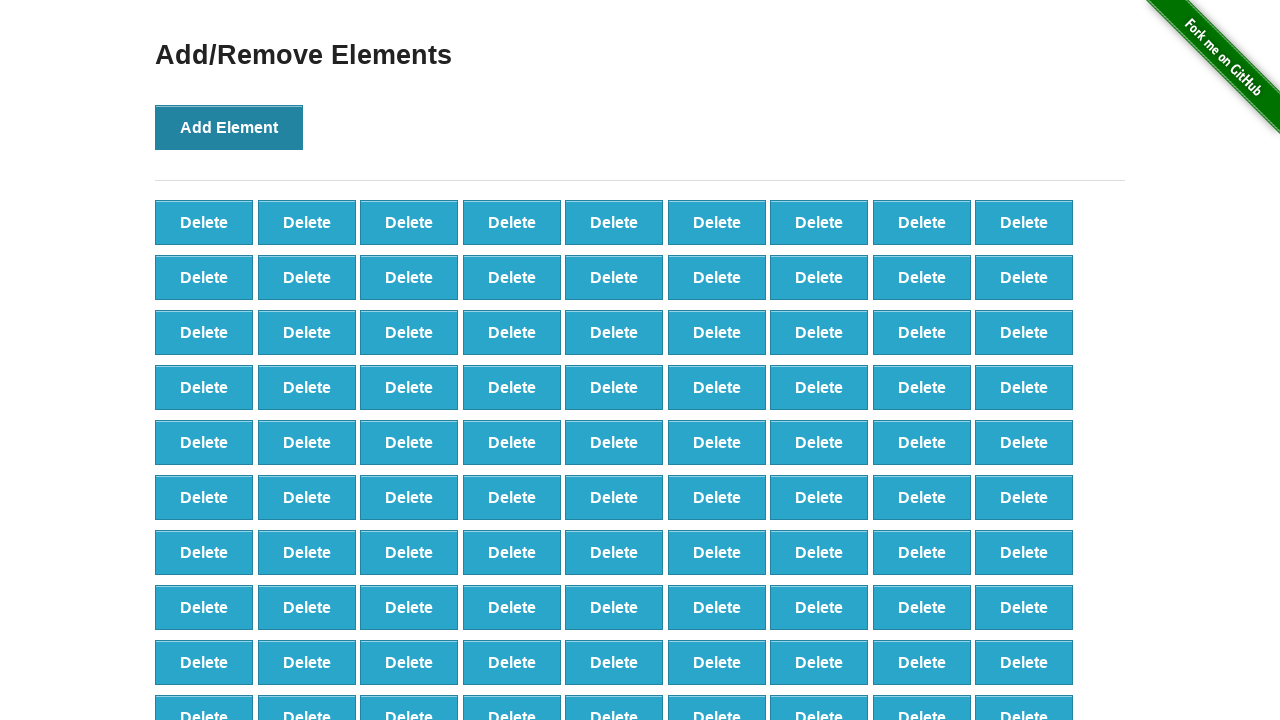

Clicked 'Add Element' button (iteration 94/100) at (229, 127) on button[onclick='addElement()']
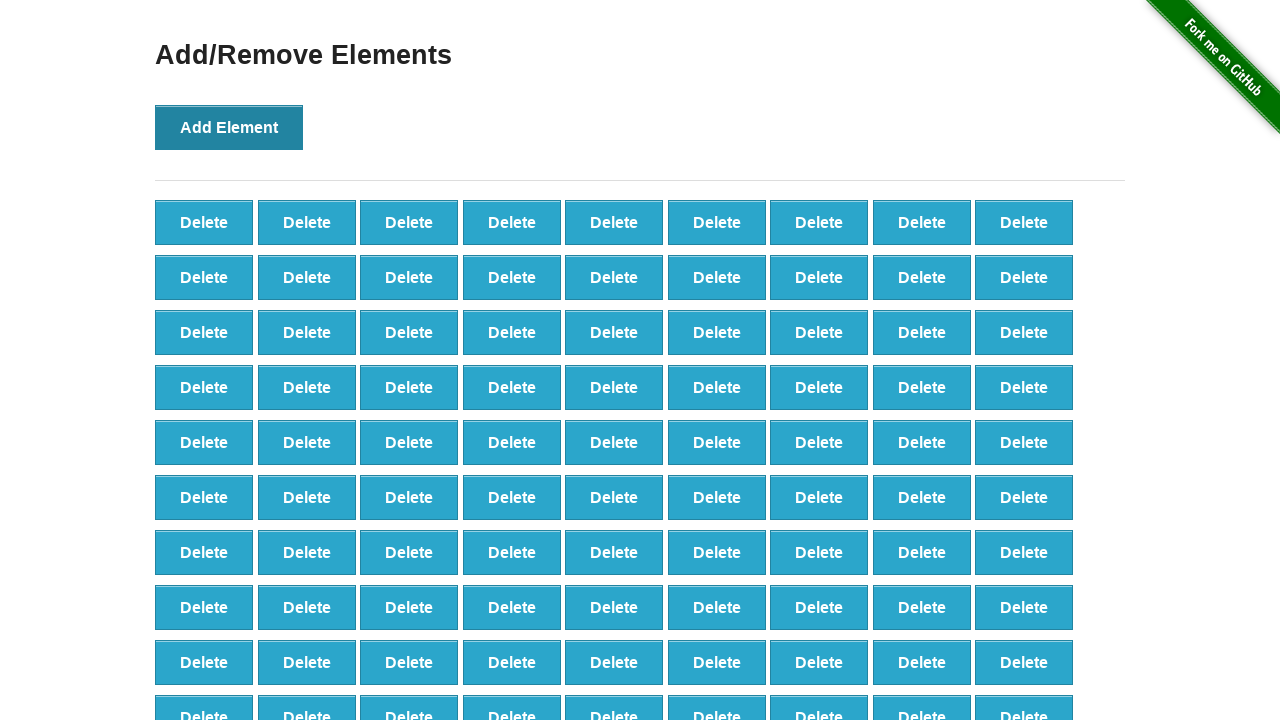

Clicked 'Add Element' button (iteration 95/100) at (229, 127) on button[onclick='addElement()']
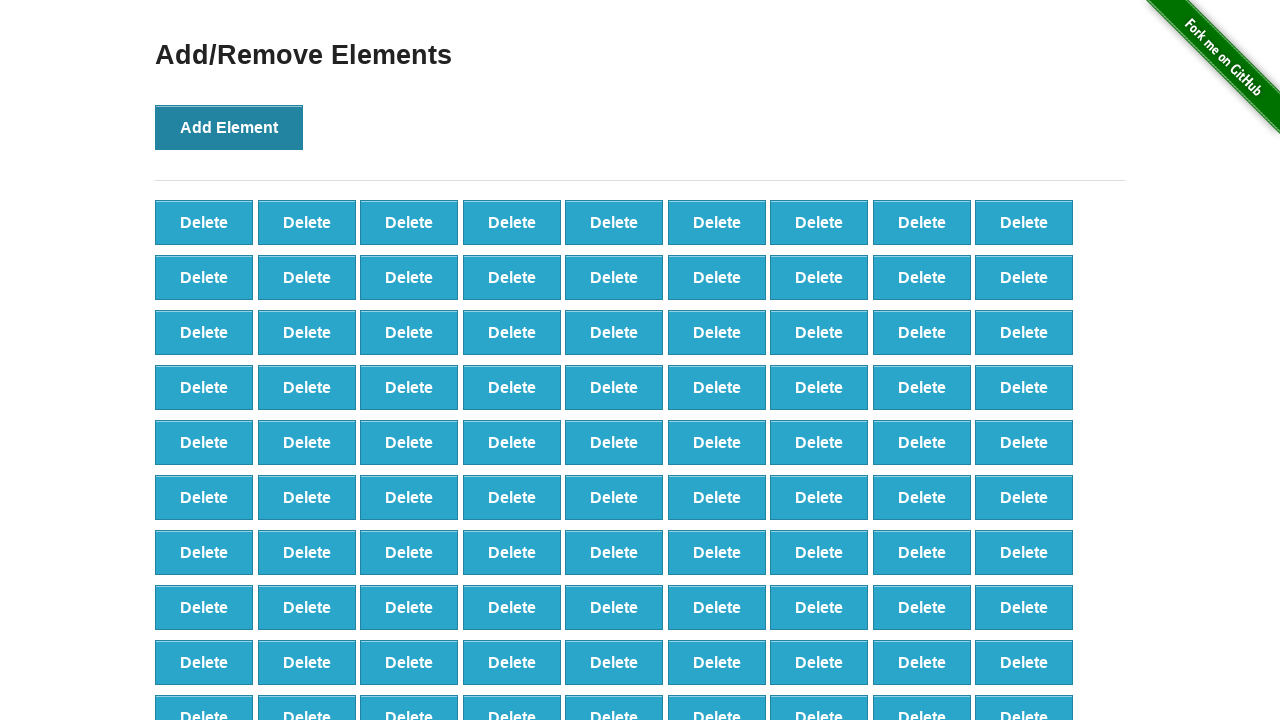

Clicked 'Add Element' button (iteration 96/100) at (229, 127) on button[onclick='addElement()']
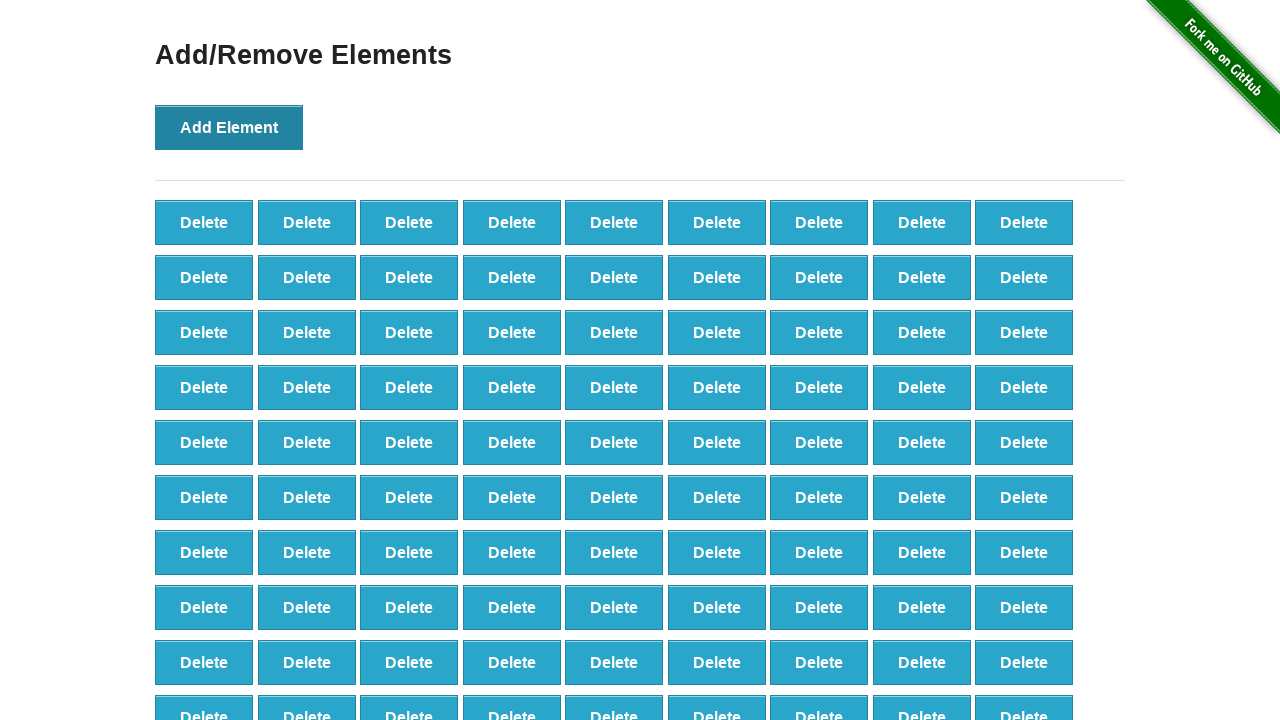

Clicked 'Add Element' button (iteration 97/100) at (229, 127) on button[onclick='addElement()']
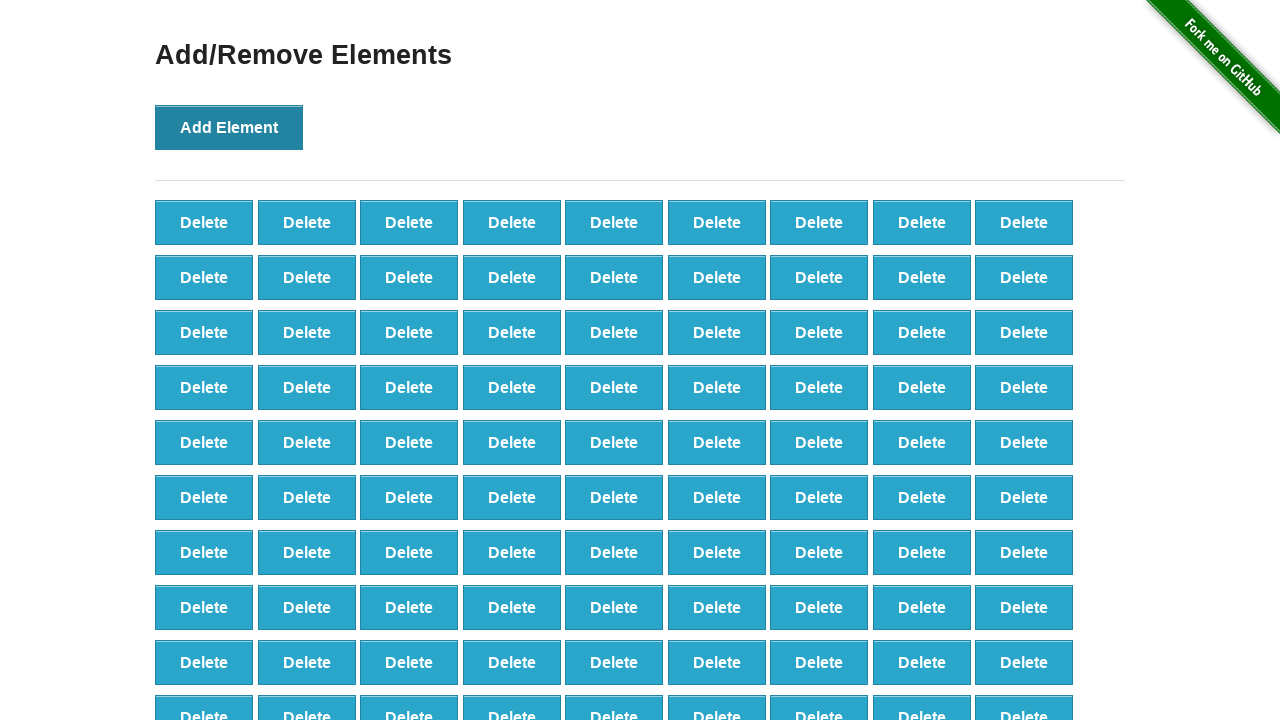

Clicked 'Add Element' button (iteration 98/100) at (229, 127) on button[onclick='addElement()']
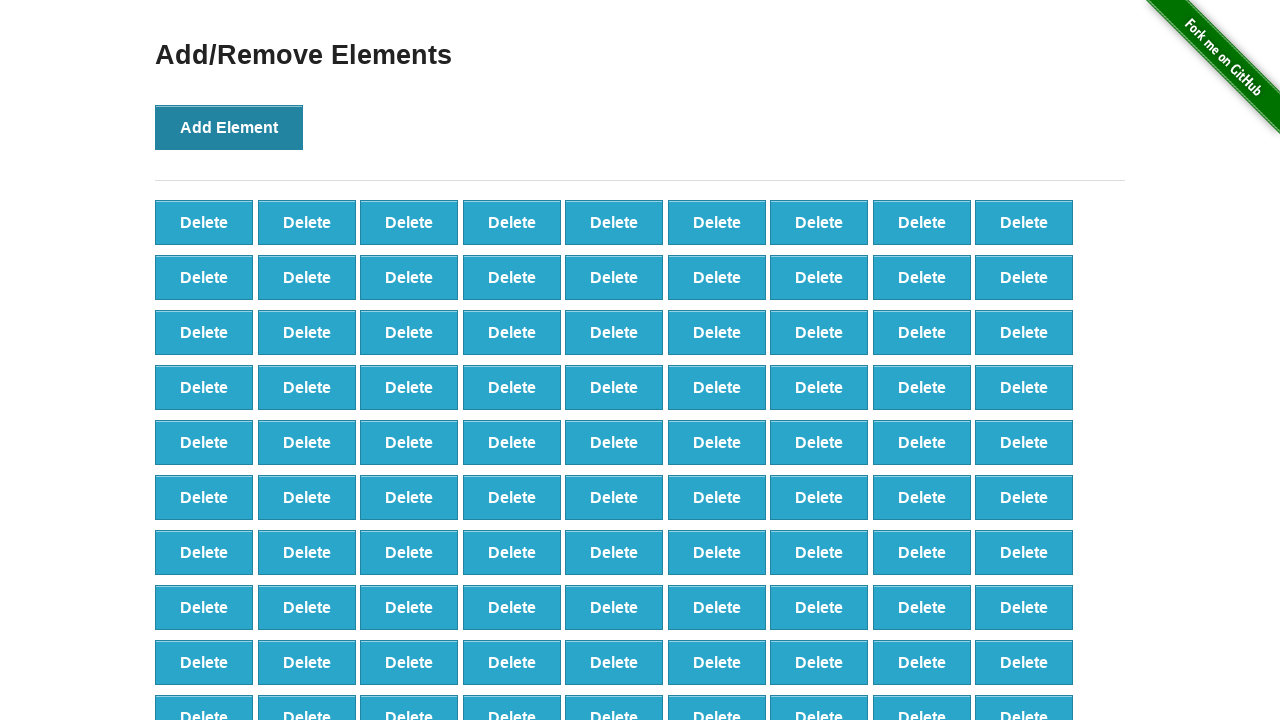

Clicked 'Add Element' button (iteration 99/100) at (229, 127) on button[onclick='addElement()']
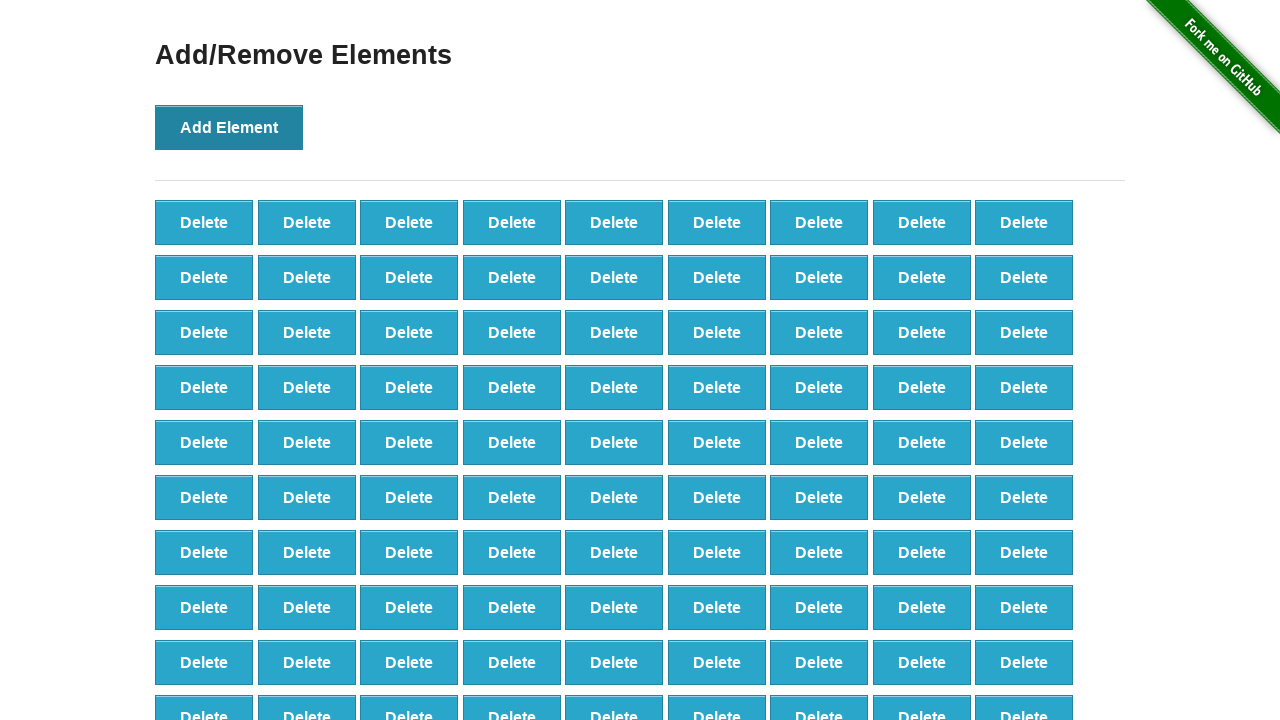

Clicked 'Add Element' button (iteration 100/100) at (229, 127) on button[onclick='addElement()']
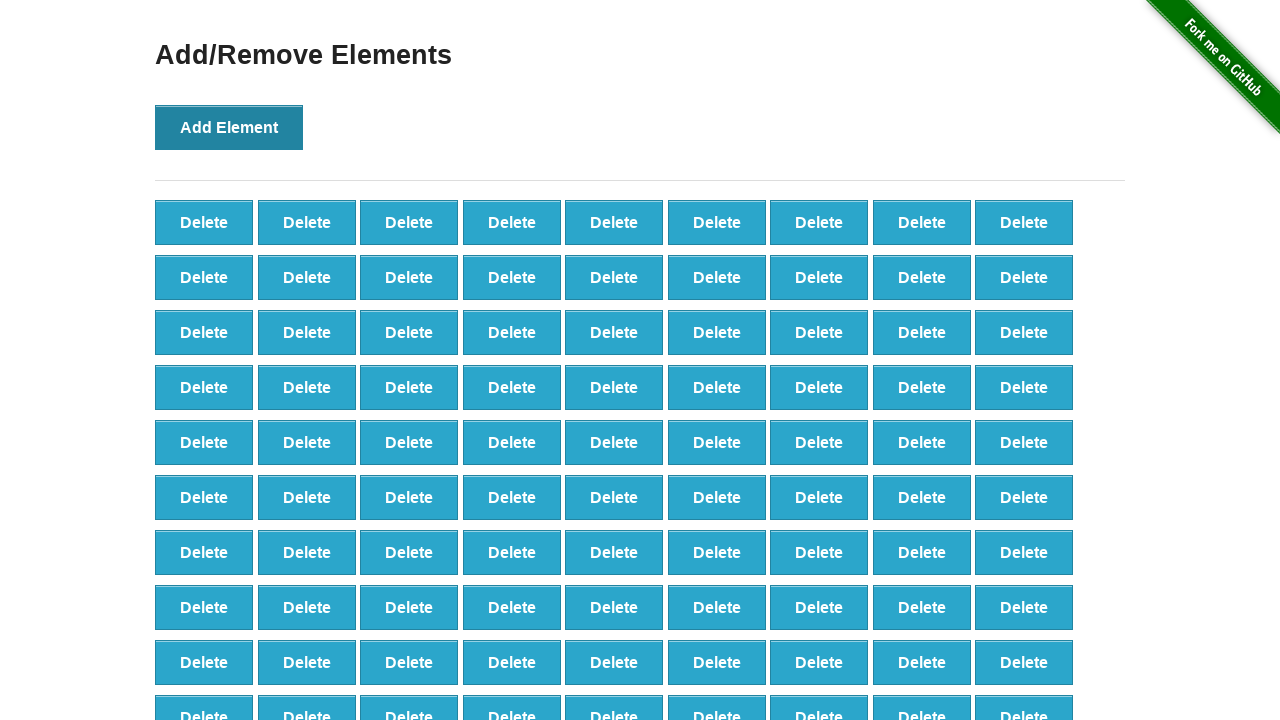

Verified 100 delete buttons were created
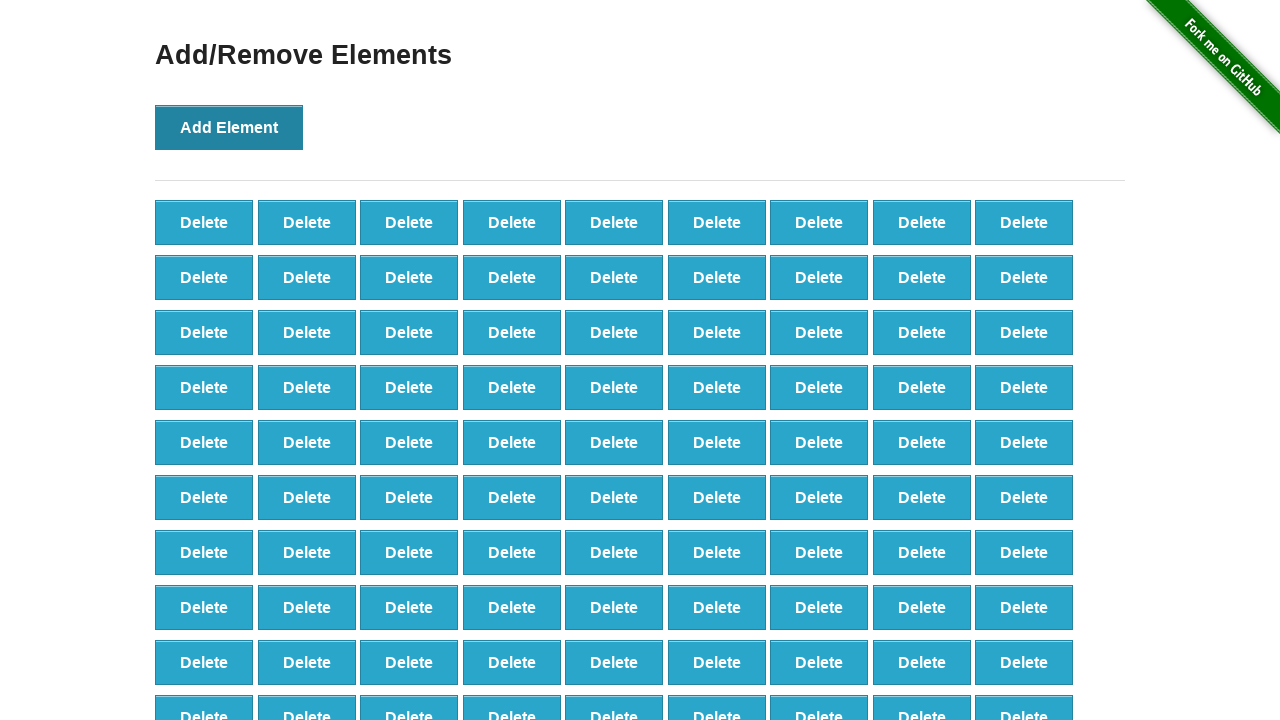

Clicked delete button (iteration 1/90) at (204, 222) on button[onclick='deleteElement()'] >> nth=0
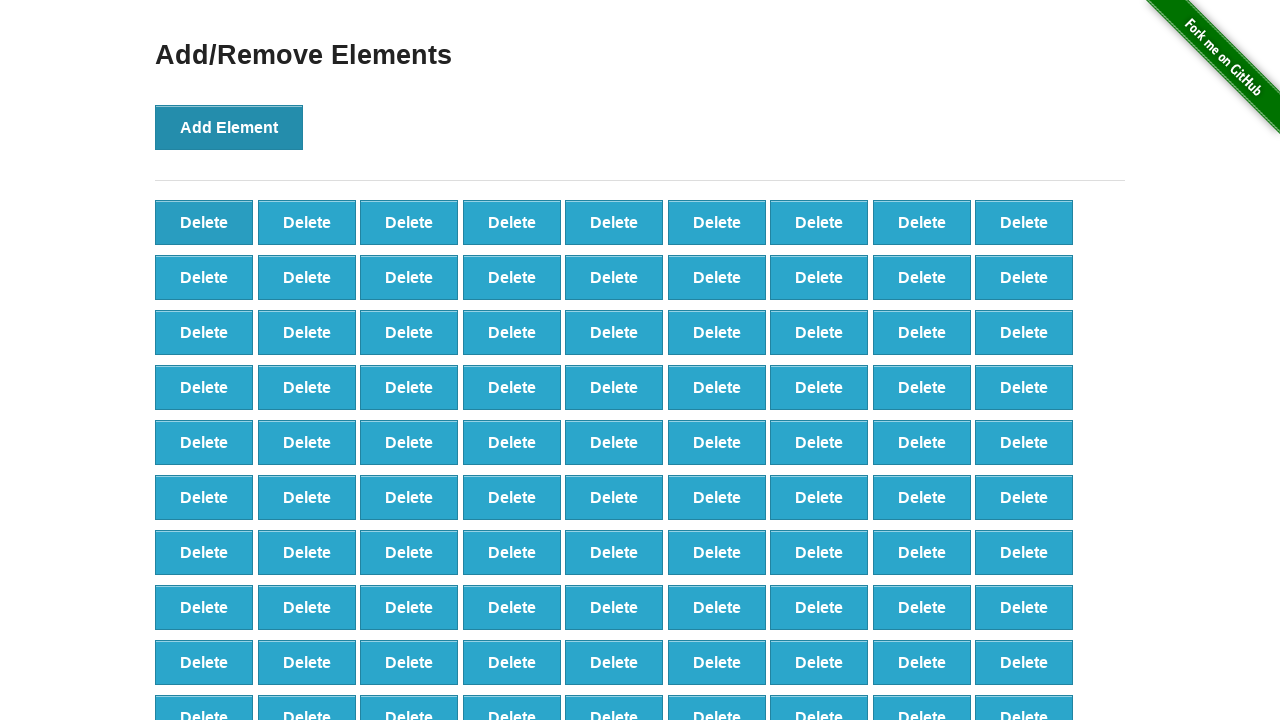

Clicked delete button (iteration 2/90) at (204, 222) on button[onclick='deleteElement()'] >> nth=0
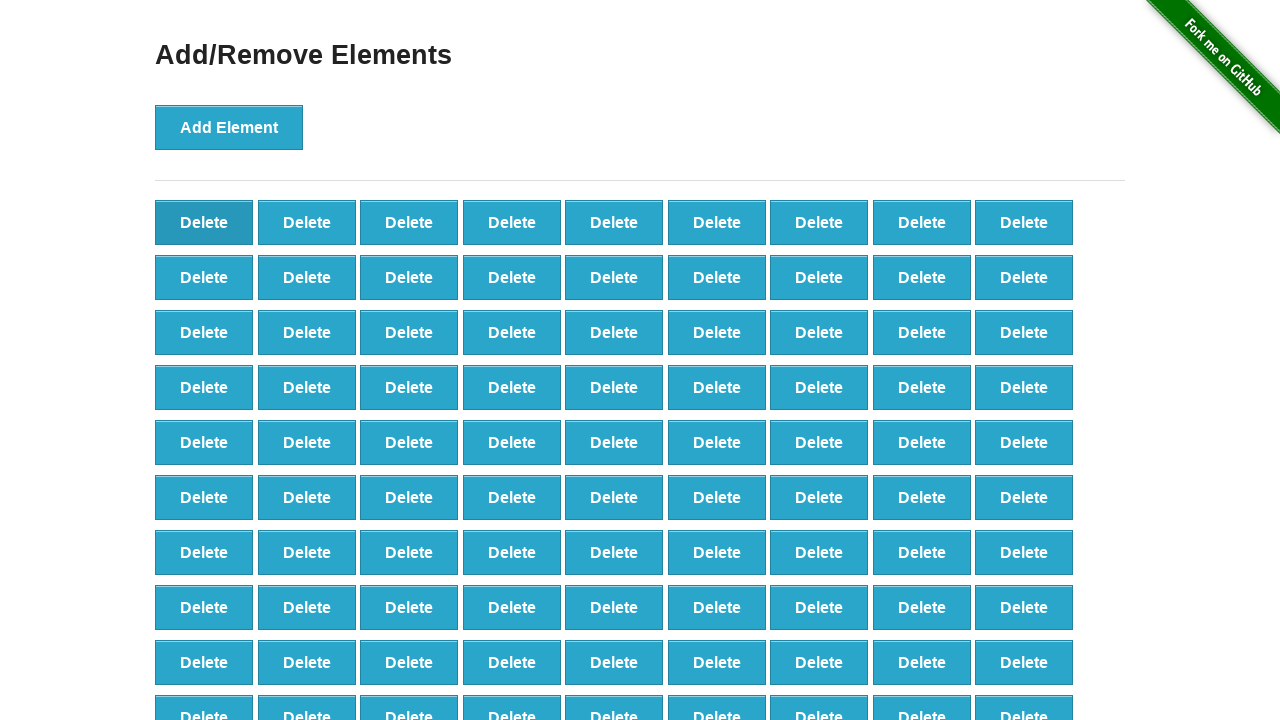

Clicked delete button (iteration 3/90) at (204, 222) on button[onclick='deleteElement()'] >> nth=0
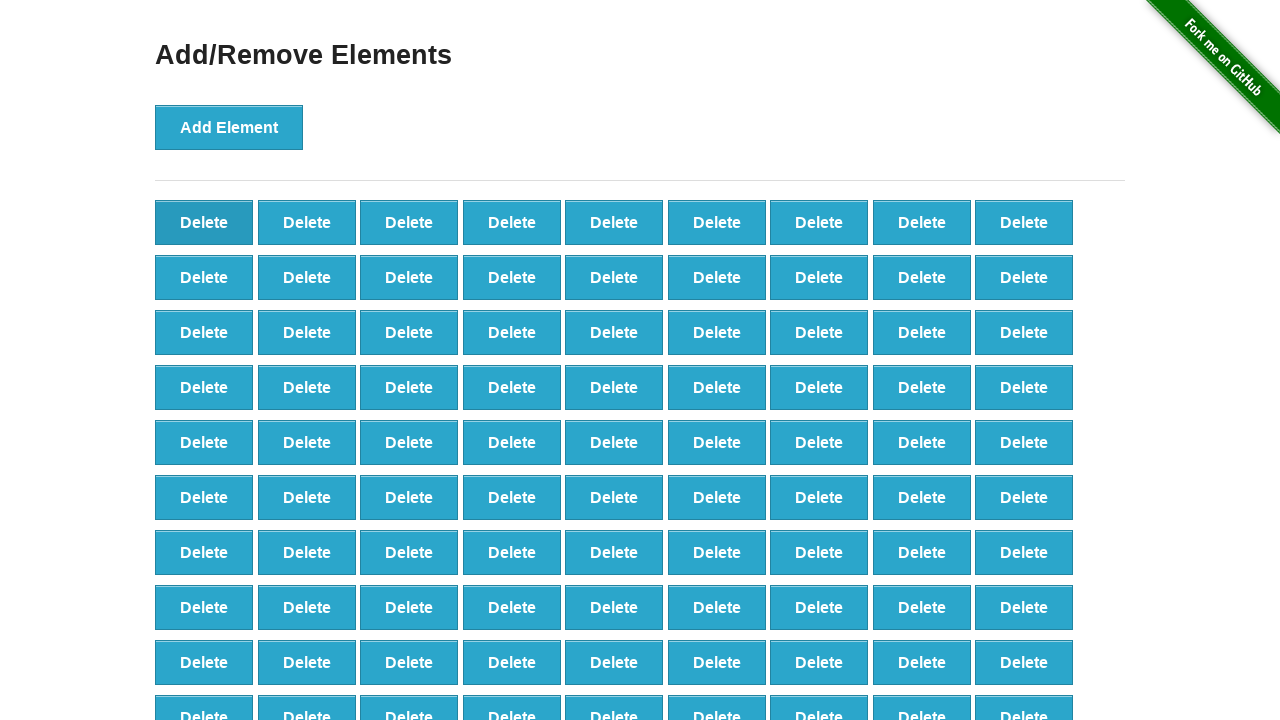

Clicked delete button (iteration 4/90) at (204, 222) on button[onclick='deleteElement()'] >> nth=0
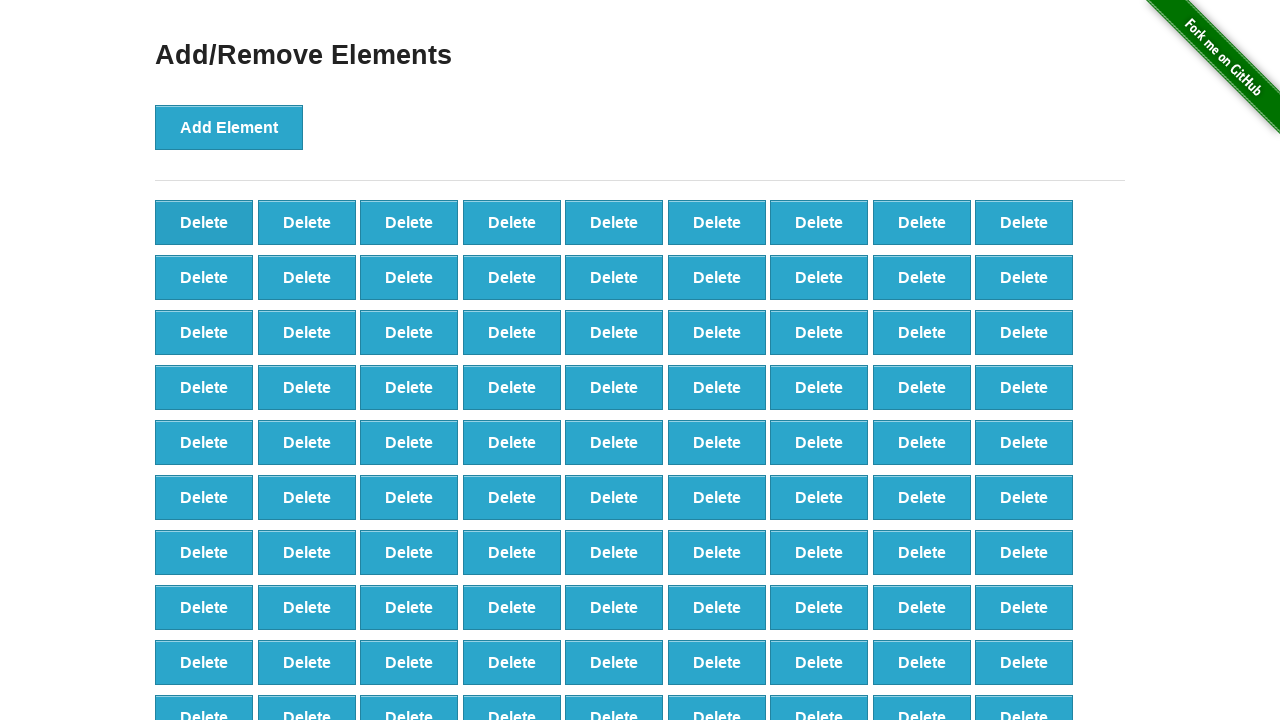

Clicked delete button (iteration 5/90) at (204, 222) on button[onclick='deleteElement()'] >> nth=0
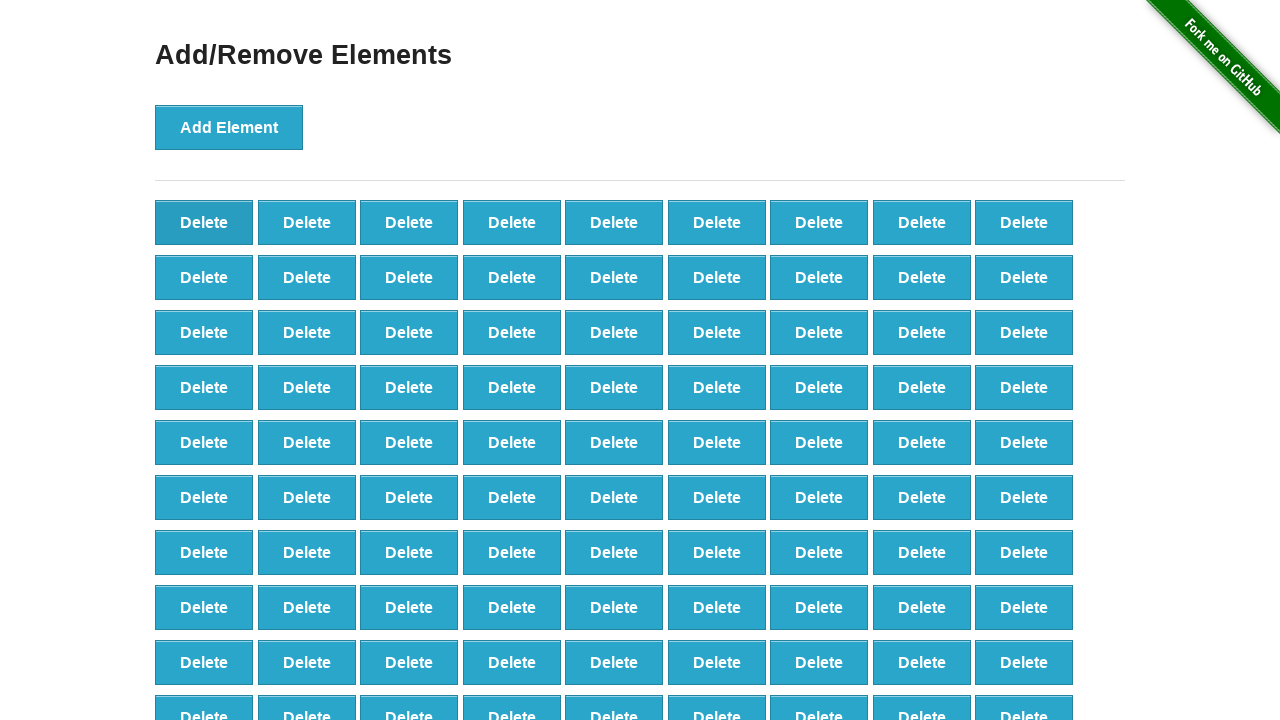

Clicked delete button (iteration 6/90) at (204, 222) on button[onclick='deleteElement()'] >> nth=0
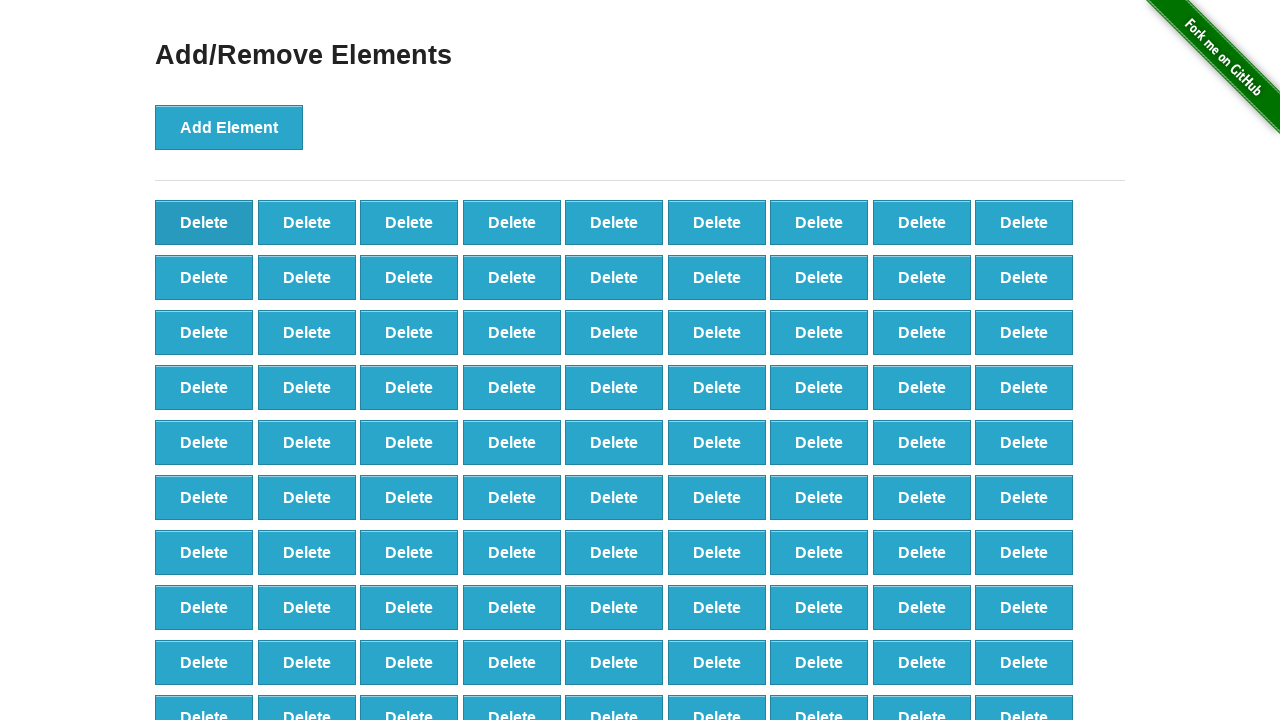

Clicked delete button (iteration 7/90) at (204, 222) on button[onclick='deleteElement()'] >> nth=0
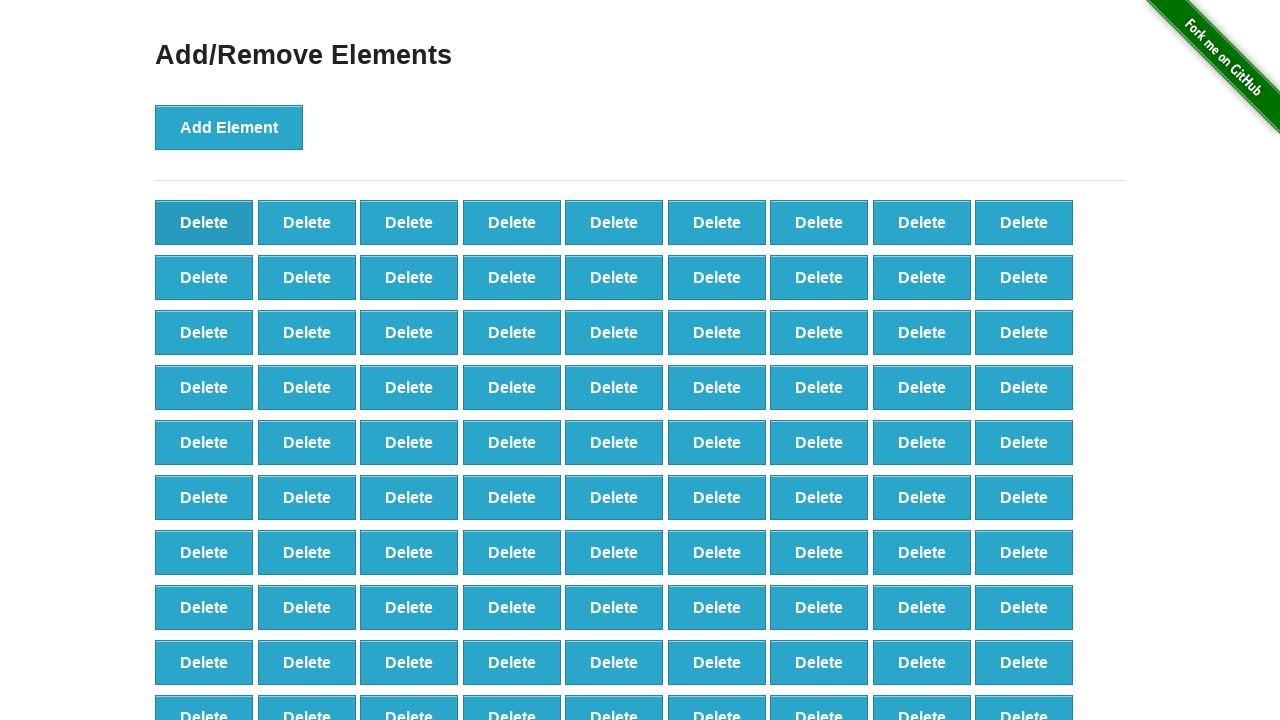

Clicked delete button (iteration 8/90) at (204, 222) on button[onclick='deleteElement()'] >> nth=0
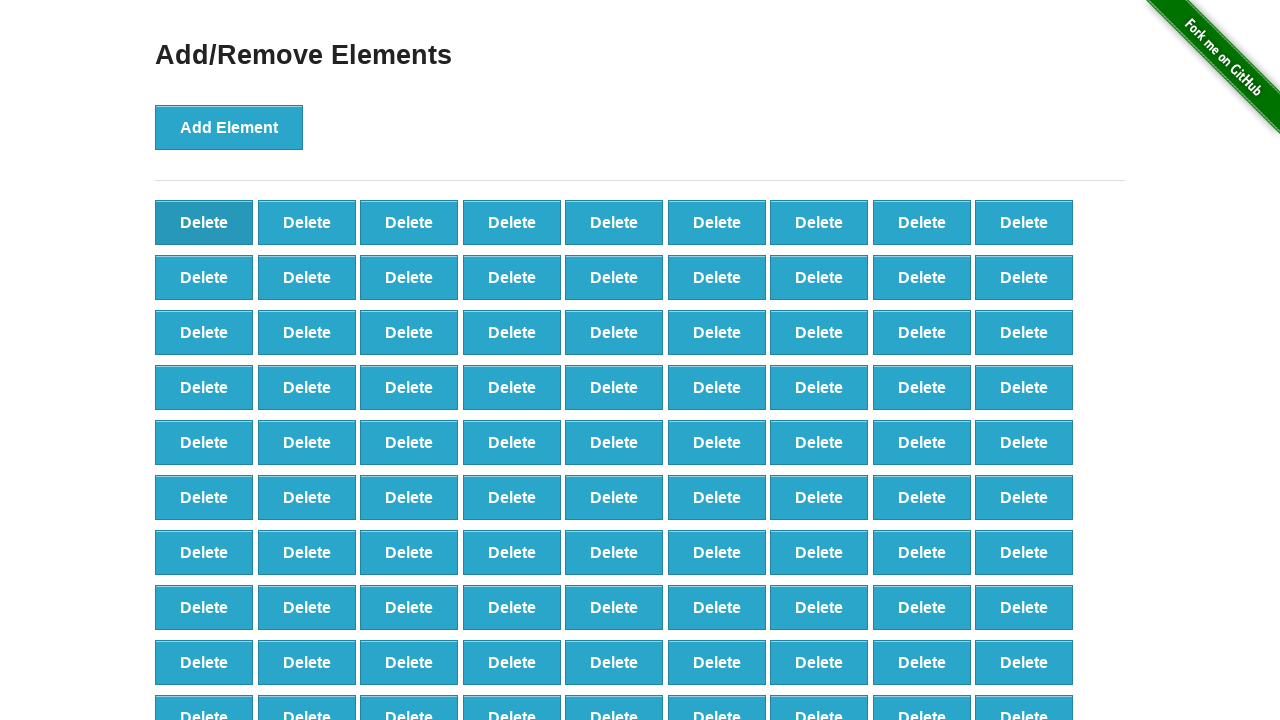

Clicked delete button (iteration 9/90) at (204, 222) on button[onclick='deleteElement()'] >> nth=0
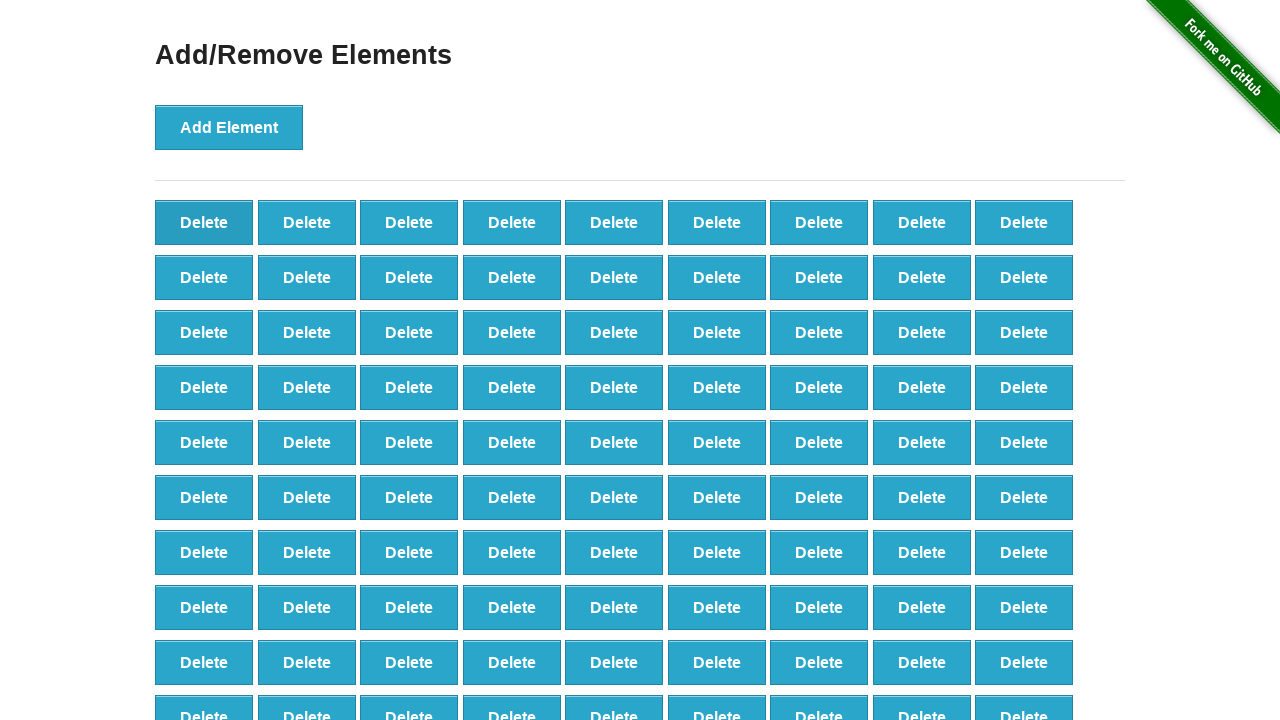

Clicked delete button (iteration 10/90) at (204, 222) on button[onclick='deleteElement()'] >> nth=0
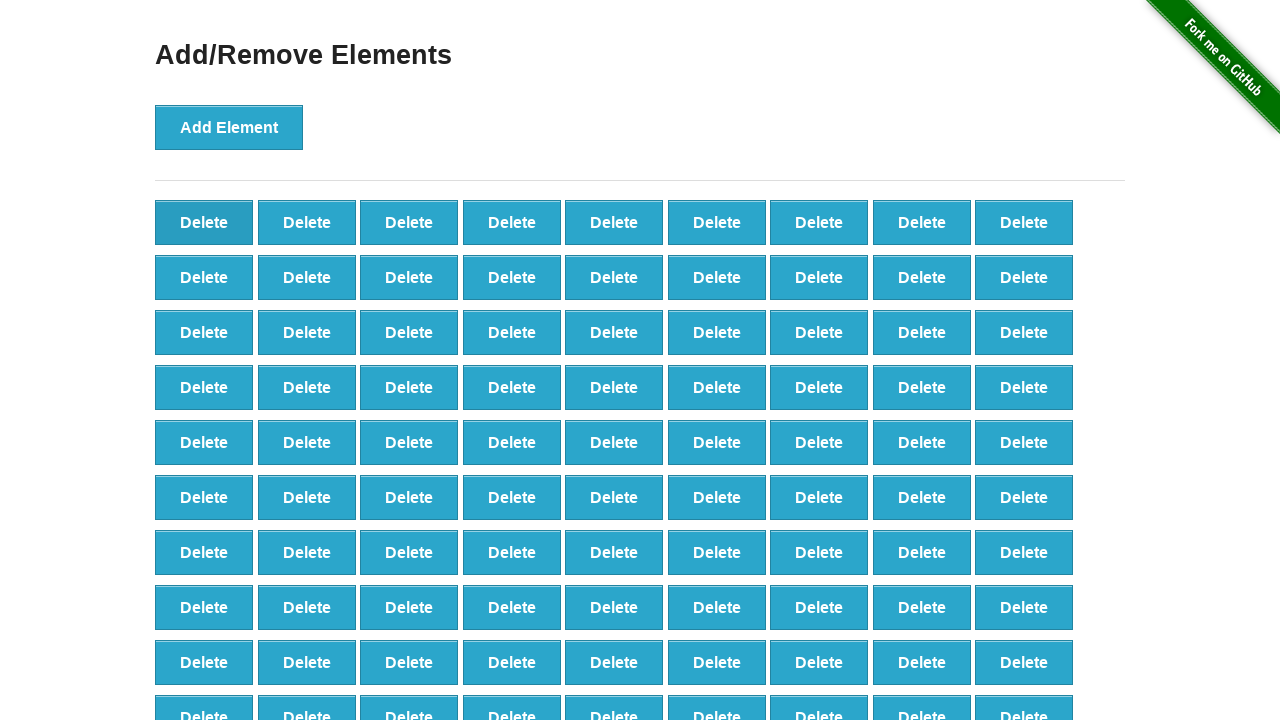

Clicked delete button (iteration 11/90) at (204, 222) on button[onclick='deleteElement()'] >> nth=0
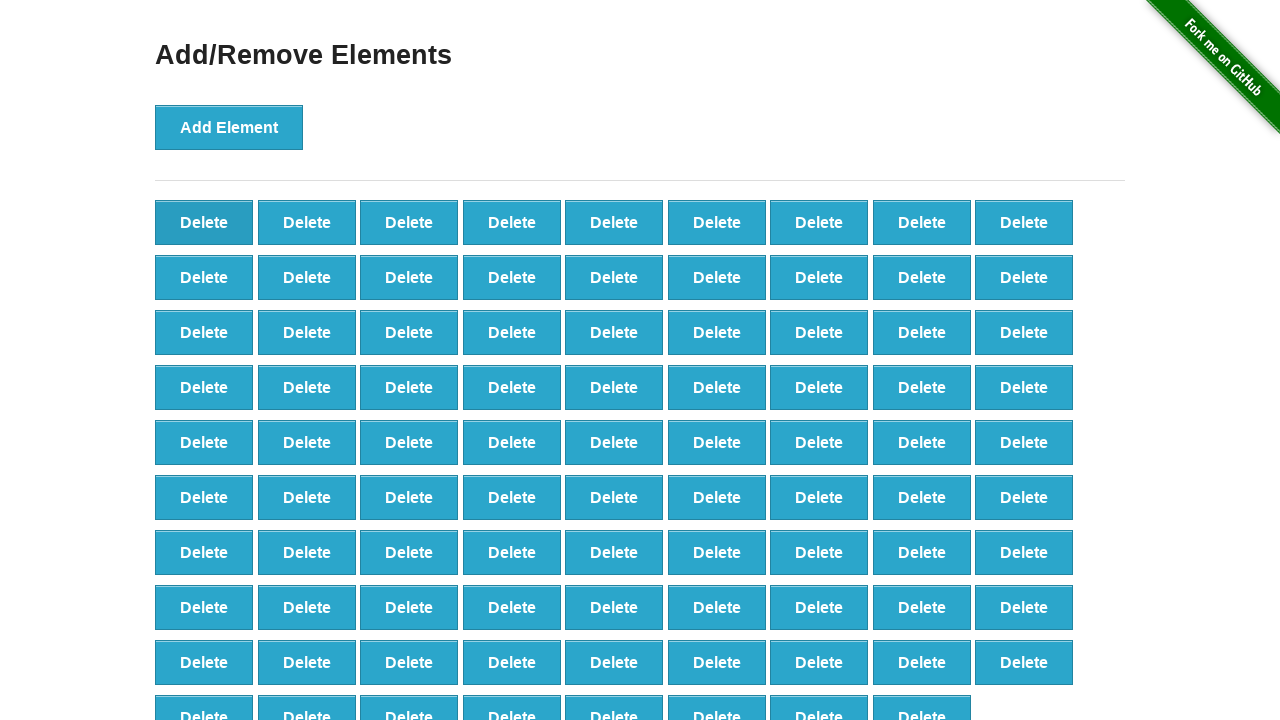

Clicked delete button (iteration 12/90) at (204, 222) on button[onclick='deleteElement()'] >> nth=0
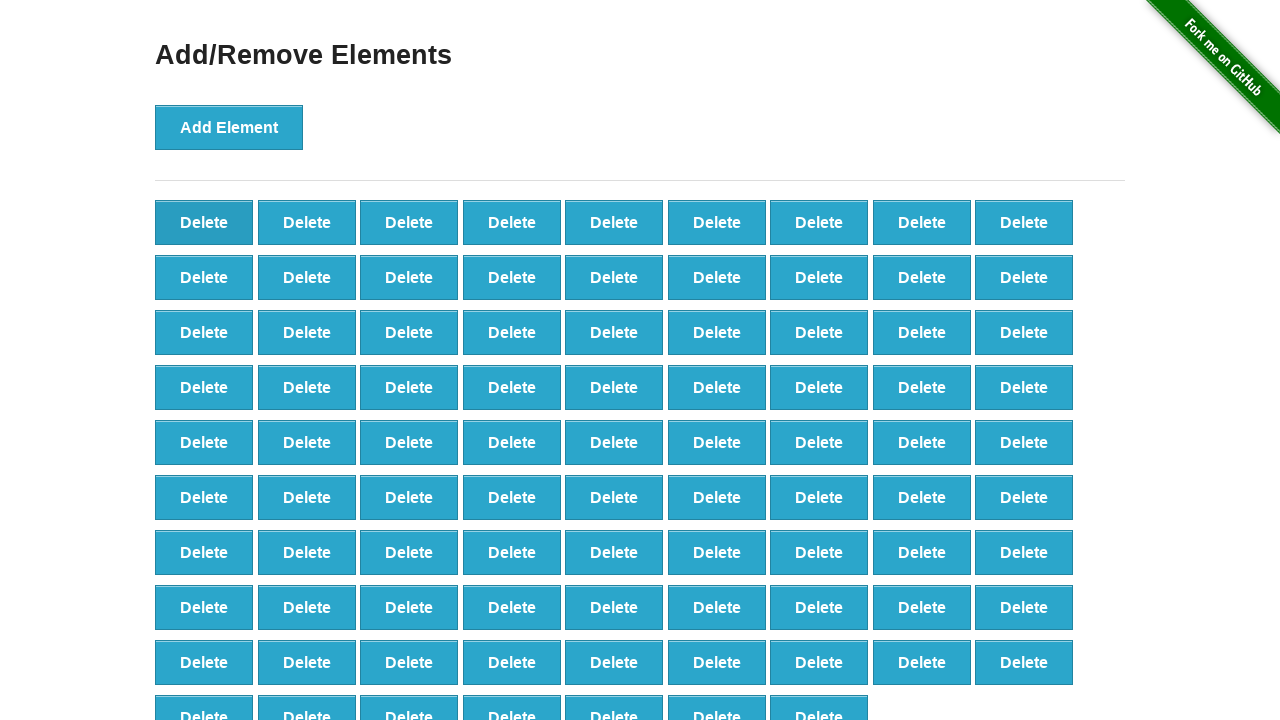

Clicked delete button (iteration 13/90) at (204, 222) on button[onclick='deleteElement()'] >> nth=0
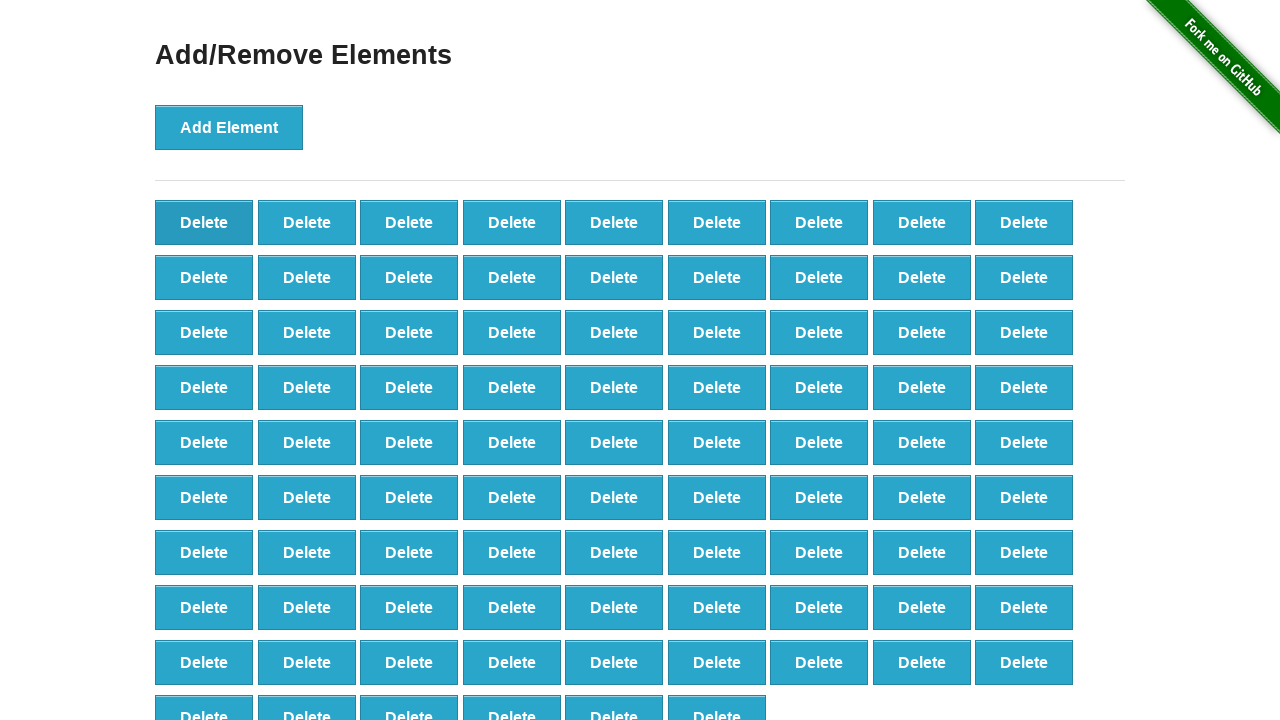

Clicked delete button (iteration 14/90) at (204, 222) on button[onclick='deleteElement()'] >> nth=0
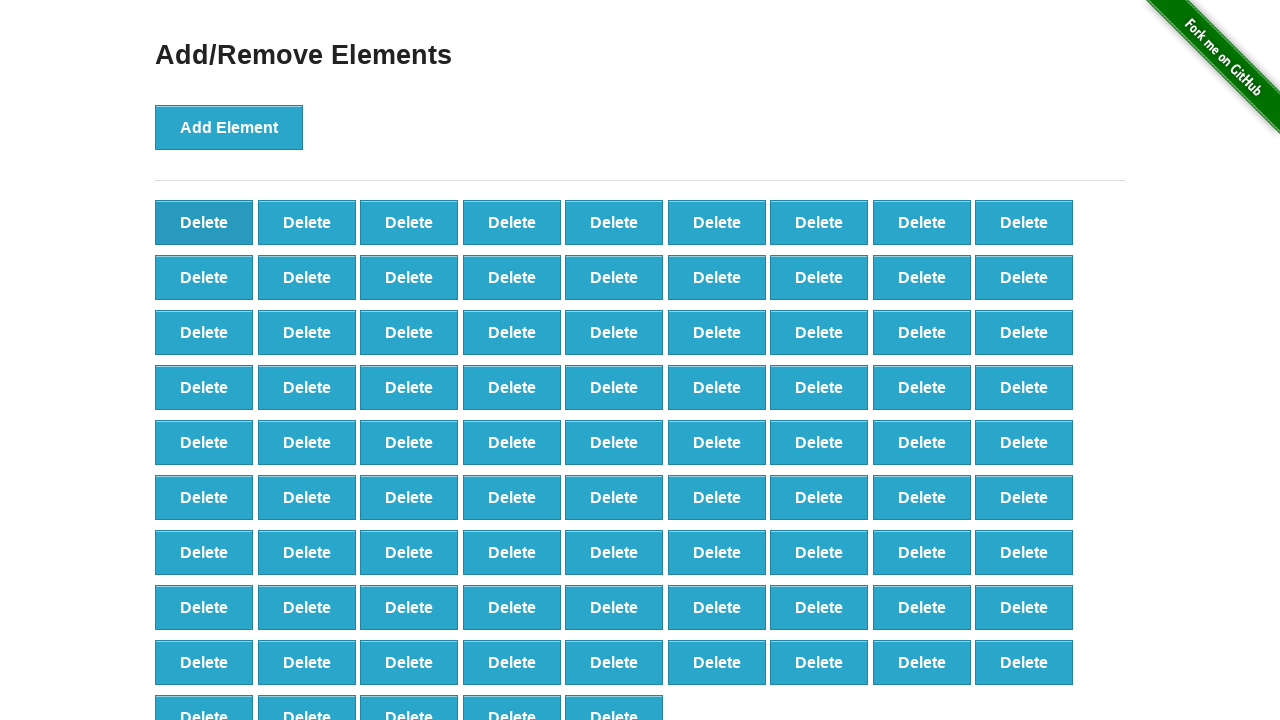

Clicked delete button (iteration 15/90) at (204, 222) on button[onclick='deleteElement()'] >> nth=0
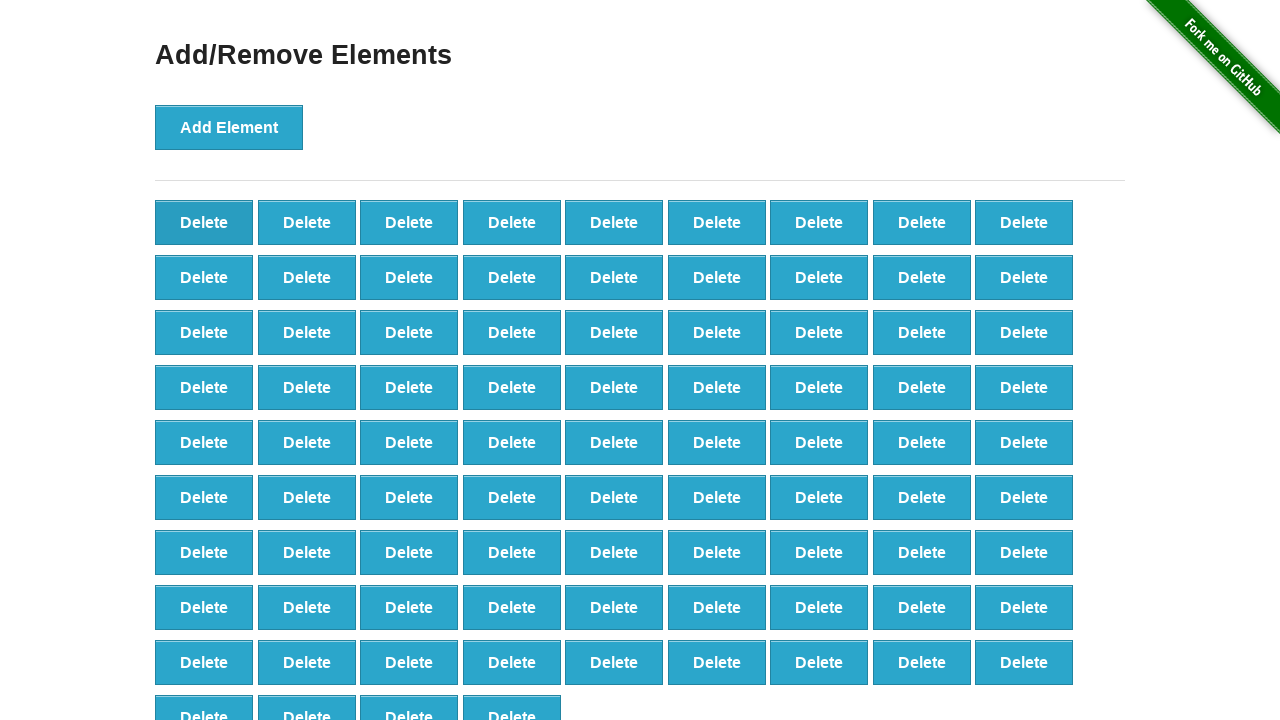

Clicked delete button (iteration 16/90) at (204, 222) on button[onclick='deleteElement()'] >> nth=0
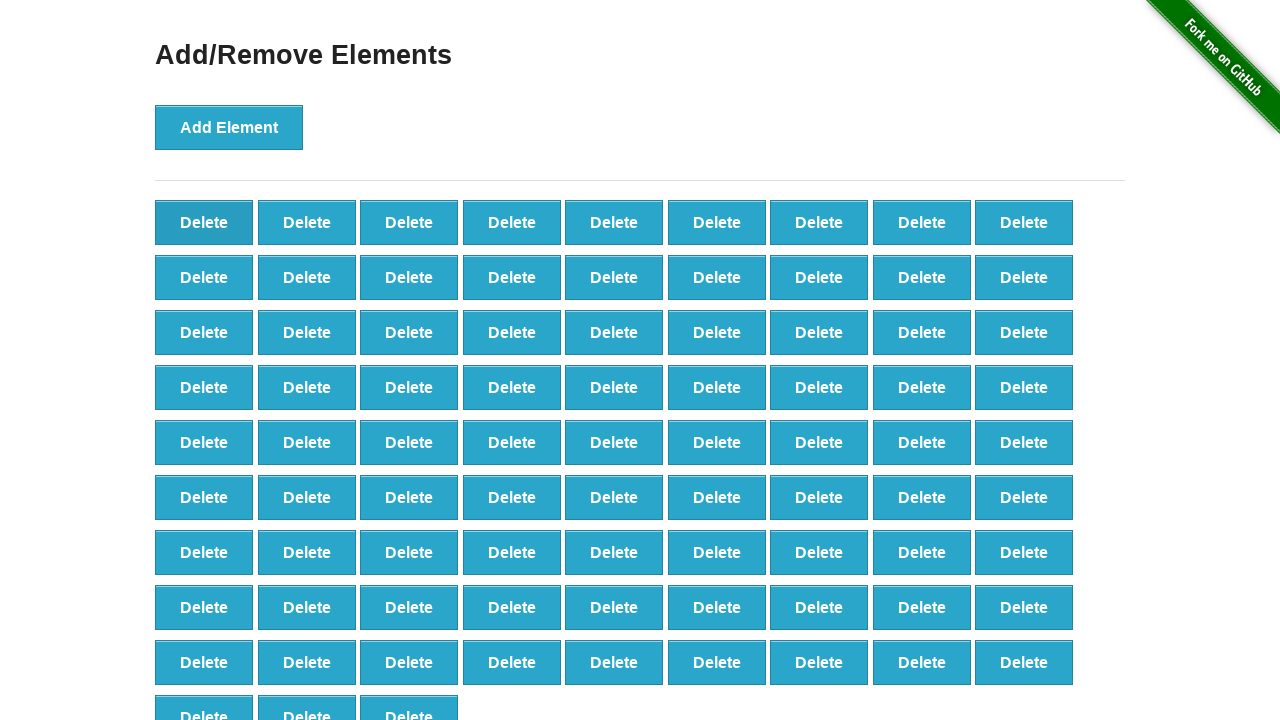

Clicked delete button (iteration 17/90) at (204, 222) on button[onclick='deleteElement()'] >> nth=0
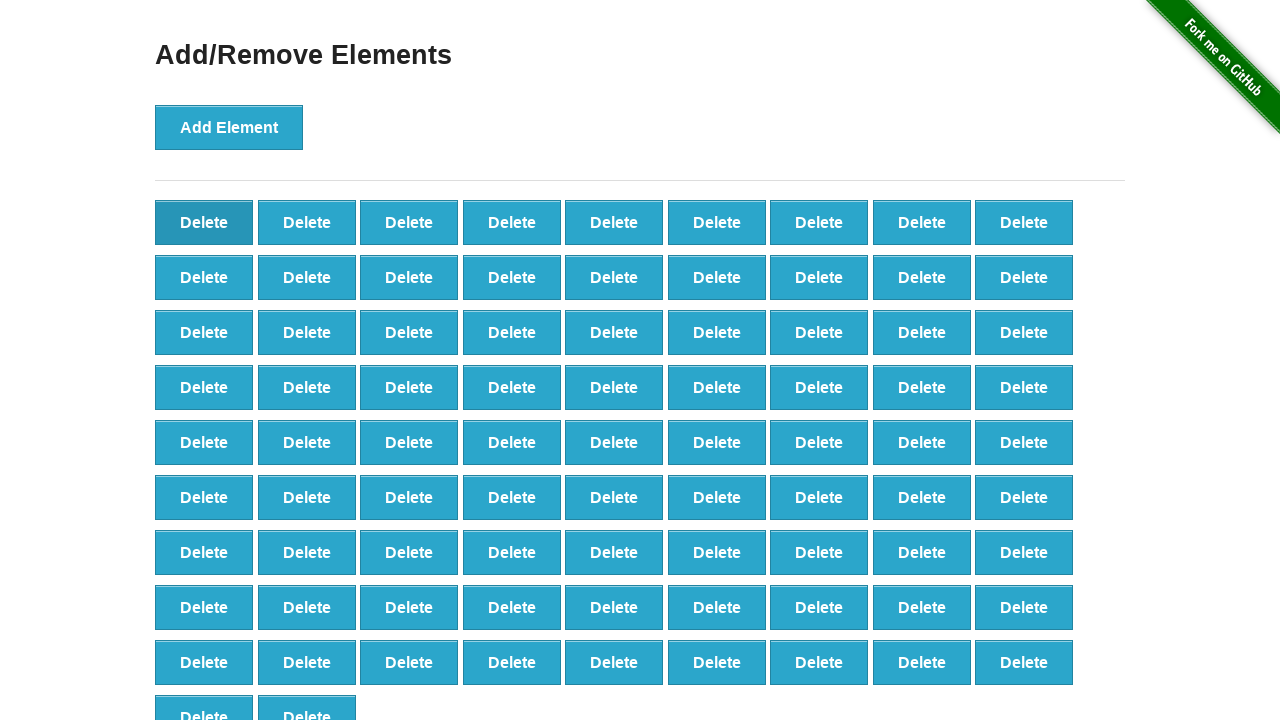

Clicked delete button (iteration 18/90) at (204, 222) on button[onclick='deleteElement()'] >> nth=0
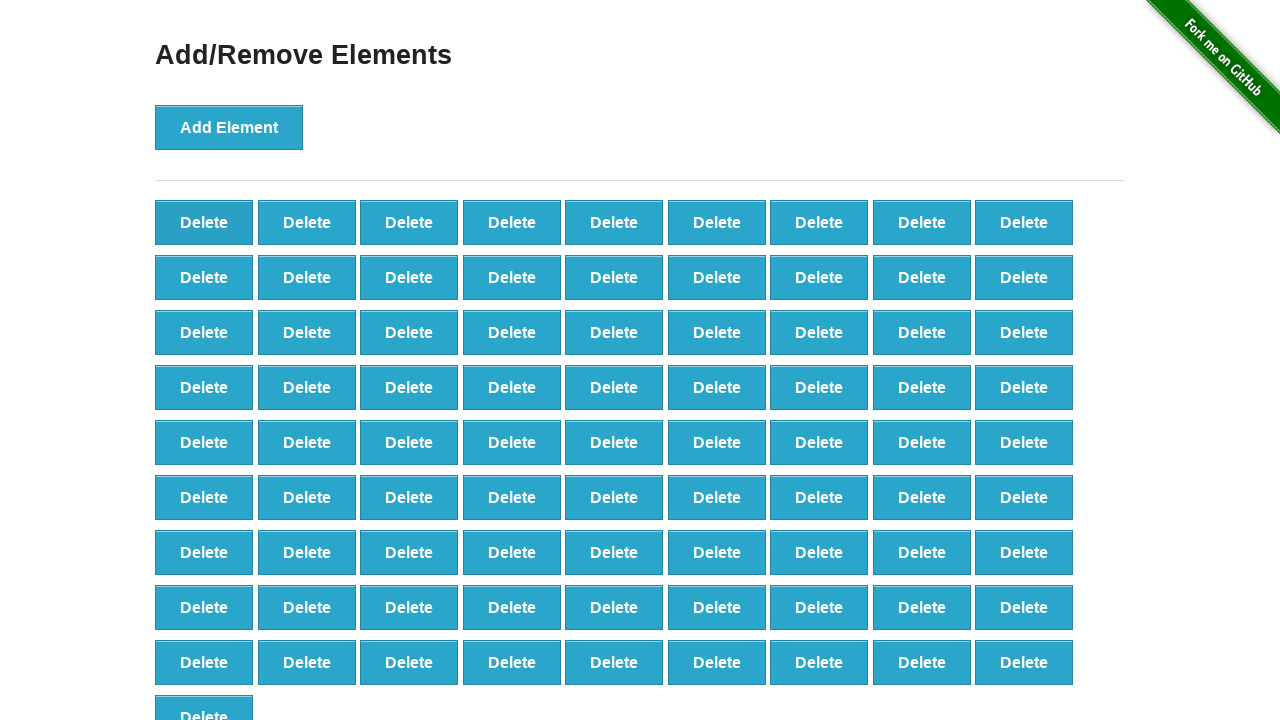

Clicked delete button (iteration 19/90) at (204, 222) on button[onclick='deleteElement()'] >> nth=0
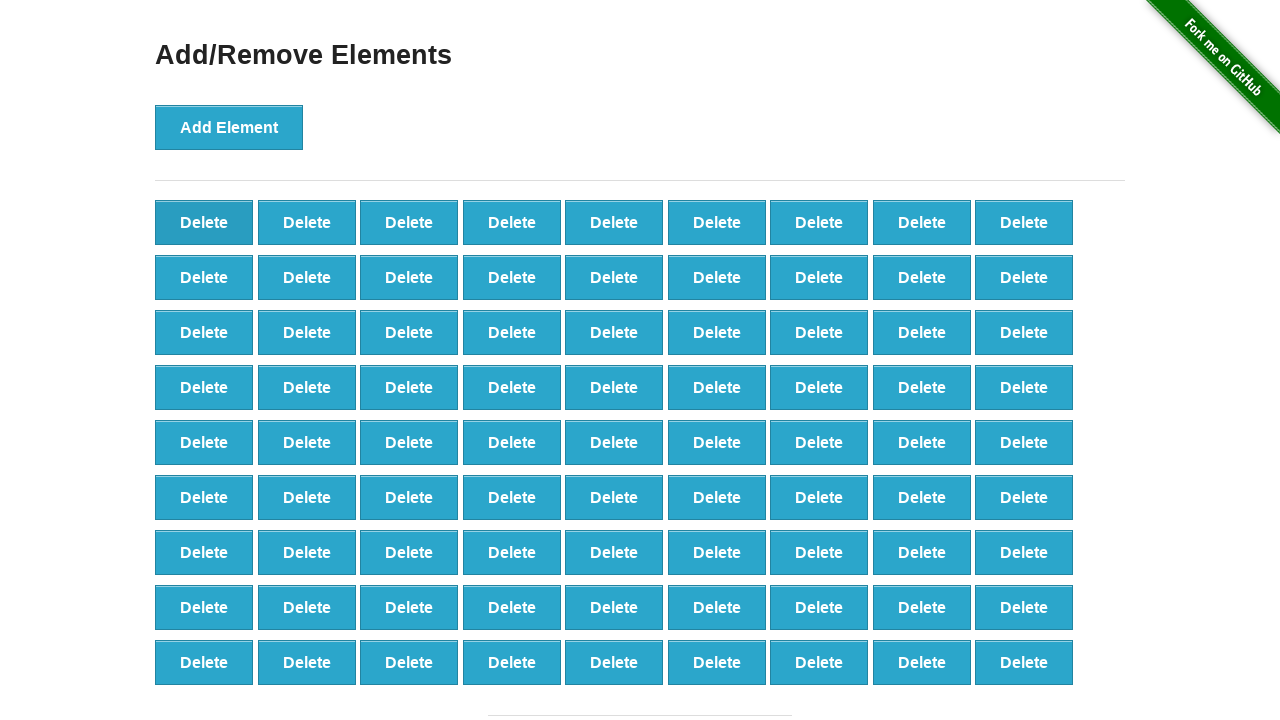

Clicked delete button (iteration 20/90) at (204, 222) on button[onclick='deleteElement()'] >> nth=0
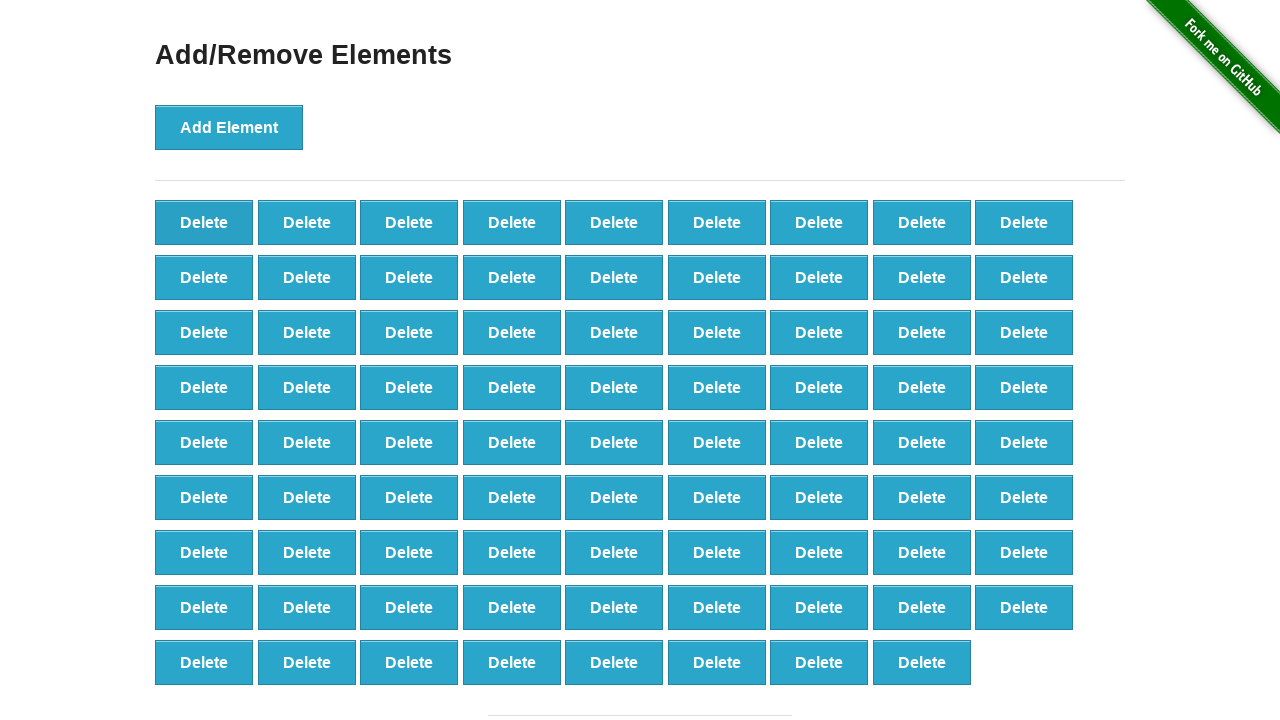

Clicked delete button (iteration 21/90) at (204, 222) on button[onclick='deleteElement()'] >> nth=0
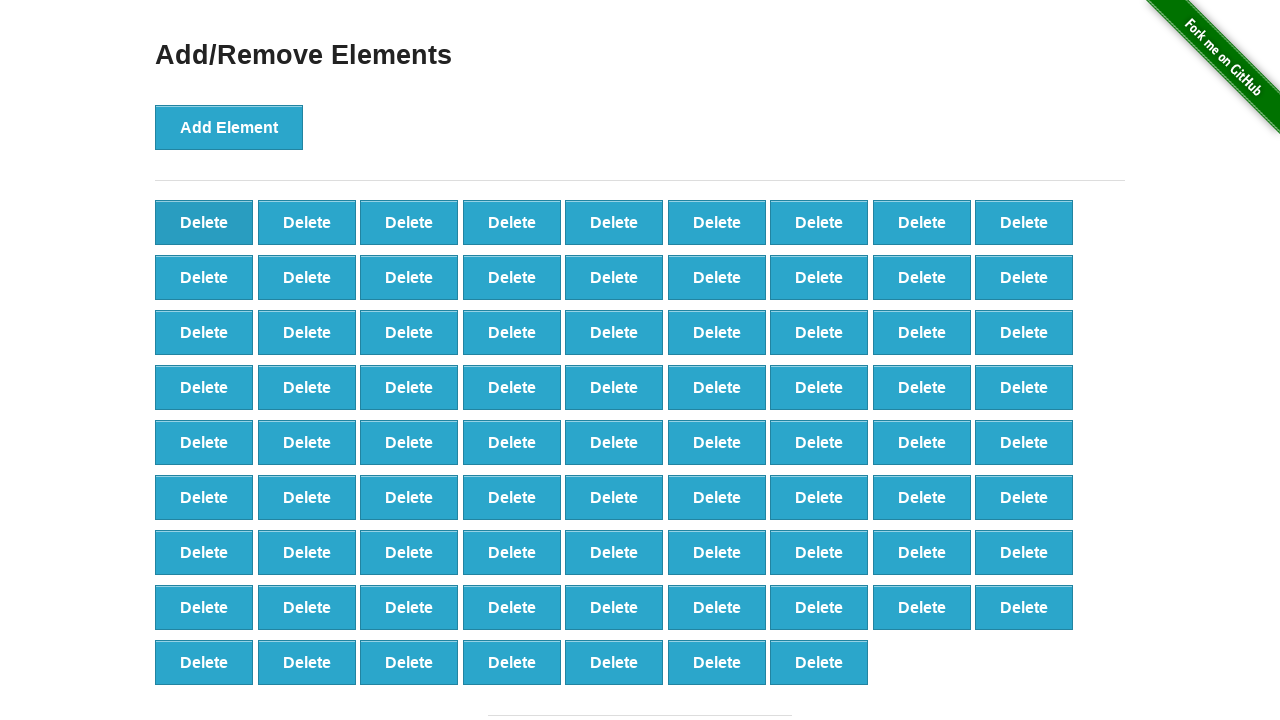

Clicked delete button (iteration 22/90) at (204, 222) on button[onclick='deleteElement()'] >> nth=0
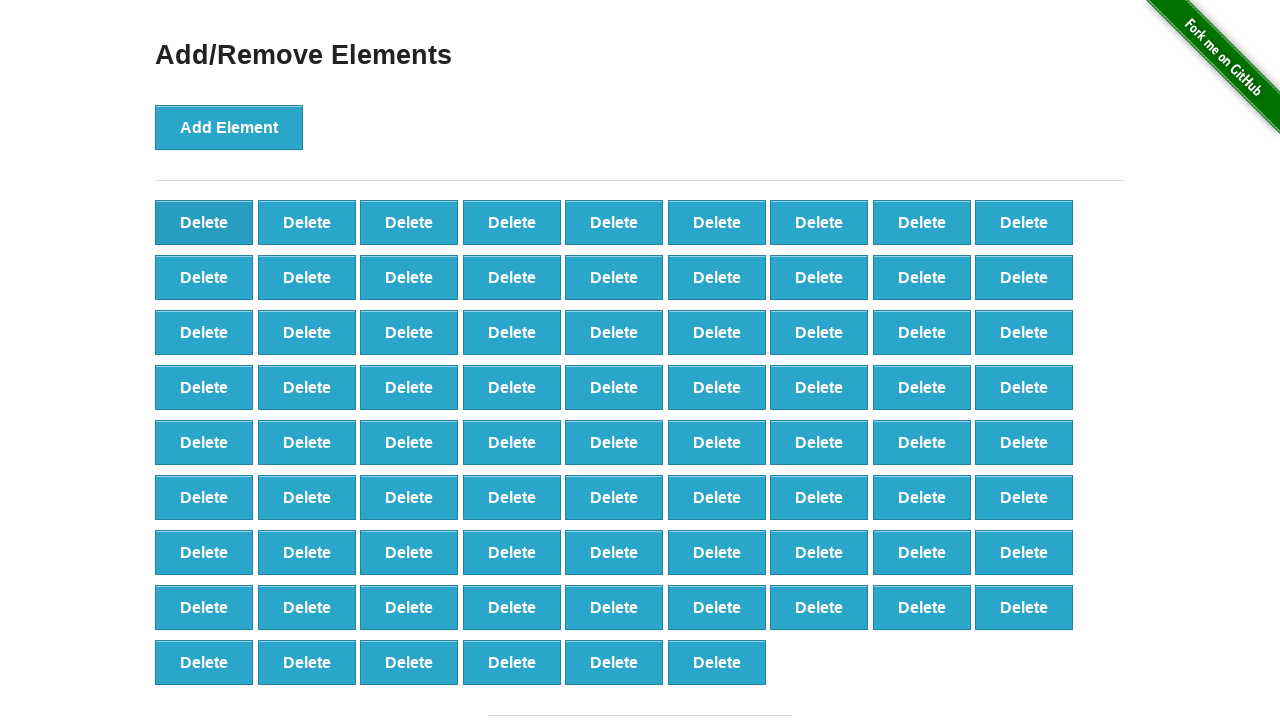

Clicked delete button (iteration 23/90) at (204, 222) on button[onclick='deleteElement()'] >> nth=0
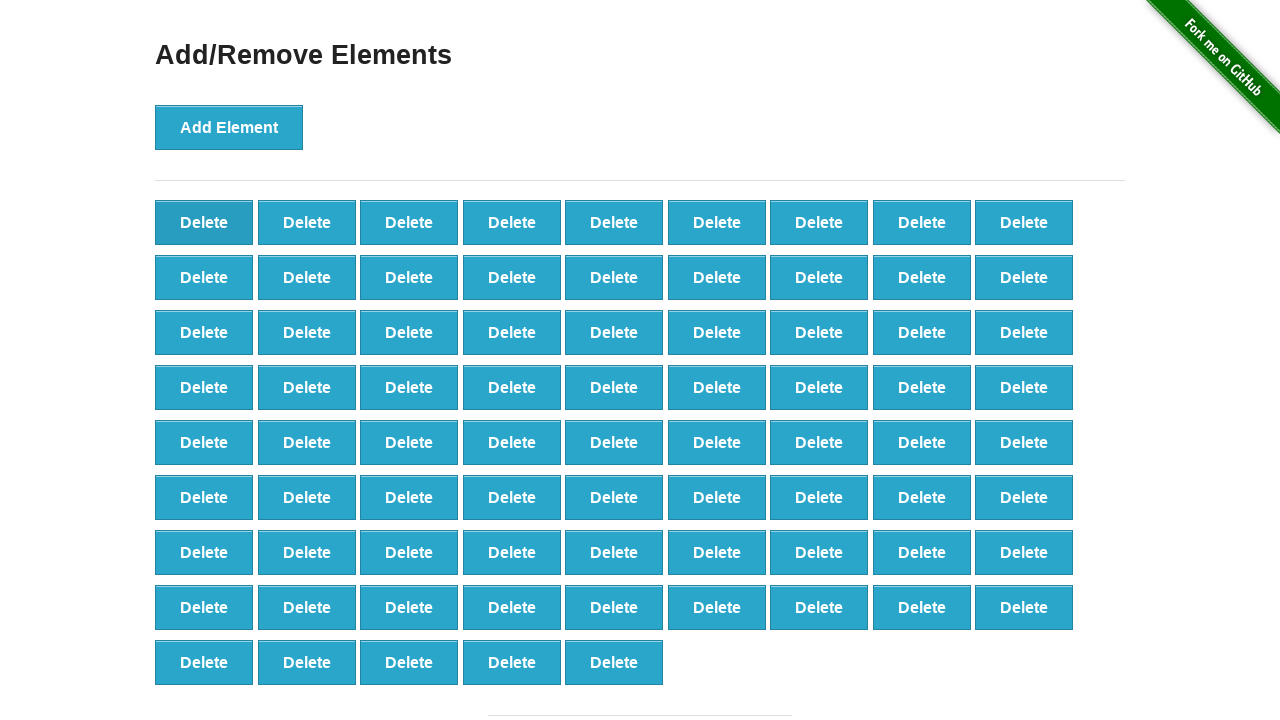

Clicked delete button (iteration 24/90) at (204, 222) on button[onclick='deleteElement()'] >> nth=0
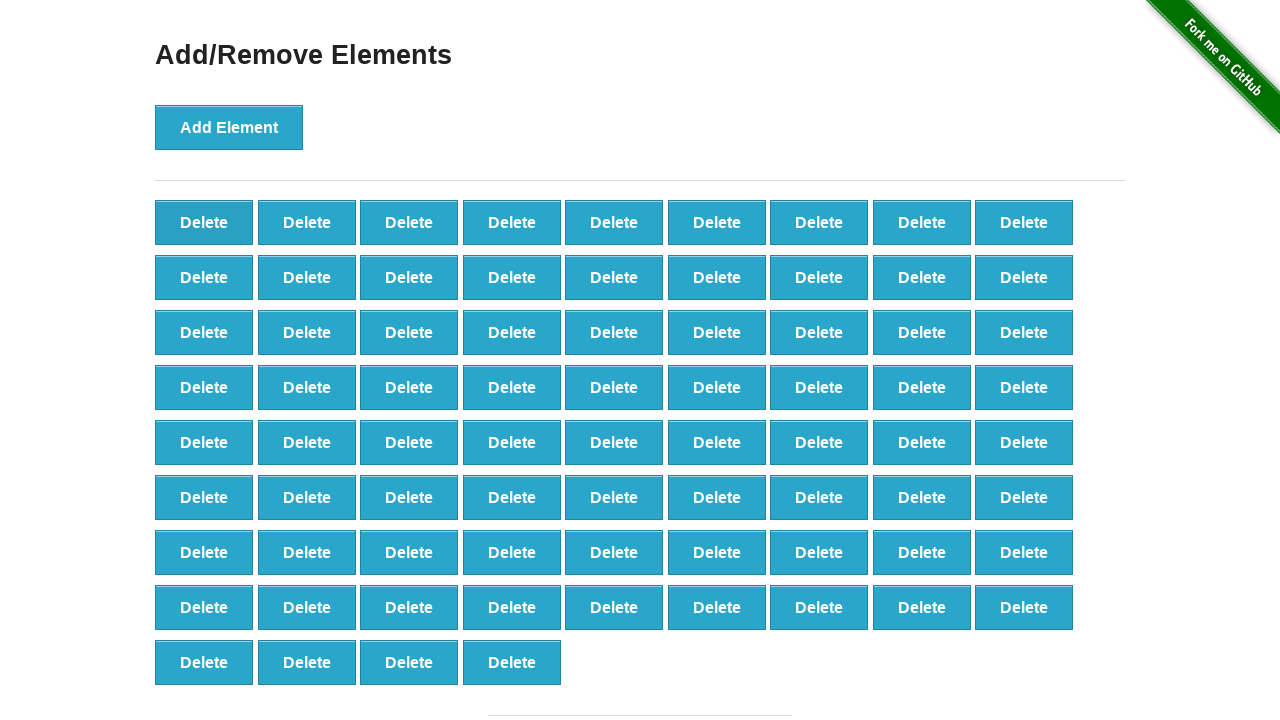

Clicked delete button (iteration 25/90) at (204, 222) on button[onclick='deleteElement()'] >> nth=0
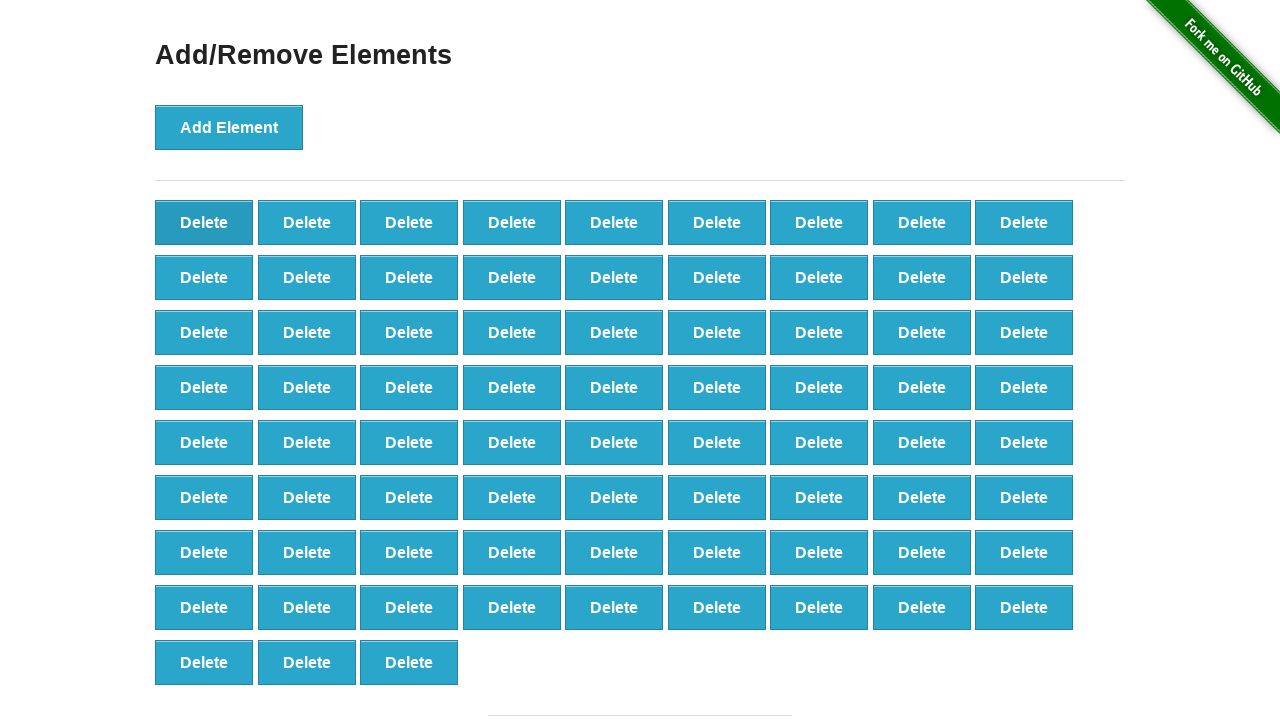

Clicked delete button (iteration 26/90) at (204, 222) on button[onclick='deleteElement()'] >> nth=0
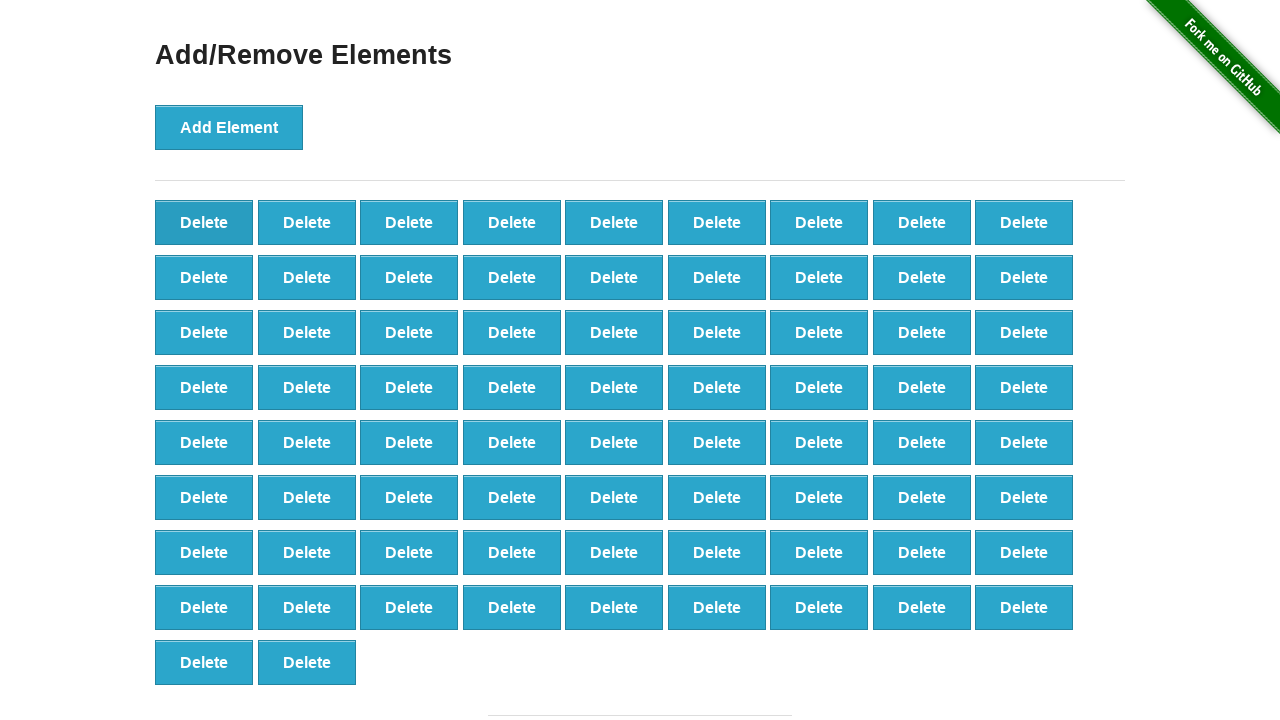

Clicked delete button (iteration 27/90) at (204, 222) on button[onclick='deleteElement()'] >> nth=0
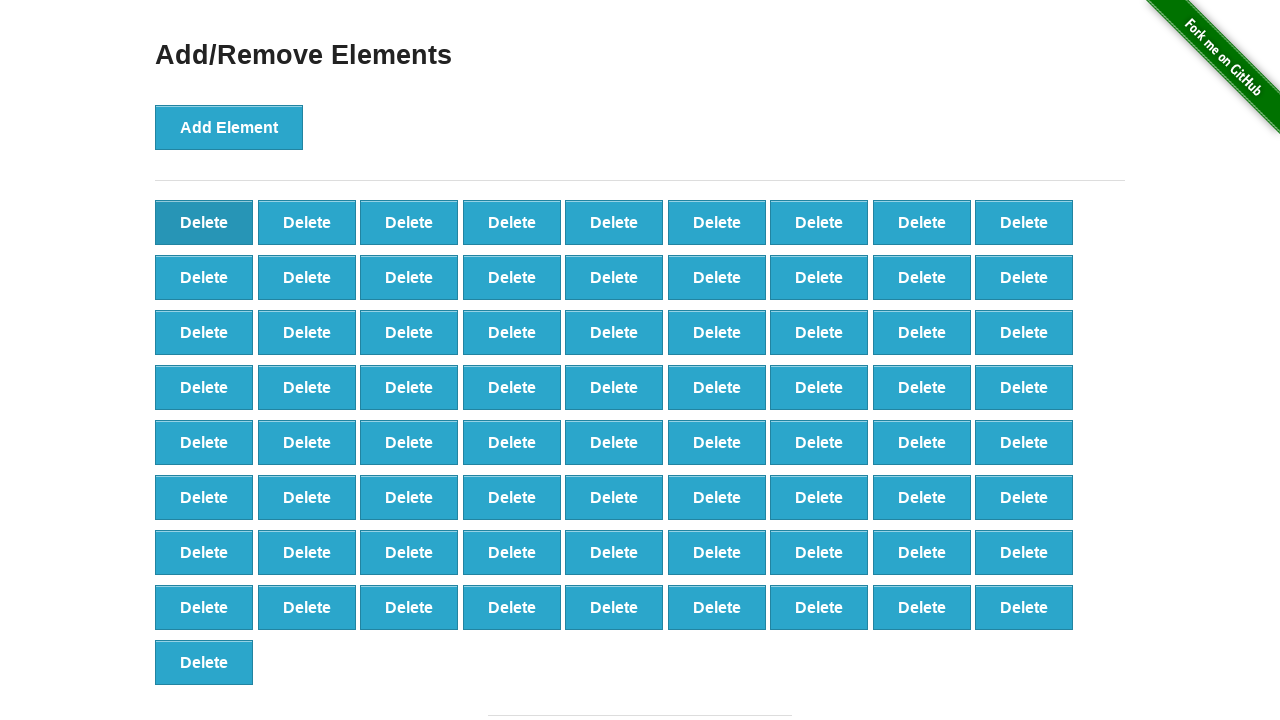

Clicked delete button (iteration 28/90) at (204, 222) on button[onclick='deleteElement()'] >> nth=0
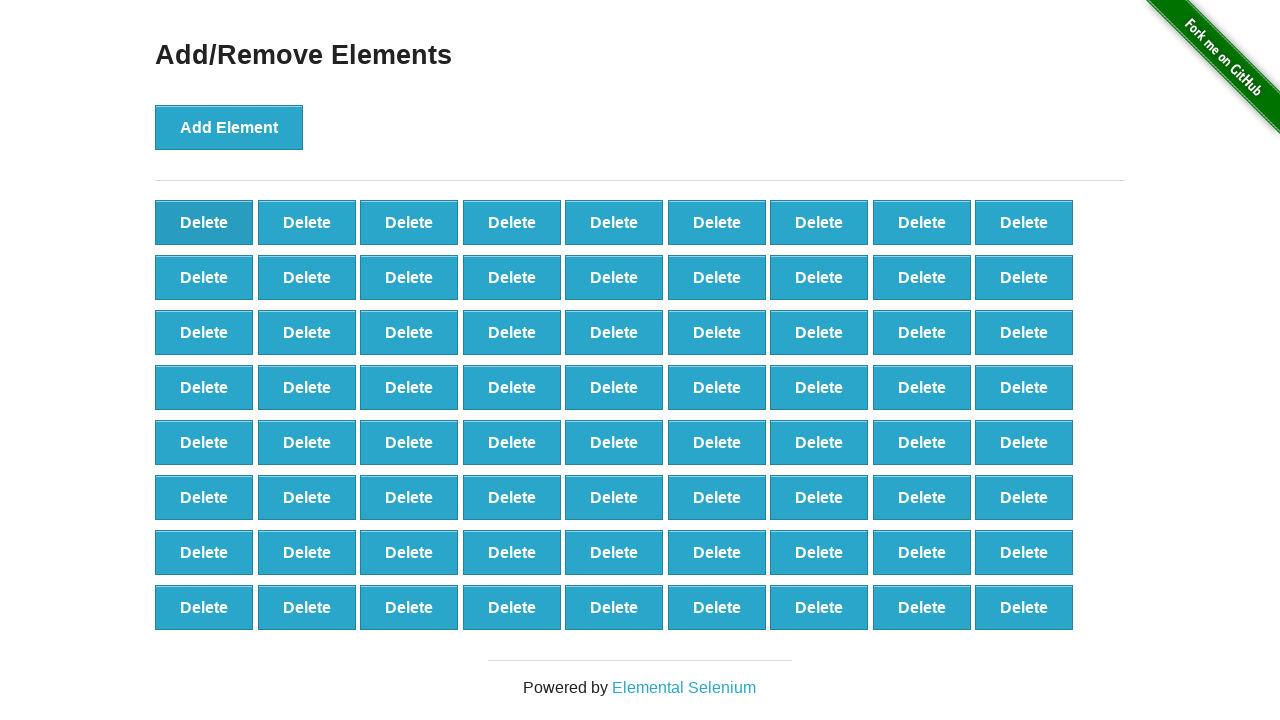

Clicked delete button (iteration 29/90) at (204, 222) on button[onclick='deleteElement()'] >> nth=0
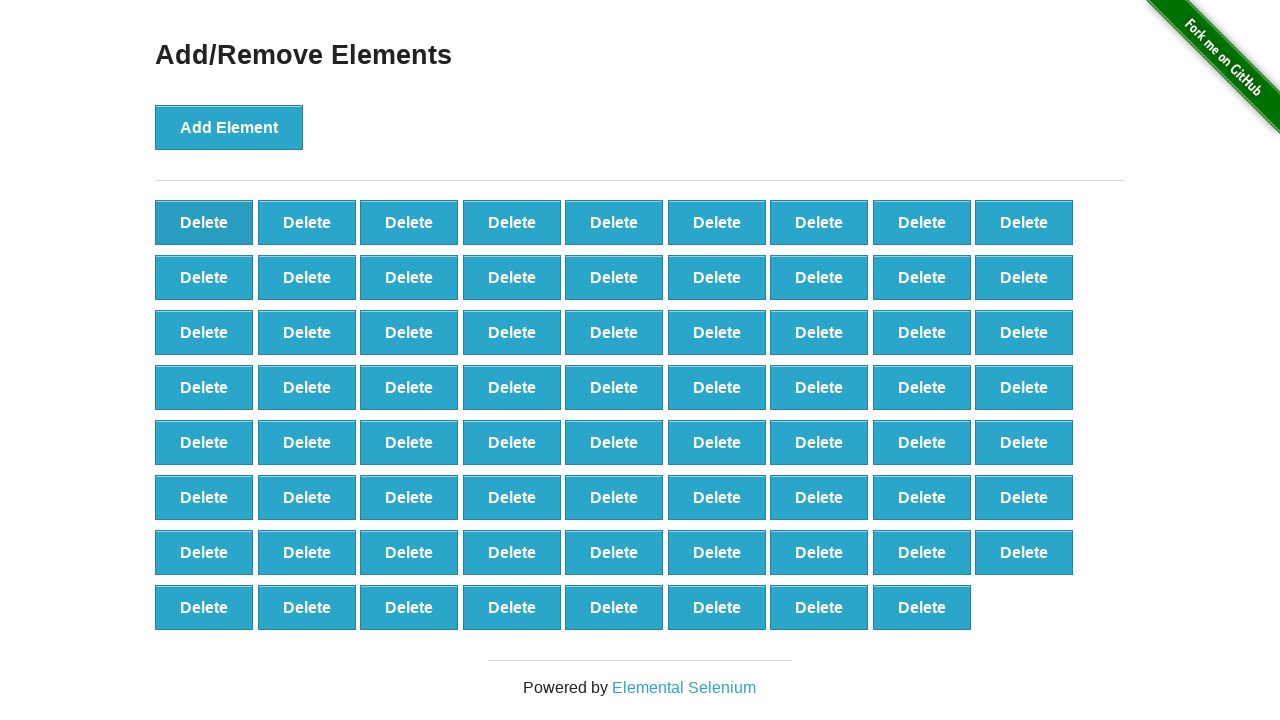

Clicked delete button (iteration 30/90) at (204, 222) on button[onclick='deleteElement()'] >> nth=0
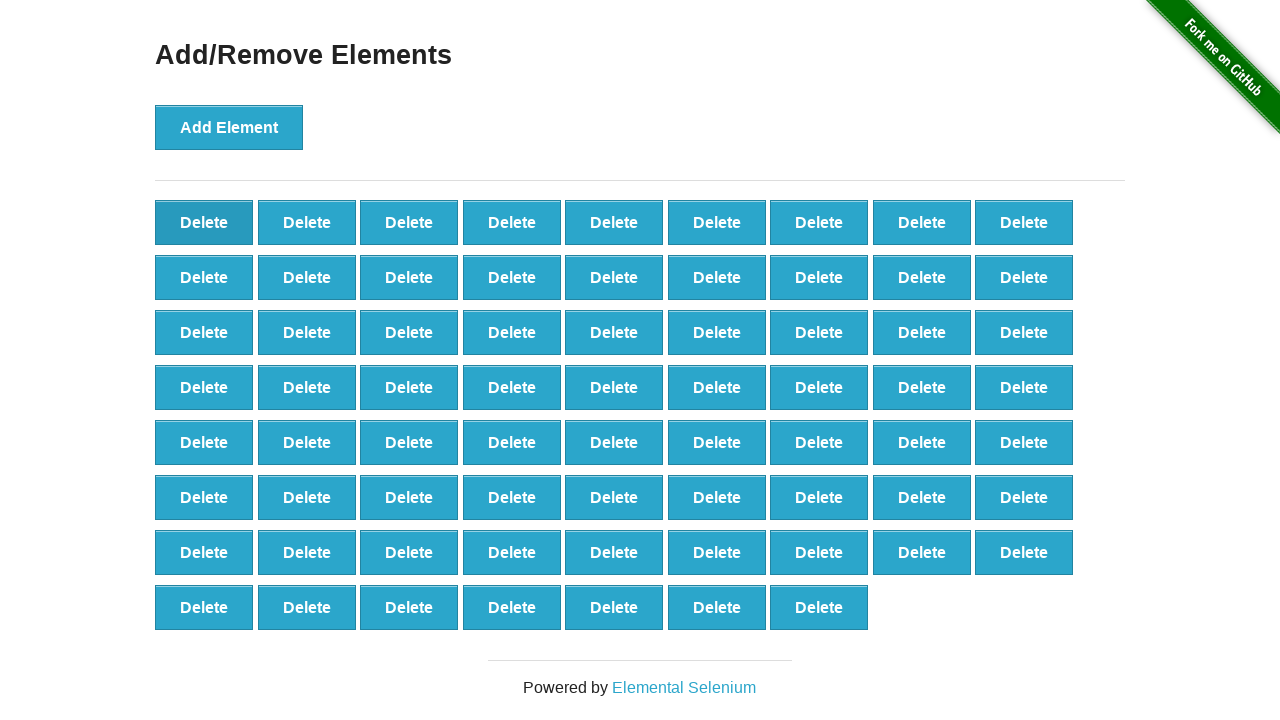

Clicked delete button (iteration 31/90) at (204, 222) on button[onclick='deleteElement()'] >> nth=0
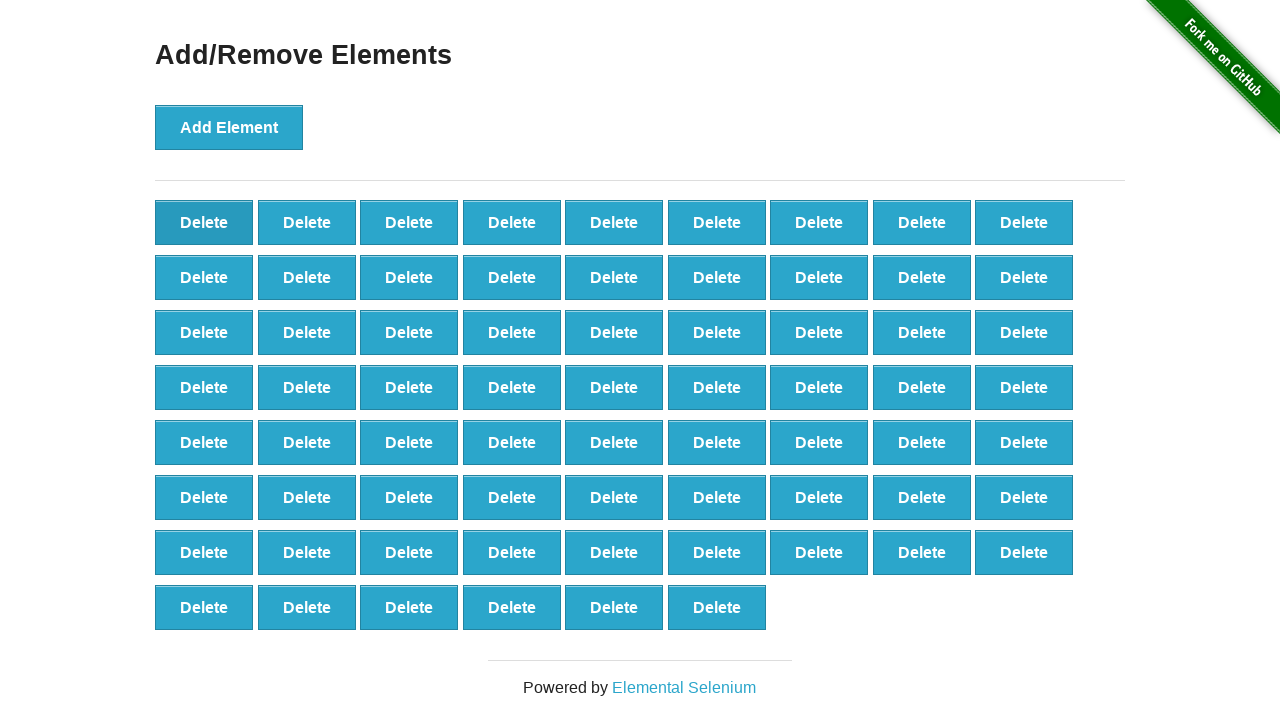

Clicked delete button (iteration 32/90) at (204, 222) on button[onclick='deleteElement()'] >> nth=0
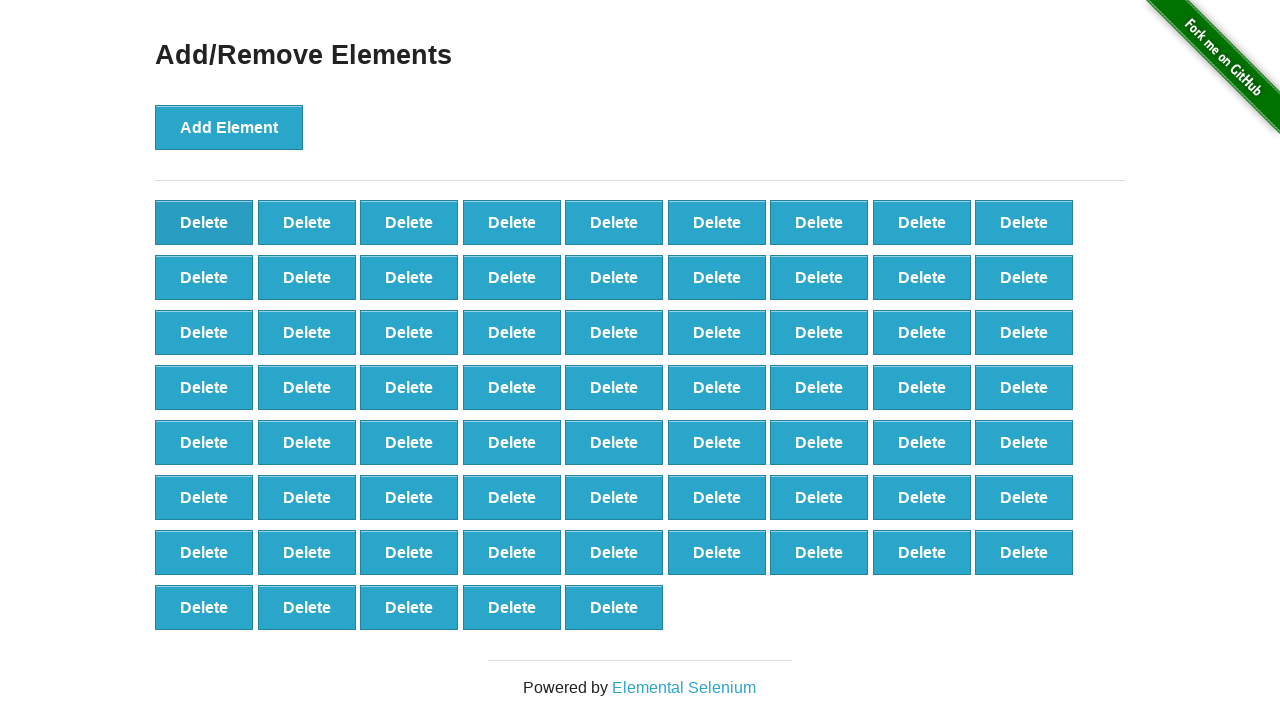

Clicked delete button (iteration 33/90) at (204, 222) on button[onclick='deleteElement()'] >> nth=0
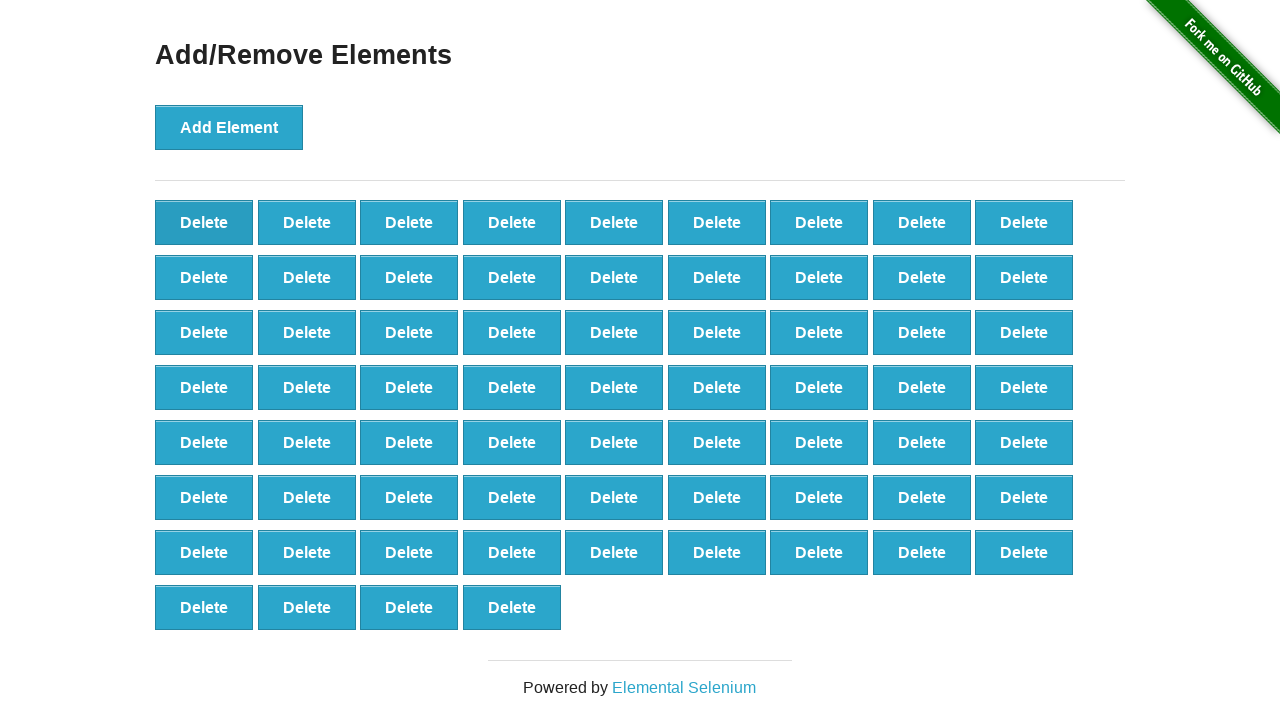

Clicked delete button (iteration 34/90) at (204, 222) on button[onclick='deleteElement()'] >> nth=0
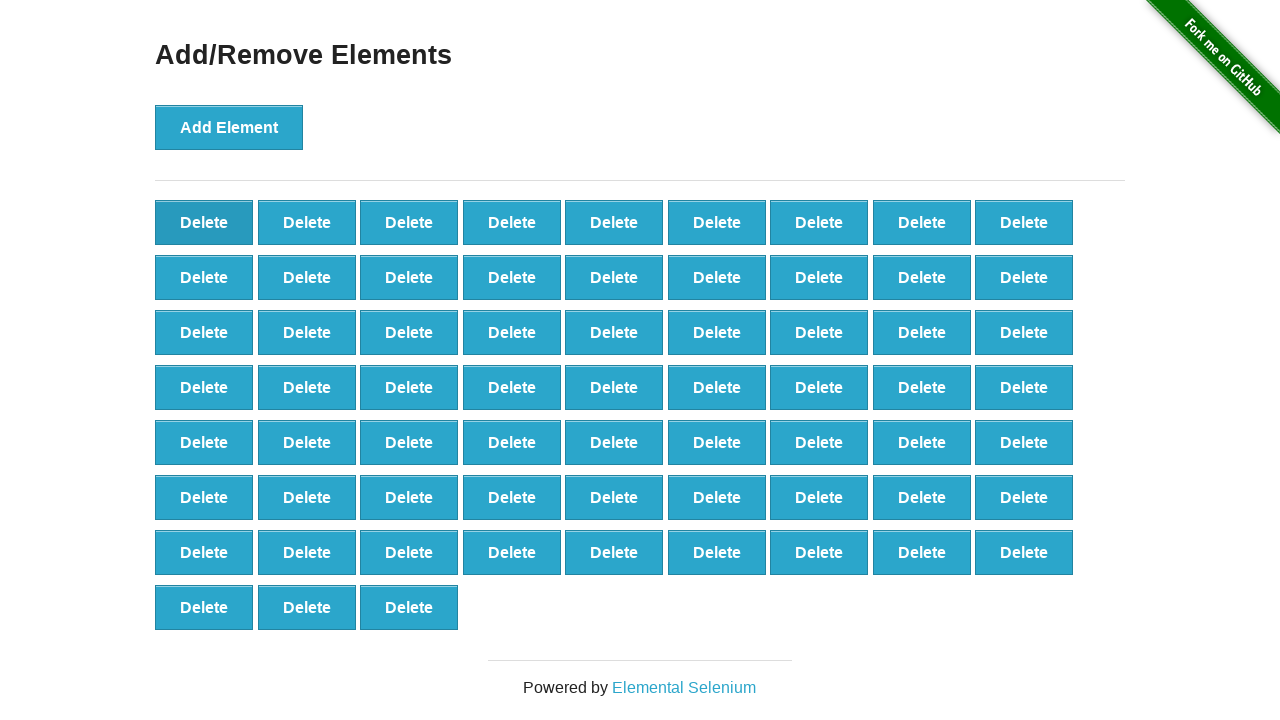

Clicked delete button (iteration 35/90) at (204, 222) on button[onclick='deleteElement()'] >> nth=0
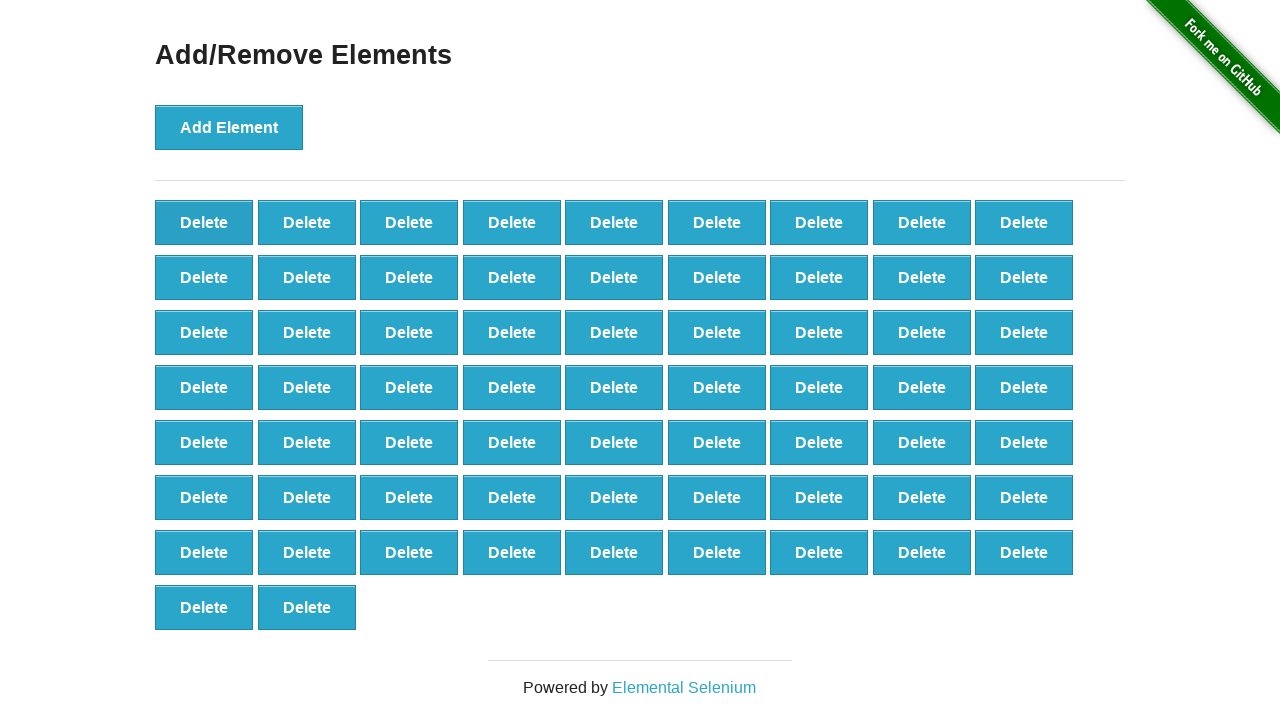

Clicked delete button (iteration 36/90) at (204, 222) on button[onclick='deleteElement()'] >> nth=0
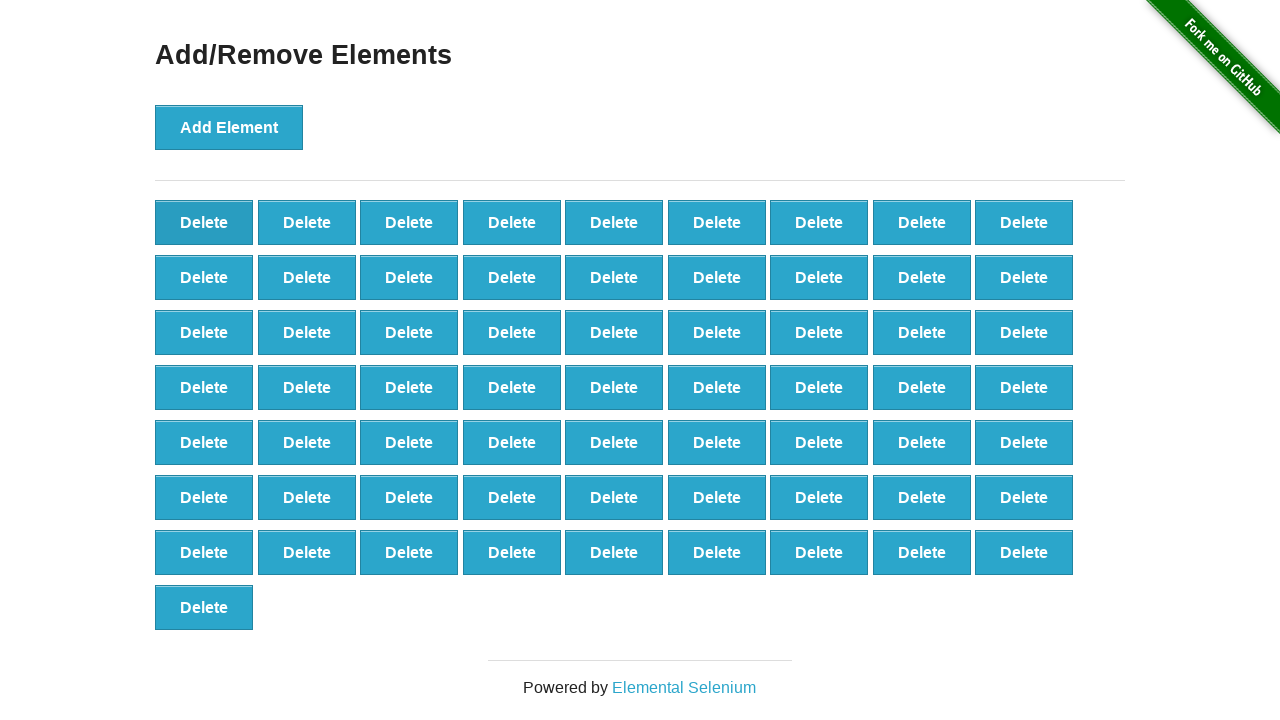

Clicked delete button (iteration 37/90) at (204, 222) on button[onclick='deleteElement()'] >> nth=0
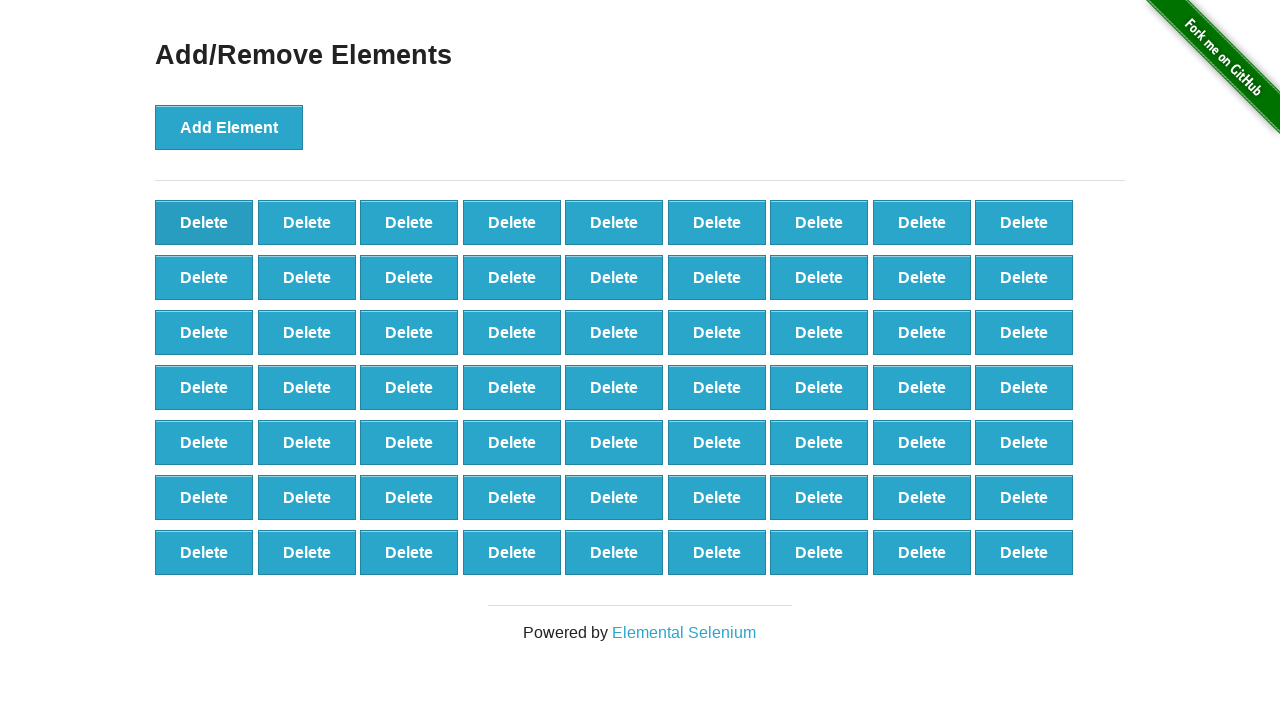

Clicked delete button (iteration 38/90) at (204, 222) on button[onclick='deleteElement()'] >> nth=0
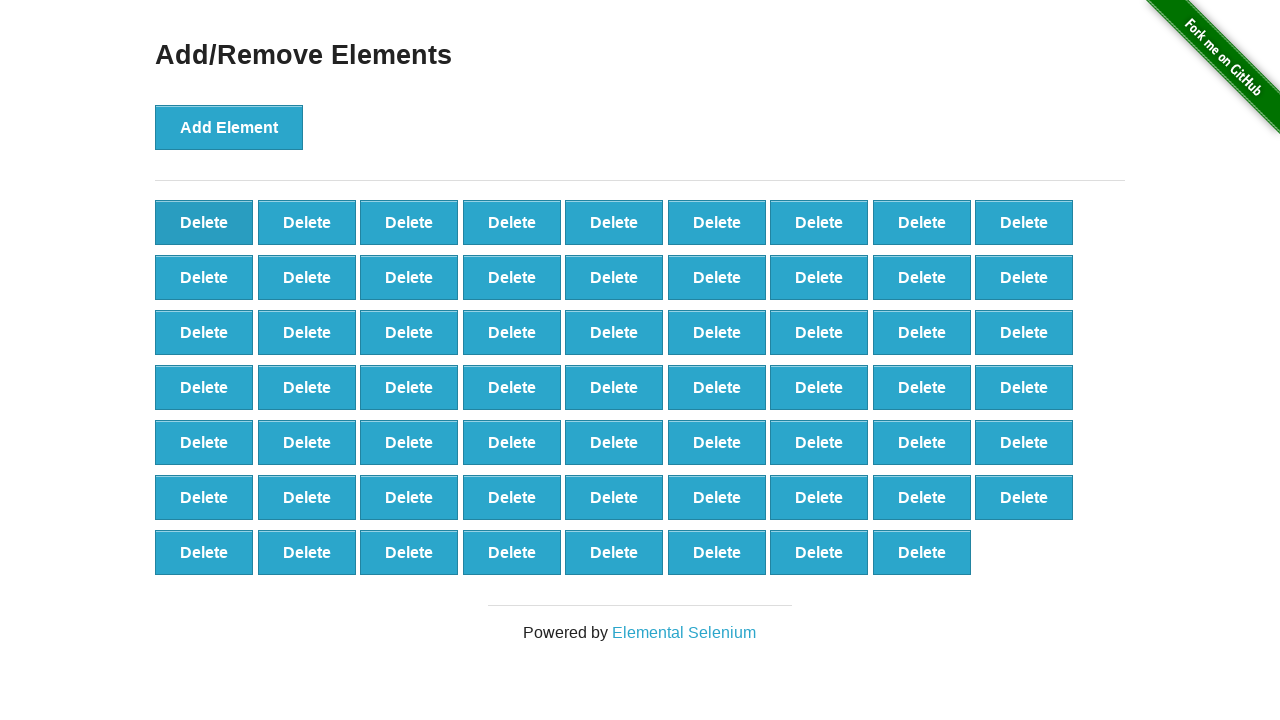

Clicked delete button (iteration 39/90) at (204, 222) on button[onclick='deleteElement()'] >> nth=0
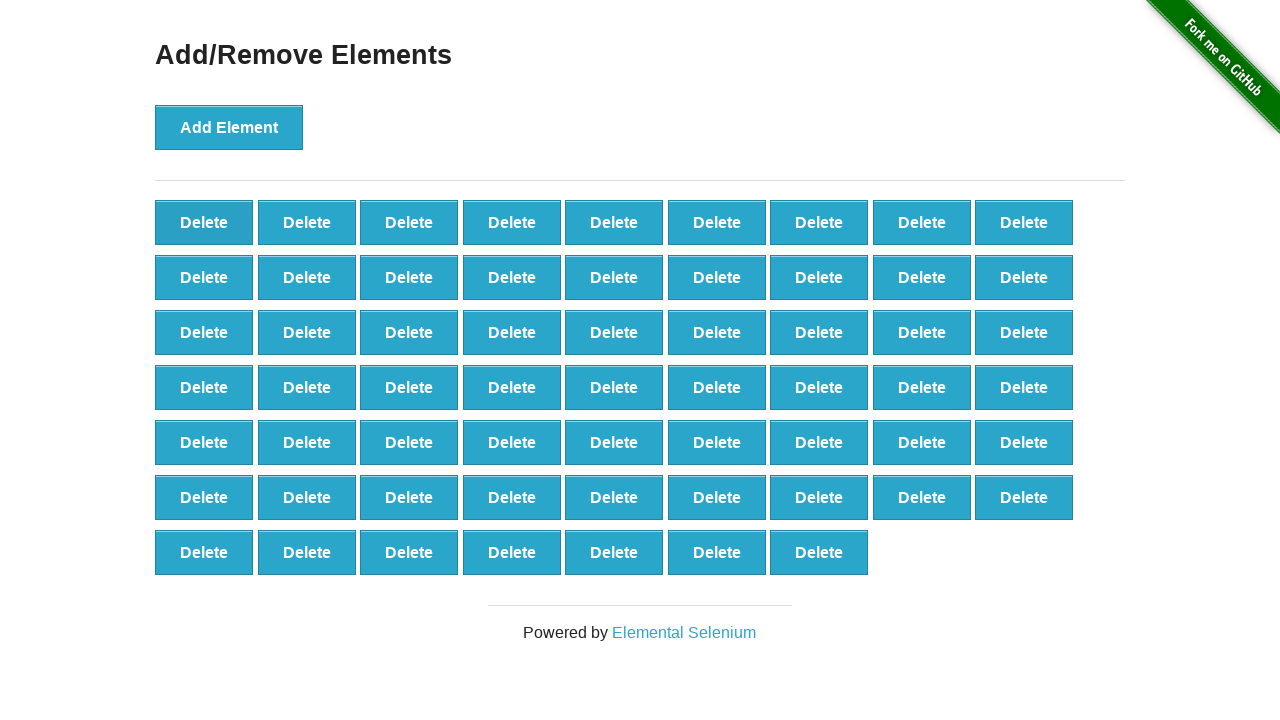

Clicked delete button (iteration 40/90) at (204, 222) on button[onclick='deleteElement()'] >> nth=0
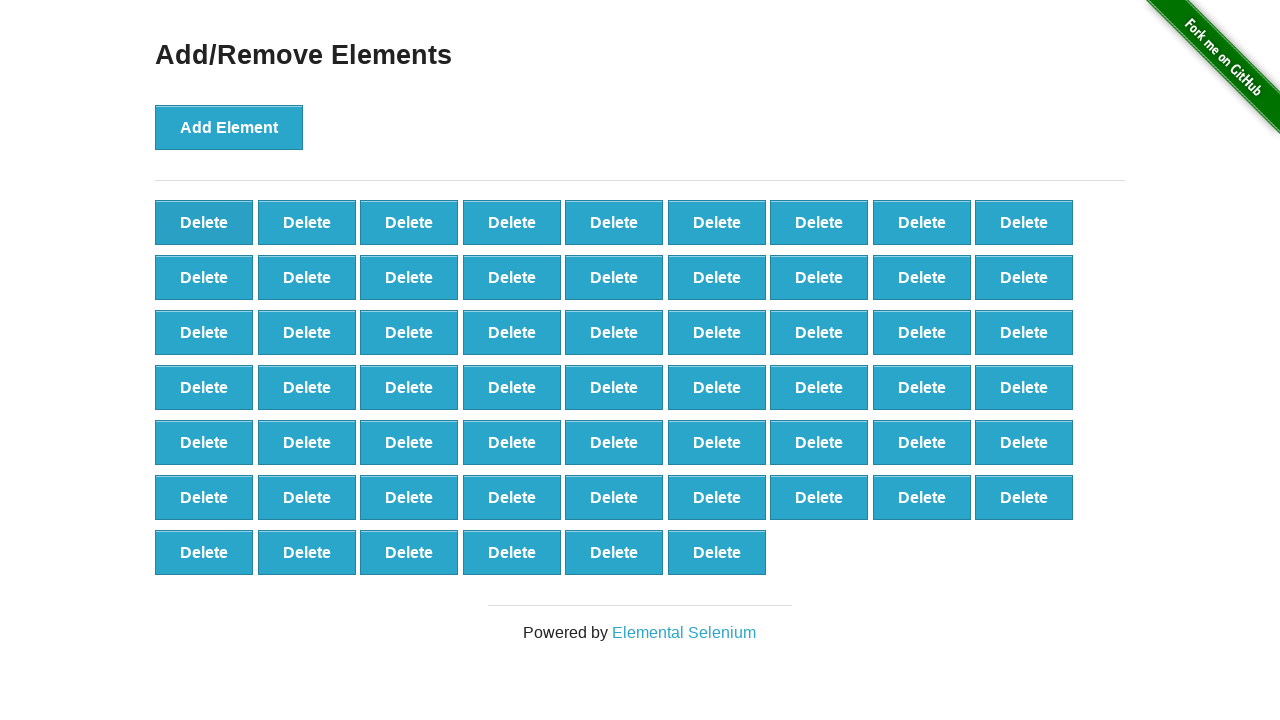

Clicked delete button (iteration 41/90) at (204, 222) on button[onclick='deleteElement()'] >> nth=0
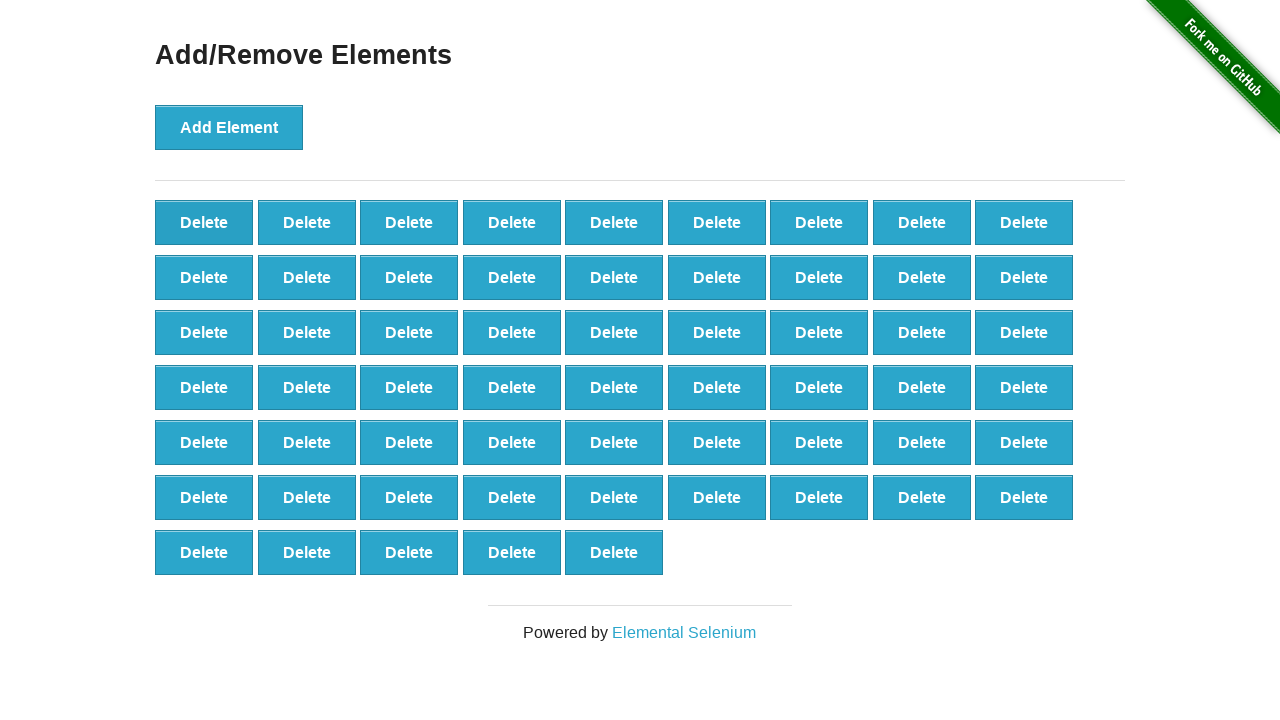

Clicked delete button (iteration 42/90) at (204, 222) on button[onclick='deleteElement()'] >> nth=0
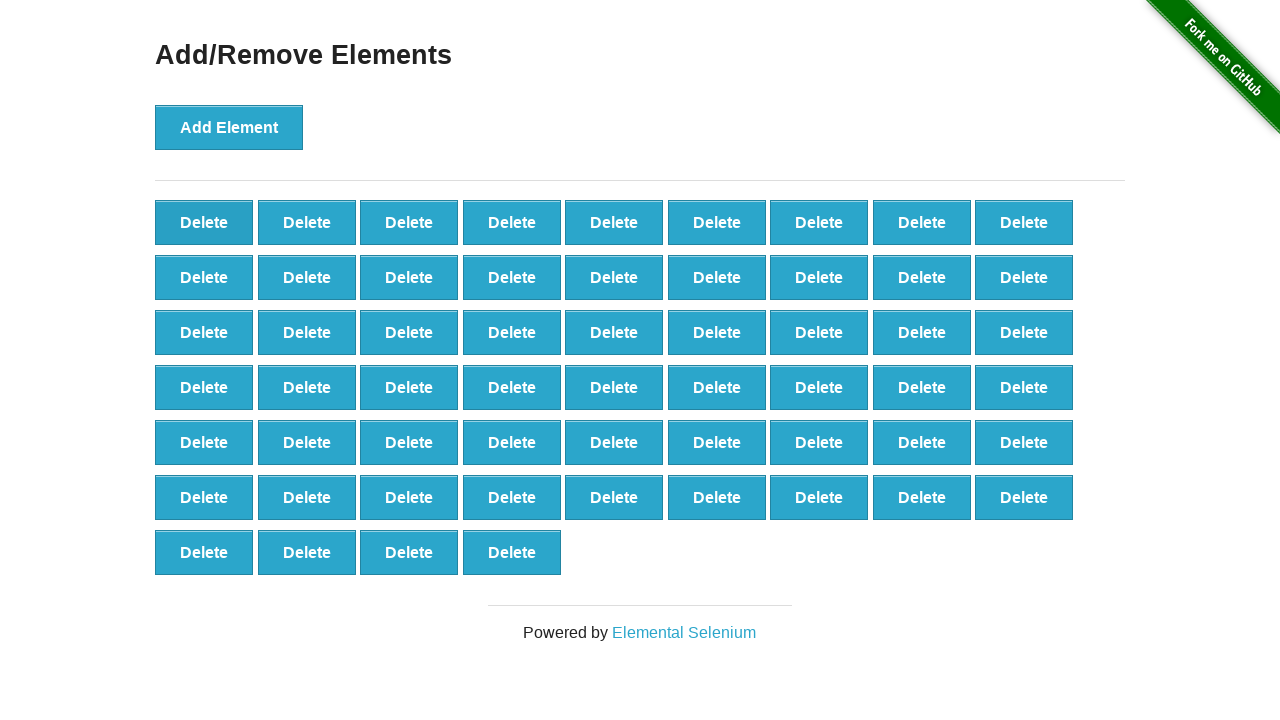

Clicked delete button (iteration 43/90) at (204, 222) on button[onclick='deleteElement()'] >> nth=0
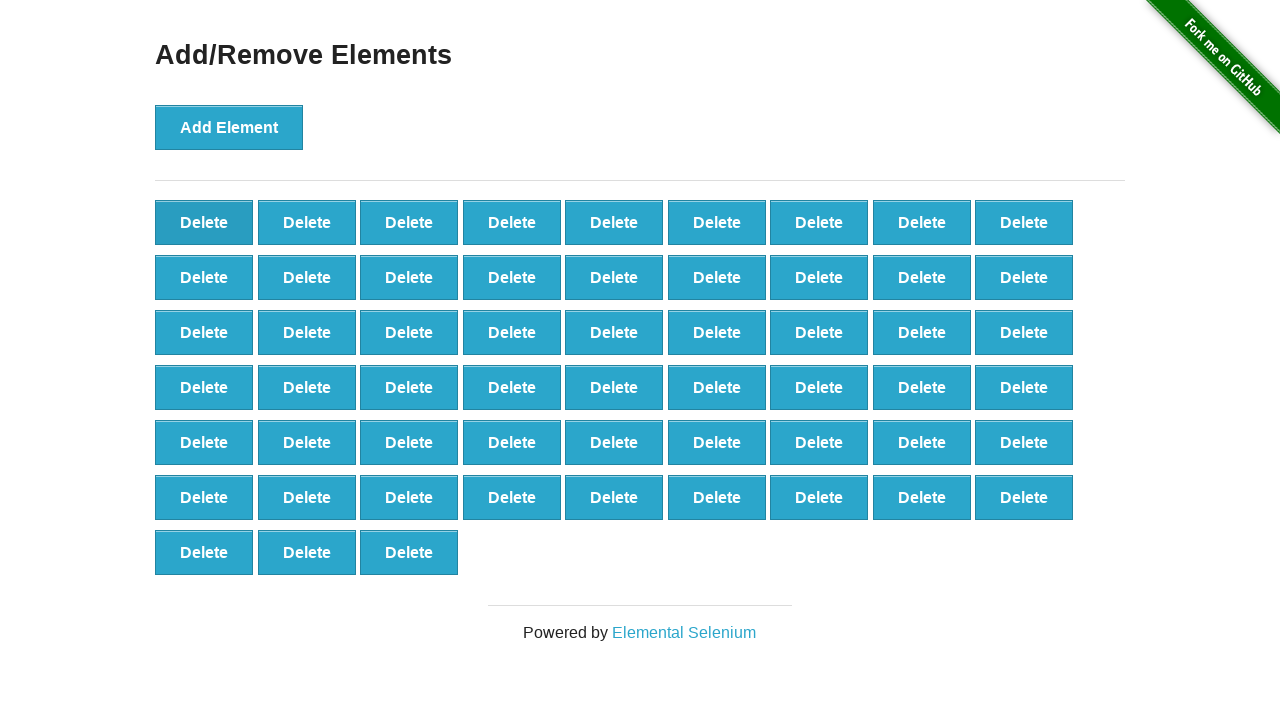

Clicked delete button (iteration 44/90) at (204, 222) on button[onclick='deleteElement()'] >> nth=0
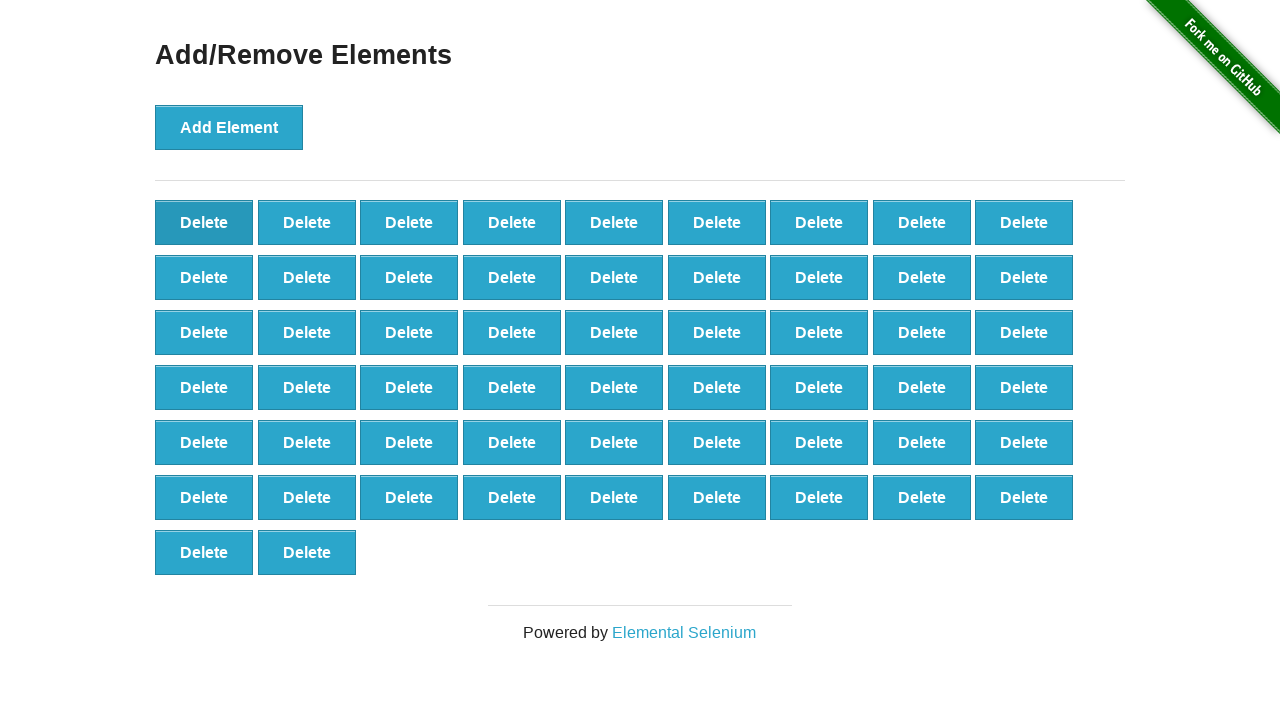

Clicked delete button (iteration 45/90) at (204, 222) on button[onclick='deleteElement()'] >> nth=0
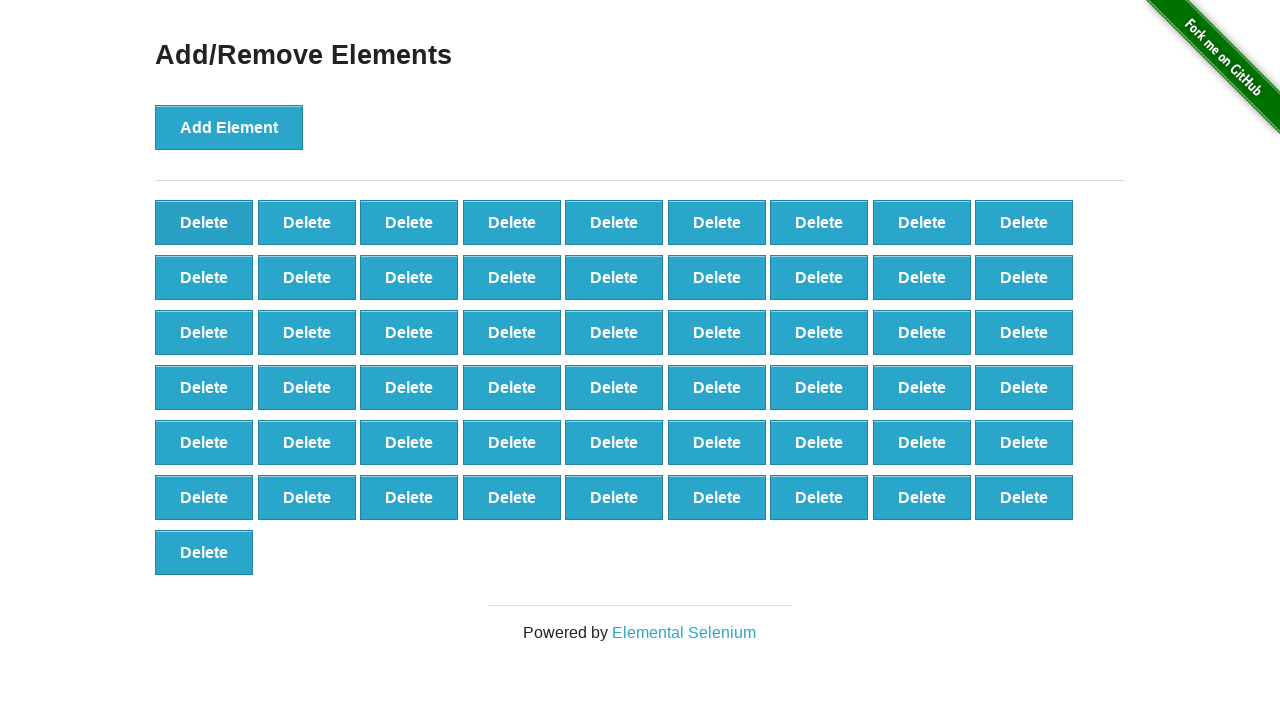

Clicked delete button (iteration 46/90) at (204, 222) on button[onclick='deleteElement()'] >> nth=0
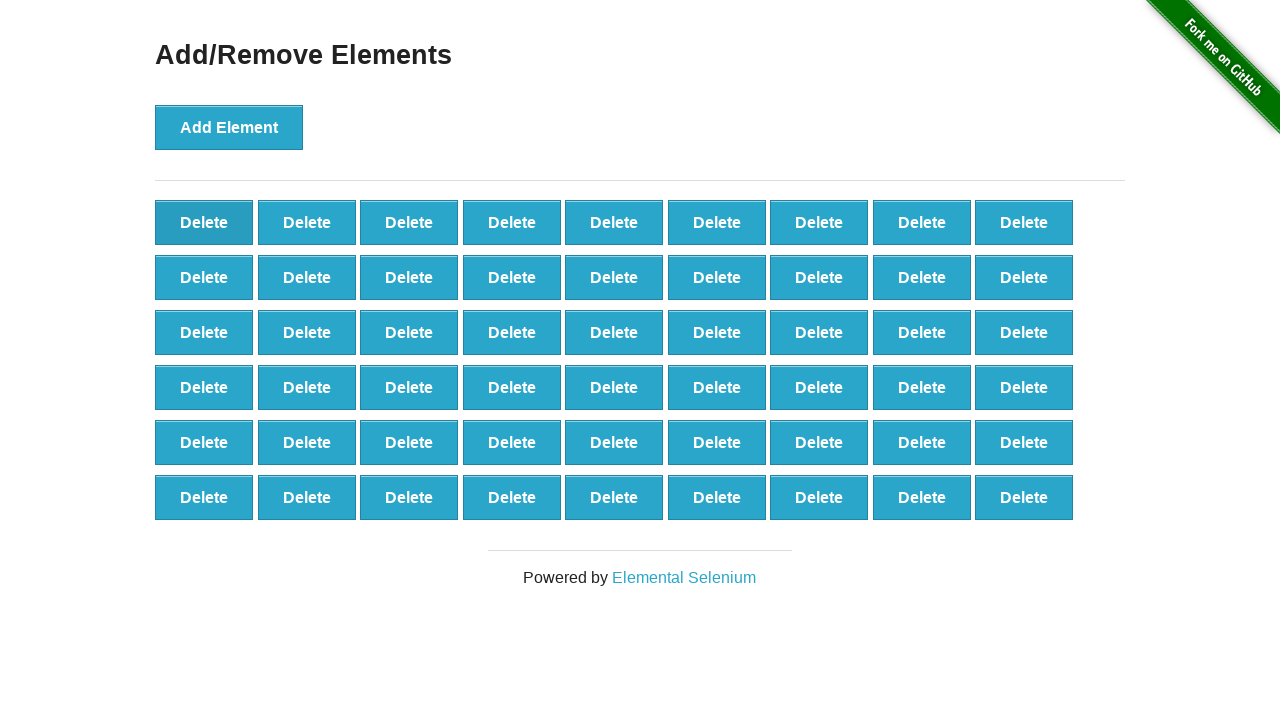

Clicked delete button (iteration 47/90) at (204, 222) on button[onclick='deleteElement()'] >> nth=0
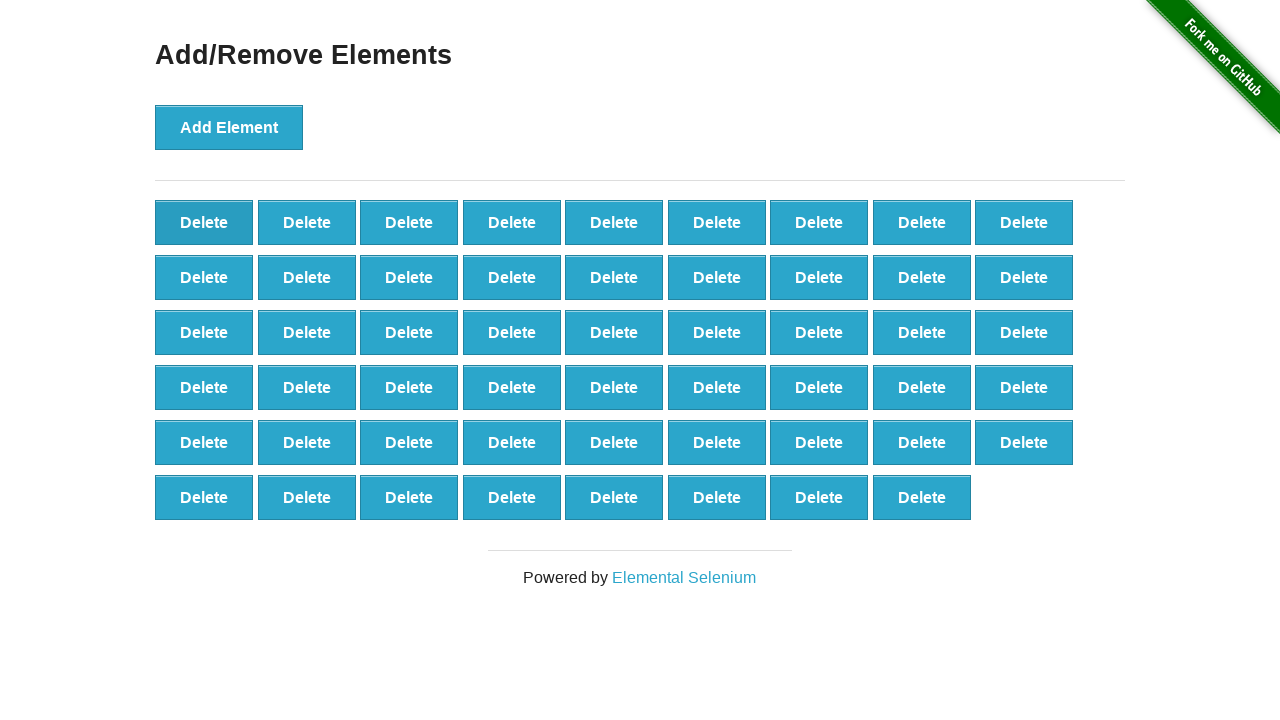

Clicked delete button (iteration 48/90) at (204, 222) on button[onclick='deleteElement()'] >> nth=0
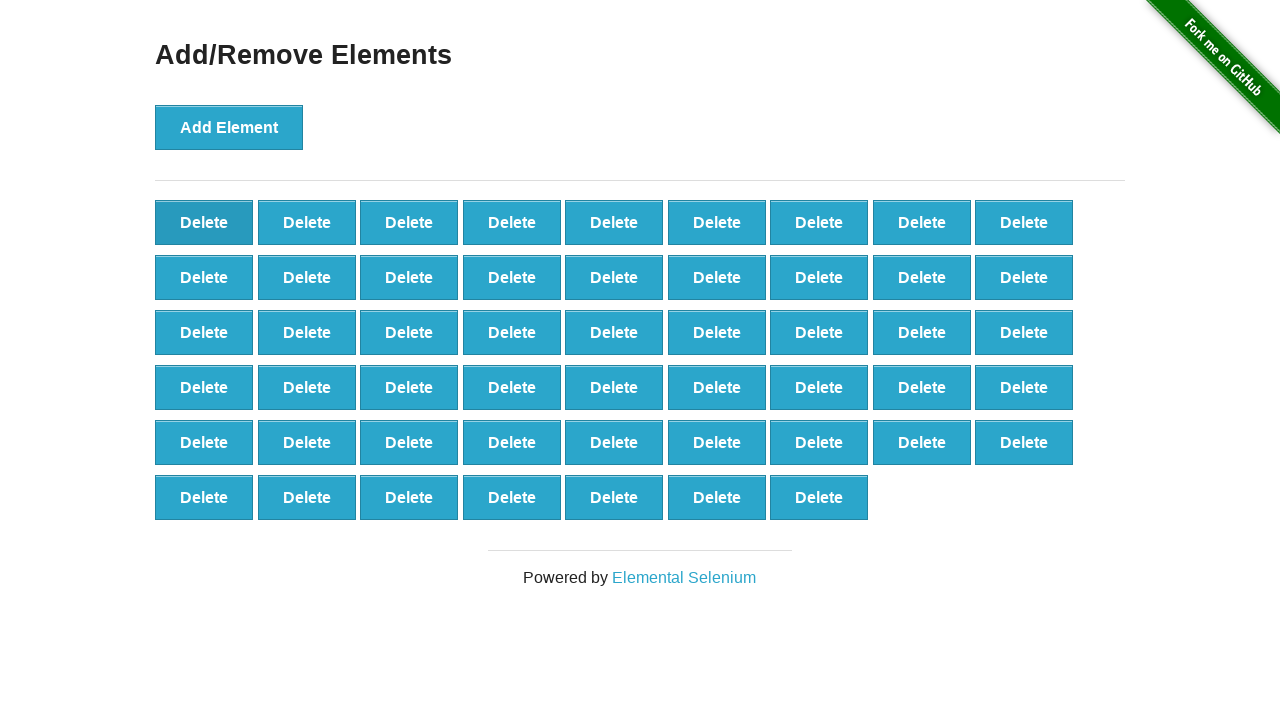

Clicked delete button (iteration 49/90) at (204, 222) on button[onclick='deleteElement()'] >> nth=0
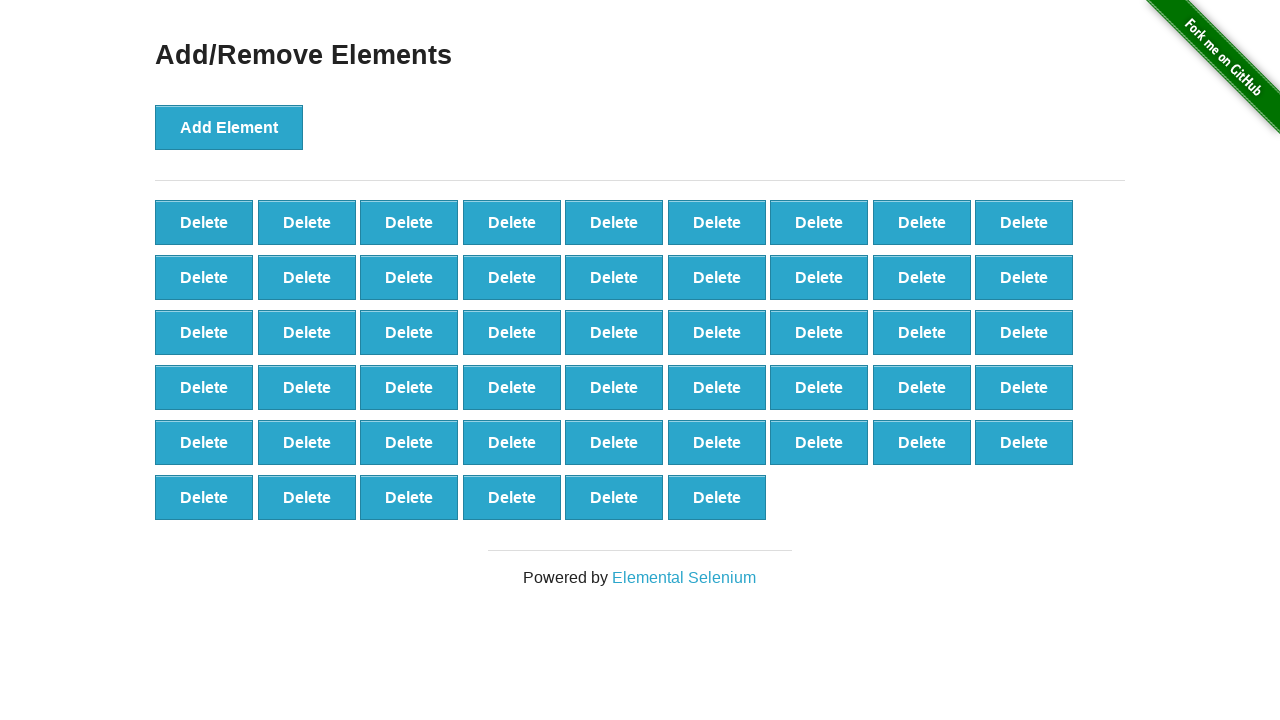

Clicked delete button (iteration 50/90) at (204, 222) on button[onclick='deleteElement()'] >> nth=0
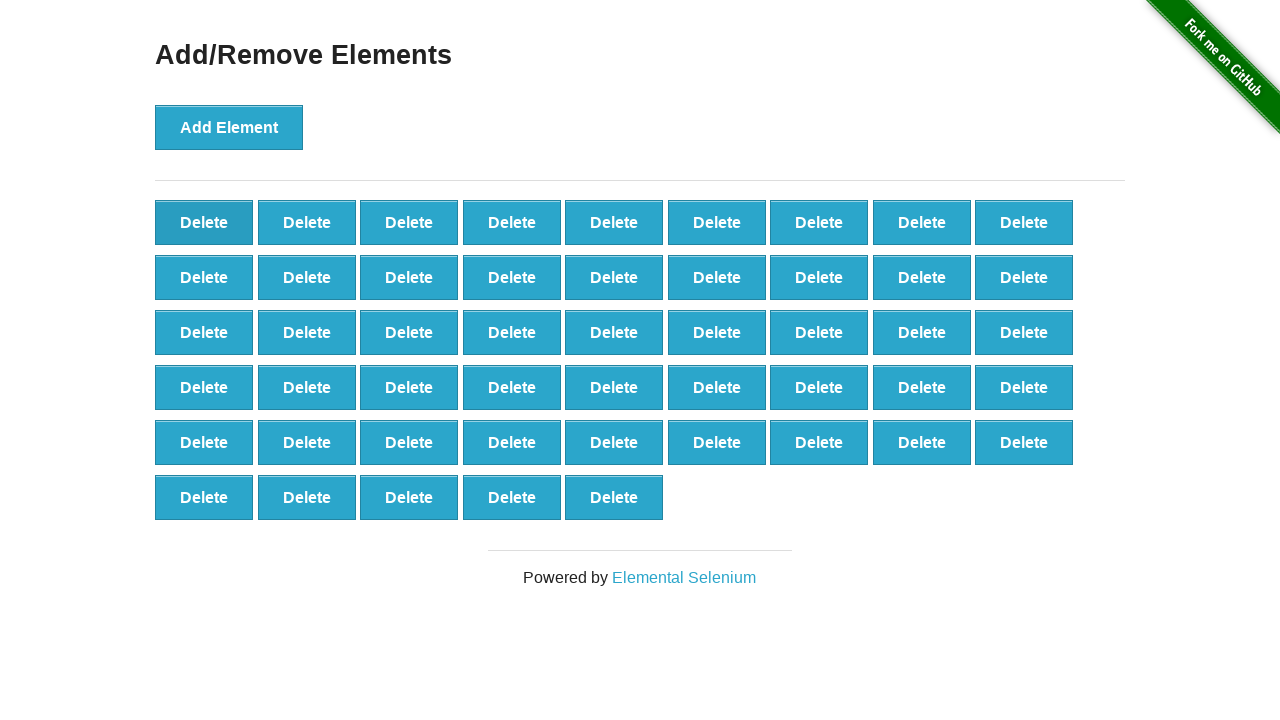

Clicked delete button (iteration 51/90) at (204, 222) on button[onclick='deleteElement()'] >> nth=0
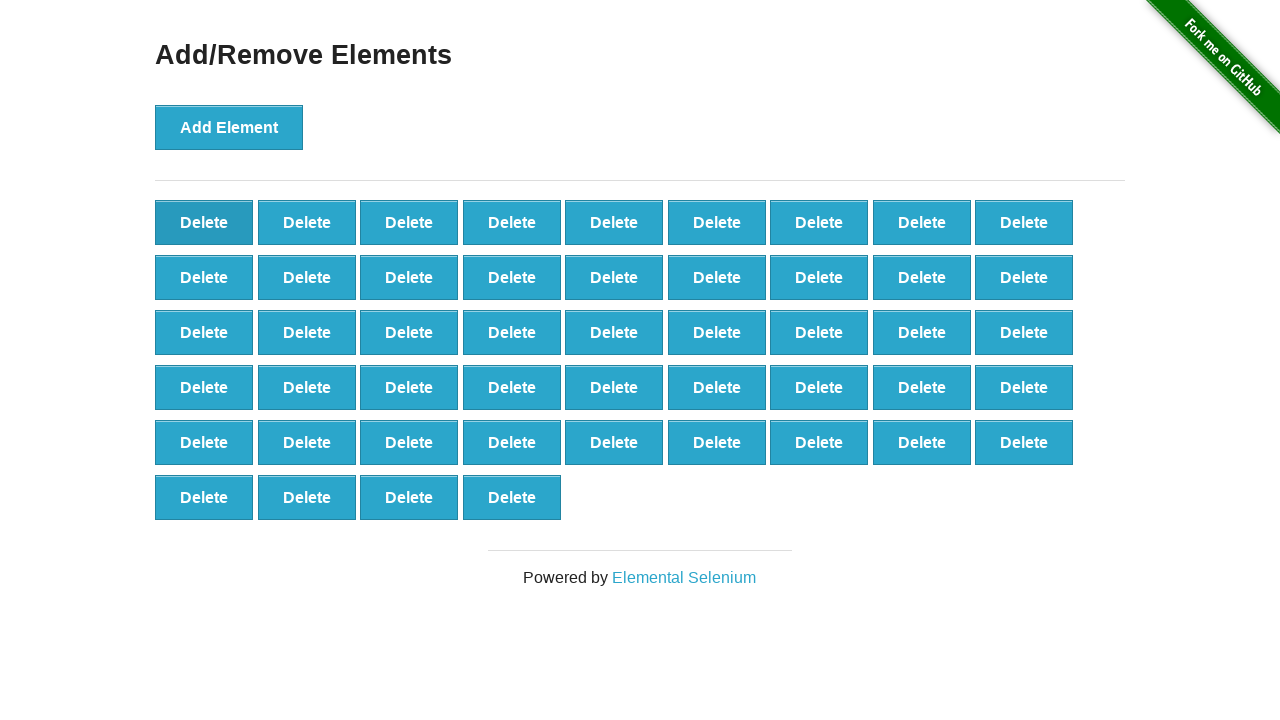

Clicked delete button (iteration 52/90) at (204, 222) on button[onclick='deleteElement()'] >> nth=0
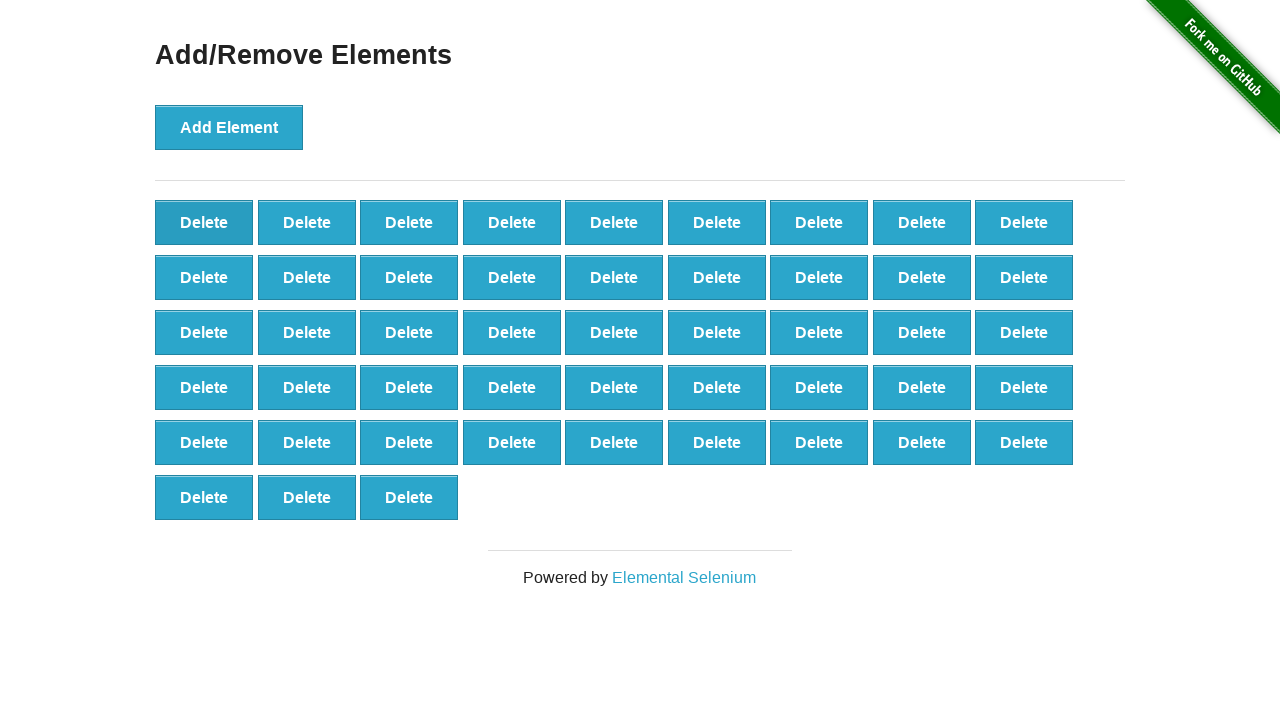

Clicked delete button (iteration 53/90) at (204, 222) on button[onclick='deleteElement()'] >> nth=0
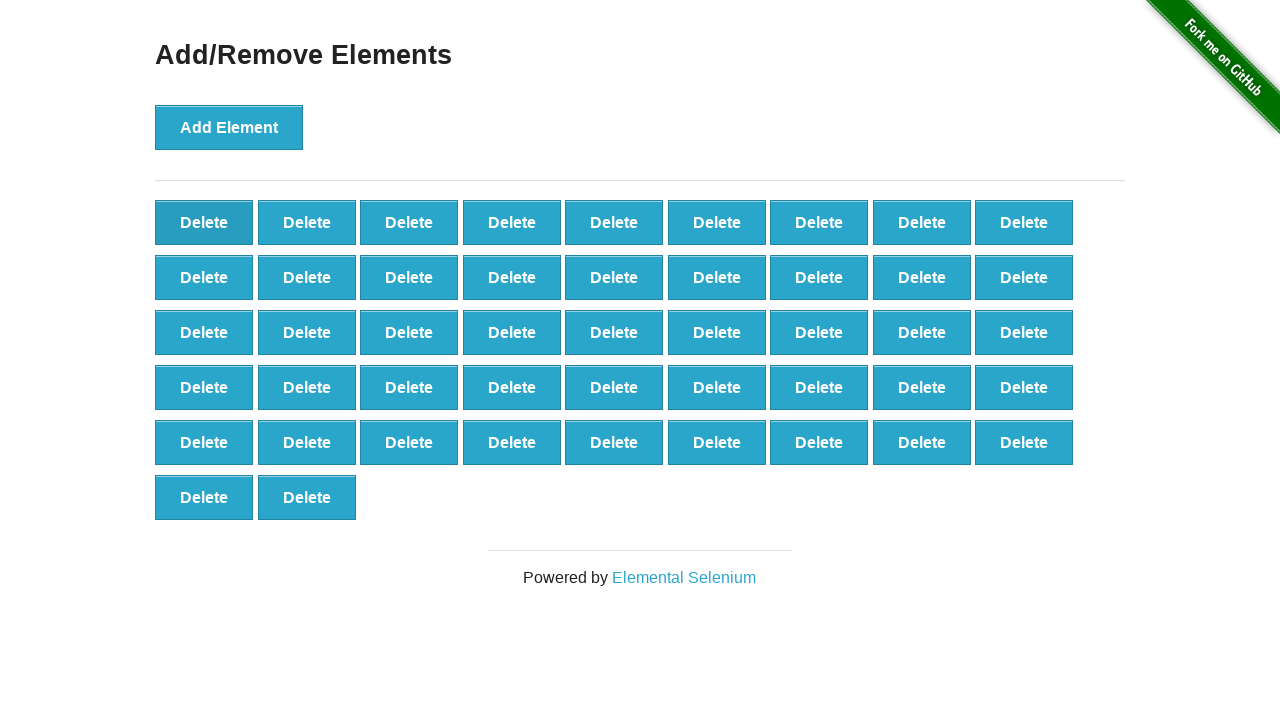

Clicked delete button (iteration 54/90) at (204, 222) on button[onclick='deleteElement()'] >> nth=0
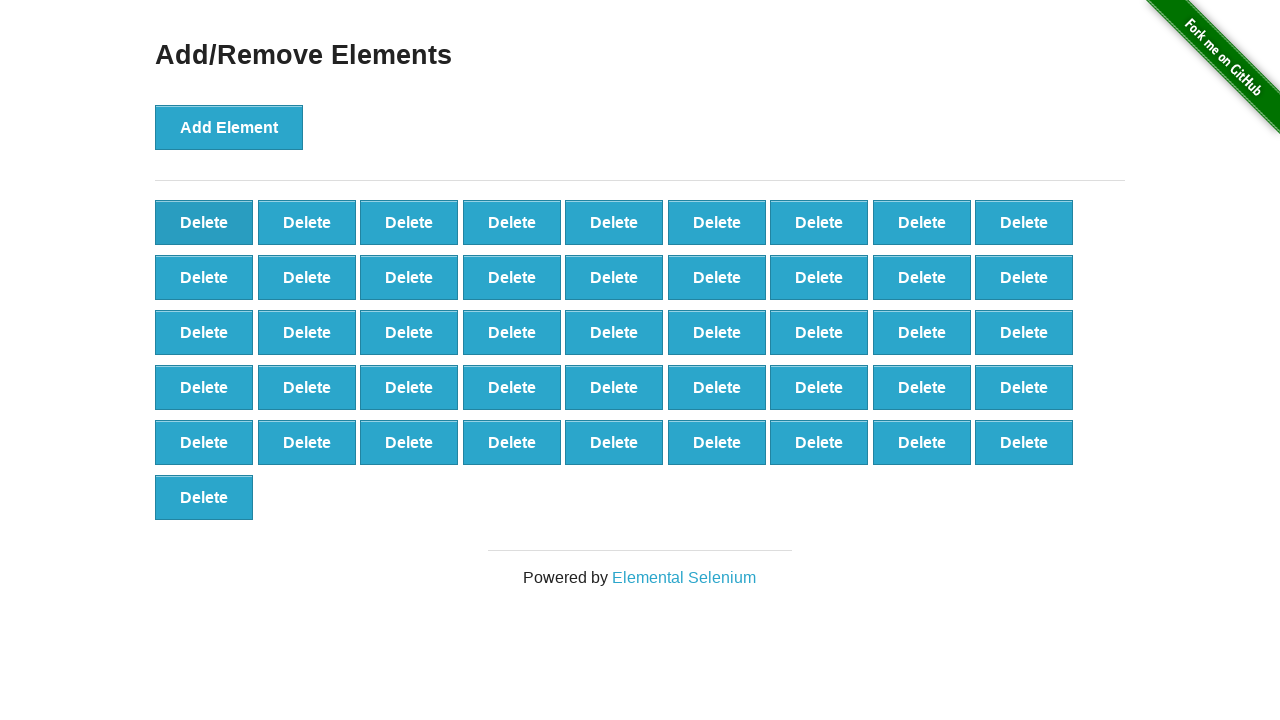

Clicked delete button (iteration 55/90) at (204, 222) on button[onclick='deleteElement()'] >> nth=0
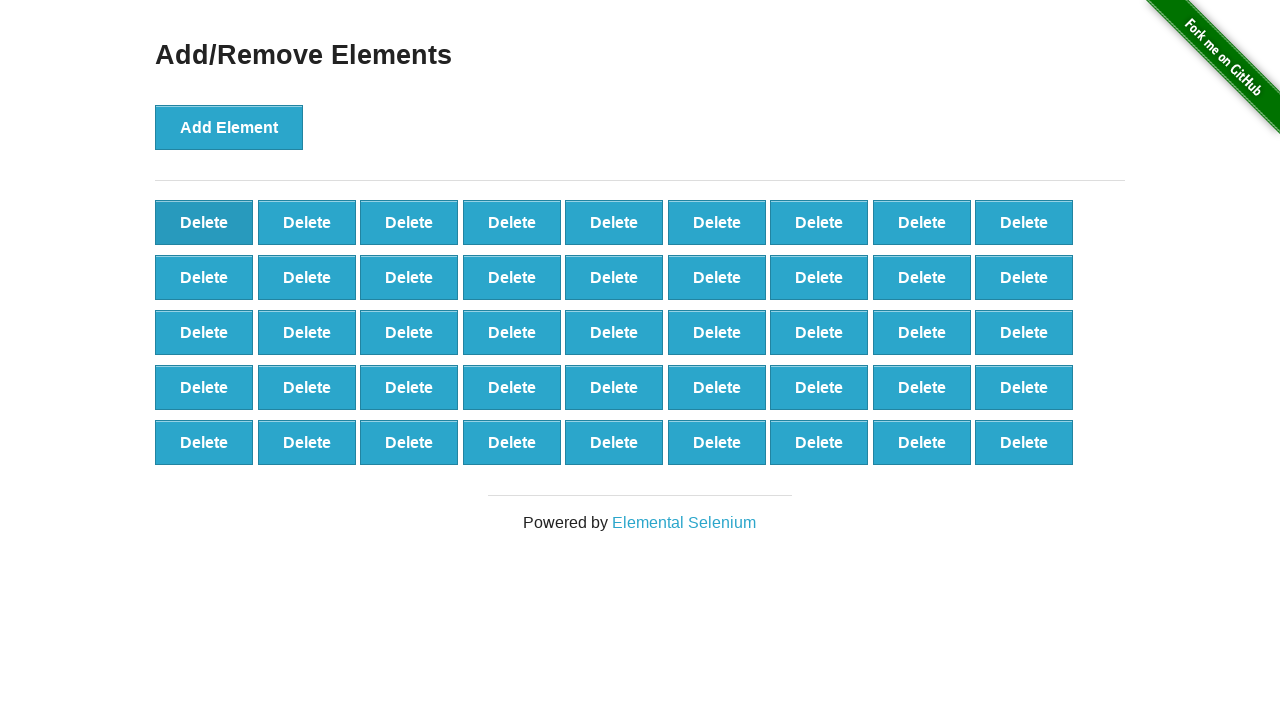

Clicked delete button (iteration 56/90) at (204, 222) on button[onclick='deleteElement()'] >> nth=0
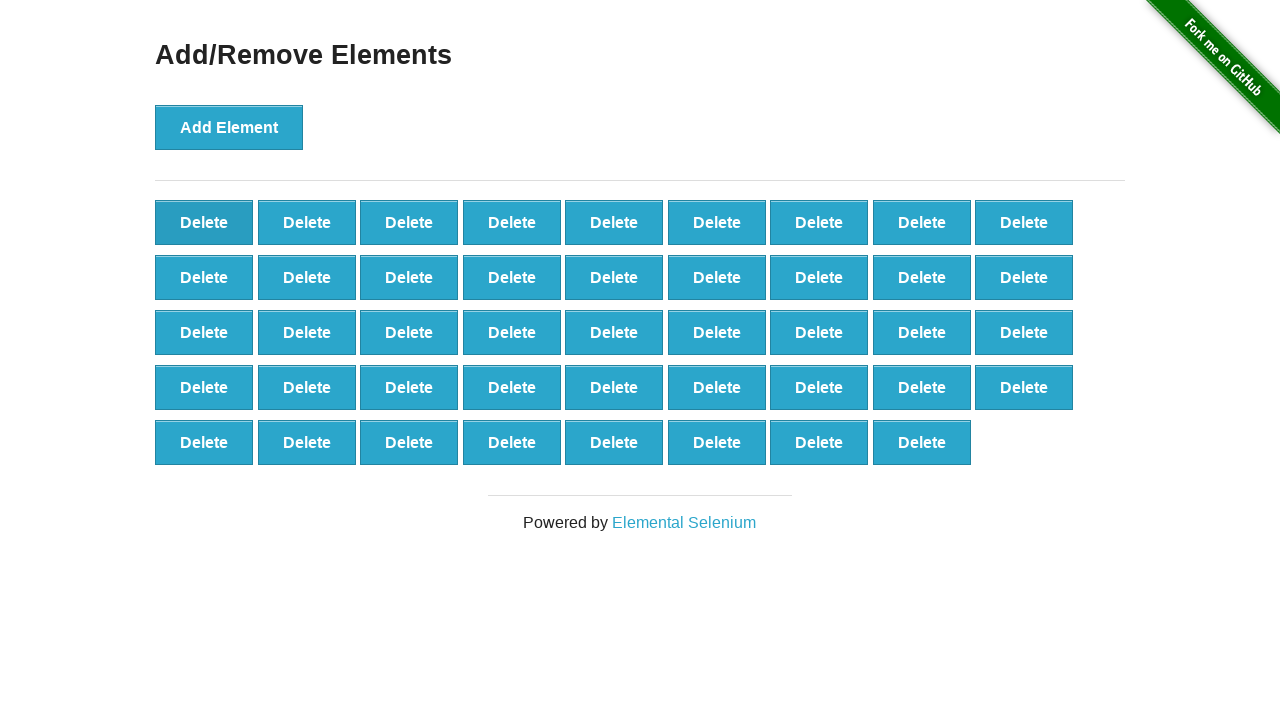

Clicked delete button (iteration 57/90) at (204, 222) on button[onclick='deleteElement()'] >> nth=0
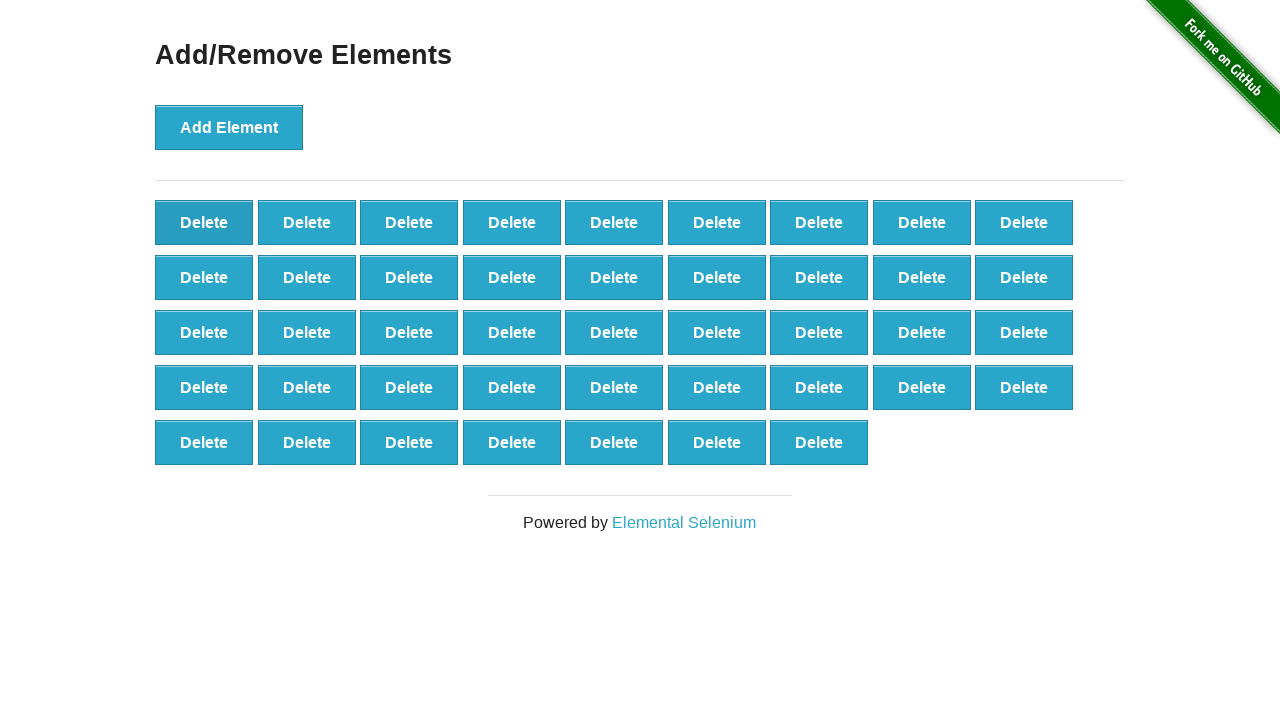

Clicked delete button (iteration 58/90) at (204, 222) on button[onclick='deleteElement()'] >> nth=0
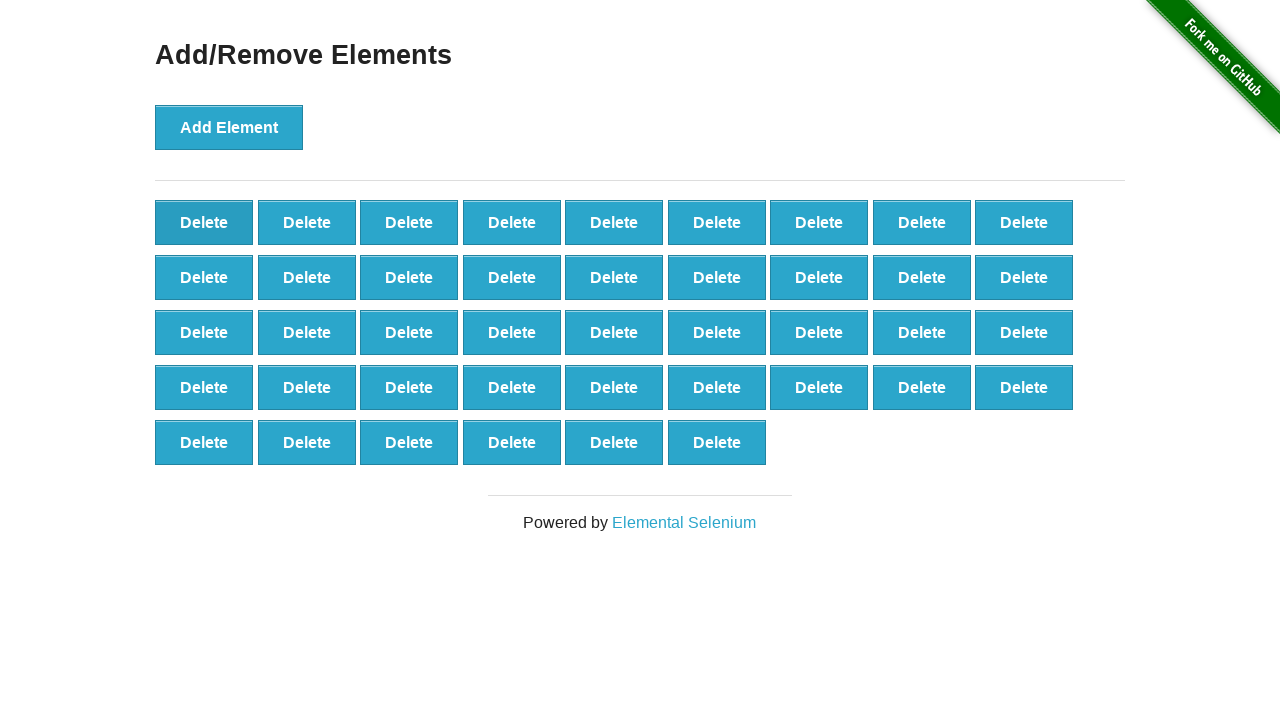

Clicked delete button (iteration 59/90) at (204, 222) on button[onclick='deleteElement()'] >> nth=0
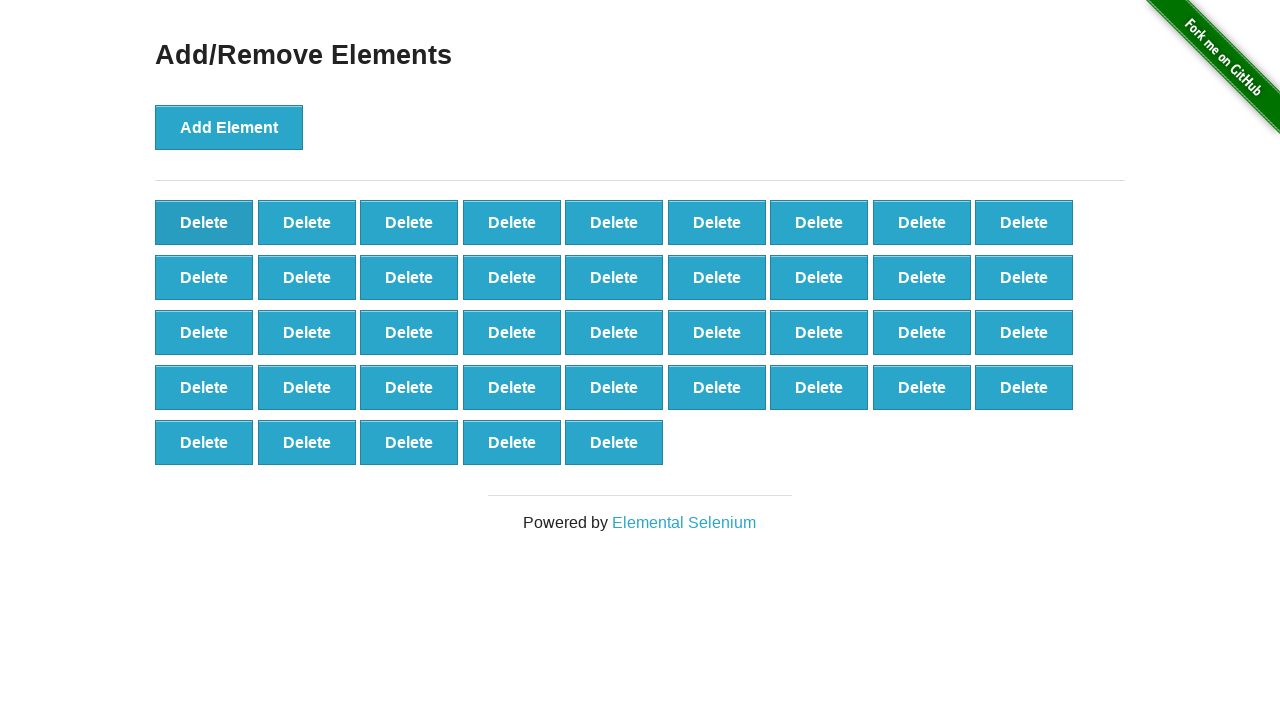

Clicked delete button (iteration 60/90) at (204, 222) on button[onclick='deleteElement()'] >> nth=0
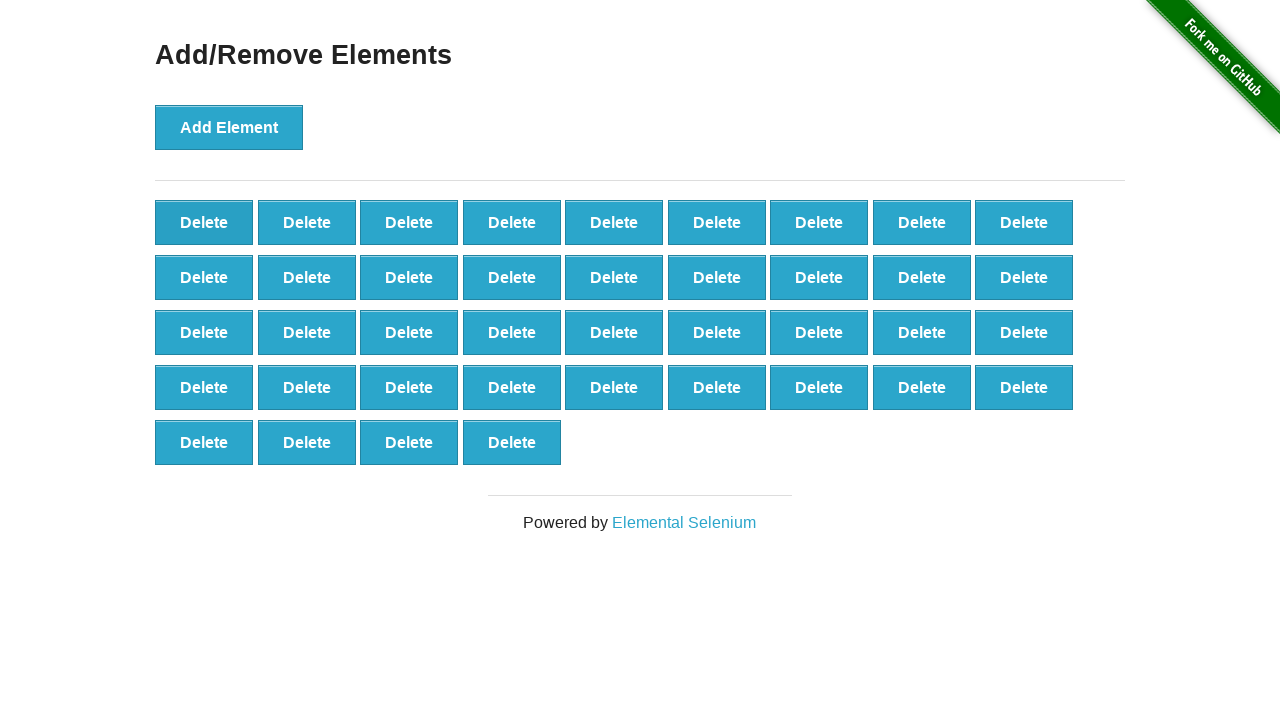

Clicked delete button (iteration 61/90) at (204, 222) on button[onclick='deleteElement()'] >> nth=0
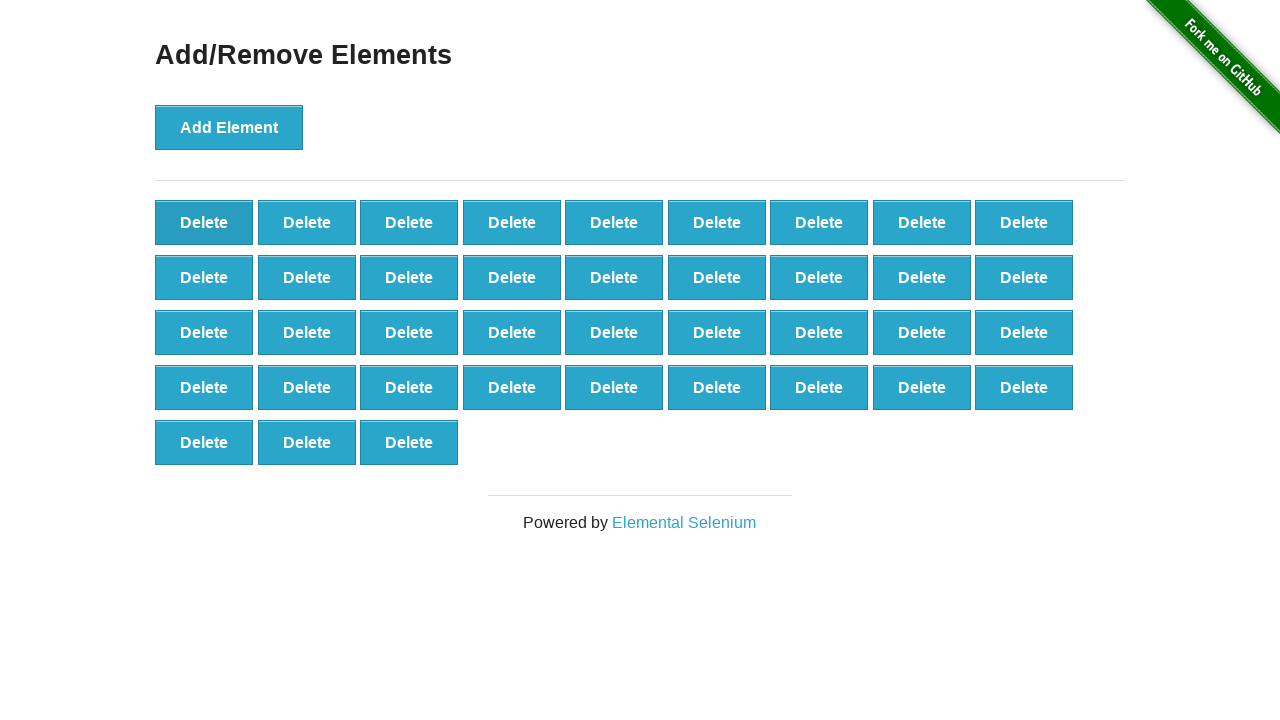

Clicked delete button (iteration 62/90) at (204, 222) on button[onclick='deleteElement()'] >> nth=0
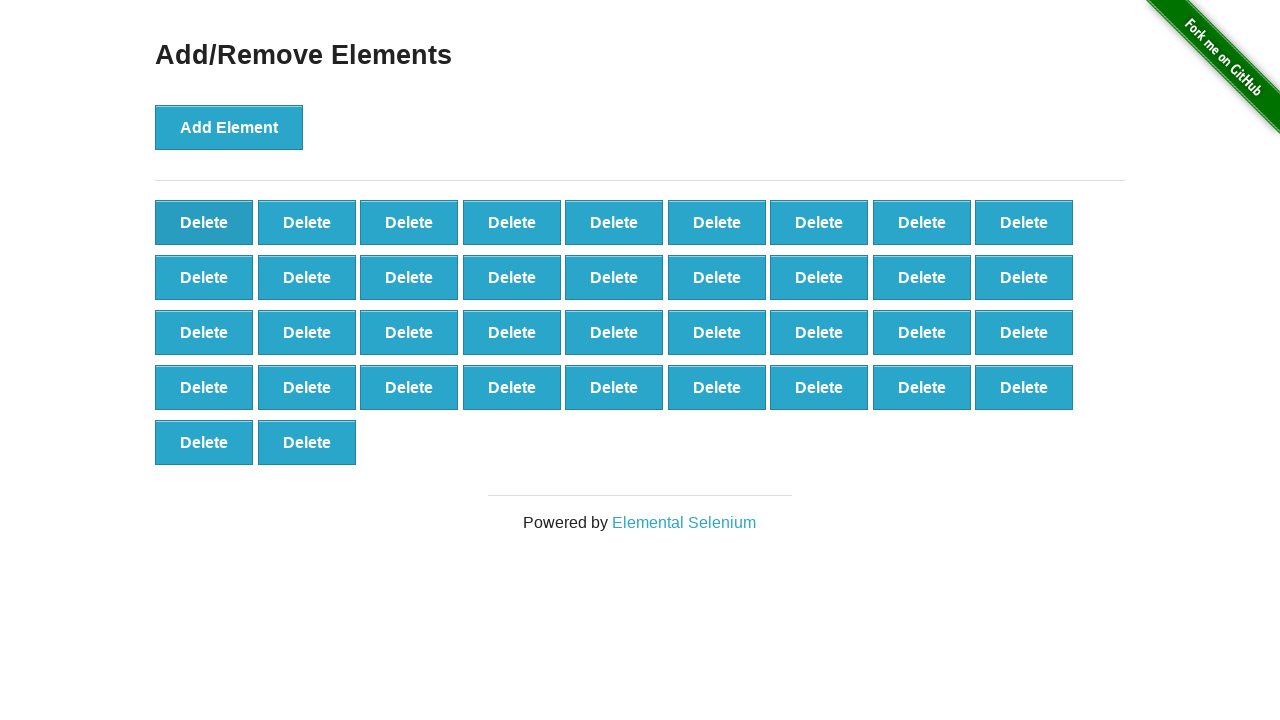

Clicked delete button (iteration 63/90) at (204, 222) on button[onclick='deleteElement()'] >> nth=0
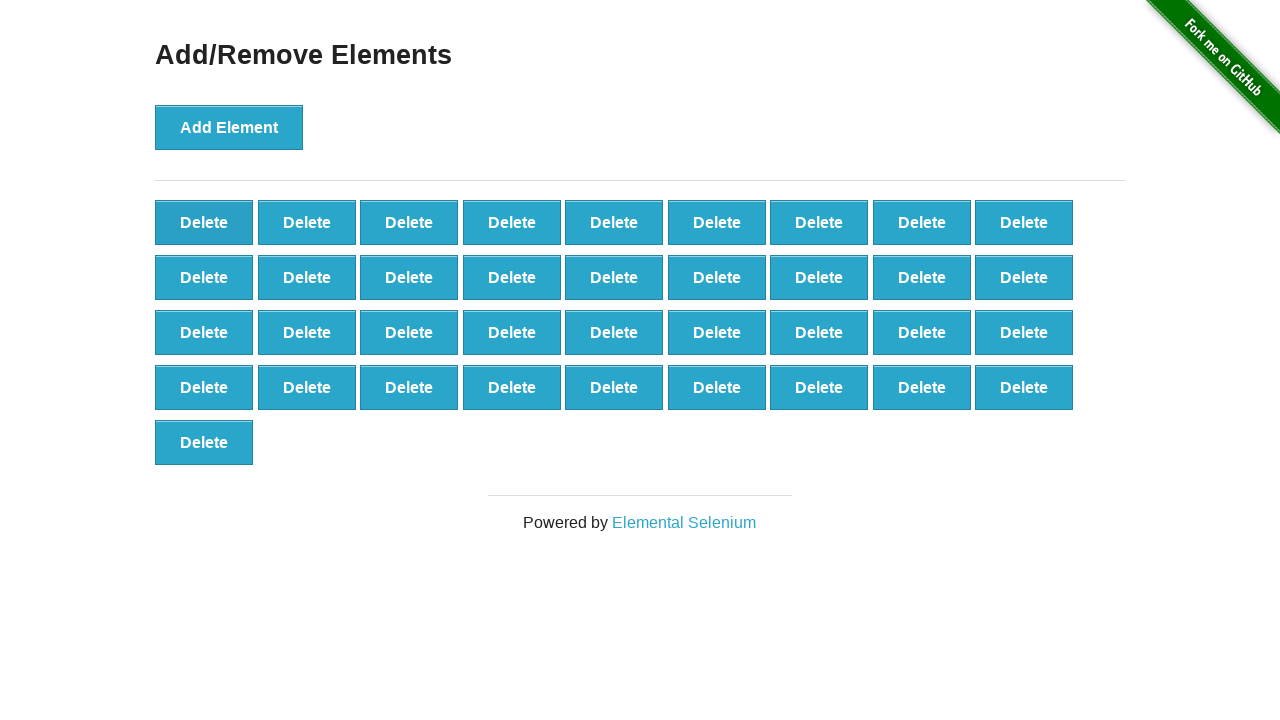

Clicked delete button (iteration 64/90) at (204, 222) on button[onclick='deleteElement()'] >> nth=0
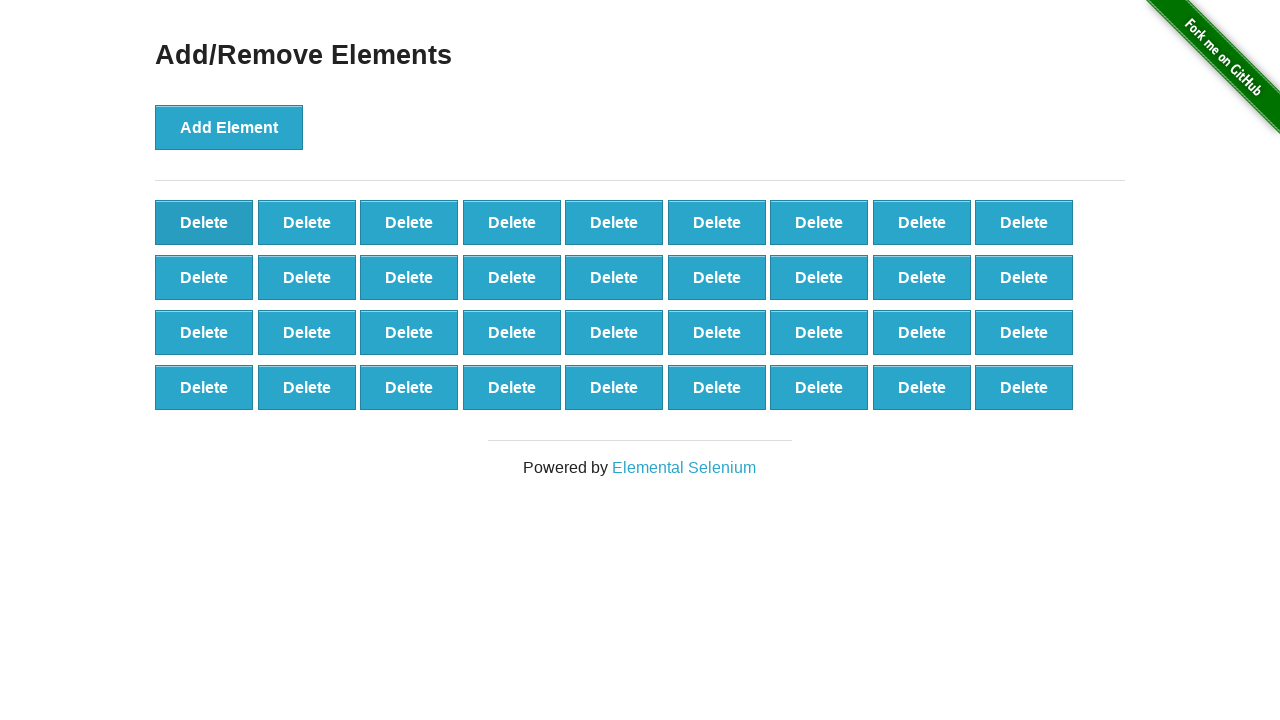

Clicked delete button (iteration 65/90) at (204, 222) on button[onclick='deleteElement()'] >> nth=0
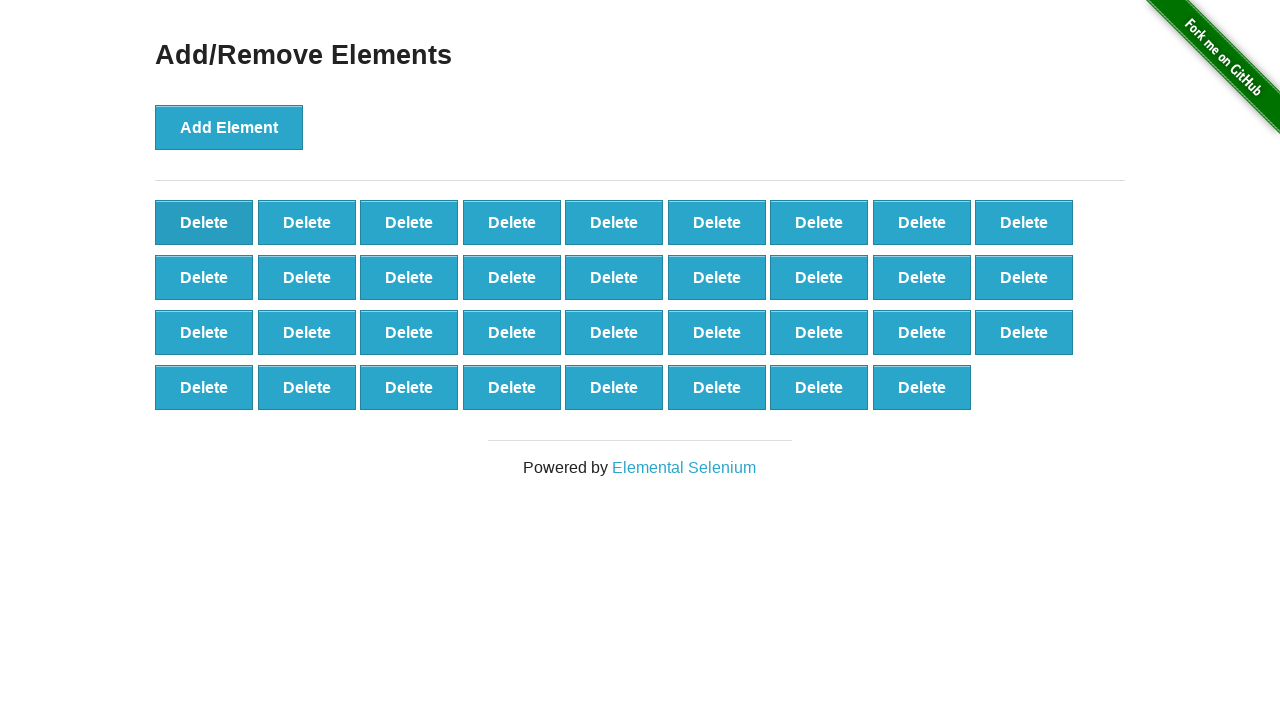

Clicked delete button (iteration 66/90) at (204, 222) on button[onclick='deleteElement()'] >> nth=0
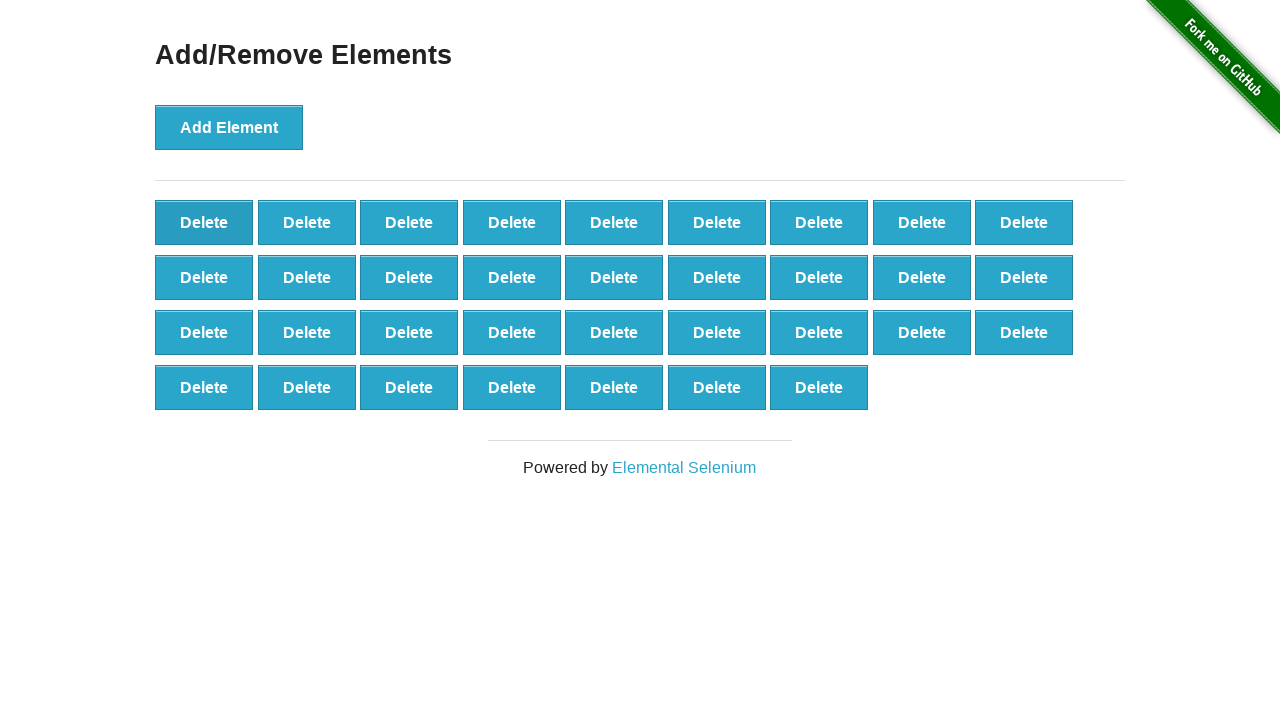

Clicked delete button (iteration 67/90) at (204, 222) on button[onclick='deleteElement()'] >> nth=0
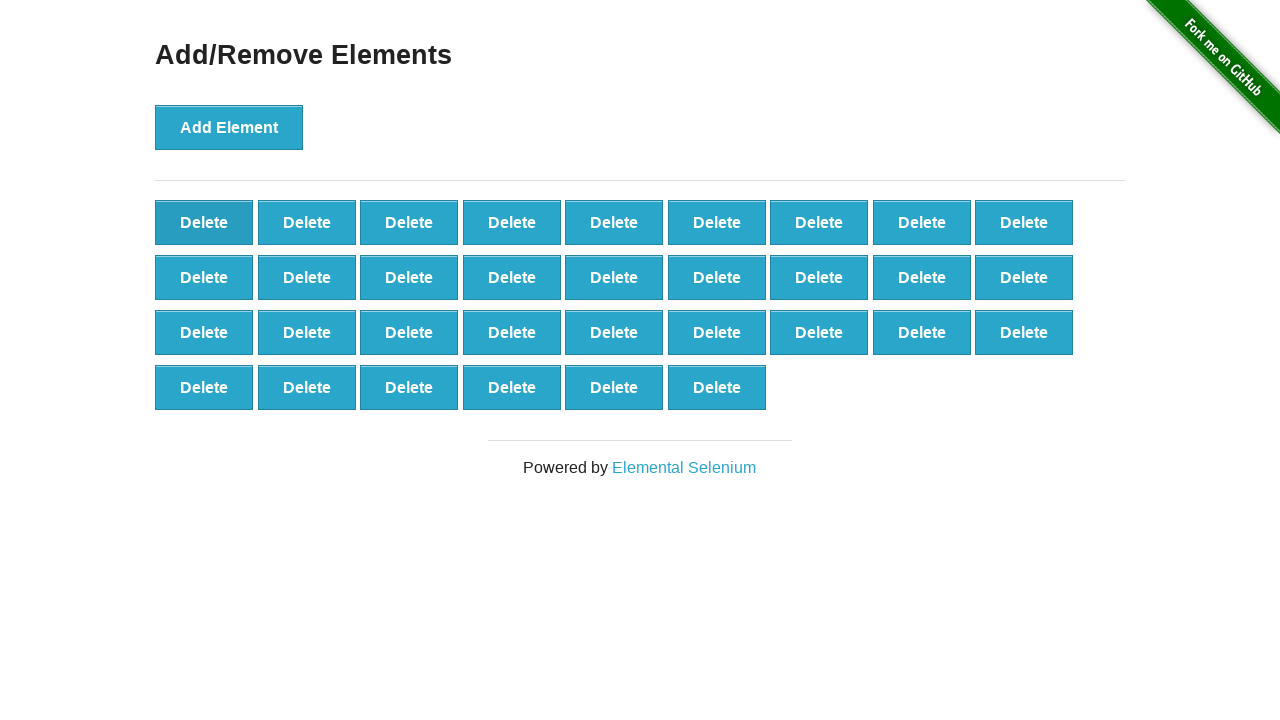

Clicked delete button (iteration 68/90) at (204, 222) on button[onclick='deleteElement()'] >> nth=0
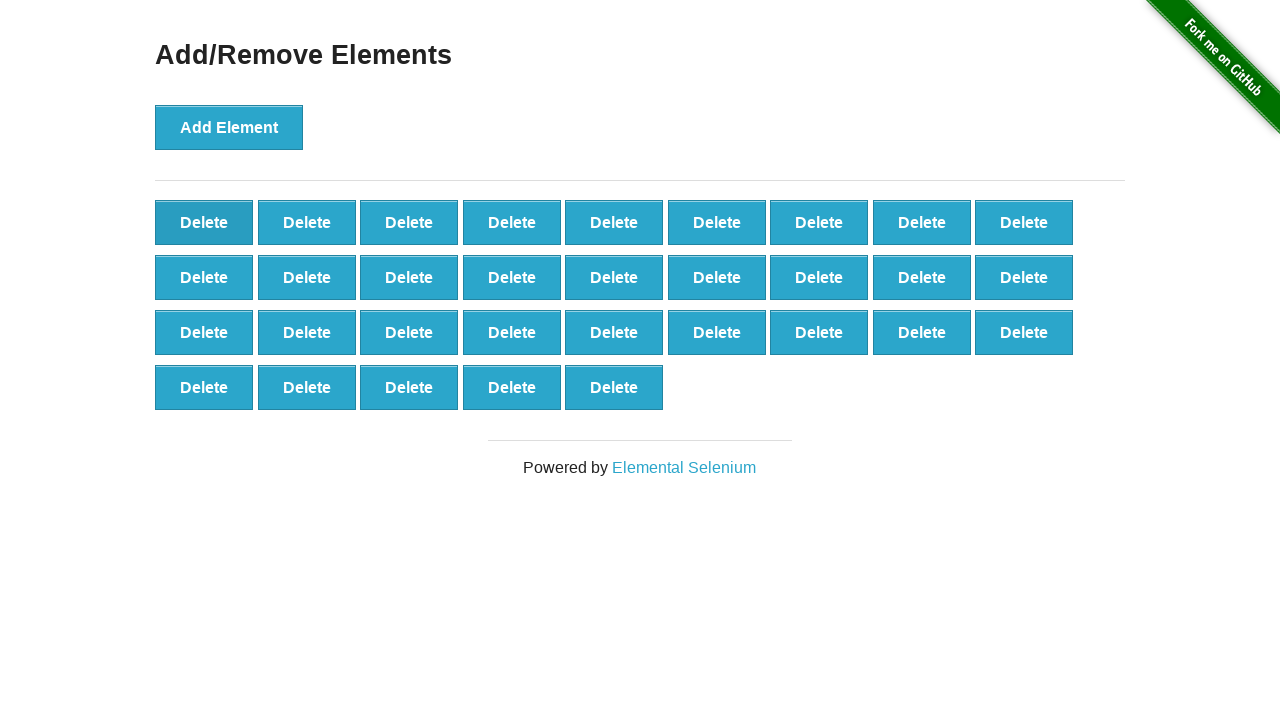

Clicked delete button (iteration 69/90) at (204, 222) on button[onclick='deleteElement()'] >> nth=0
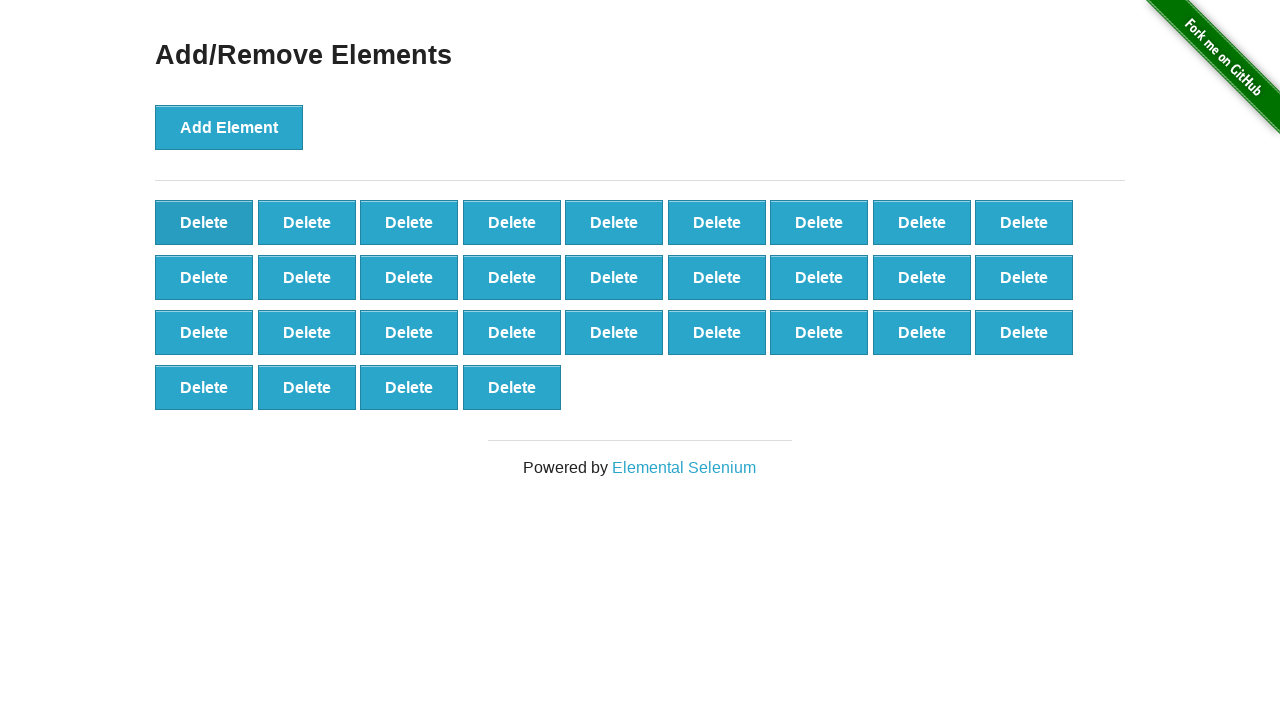

Clicked delete button (iteration 70/90) at (204, 222) on button[onclick='deleteElement()'] >> nth=0
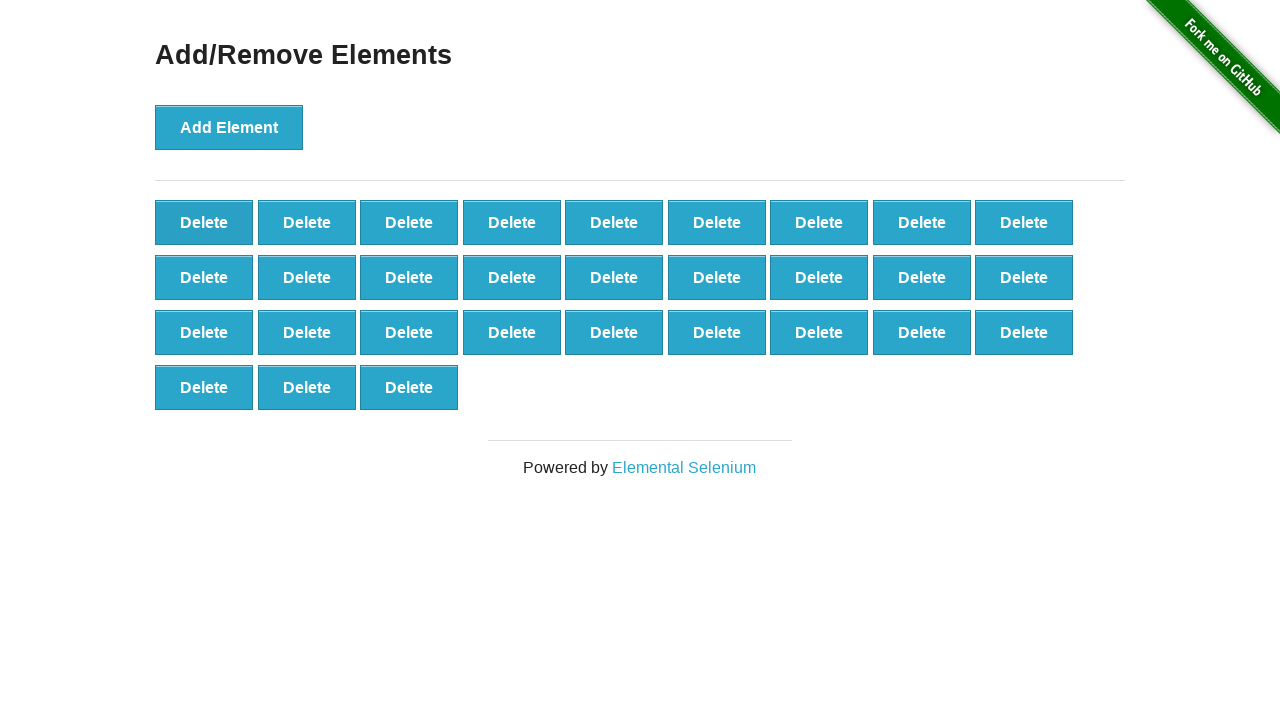

Clicked delete button (iteration 71/90) at (204, 222) on button[onclick='deleteElement()'] >> nth=0
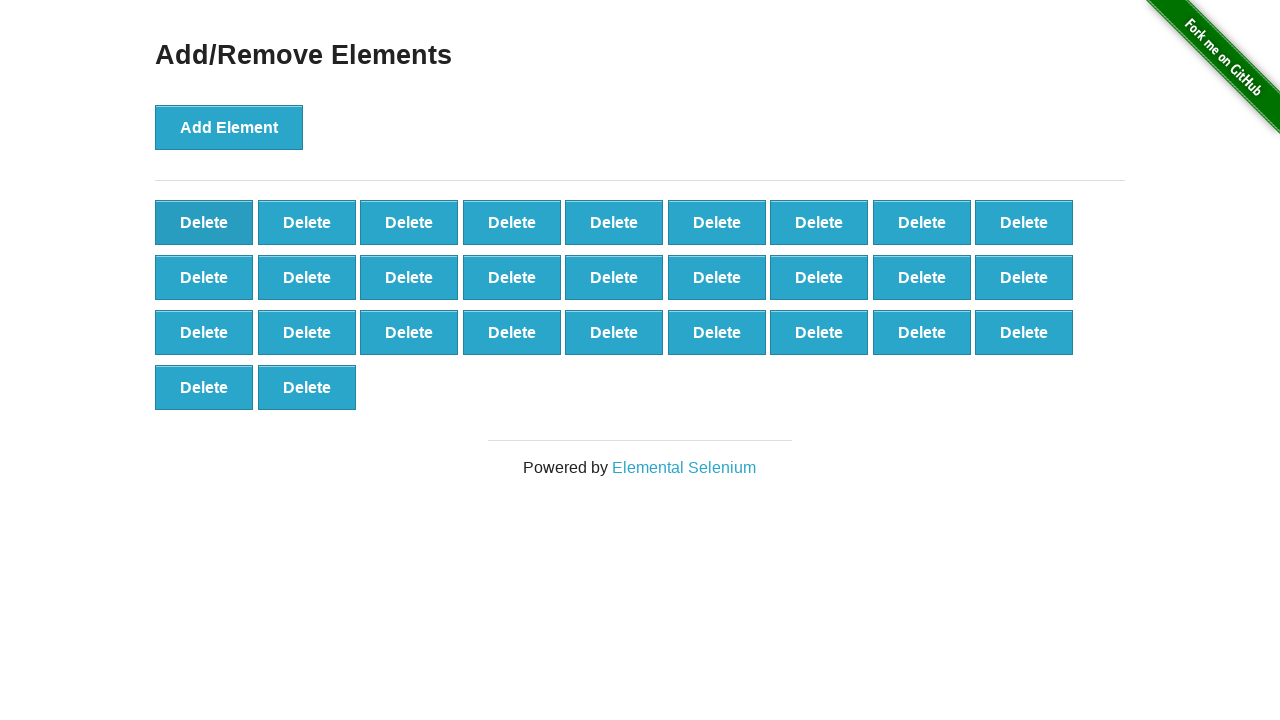

Clicked delete button (iteration 72/90) at (204, 222) on button[onclick='deleteElement()'] >> nth=0
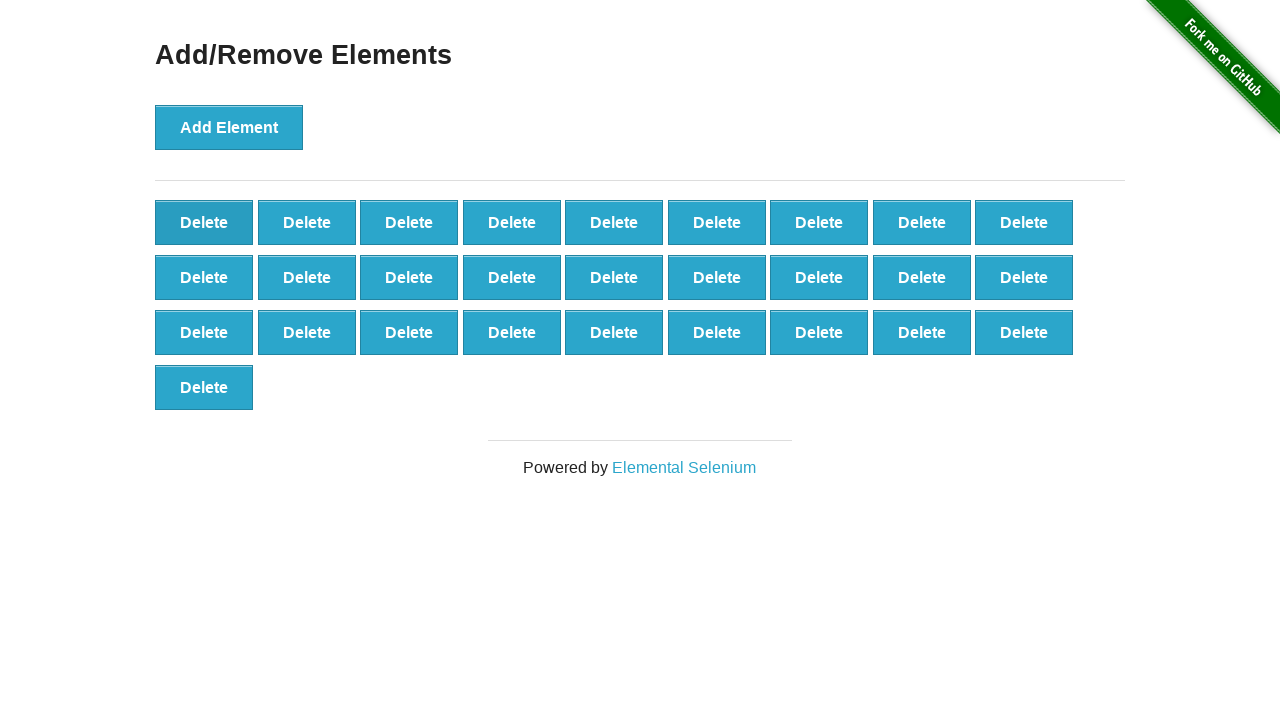

Clicked delete button (iteration 73/90) at (204, 222) on button[onclick='deleteElement()'] >> nth=0
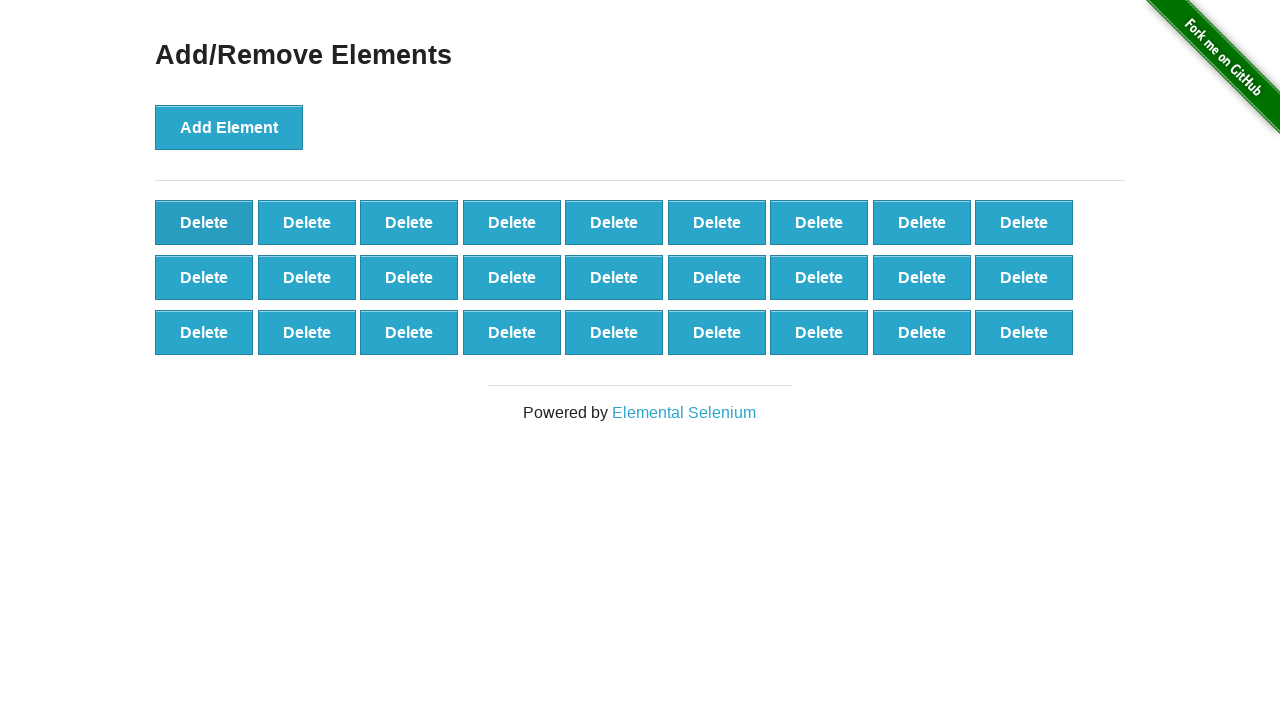

Clicked delete button (iteration 74/90) at (204, 222) on button[onclick='deleteElement()'] >> nth=0
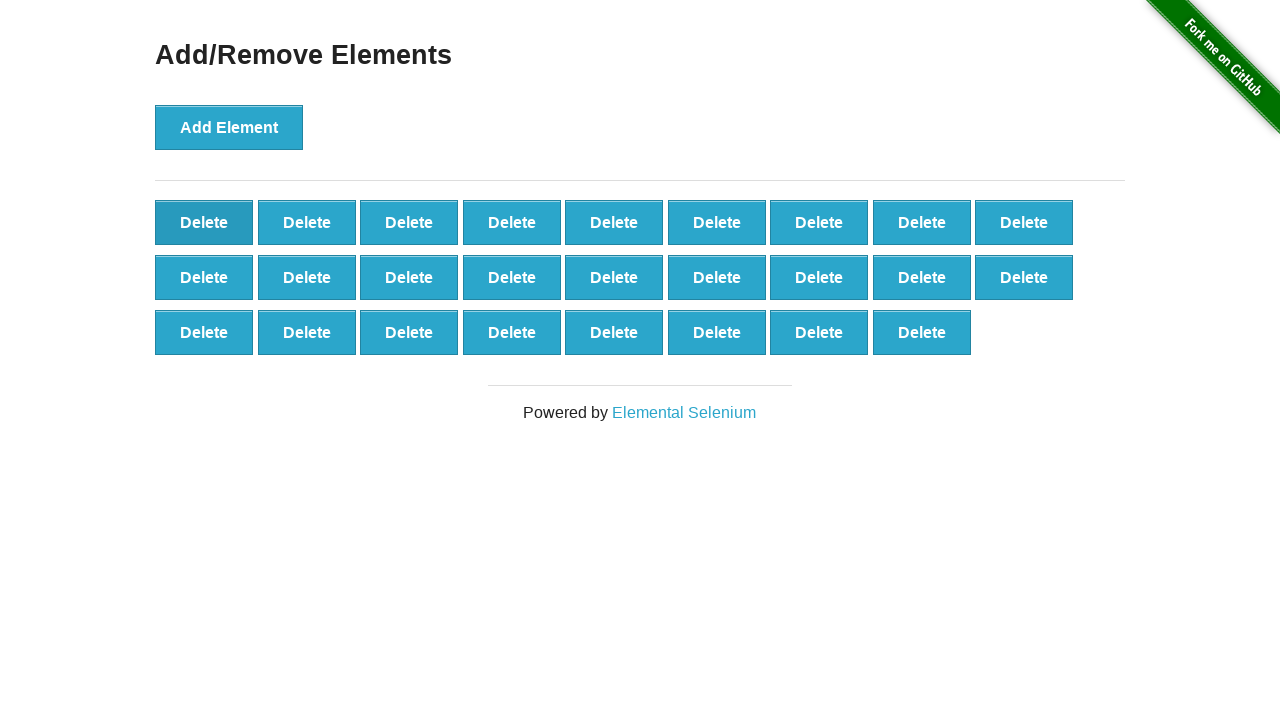

Clicked delete button (iteration 75/90) at (204, 222) on button[onclick='deleteElement()'] >> nth=0
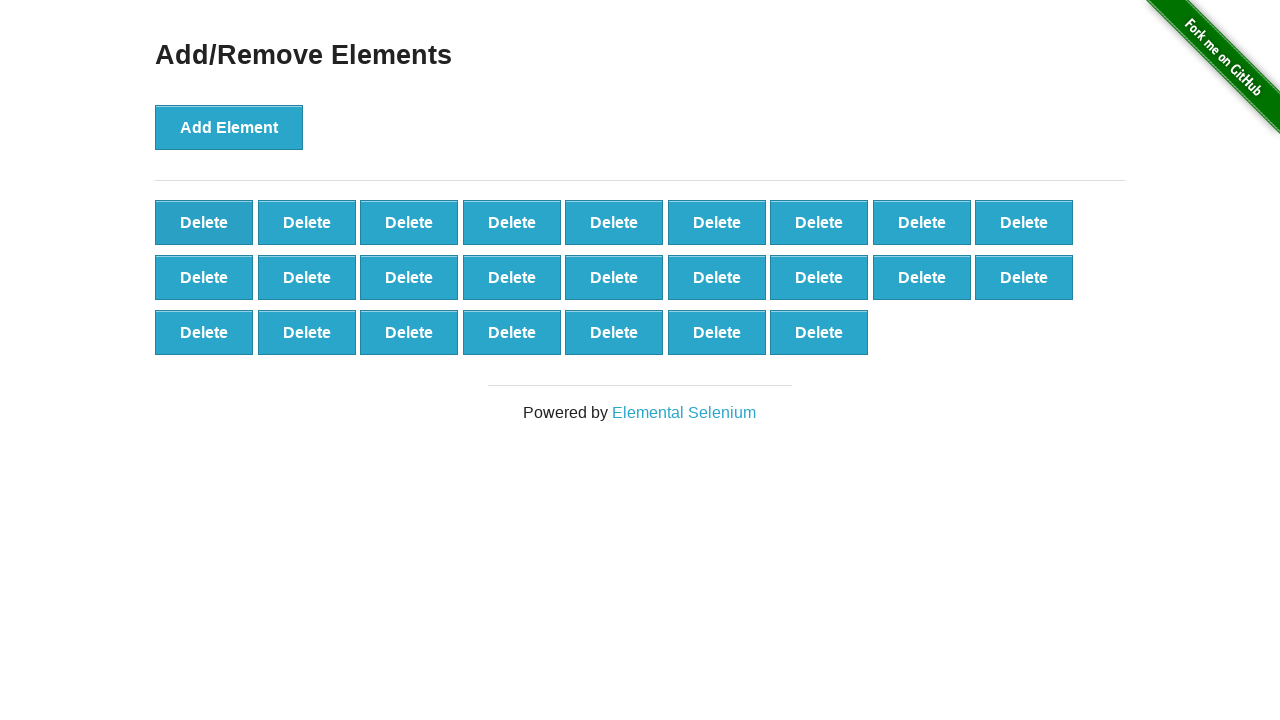

Clicked delete button (iteration 76/90) at (204, 222) on button[onclick='deleteElement()'] >> nth=0
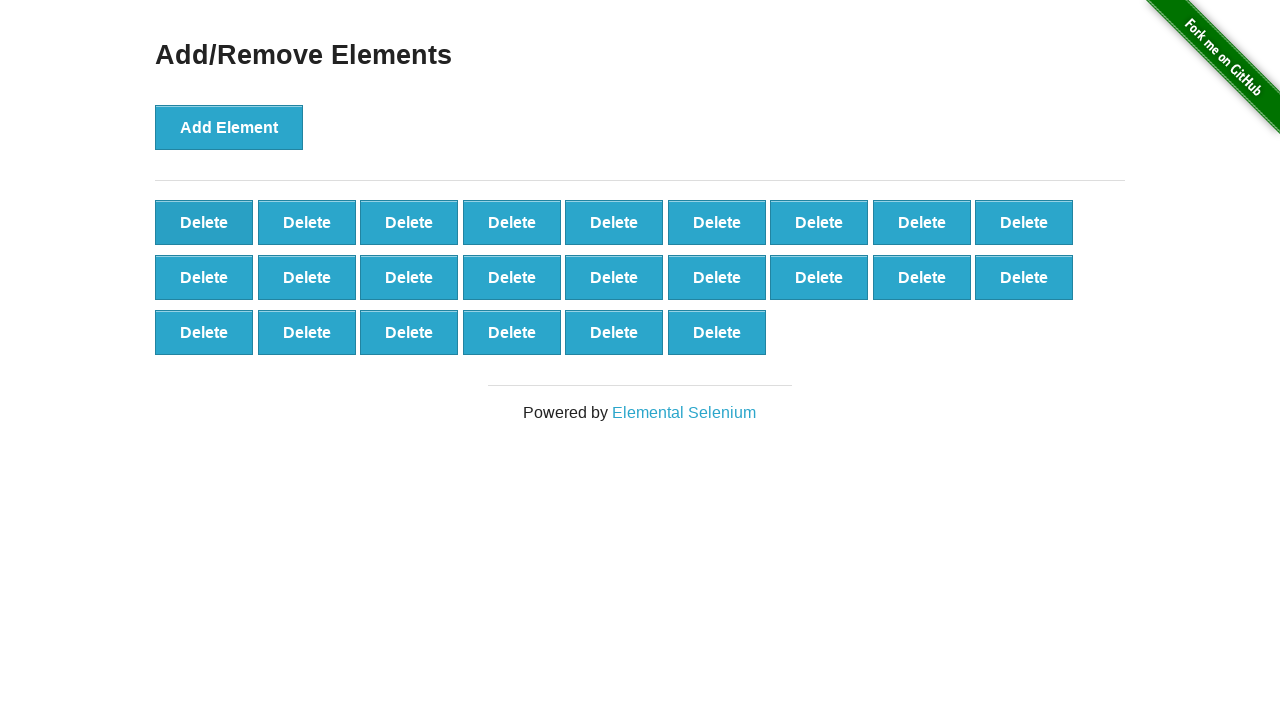

Clicked delete button (iteration 77/90) at (204, 222) on button[onclick='deleteElement()'] >> nth=0
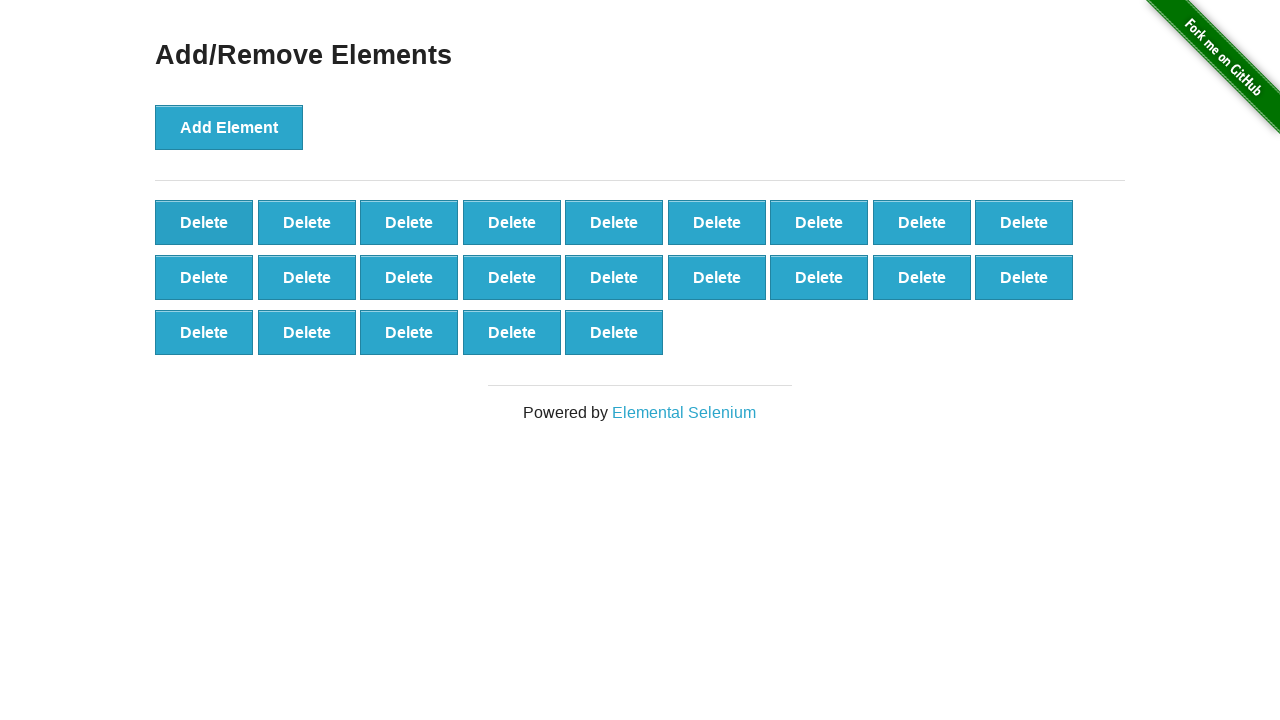

Clicked delete button (iteration 78/90) at (204, 222) on button[onclick='deleteElement()'] >> nth=0
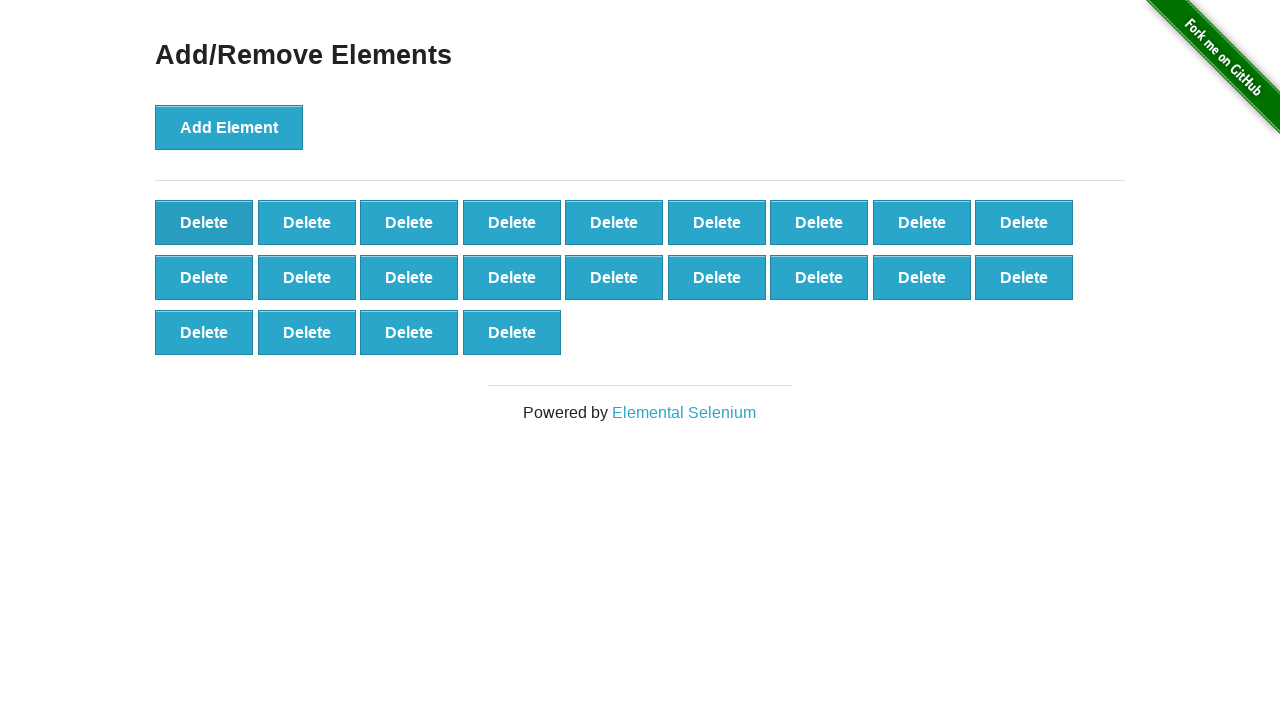

Clicked delete button (iteration 79/90) at (204, 222) on button[onclick='deleteElement()'] >> nth=0
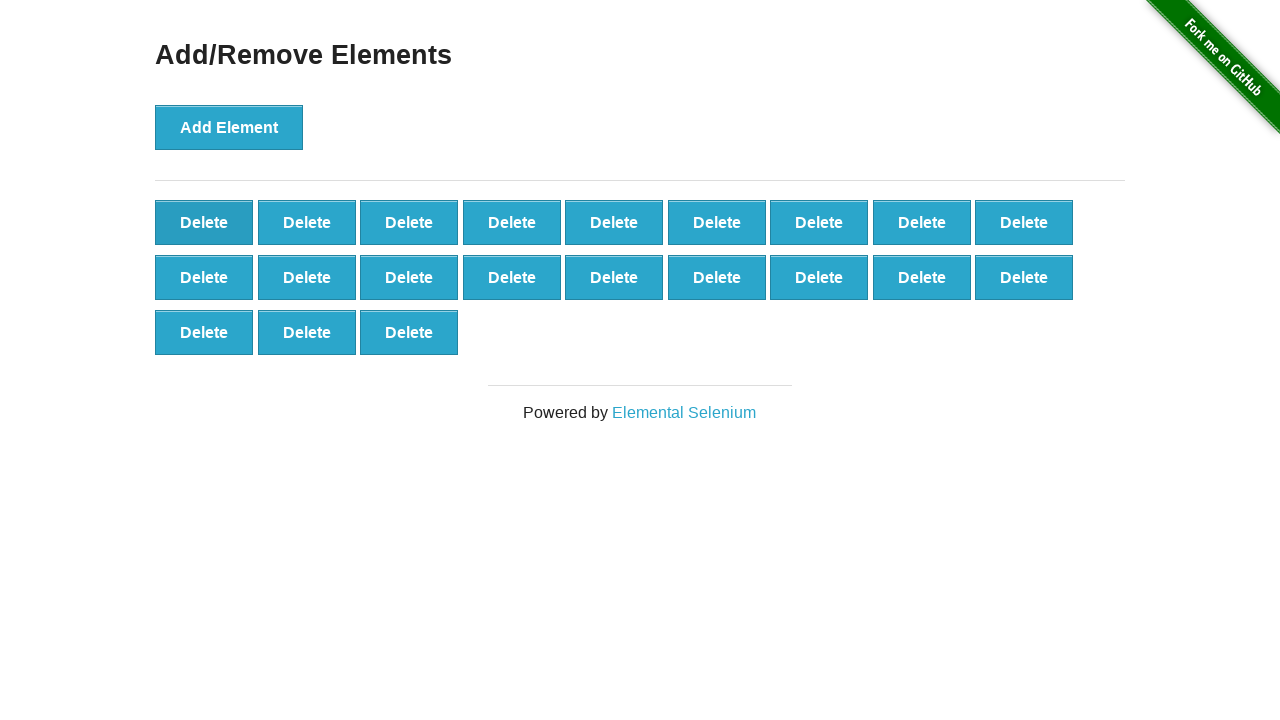

Clicked delete button (iteration 80/90) at (204, 222) on button[onclick='deleteElement()'] >> nth=0
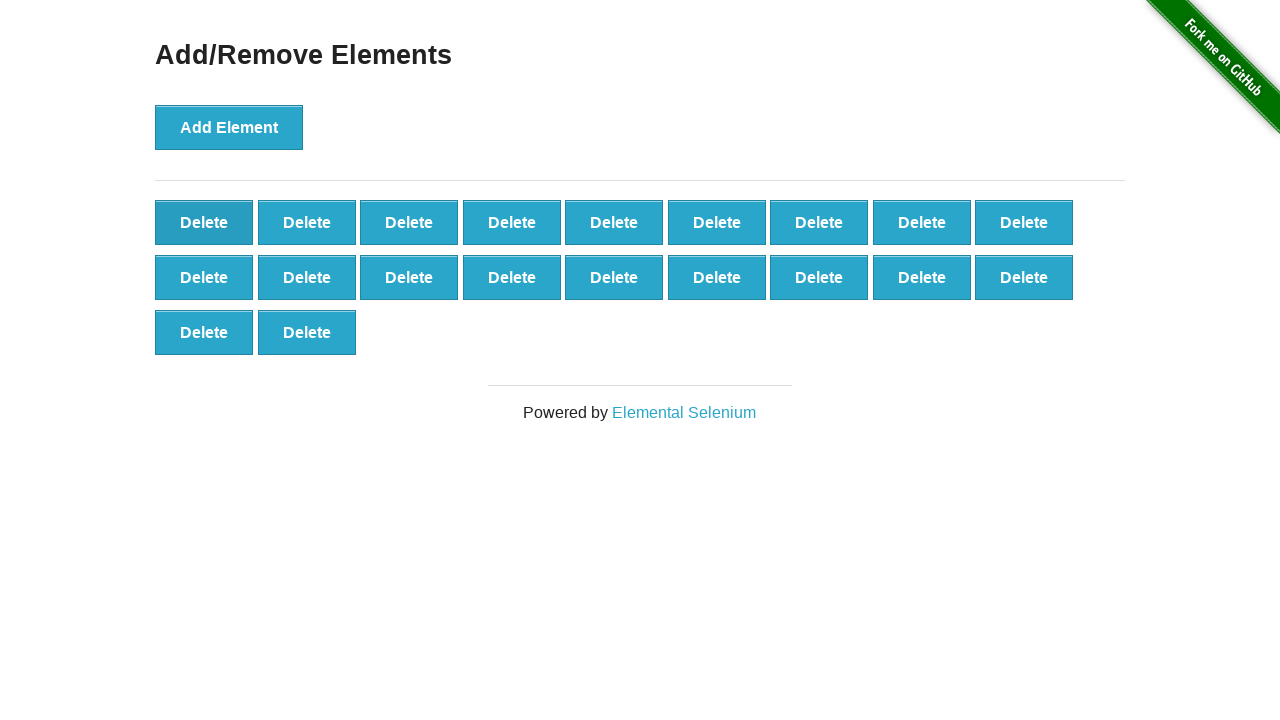

Clicked delete button (iteration 81/90) at (204, 222) on button[onclick='deleteElement()'] >> nth=0
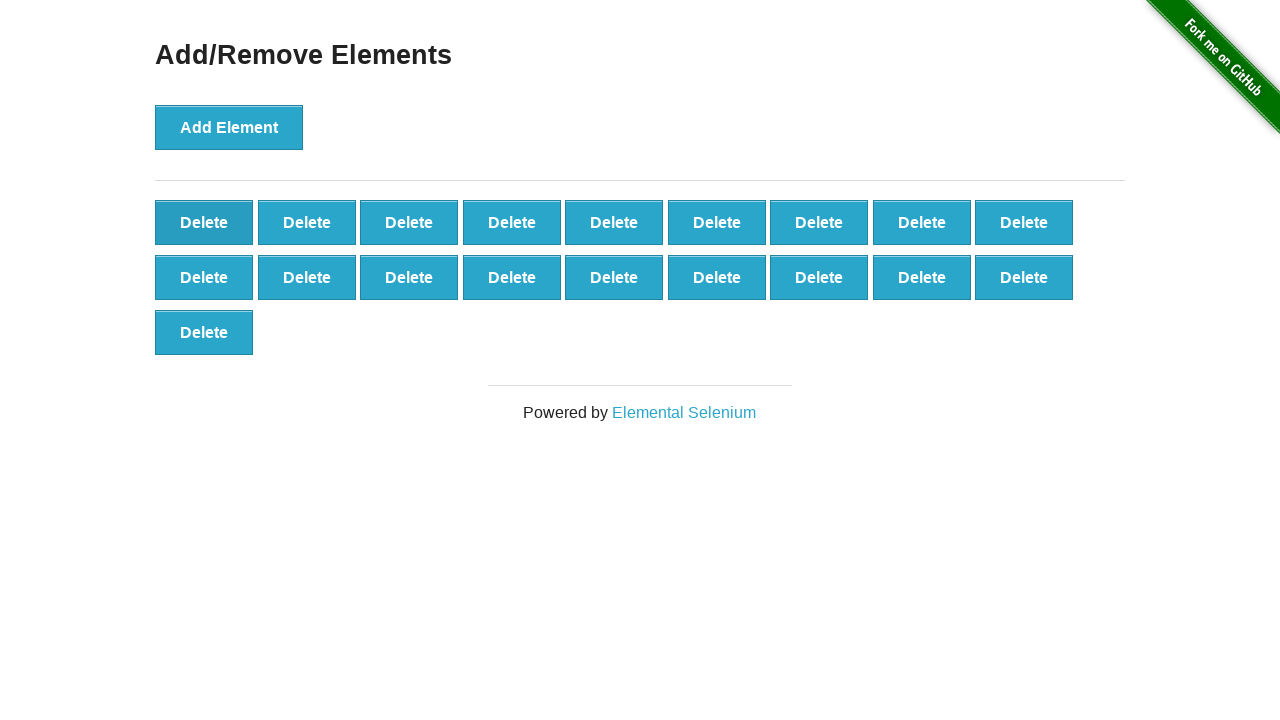

Clicked delete button (iteration 82/90) at (204, 222) on button[onclick='deleteElement()'] >> nth=0
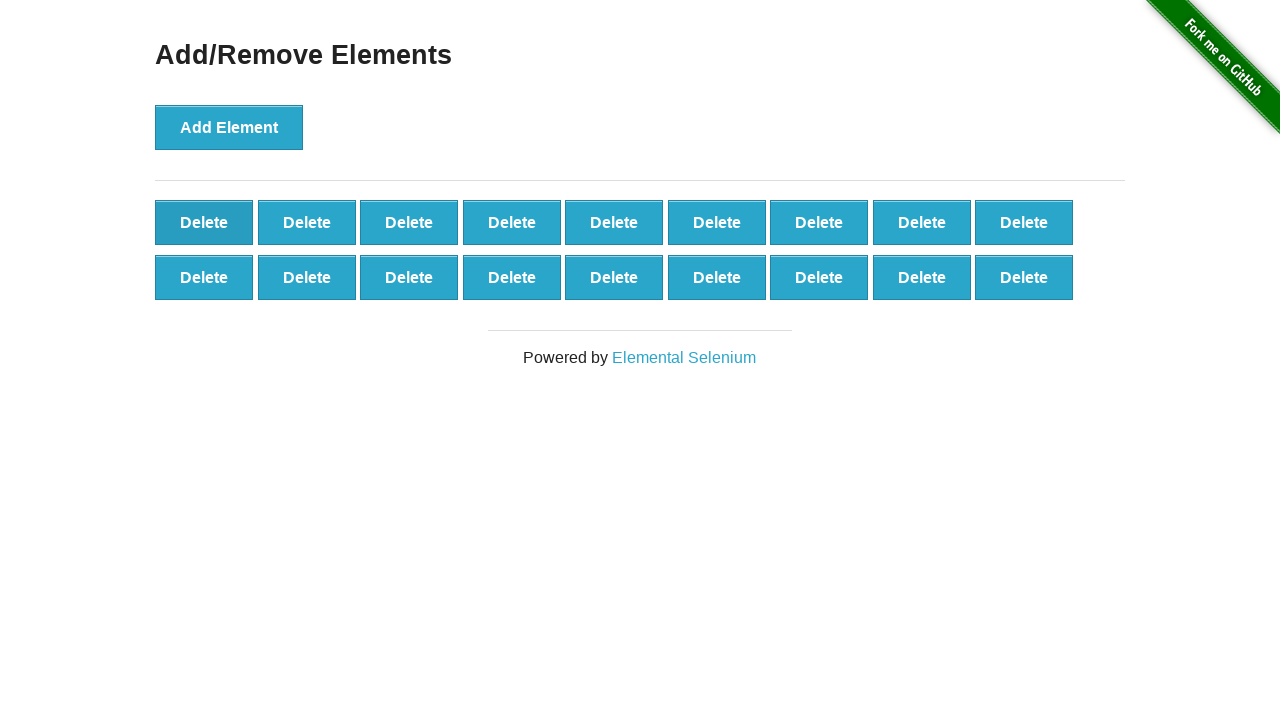

Clicked delete button (iteration 83/90) at (204, 222) on button[onclick='deleteElement()'] >> nth=0
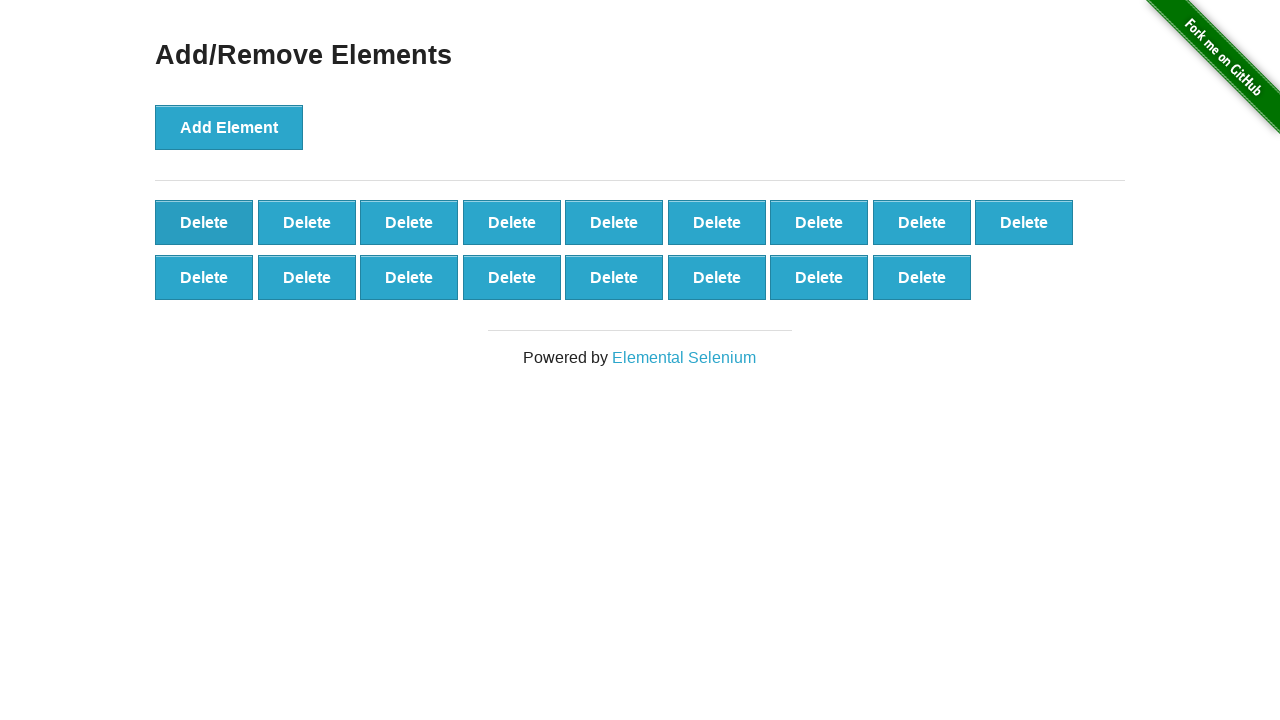

Clicked delete button (iteration 84/90) at (204, 222) on button[onclick='deleteElement()'] >> nth=0
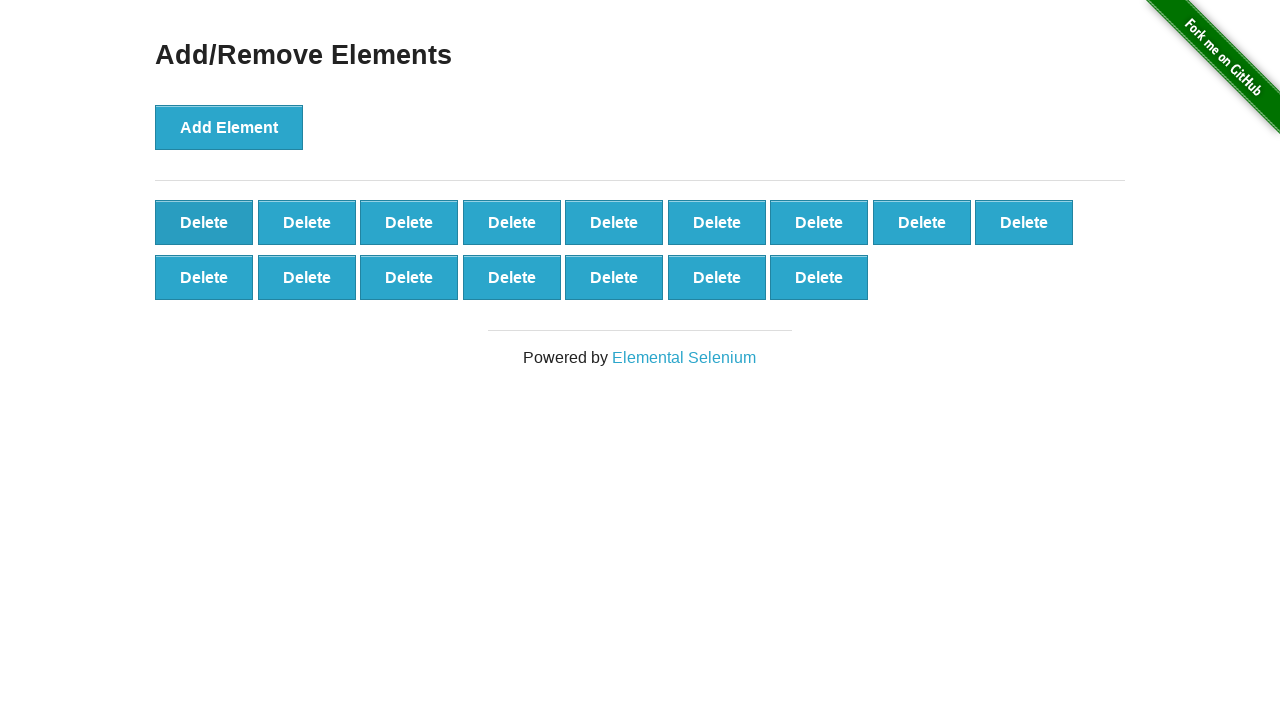

Clicked delete button (iteration 85/90) at (204, 222) on button[onclick='deleteElement()'] >> nth=0
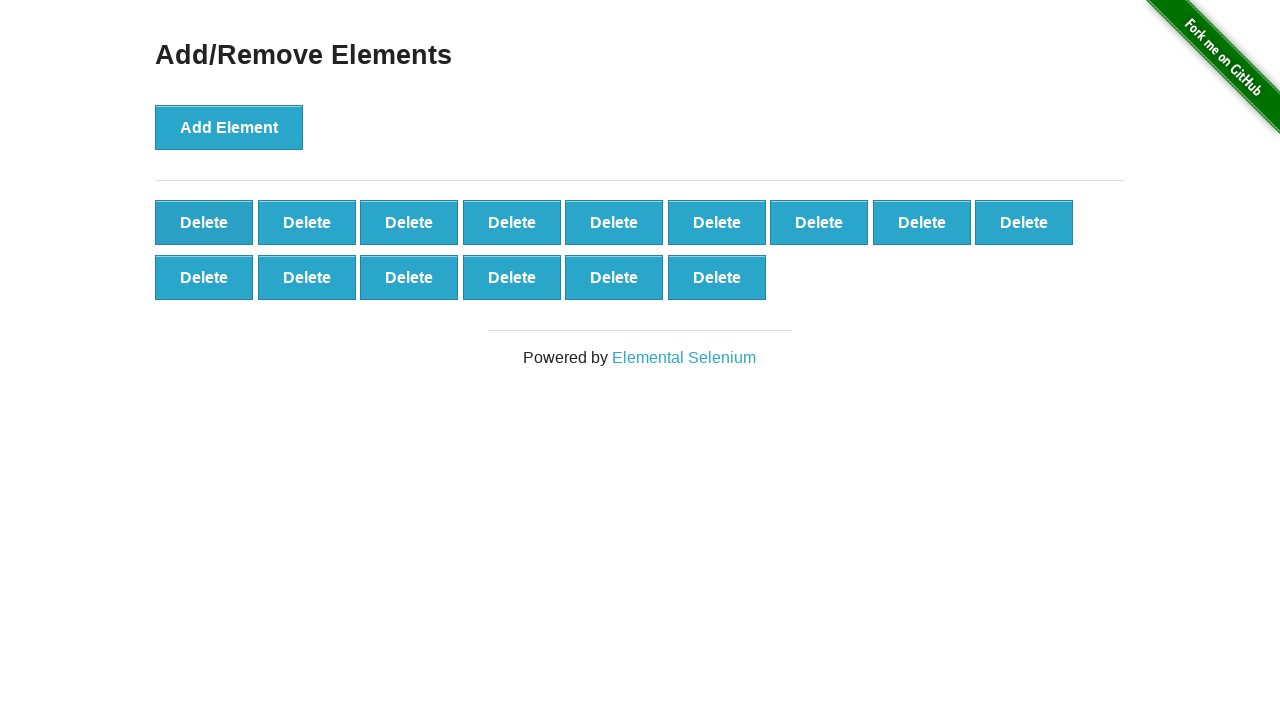

Clicked delete button (iteration 86/90) at (204, 222) on button[onclick='deleteElement()'] >> nth=0
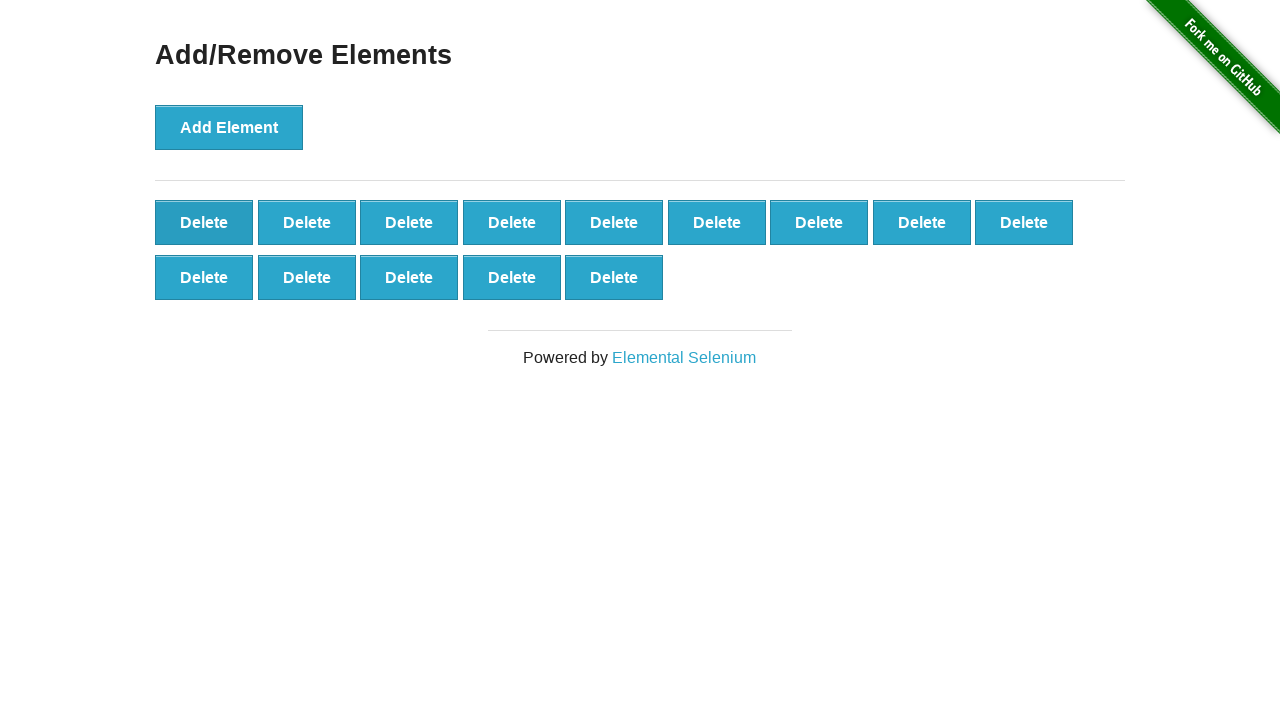

Clicked delete button (iteration 87/90) at (204, 222) on button[onclick='deleteElement()'] >> nth=0
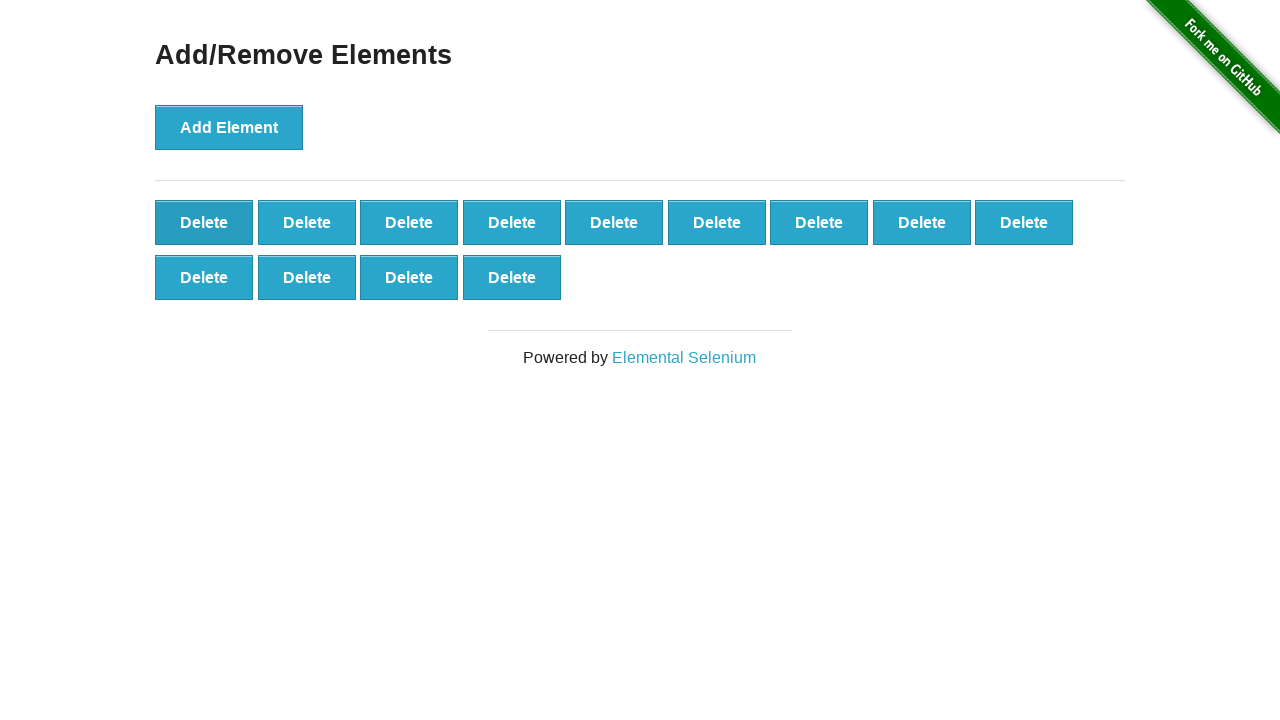

Clicked delete button (iteration 88/90) at (204, 222) on button[onclick='deleteElement()'] >> nth=0
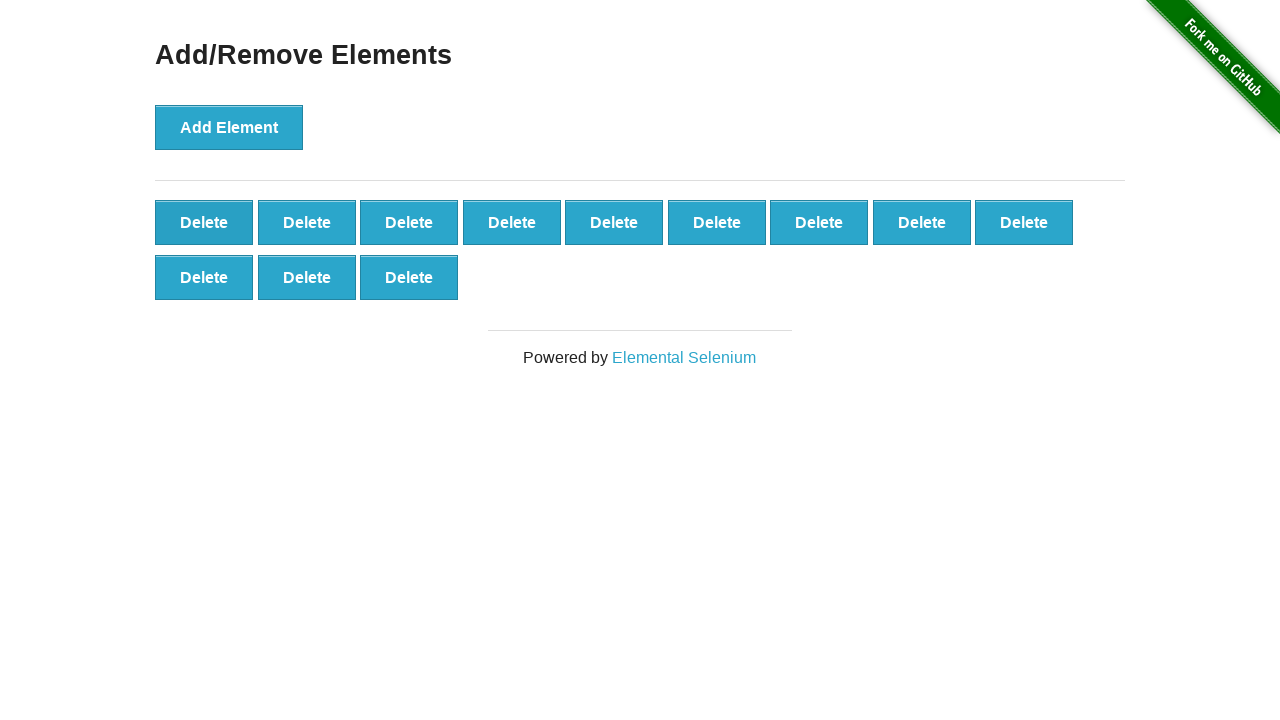

Clicked delete button (iteration 89/90) at (204, 222) on button[onclick='deleteElement()'] >> nth=0
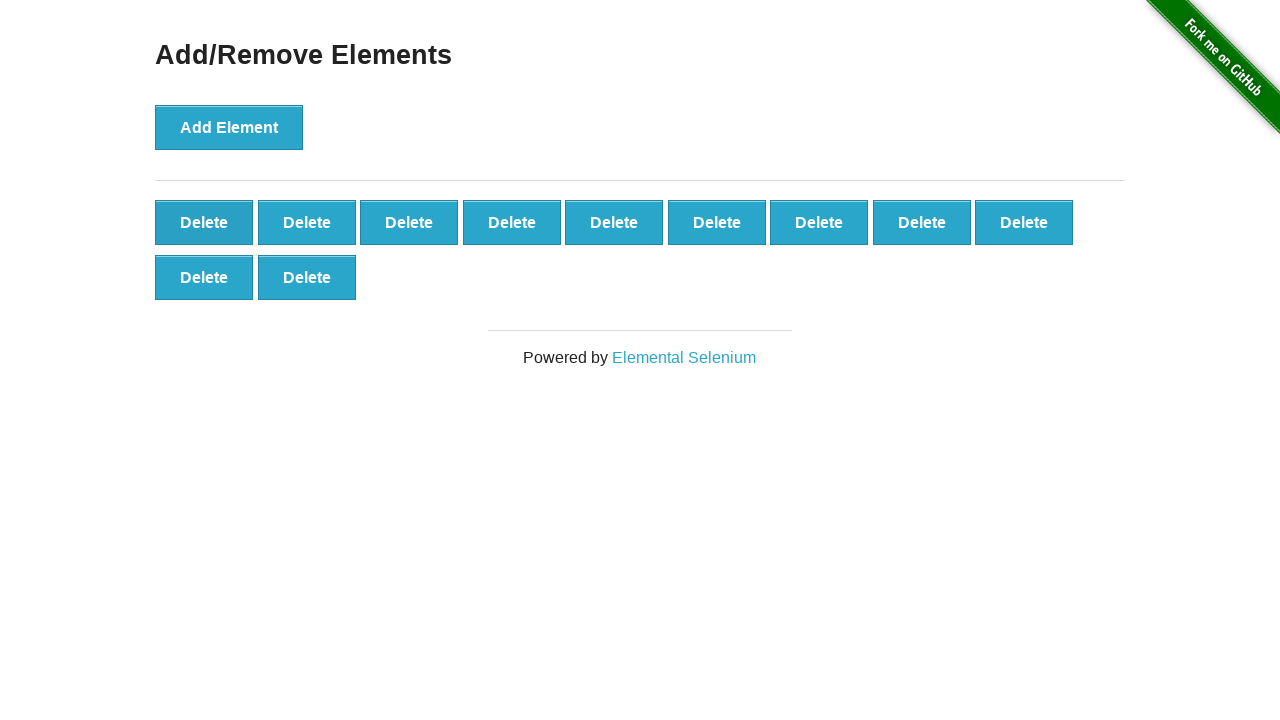

Clicked delete button (iteration 90/90) at (204, 222) on button[onclick='deleteElement()'] >> nth=0
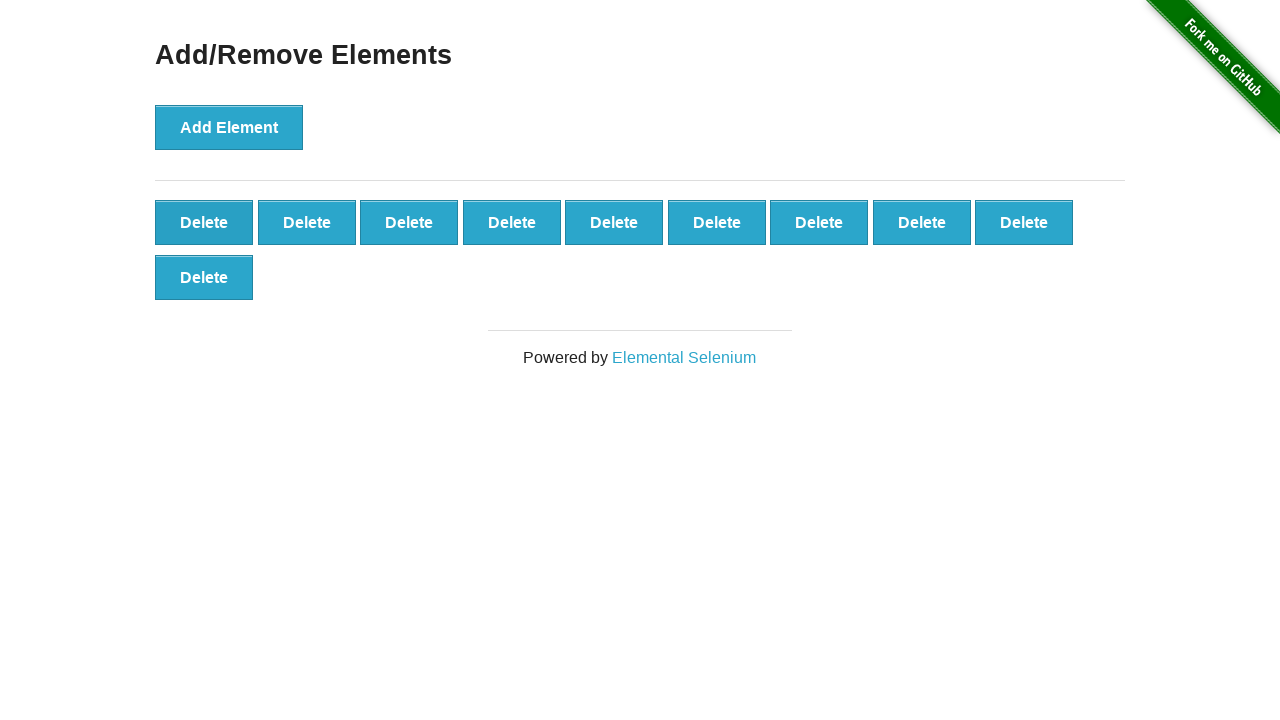

Verified only 10 delete buttons remain
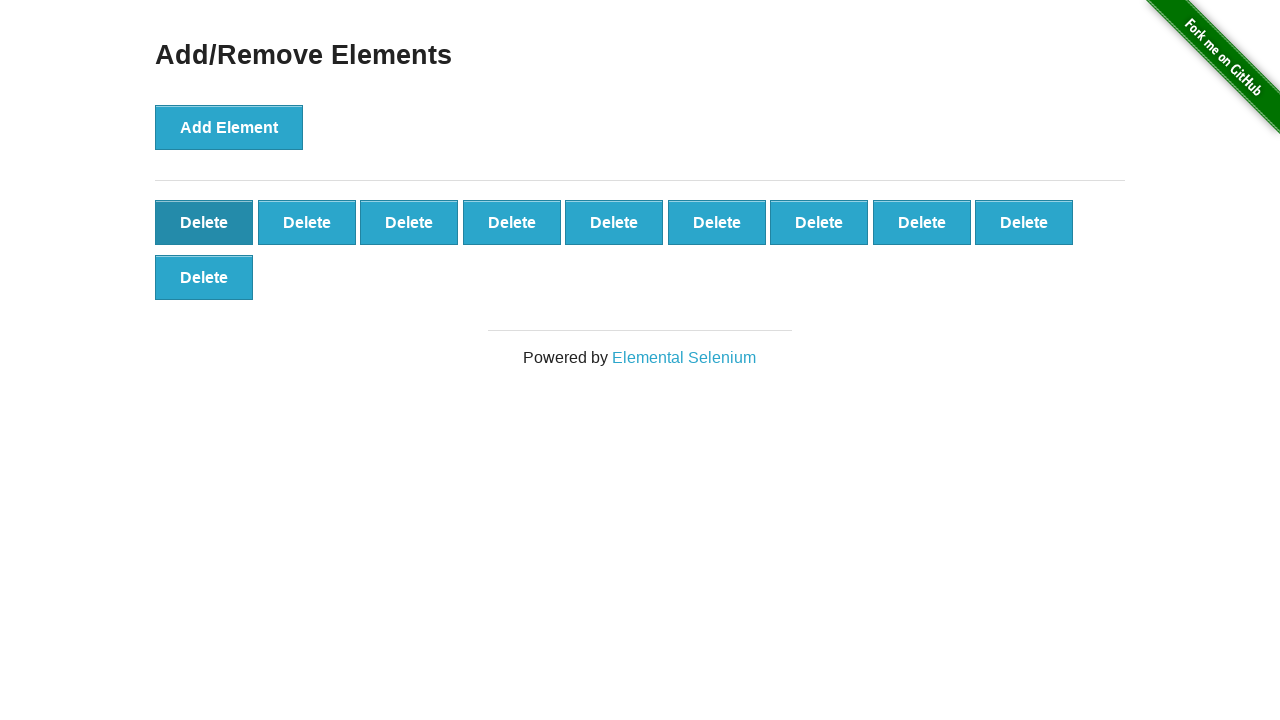

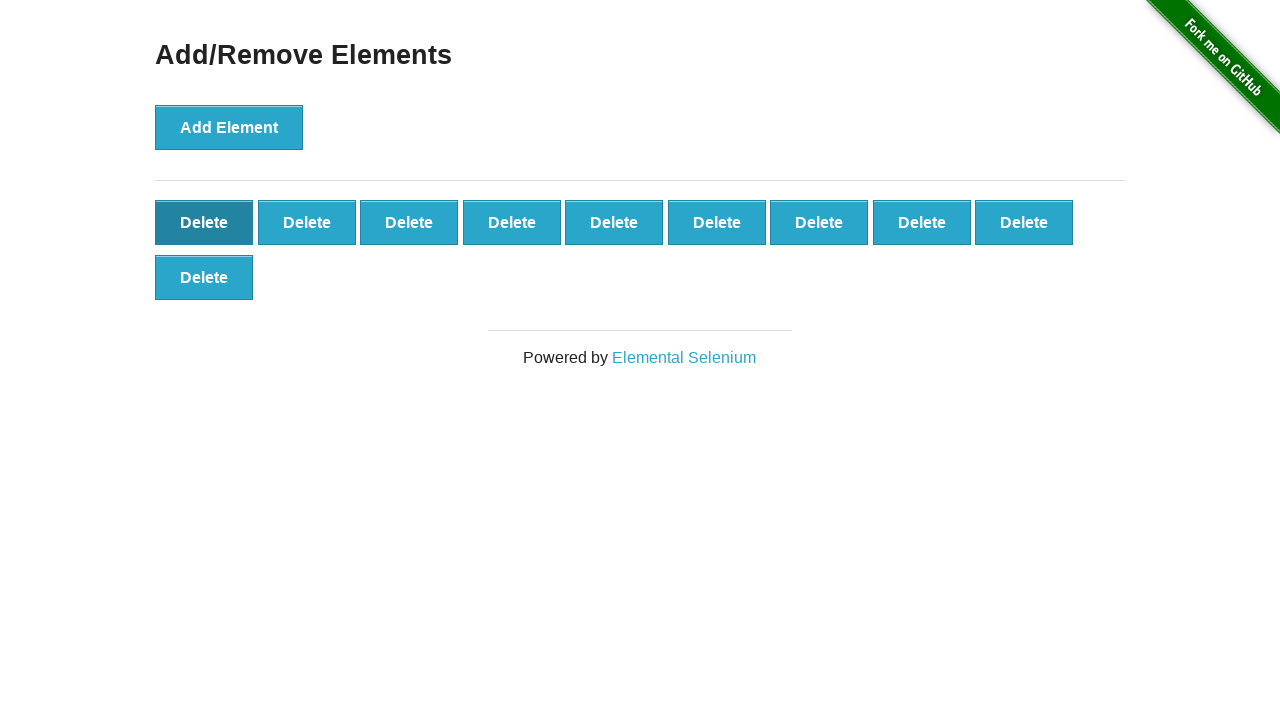